Tests a kitten-collecting game using an interactions wrapper pattern - navigates to game, starts it, and clicks kittens until game over.

Starting URL: http://thelab.boozang.com/

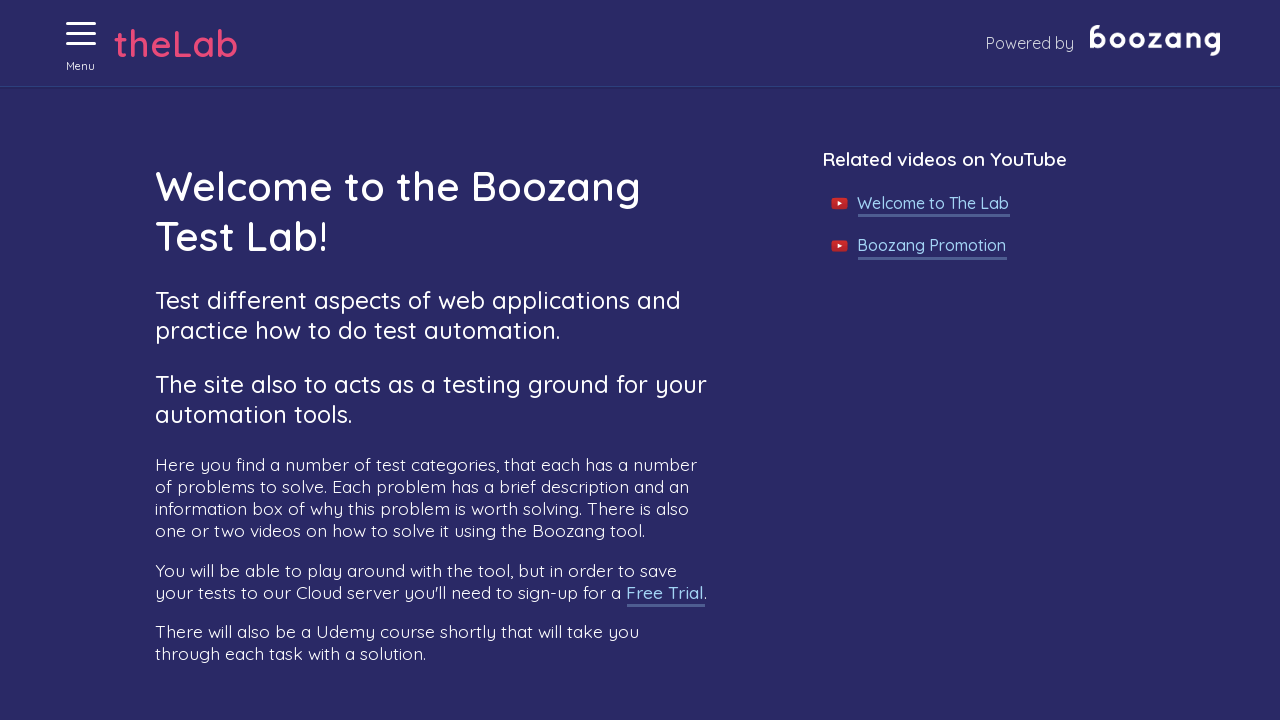

Clicked menu button when closed at (81, 34) on xpath=//button[@aria-label='Menu' and @aria-expanded='false']
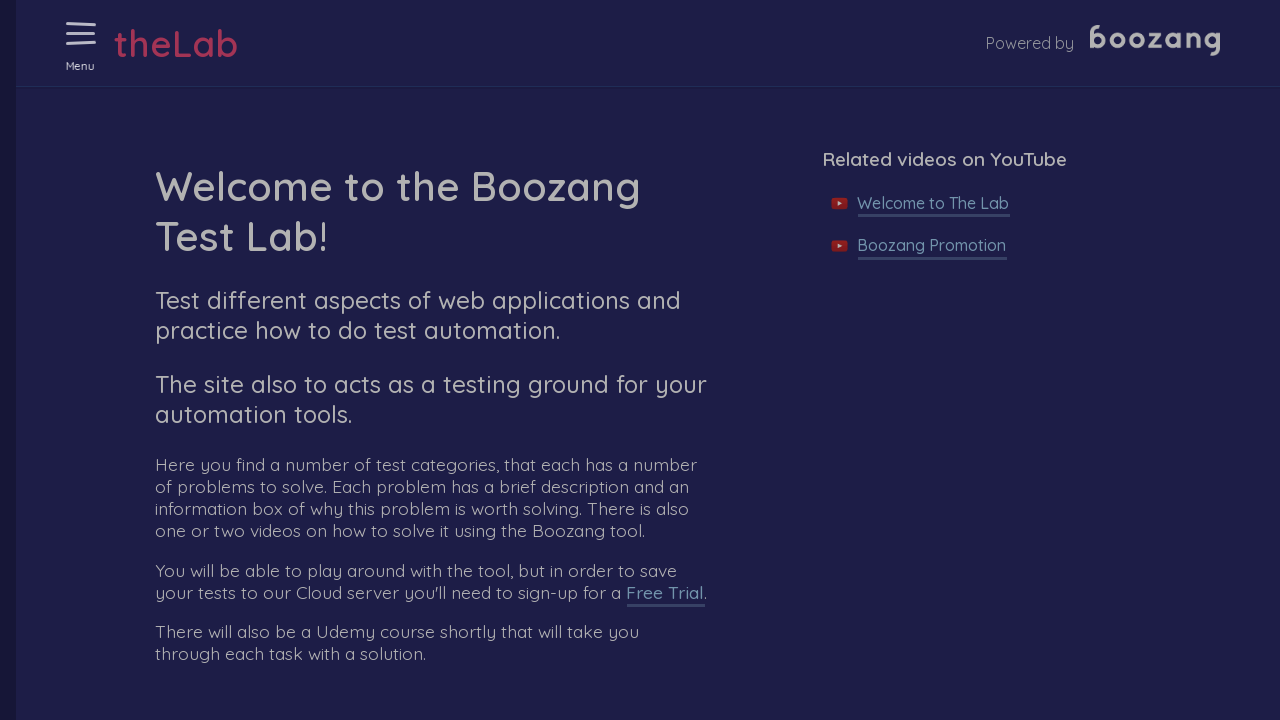

Clicked on 'Collecting kittens' link at (119, 628) on xpath=//a[.='Collecting kittens']
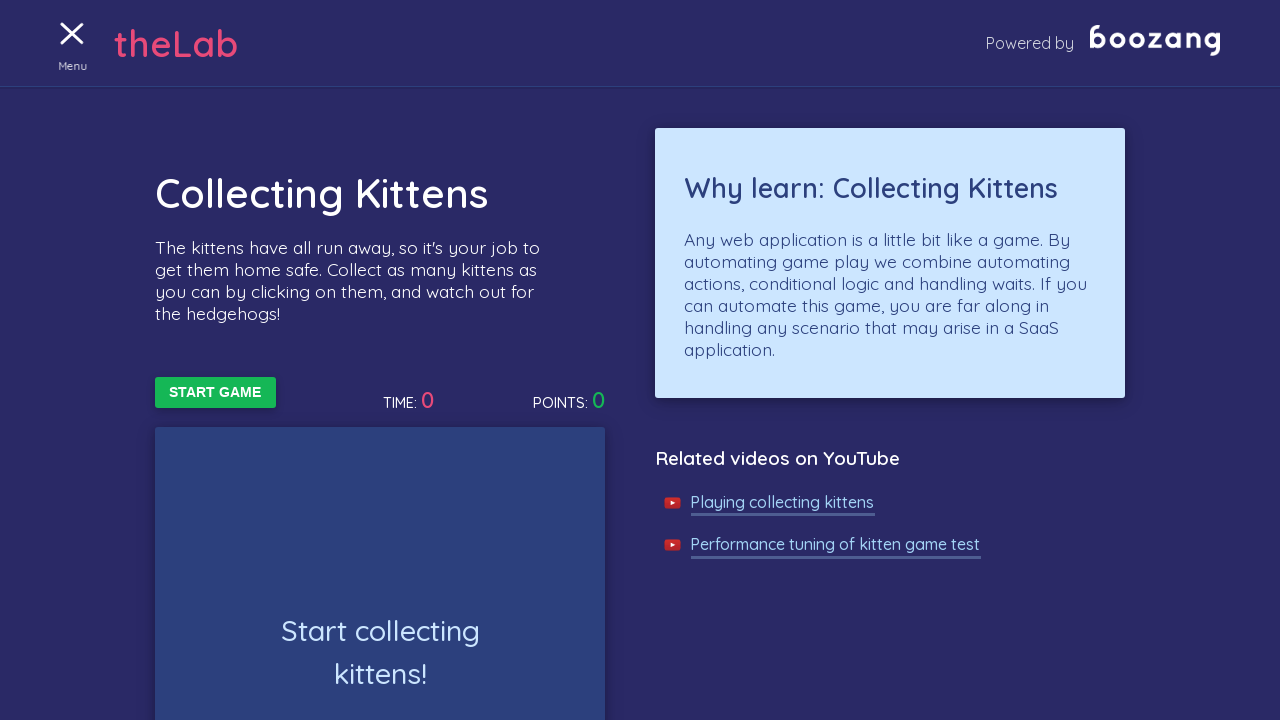

Clicked Start Game button at (215, 393) on xpath=//button[text()='Start Game']
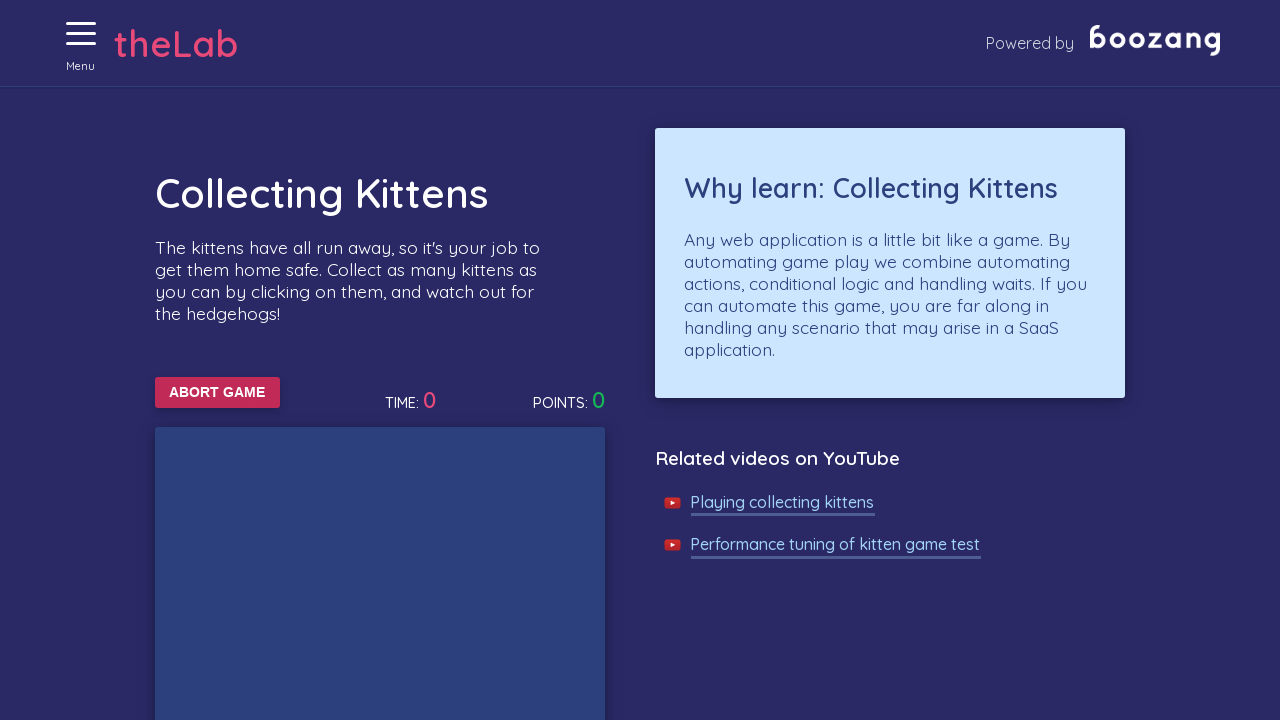

Waited 50ms during kitten-clicking loop
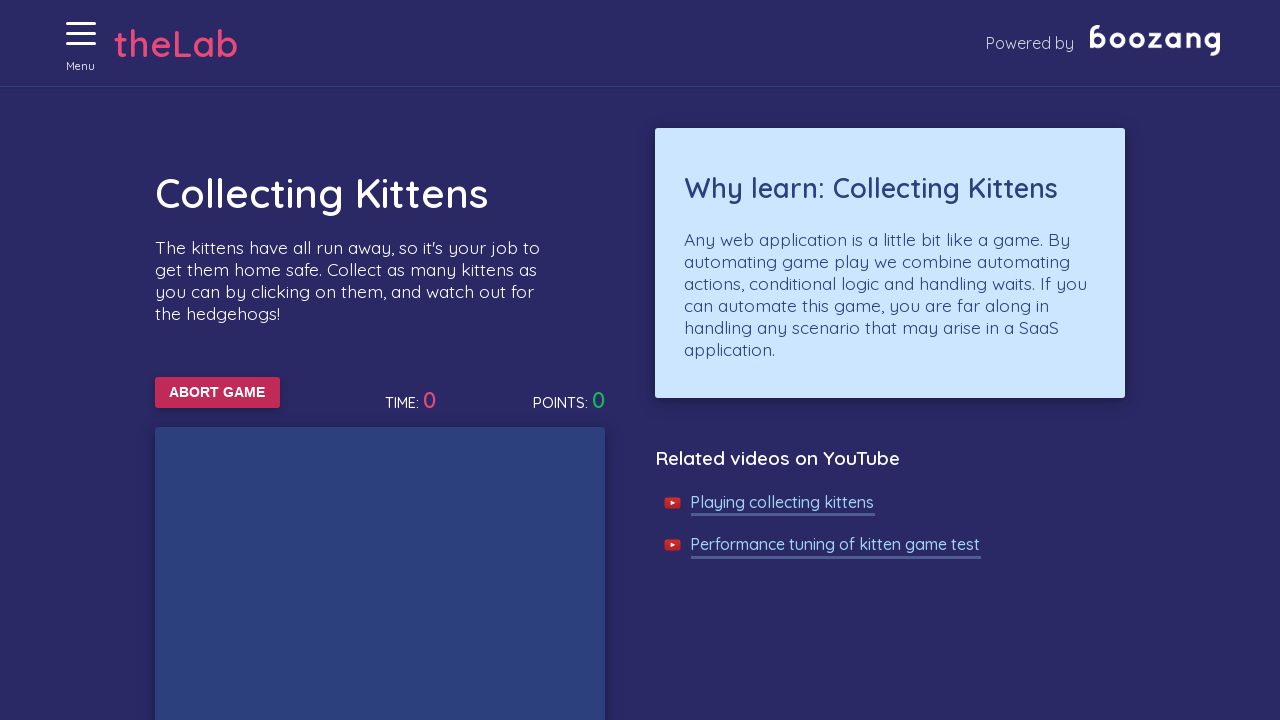

Waited 50ms during kitten-clicking loop
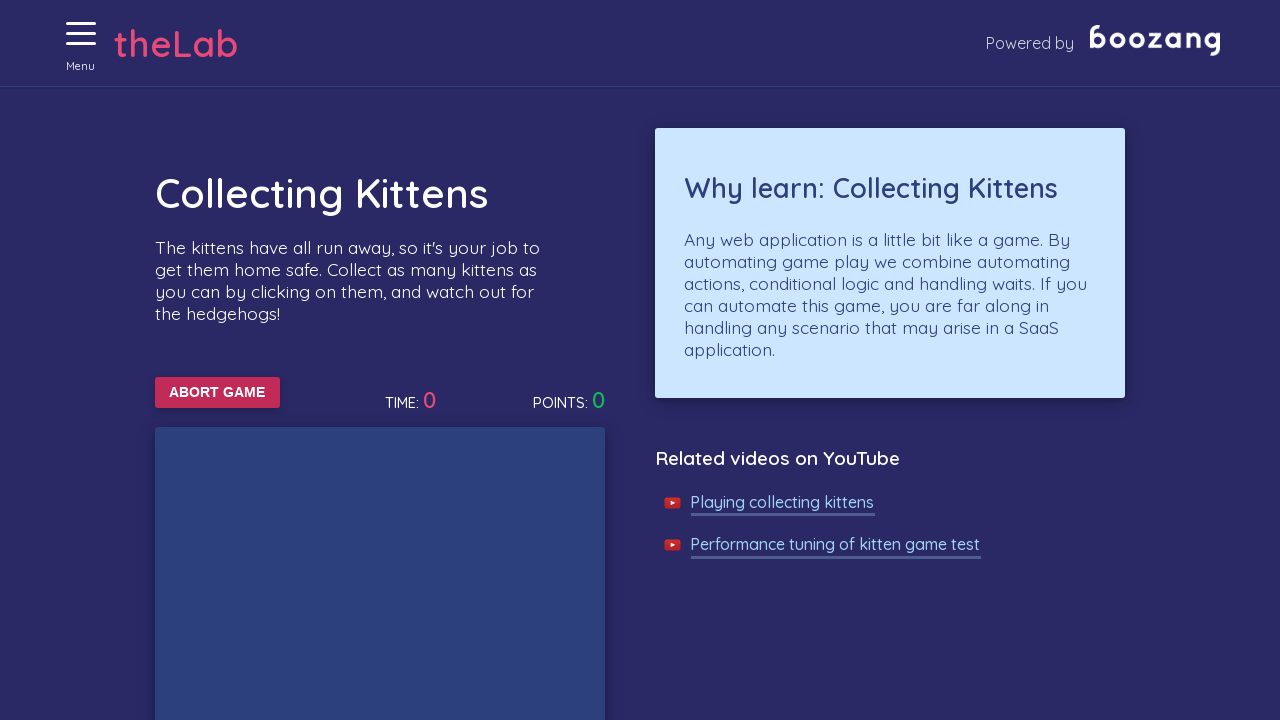

Waited 50ms during kitten-clicking loop
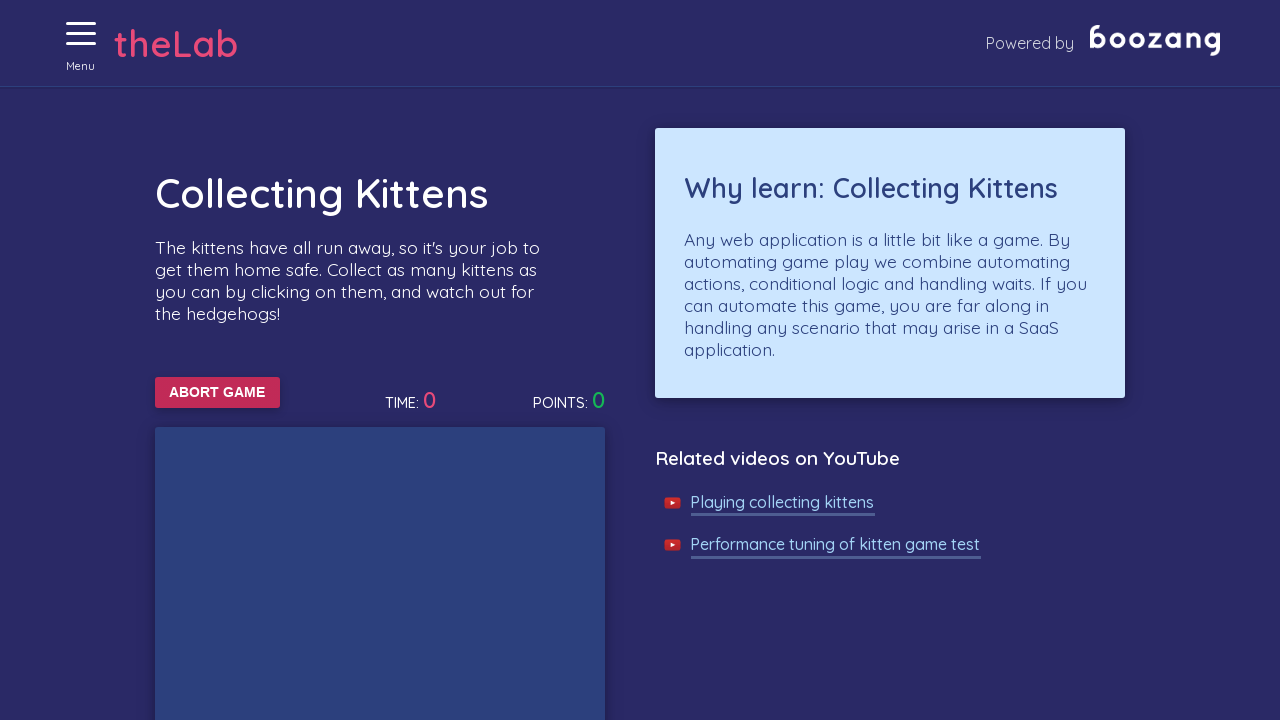

Waited 50ms during kitten-clicking loop
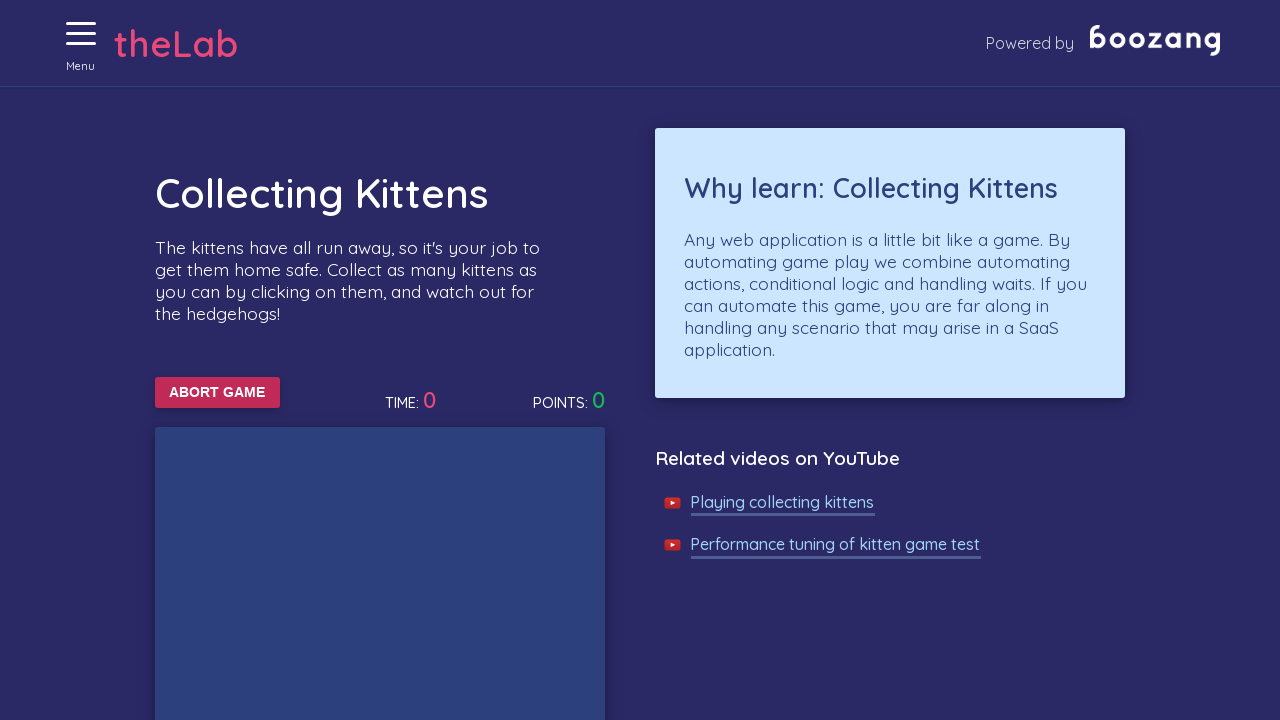

Waited 50ms during kitten-clicking loop
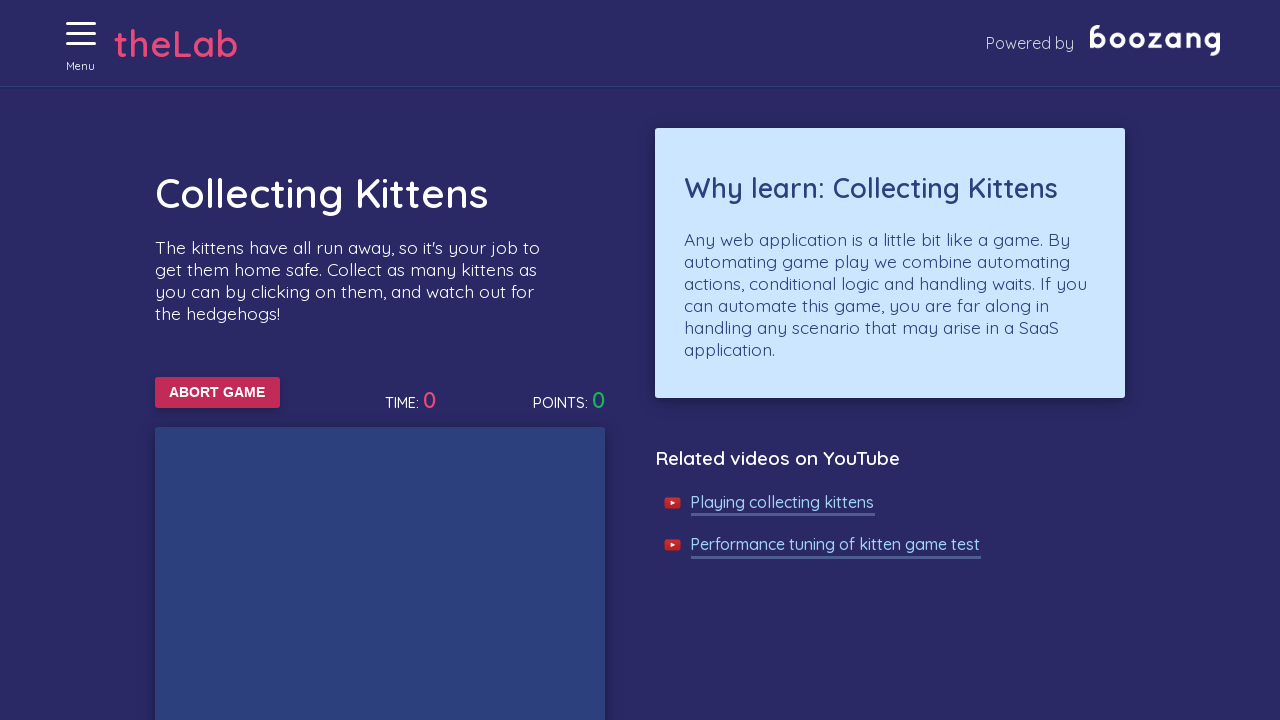

Waited 50ms during kitten-clicking loop
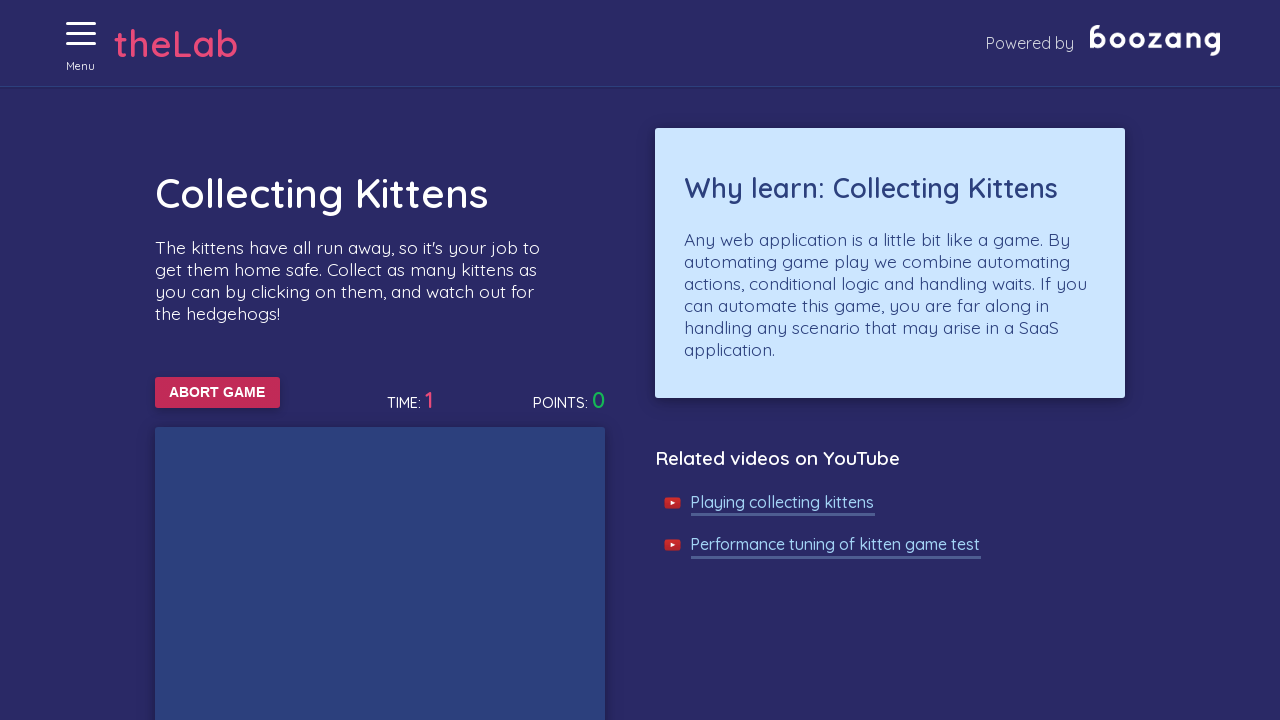

Waited 50ms during kitten-clicking loop
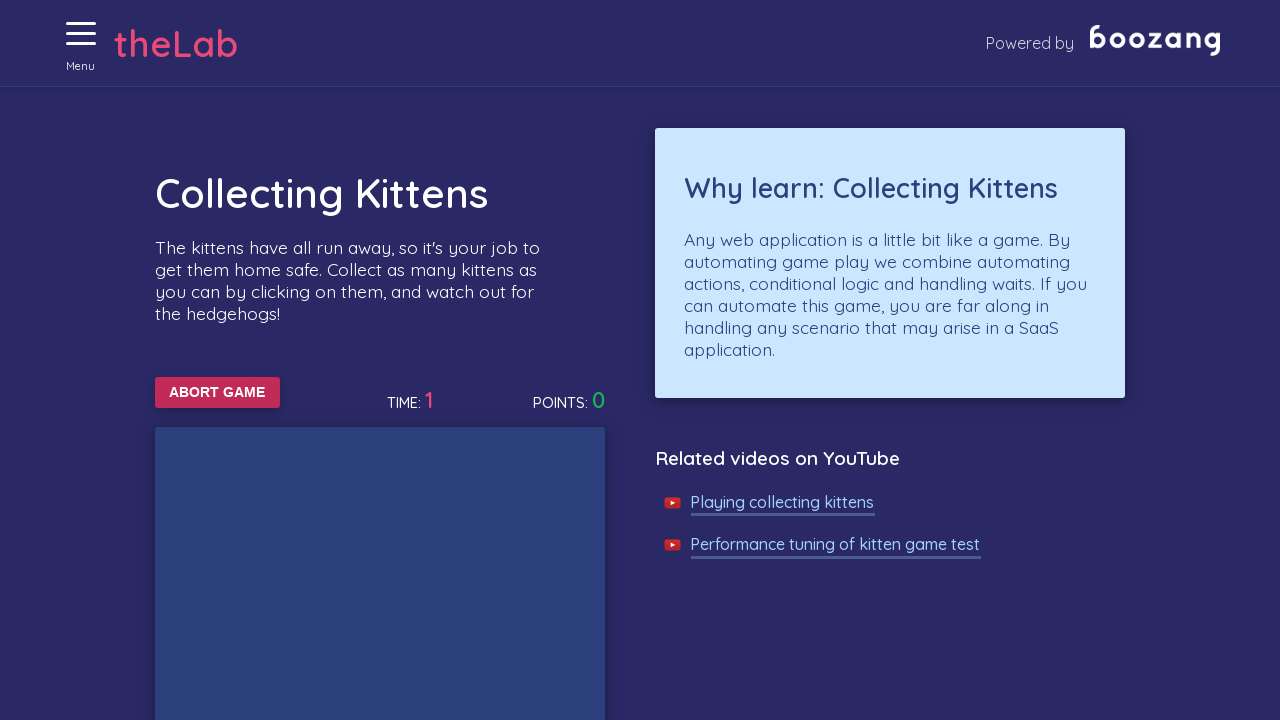

Clicked on a kitten/cat at (328, 544) on //img[@alt='Cat']
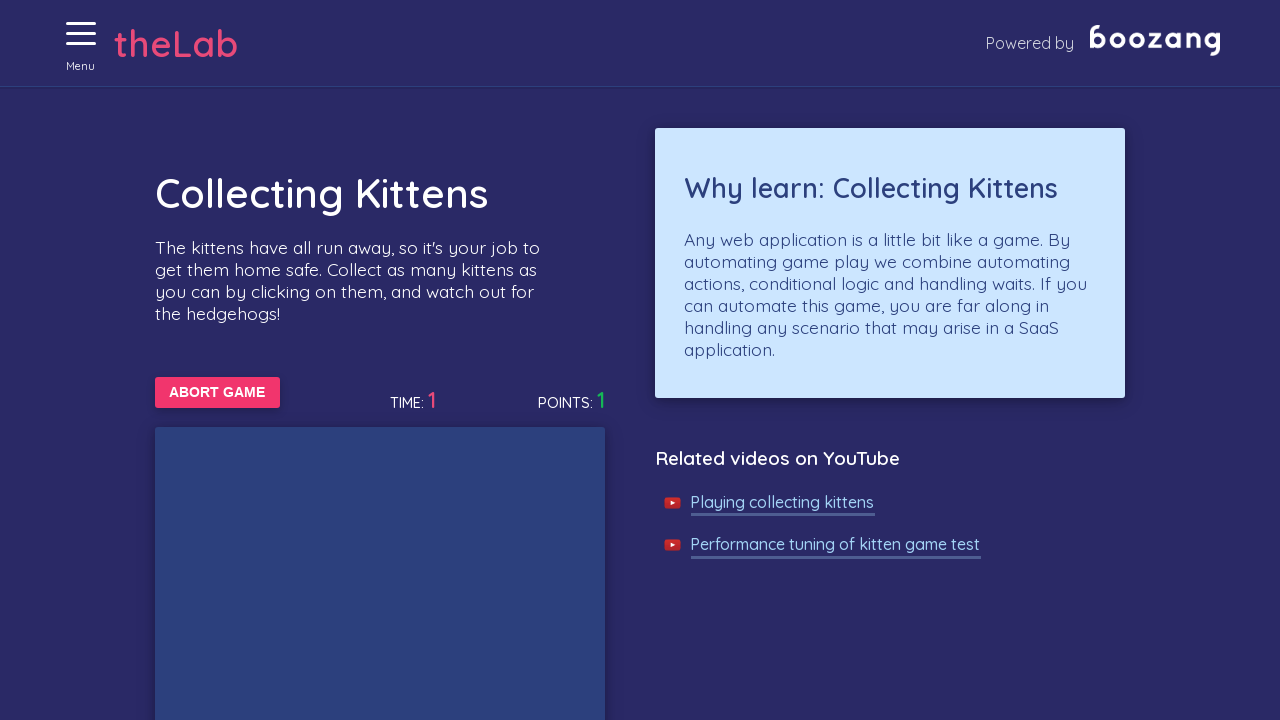

Waited 50ms during kitten-clicking loop
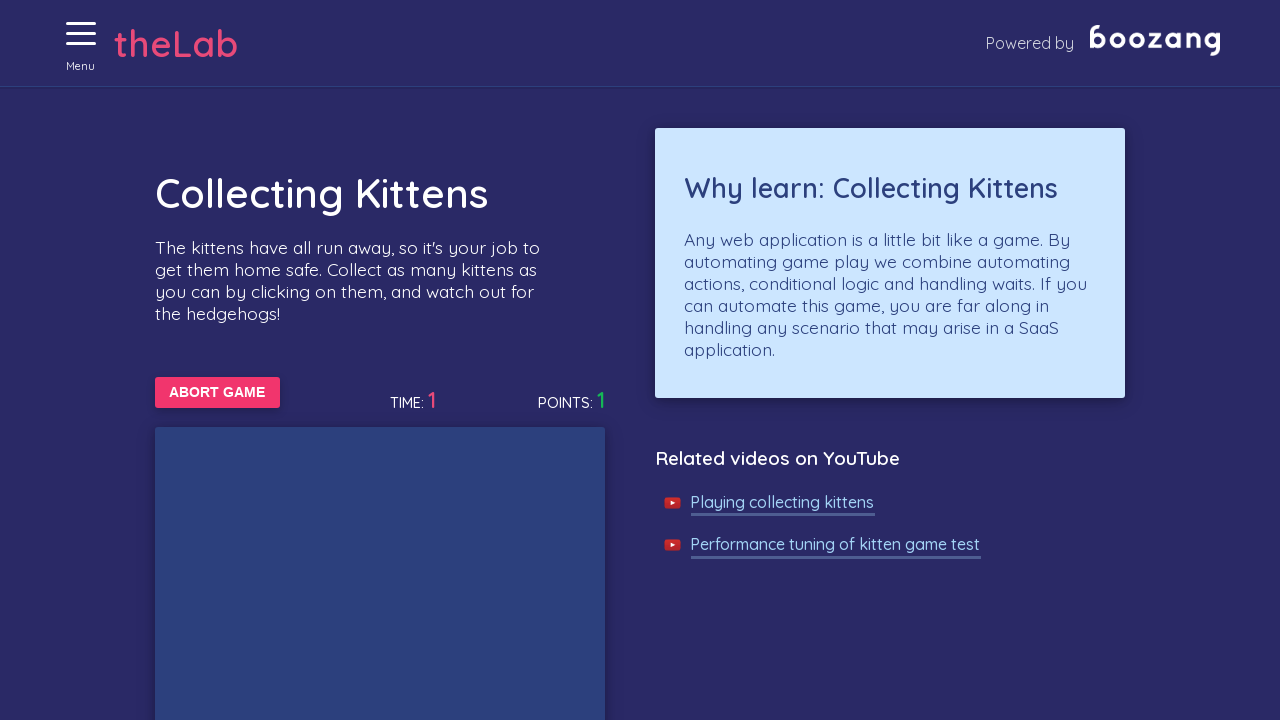

Waited 50ms during kitten-clicking loop
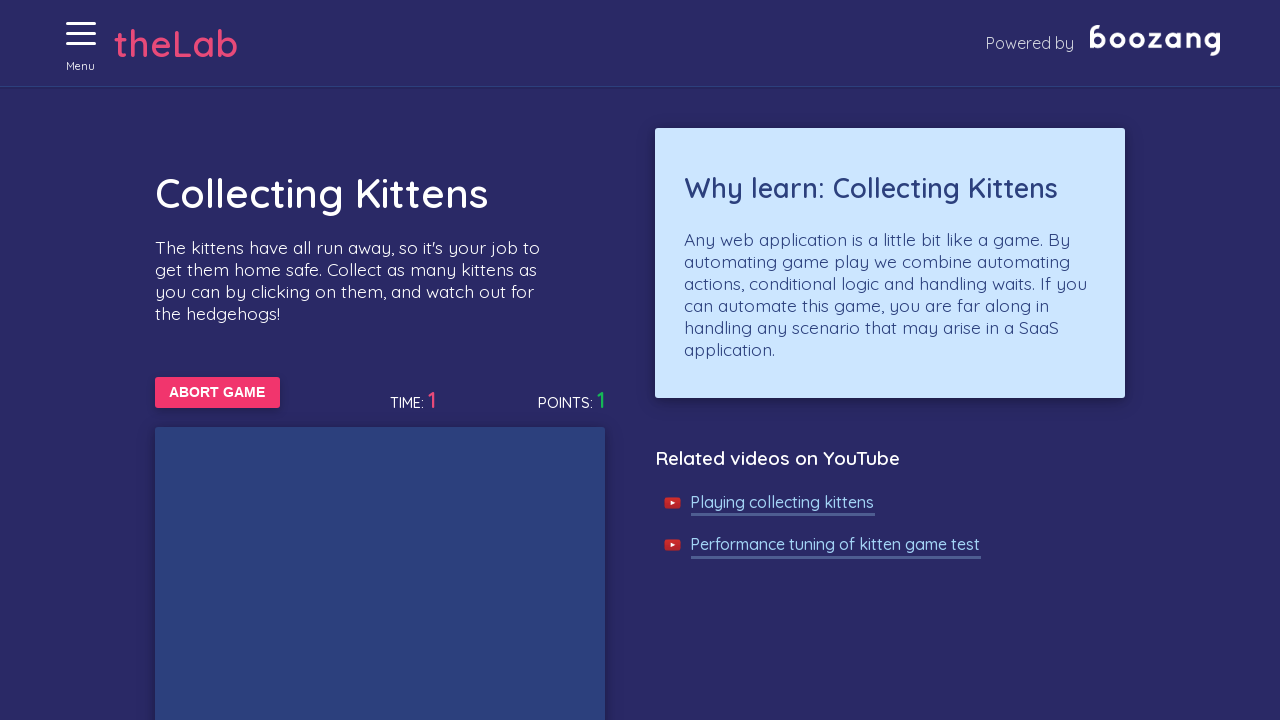

Waited 50ms during kitten-clicking loop
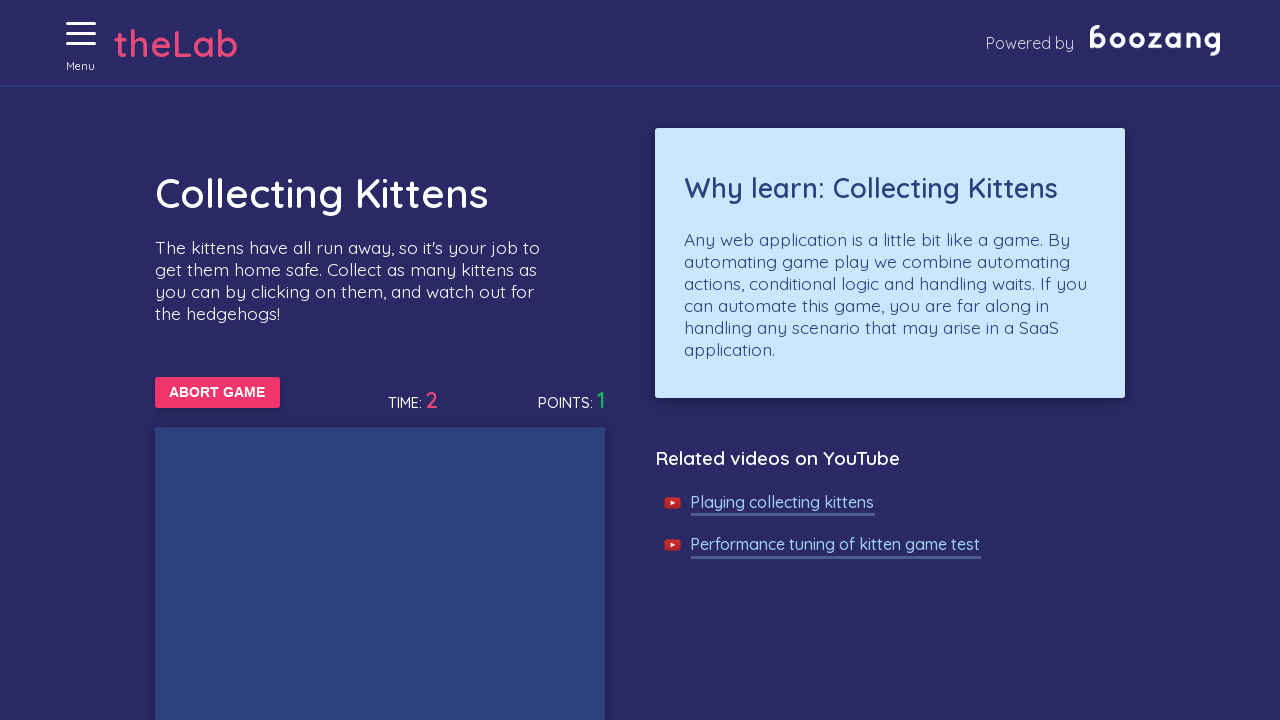

Waited 50ms during kitten-clicking loop
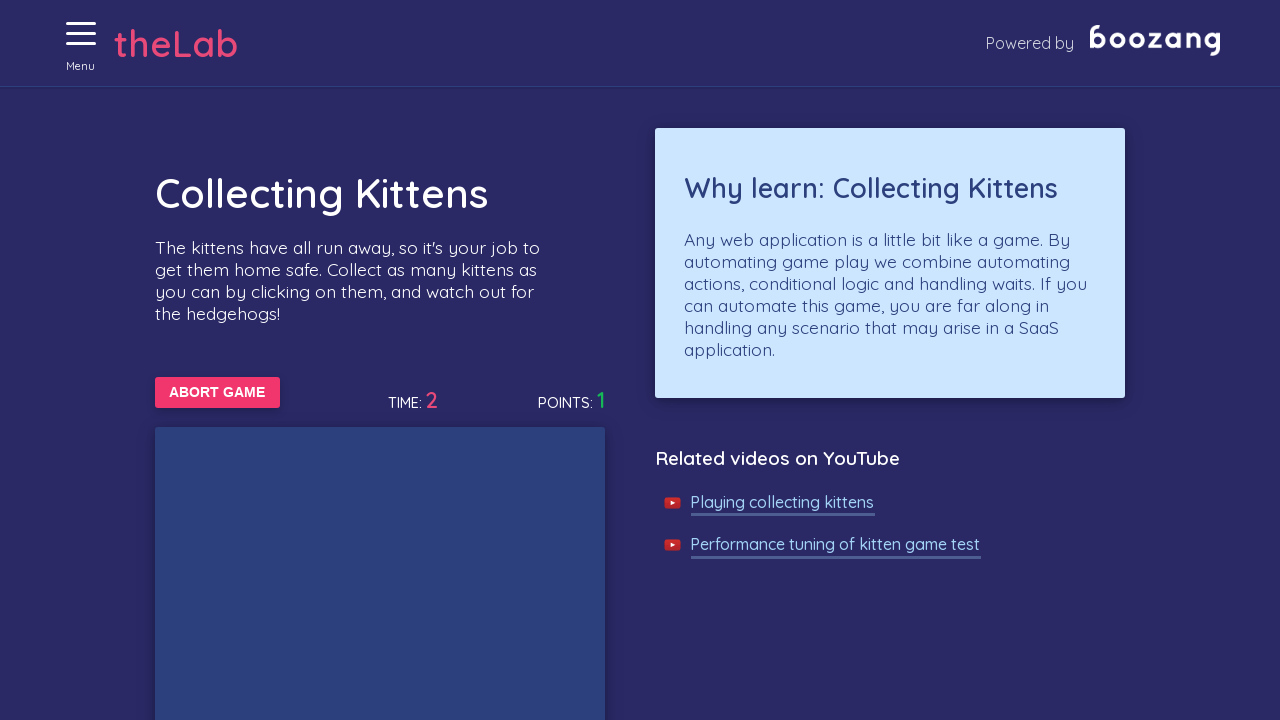

Clicked on a kitten/cat at (420, 360) on //img[@alt='Cat']
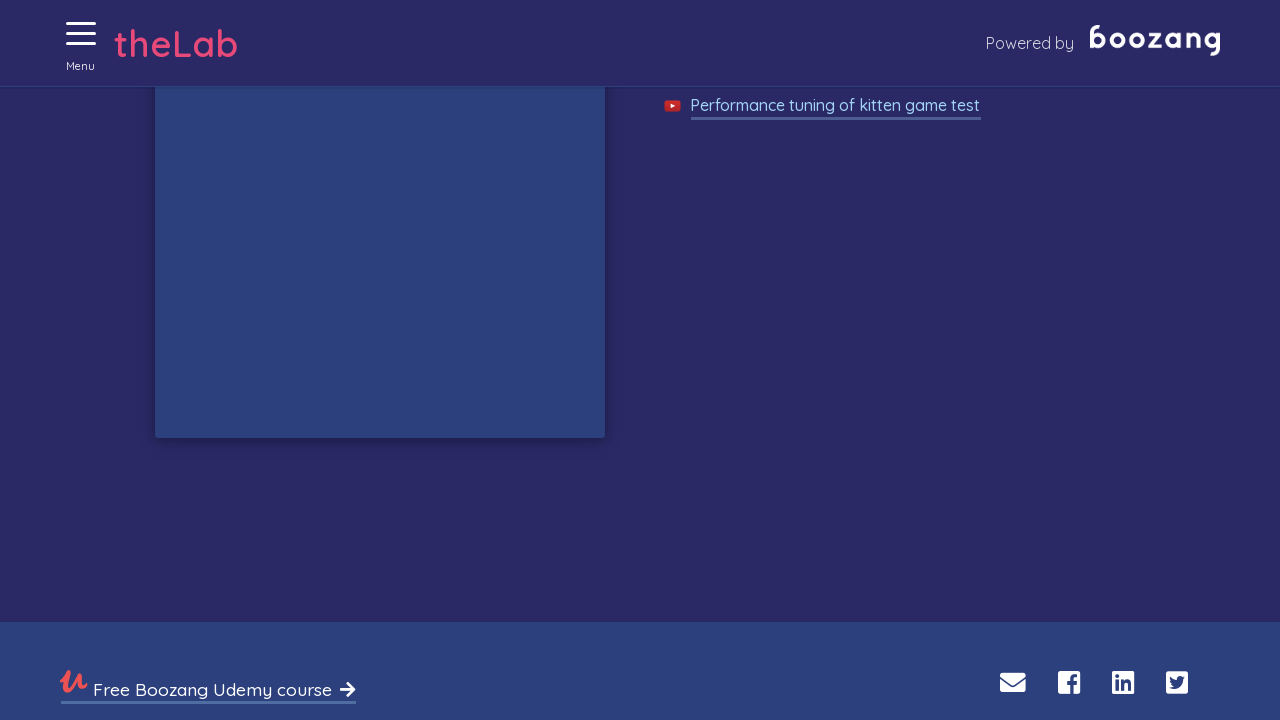

Waited 50ms during kitten-clicking loop
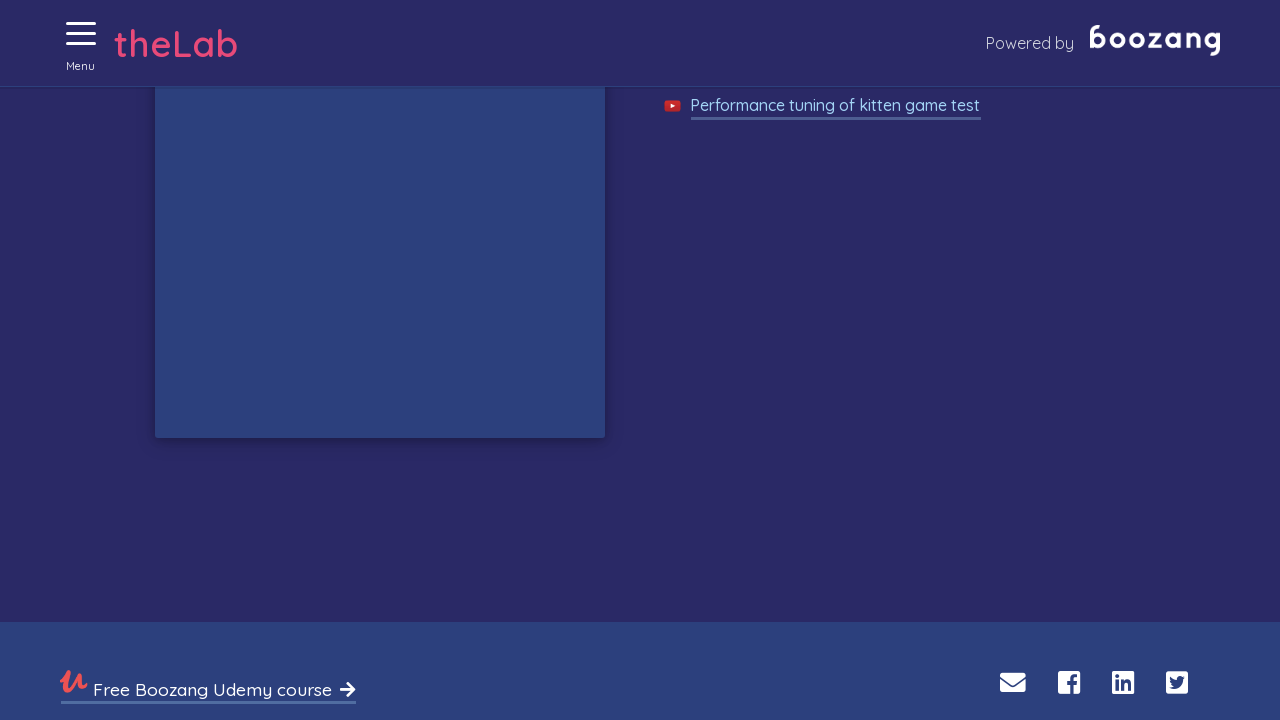

Waited 50ms during kitten-clicking loop
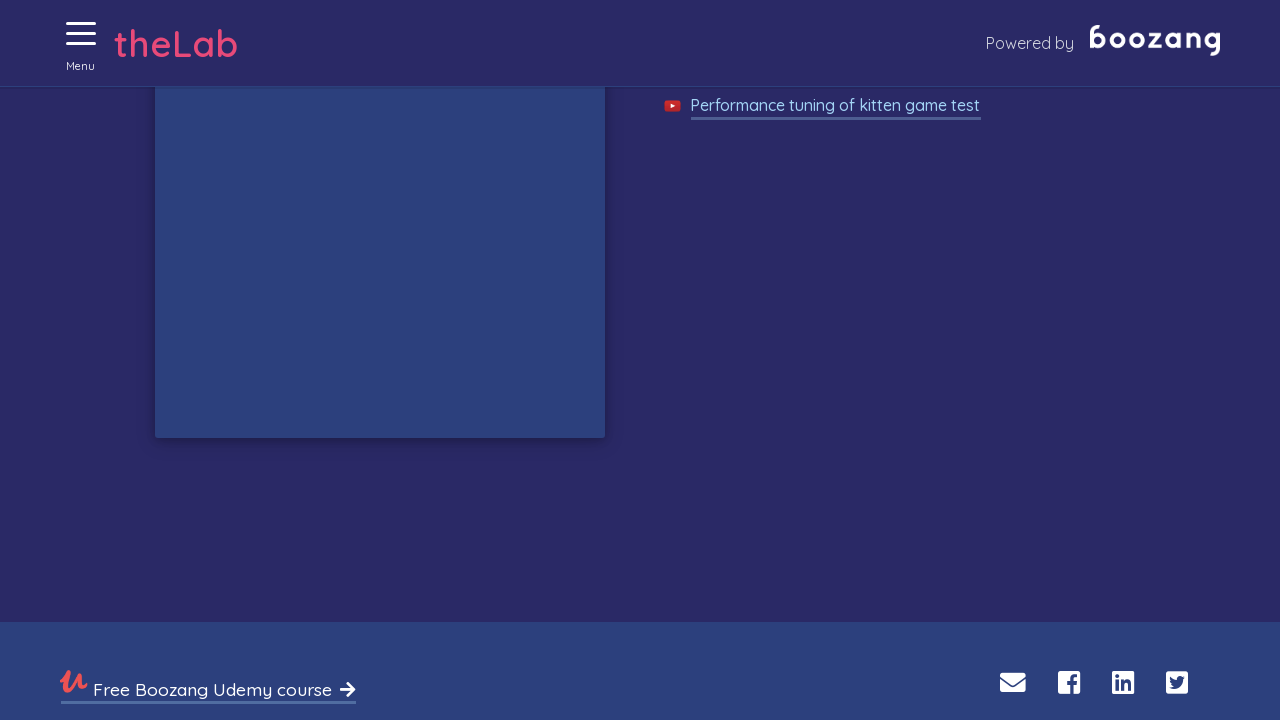

Waited 50ms during kitten-clicking loop
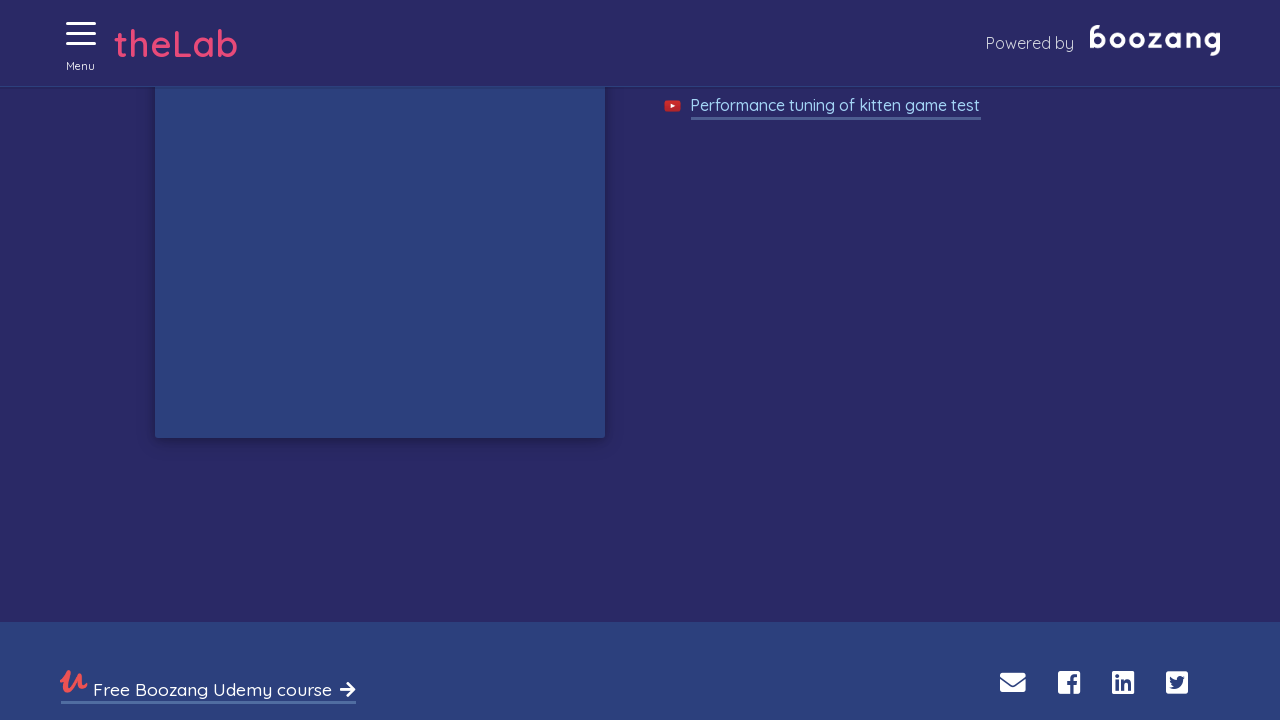

Waited 50ms during kitten-clicking loop
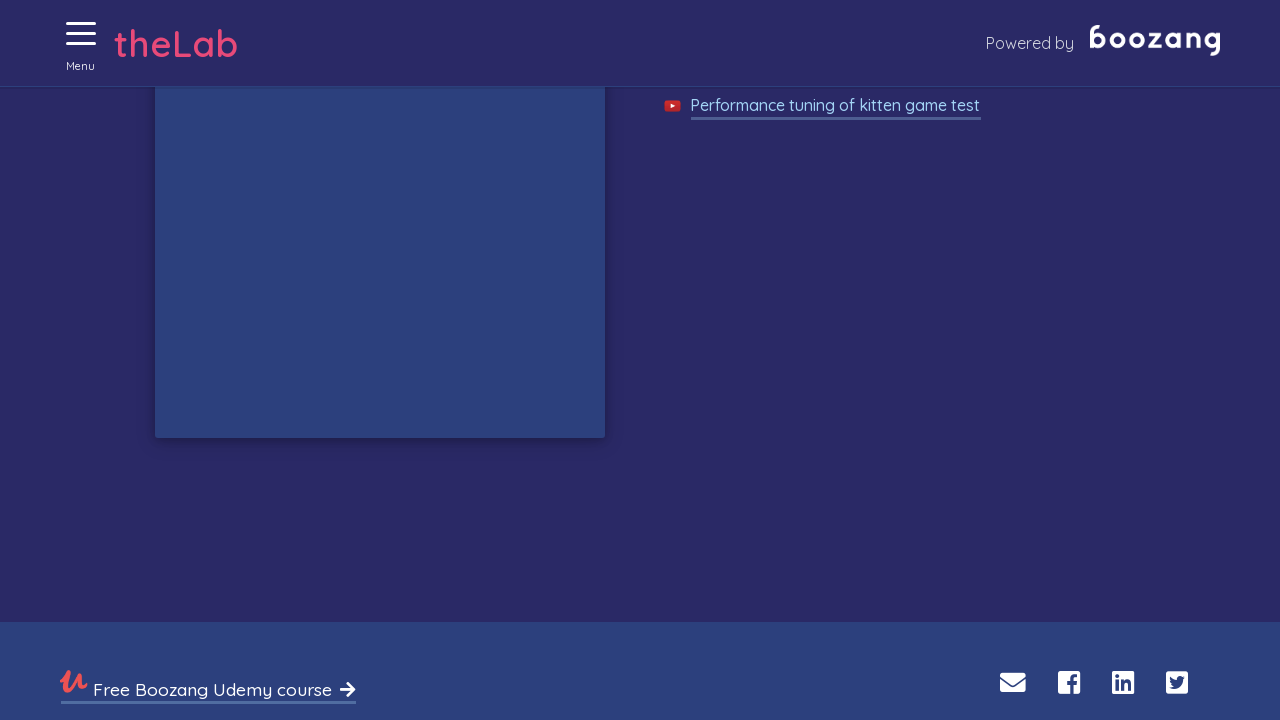

Waited 50ms during kitten-clicking loop
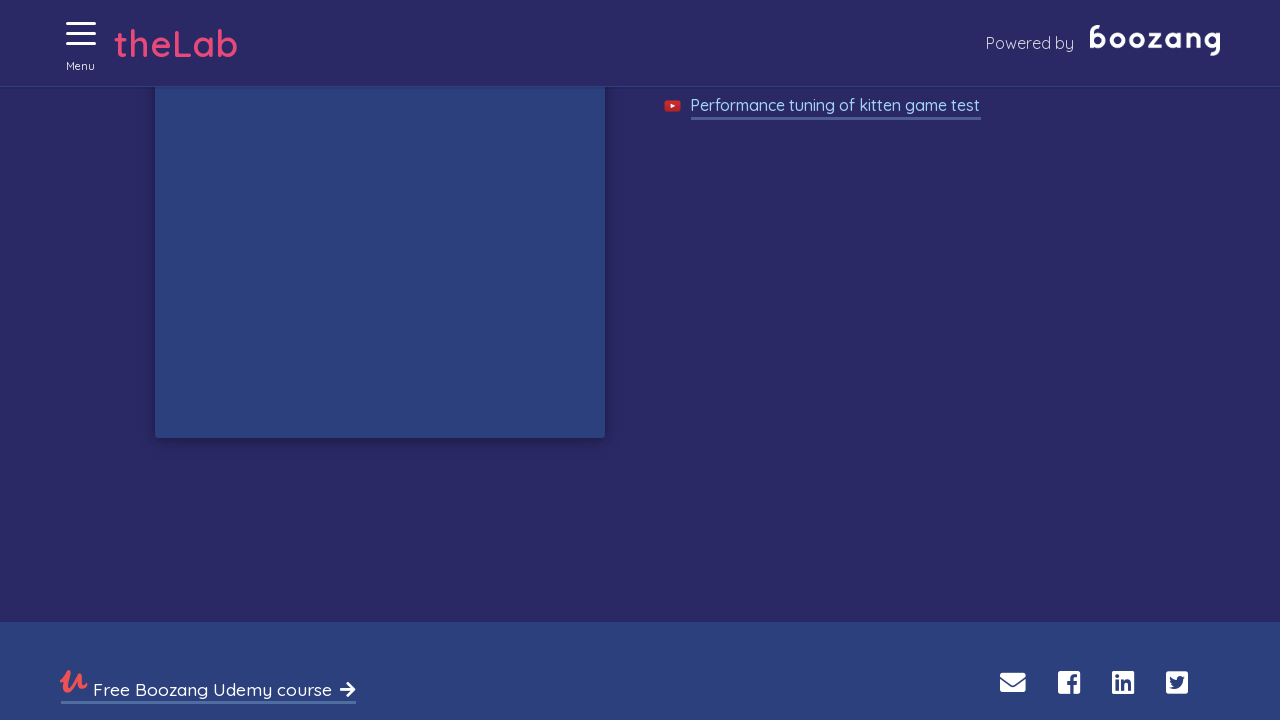

Waited 50ms during kitten-clicking loop
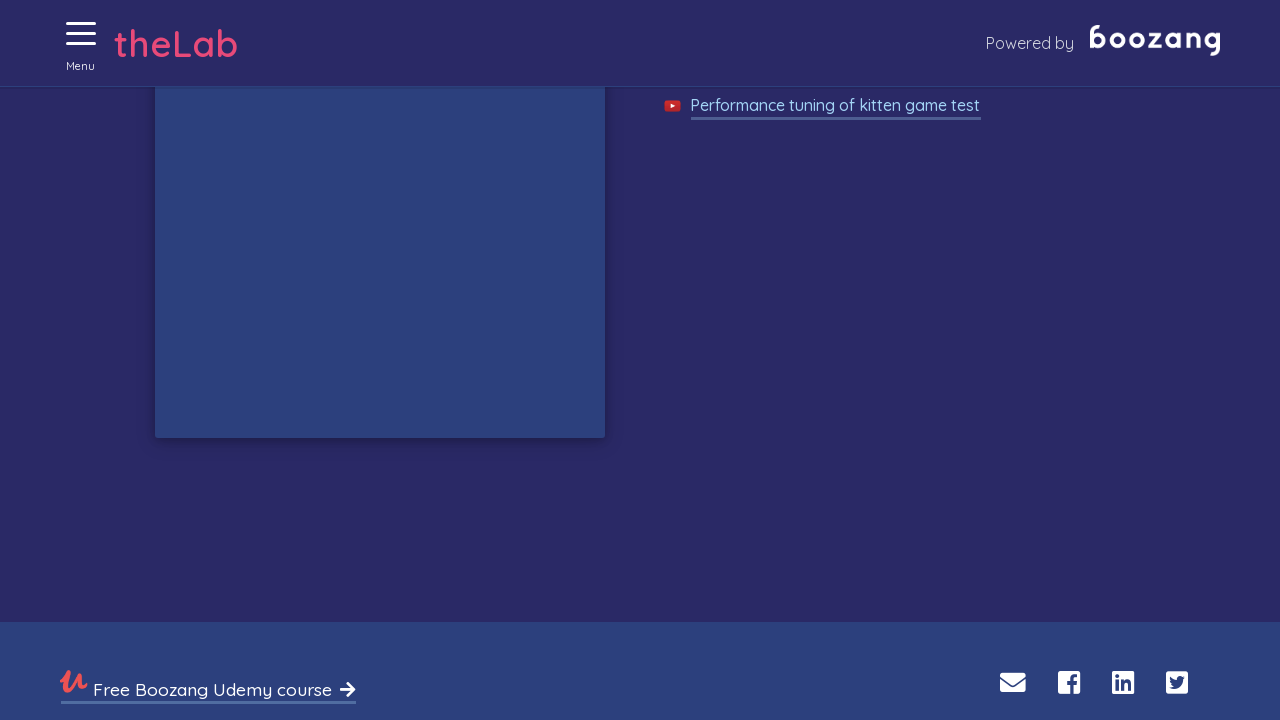

Waited 50ms during kitten-clicking loop
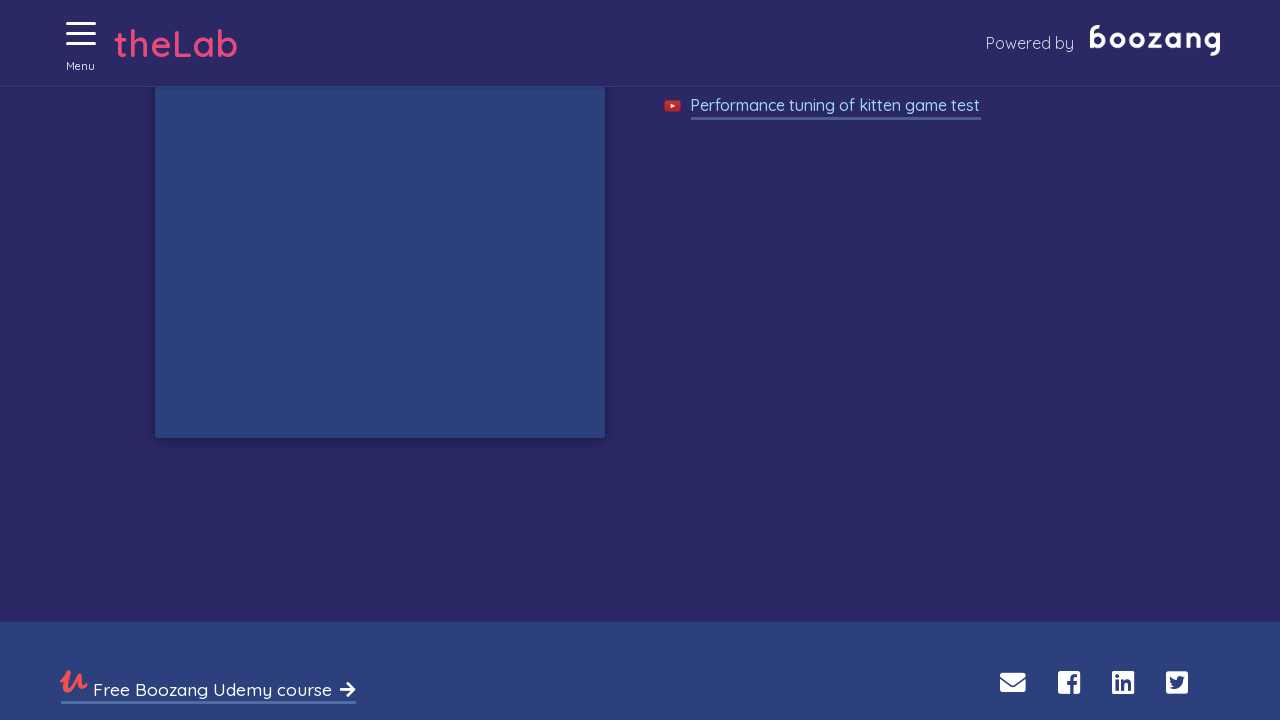

Waited 50ms during kitten-clicking loop
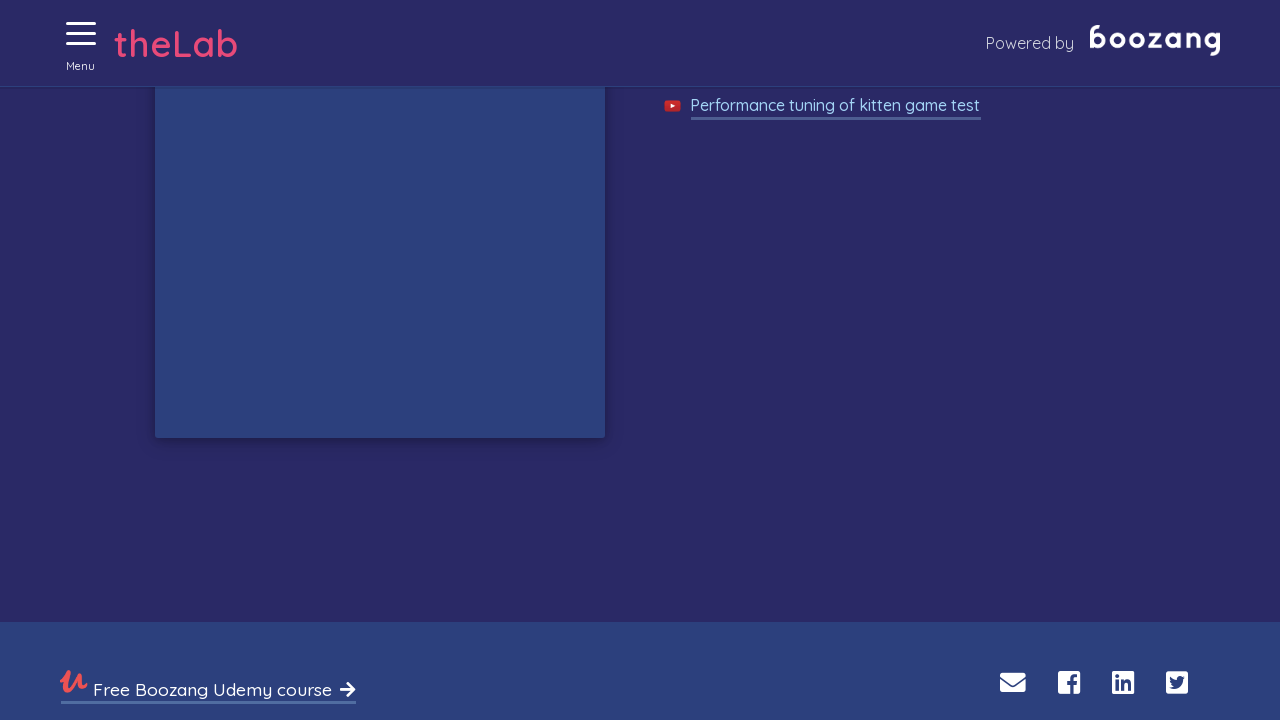

Waited 50ms during kitten-clicking loop
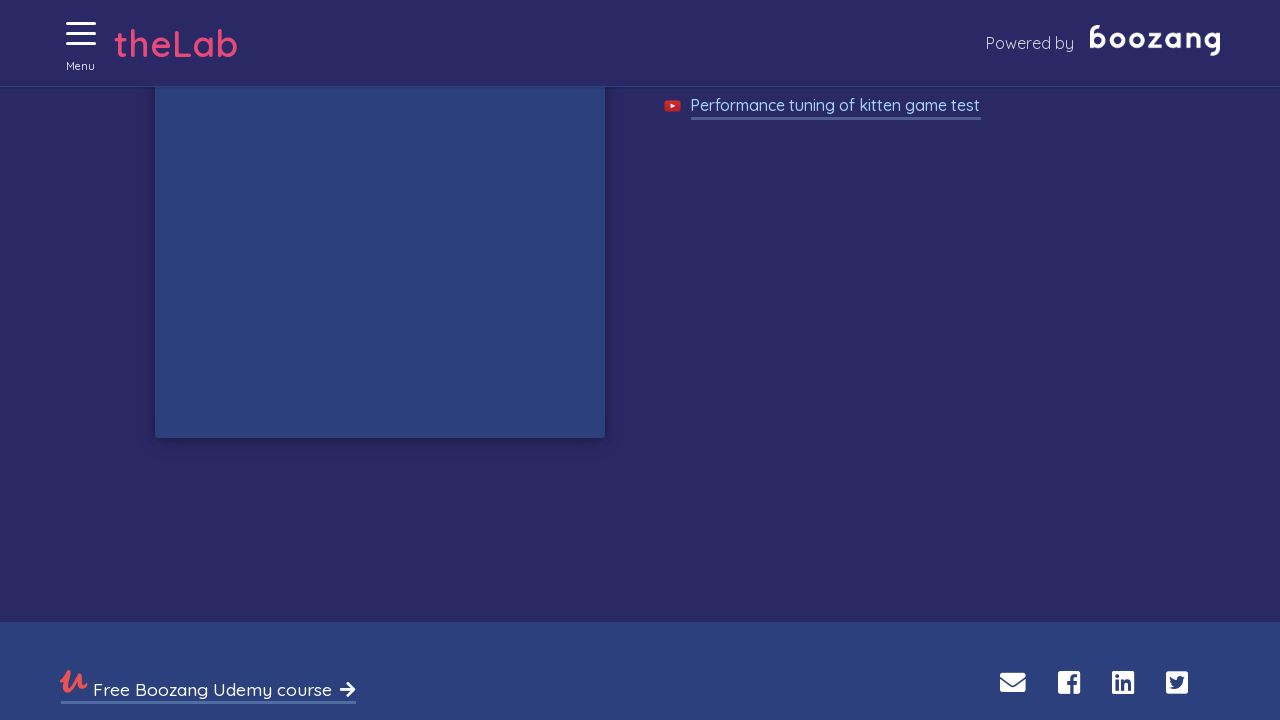

Waited 50ms during kitten-clicking loop
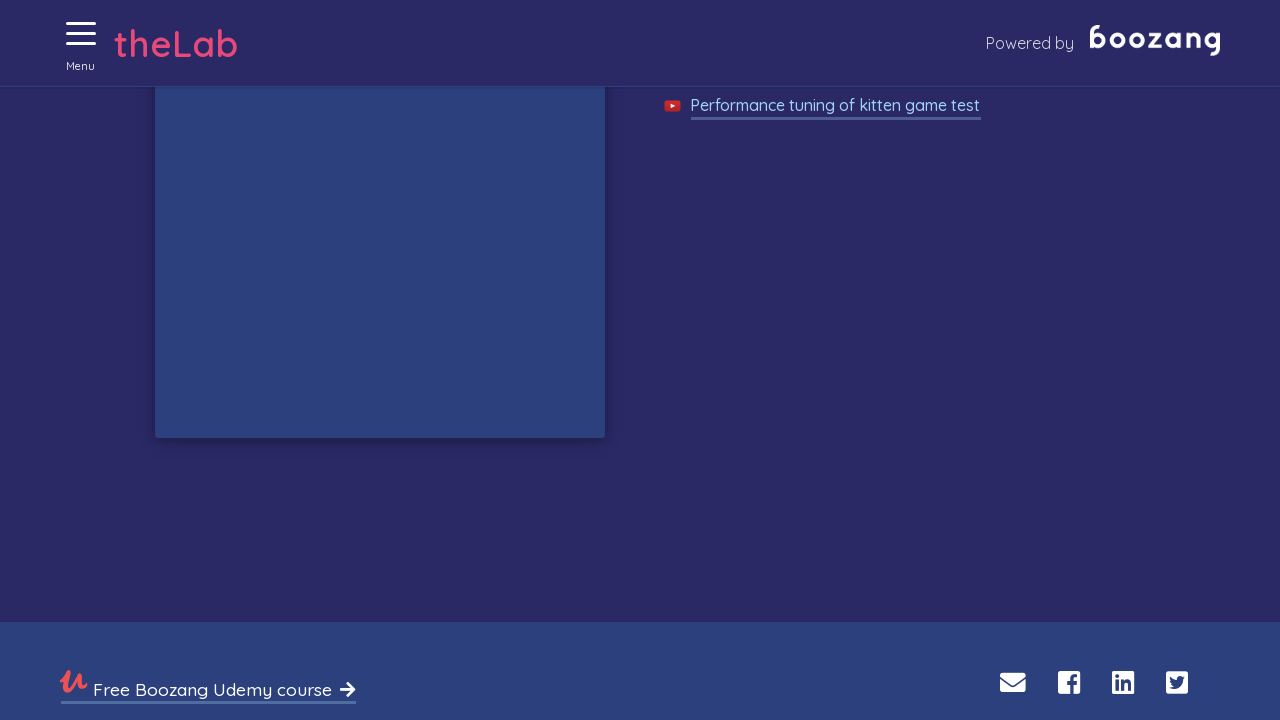

Waited 50ms during kitten-clicking loop
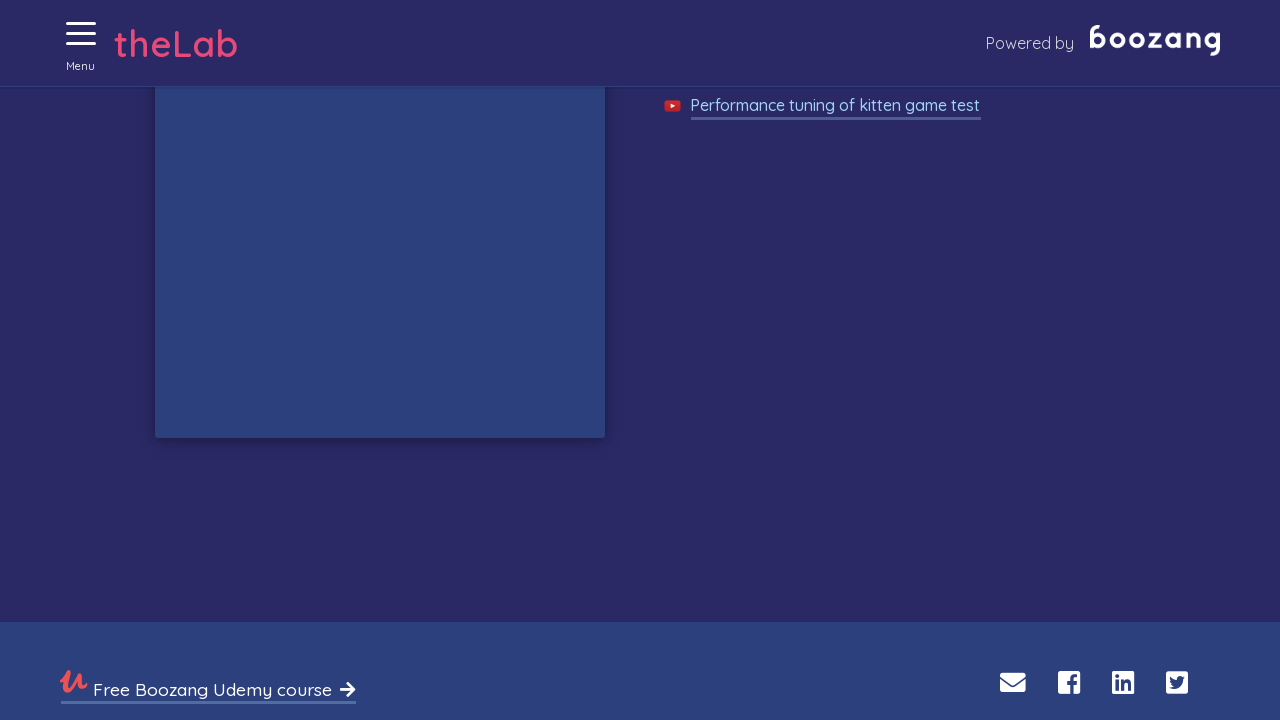

Waited 50ms during kitten-clicking loop
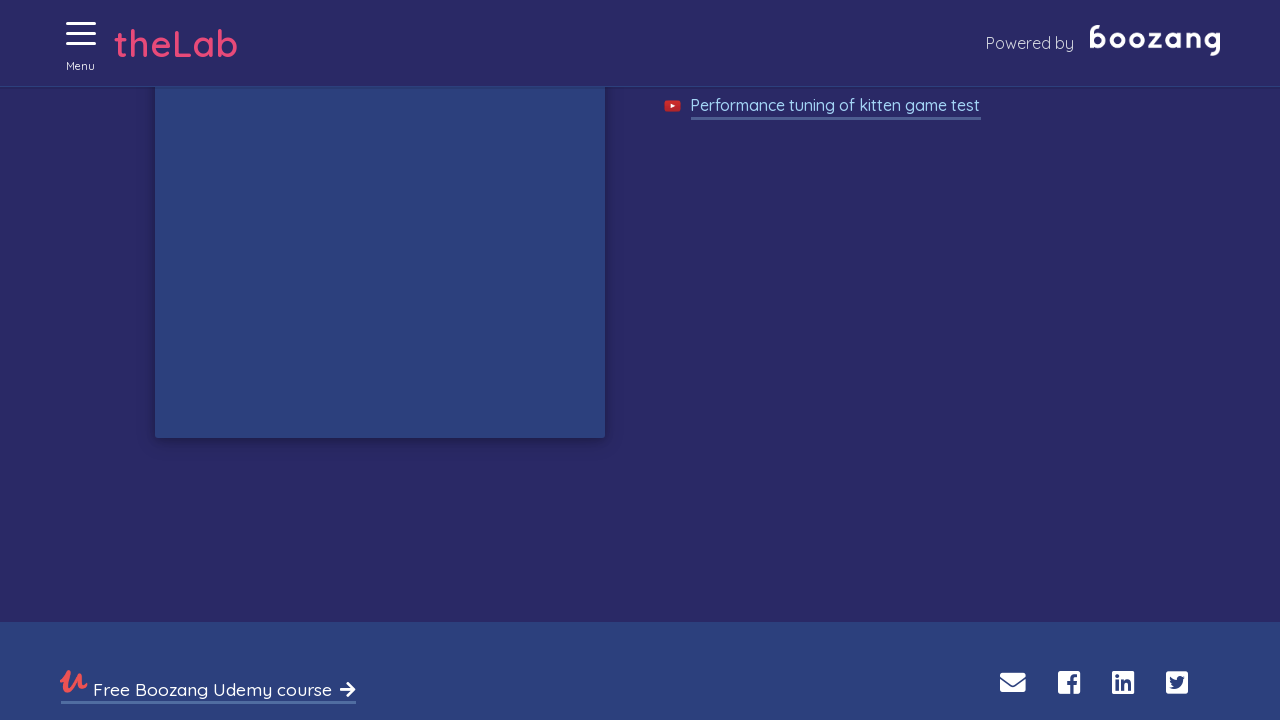

Waited 50ms during kitten-clicking loop
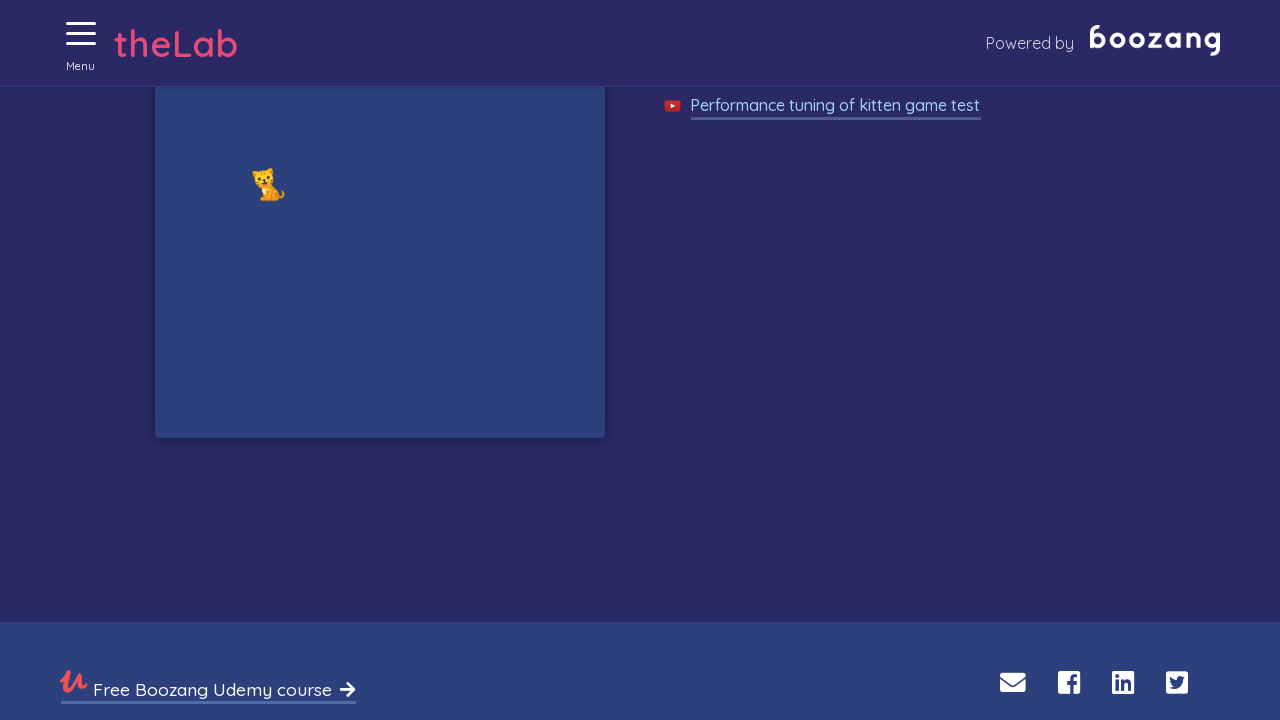

Clicked on a kitten/cat at (268, 184) on //img[@alt='Cat']
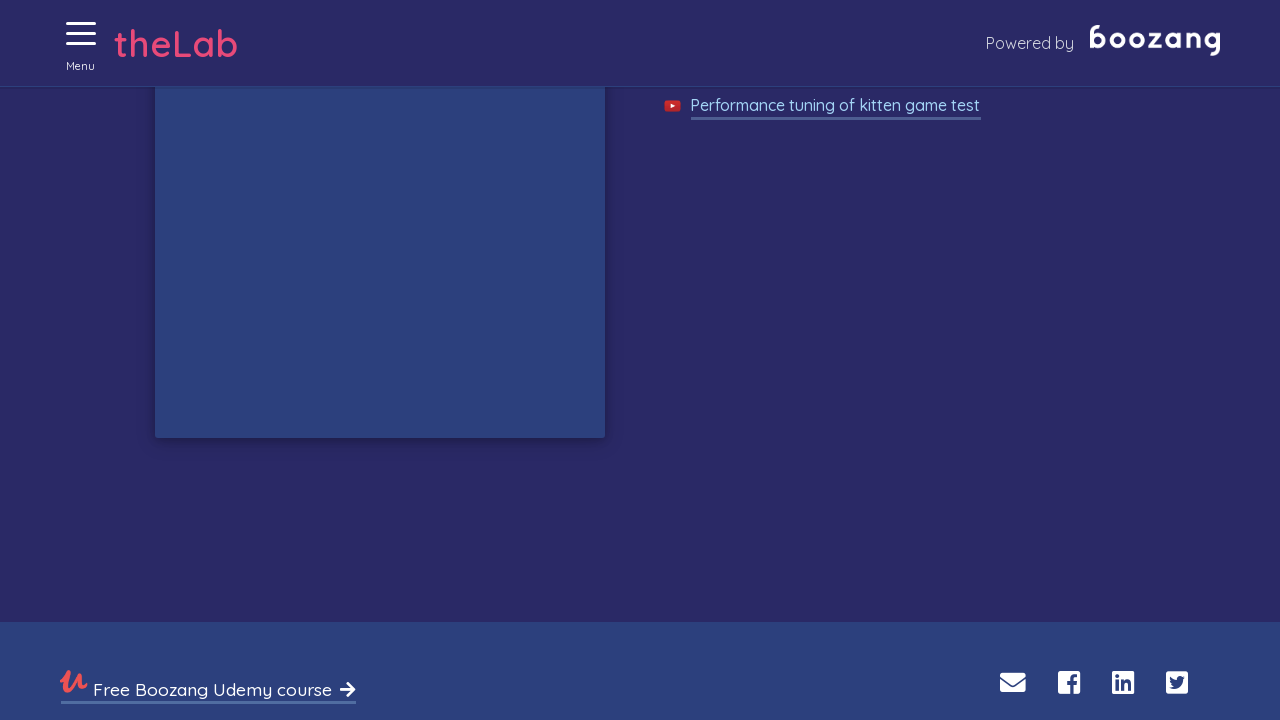

Waited 50ms during kitten-clicking loop
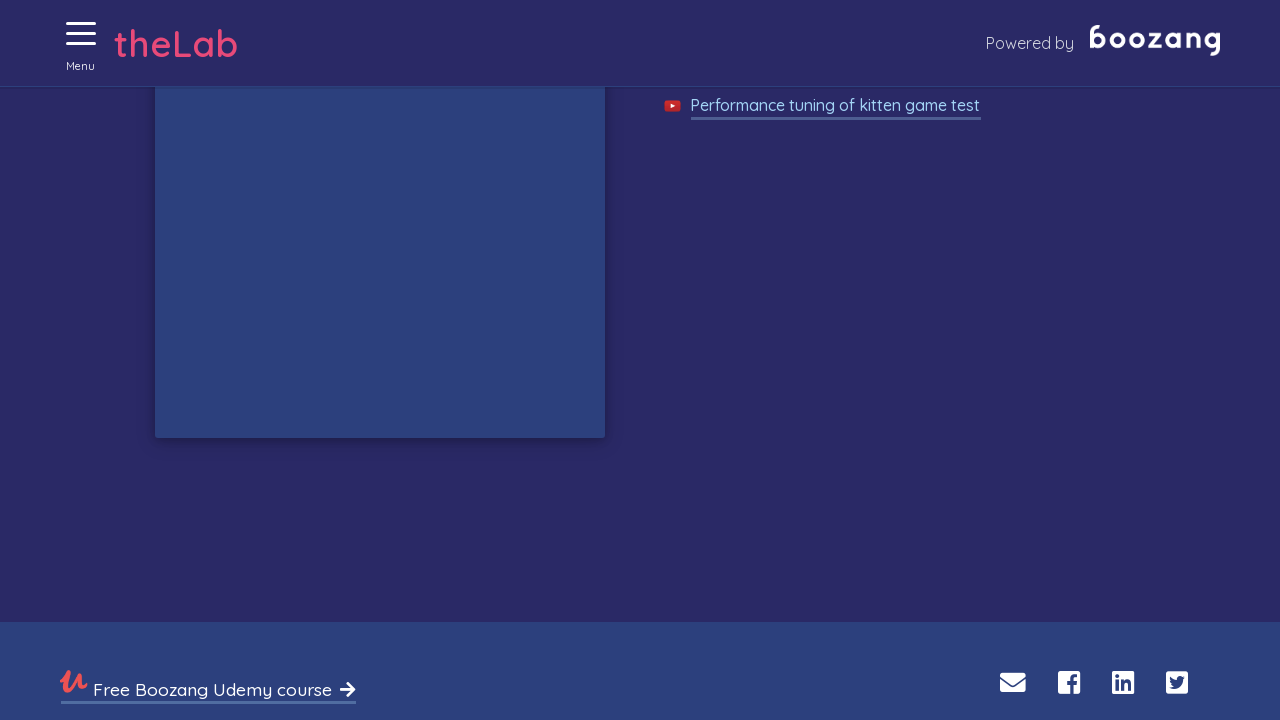

Waited 50ms during kitten-clicking loop
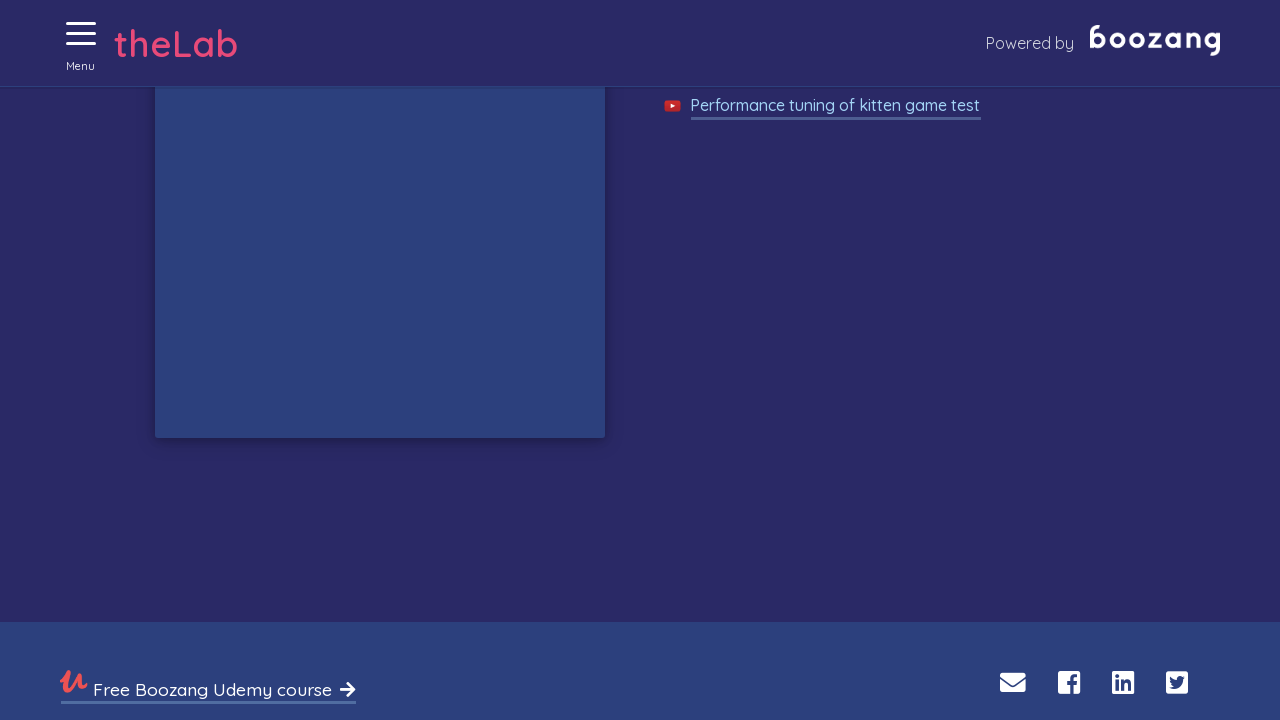

Waited 50ms during kitten-clicking loop
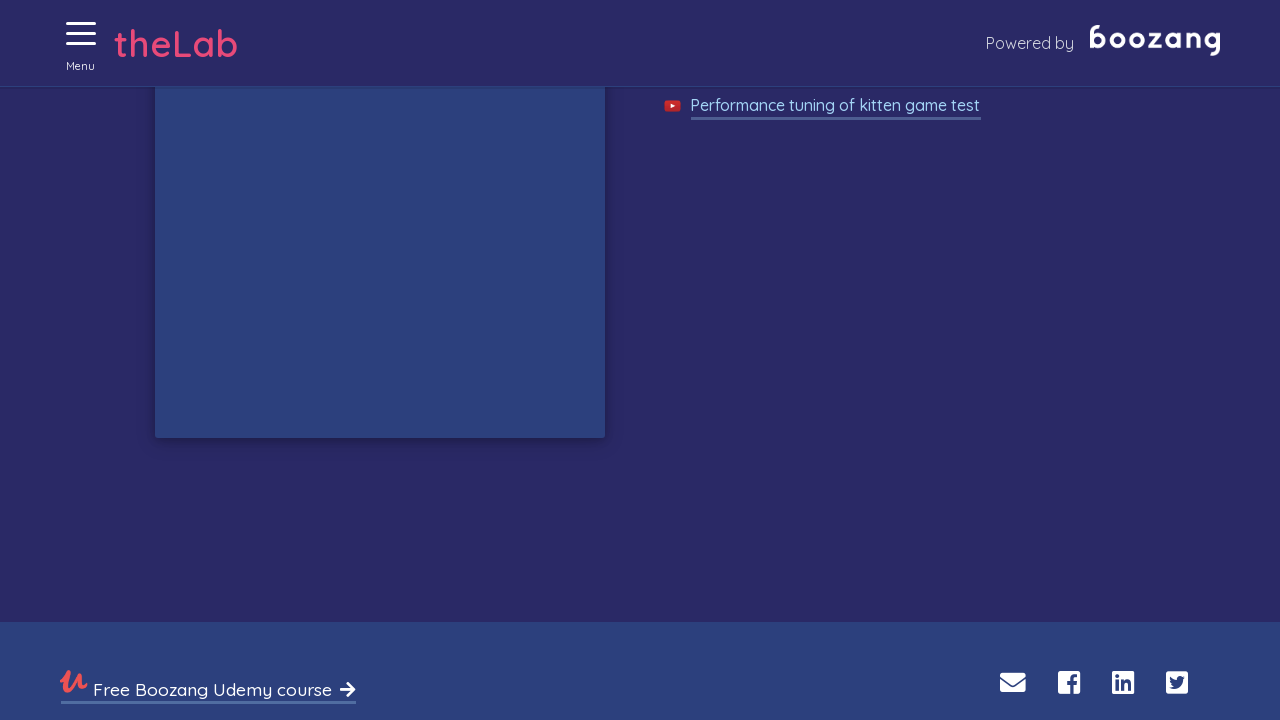

Waited 50ms during kitten-clicking loop
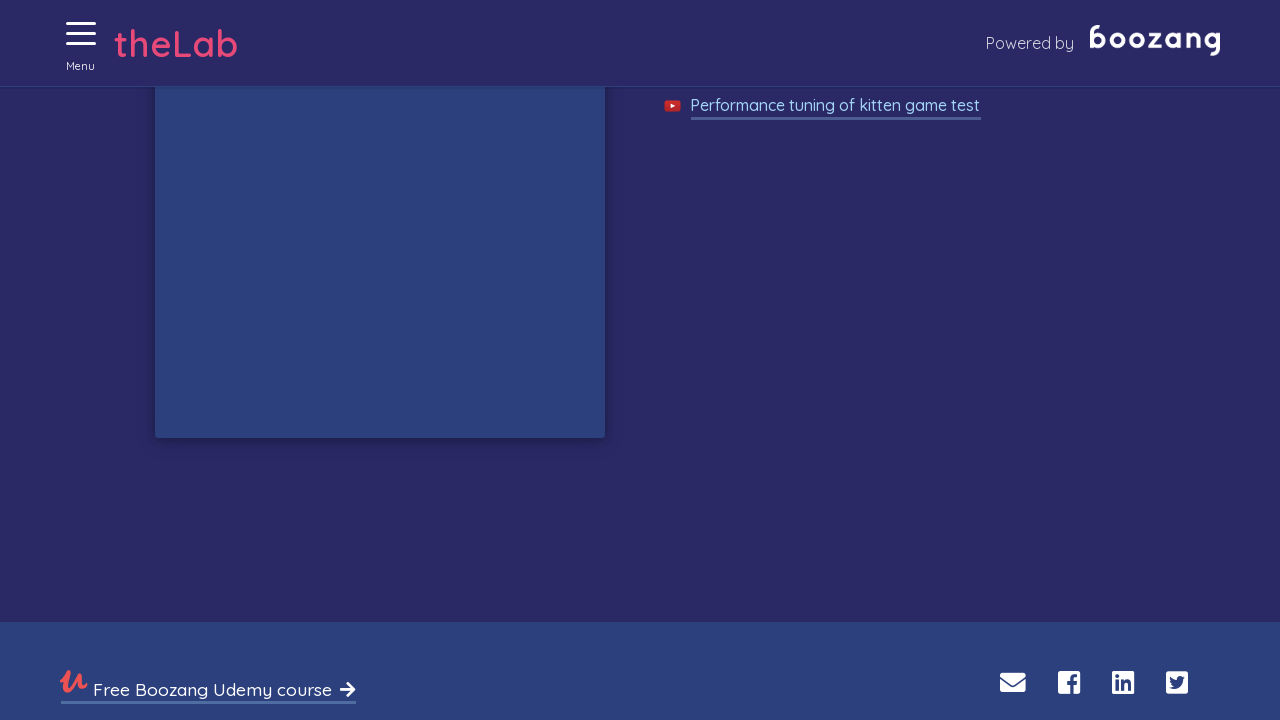

Waited 50ms during kitten-clicking loop
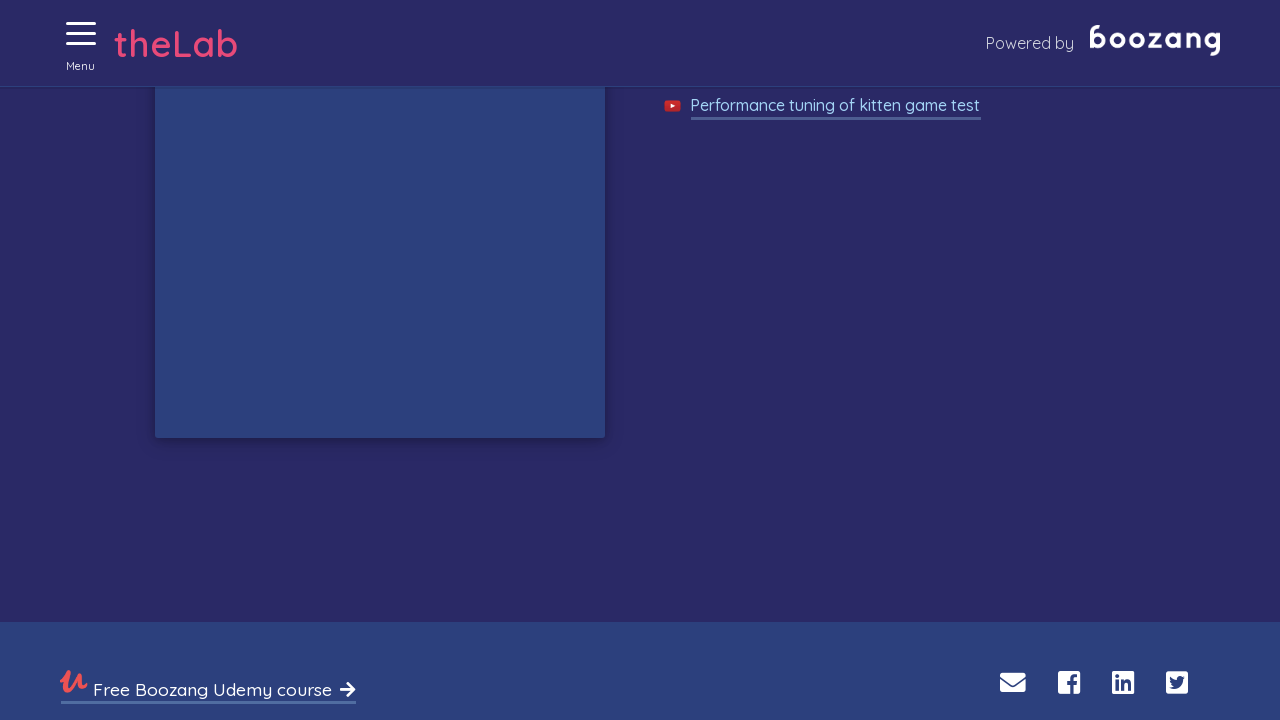

Waited 50ms during kitten-clicking loop
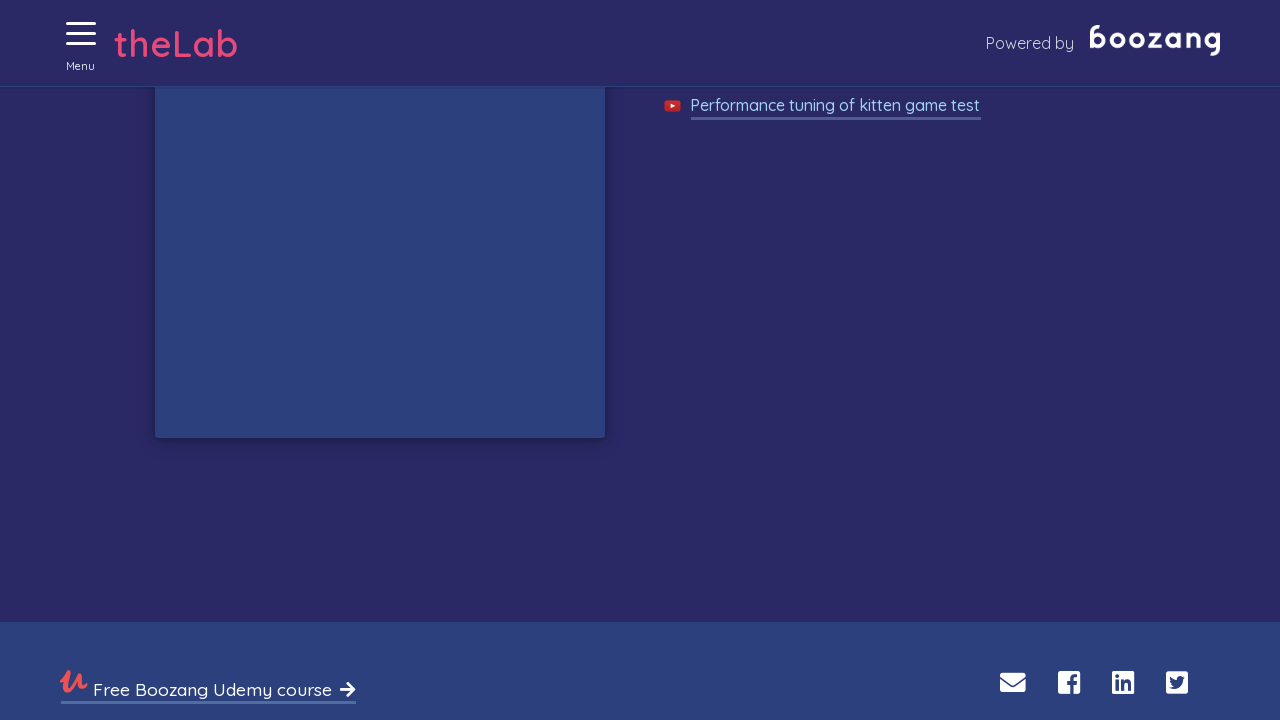

Waited 50ms during kitten-clicking loop
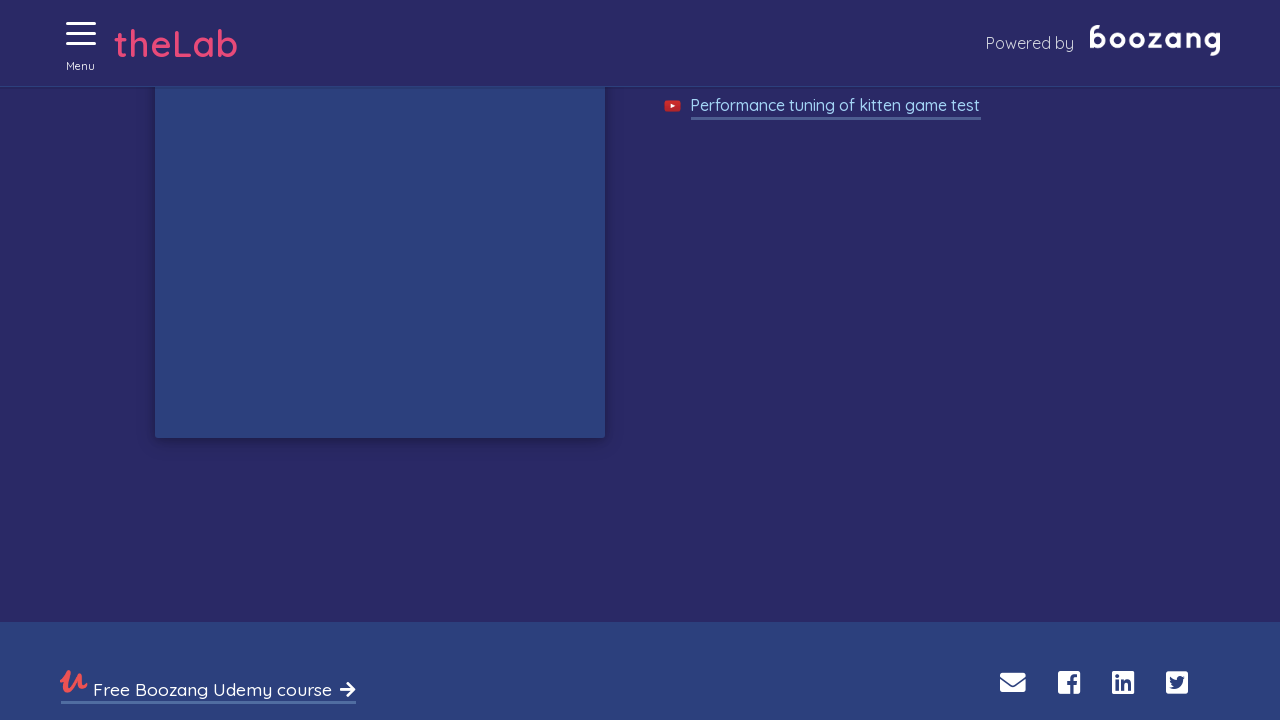

Waited 50ms during kitten-clicking loop
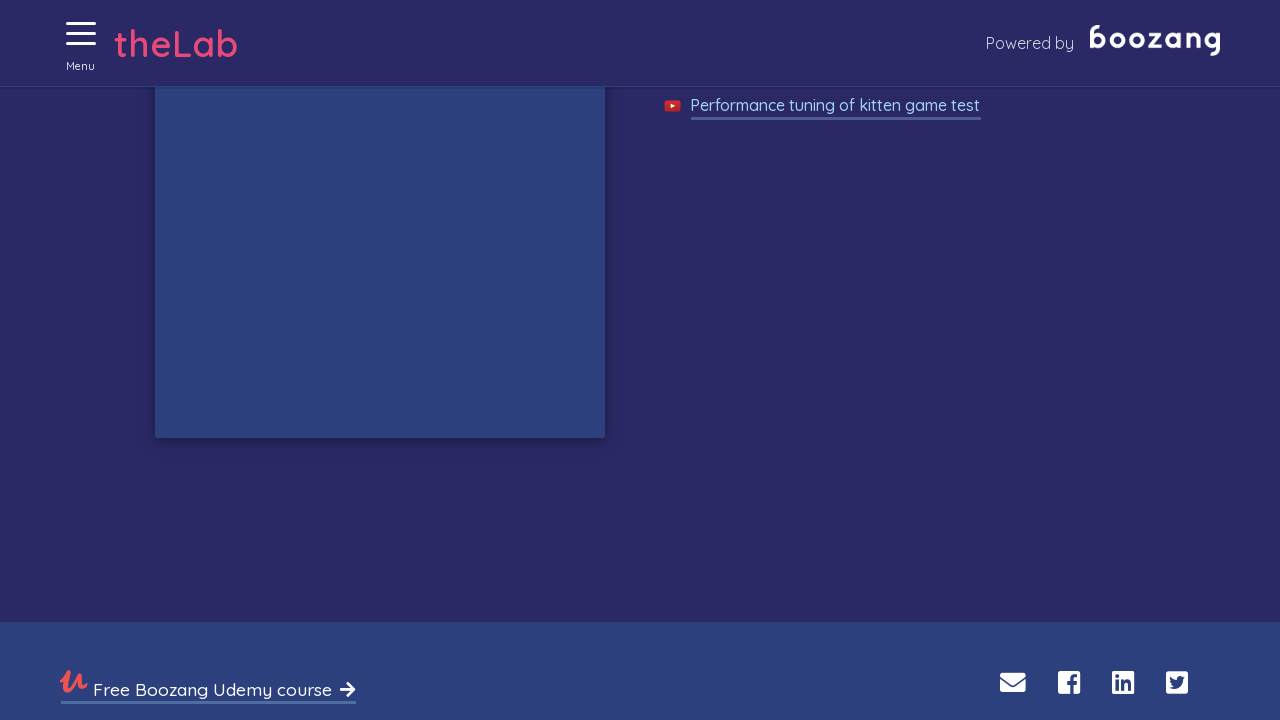

Waited 50ms during kitten-clicking loop
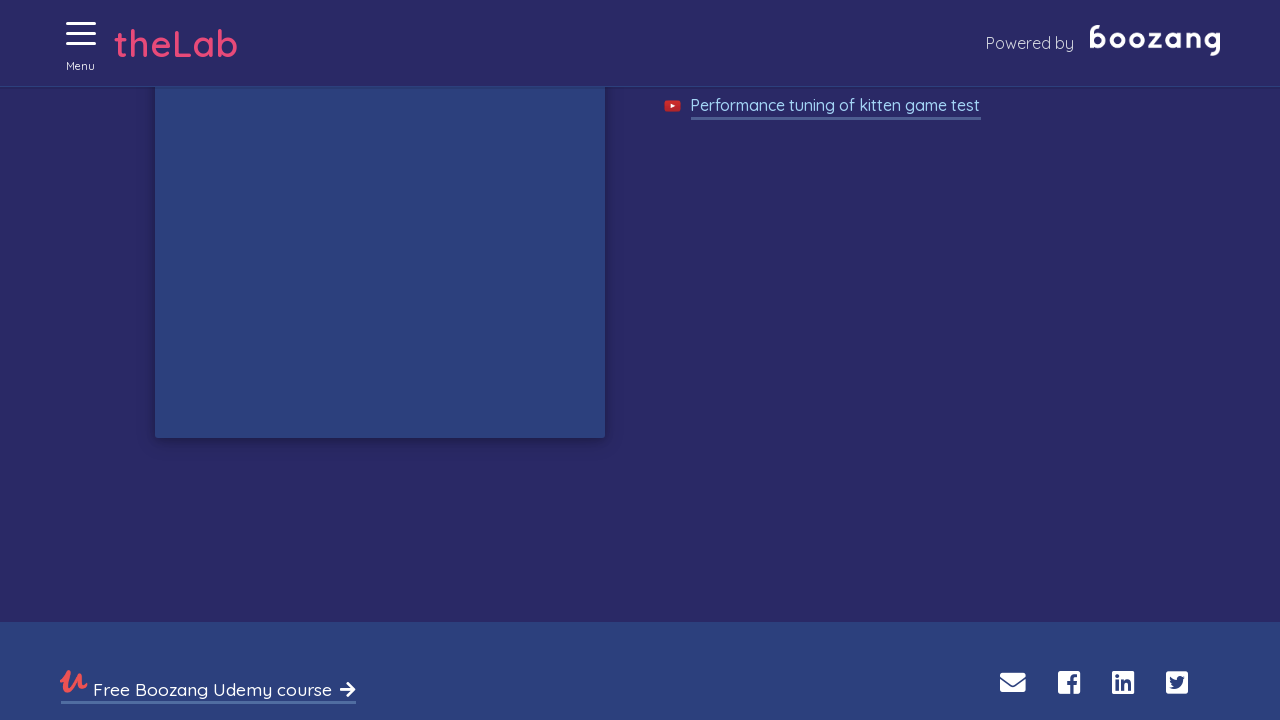

Waited 50ms during kitten-clicking loop
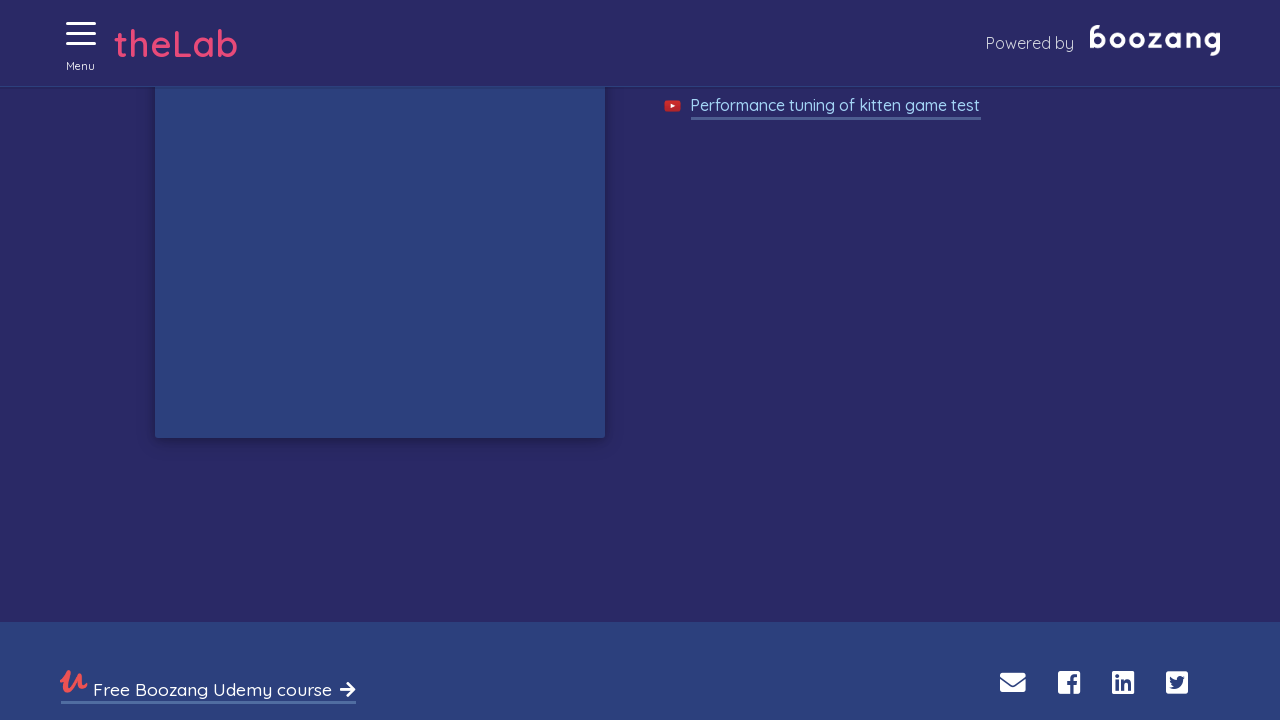

Waited 50ms during kitten-clicking loop
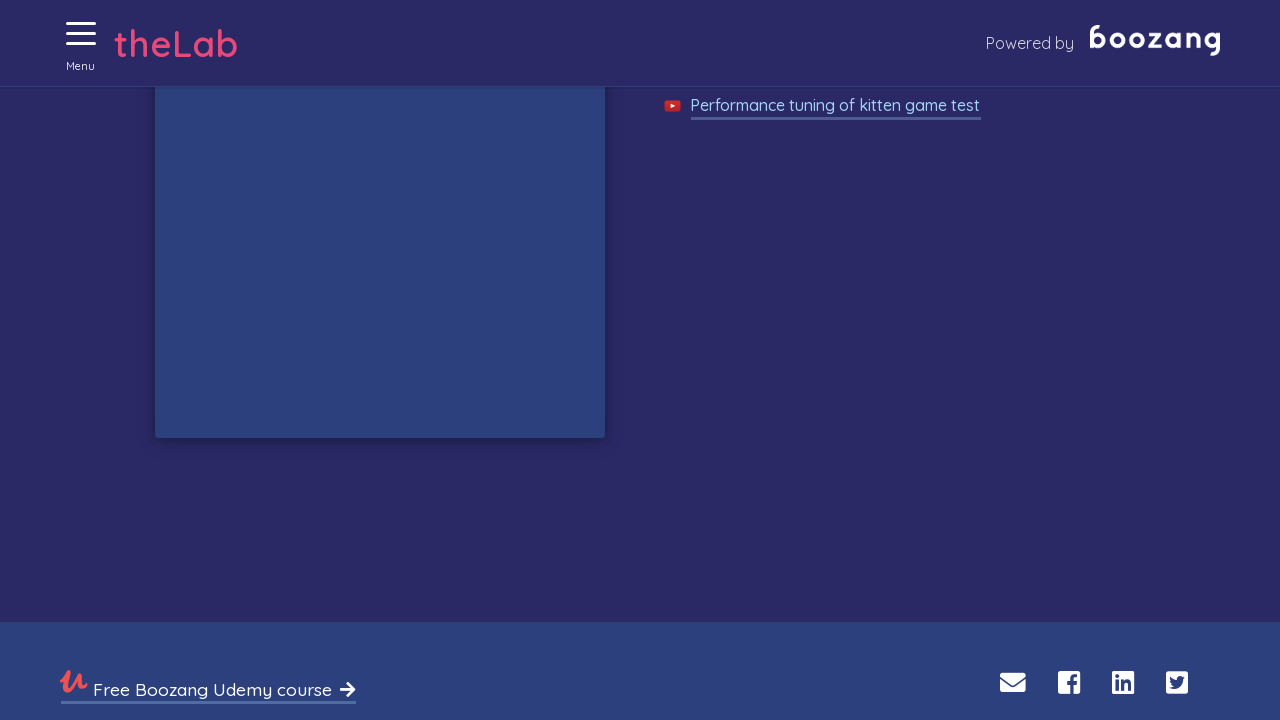

Waited 50ms during kitten-clicking loop
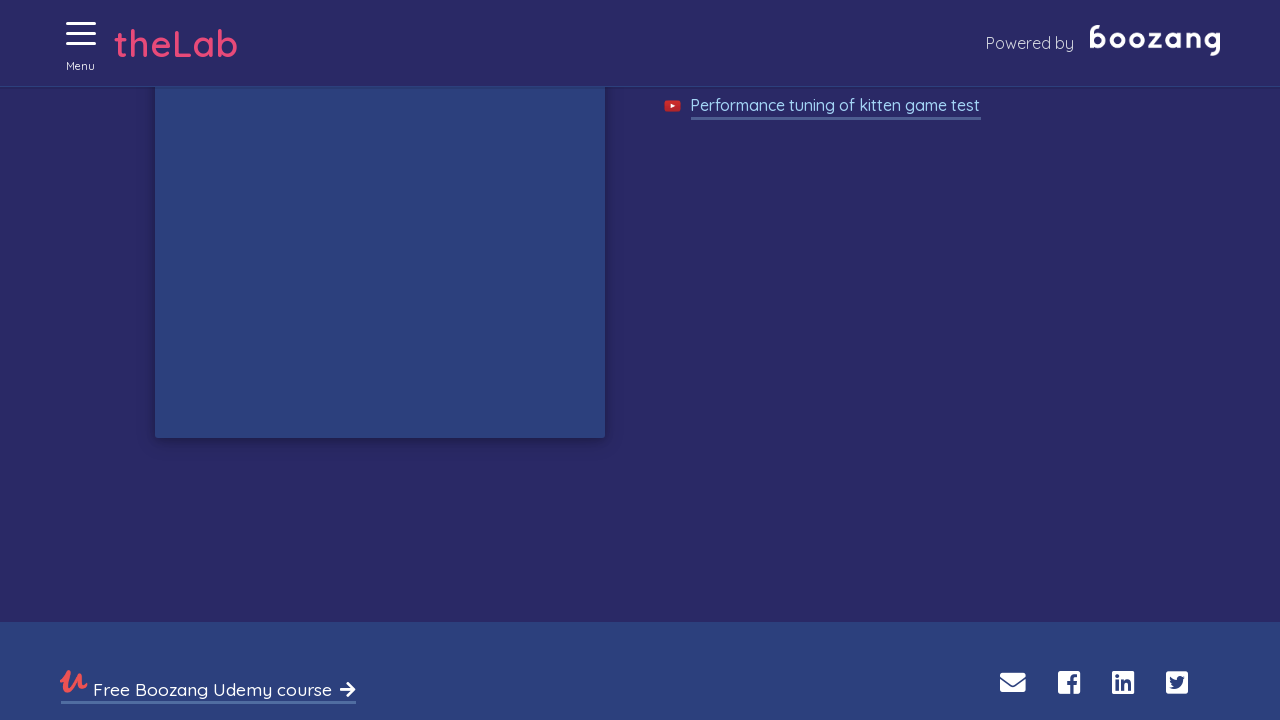

Waited 50ms during kitten-clicking loop
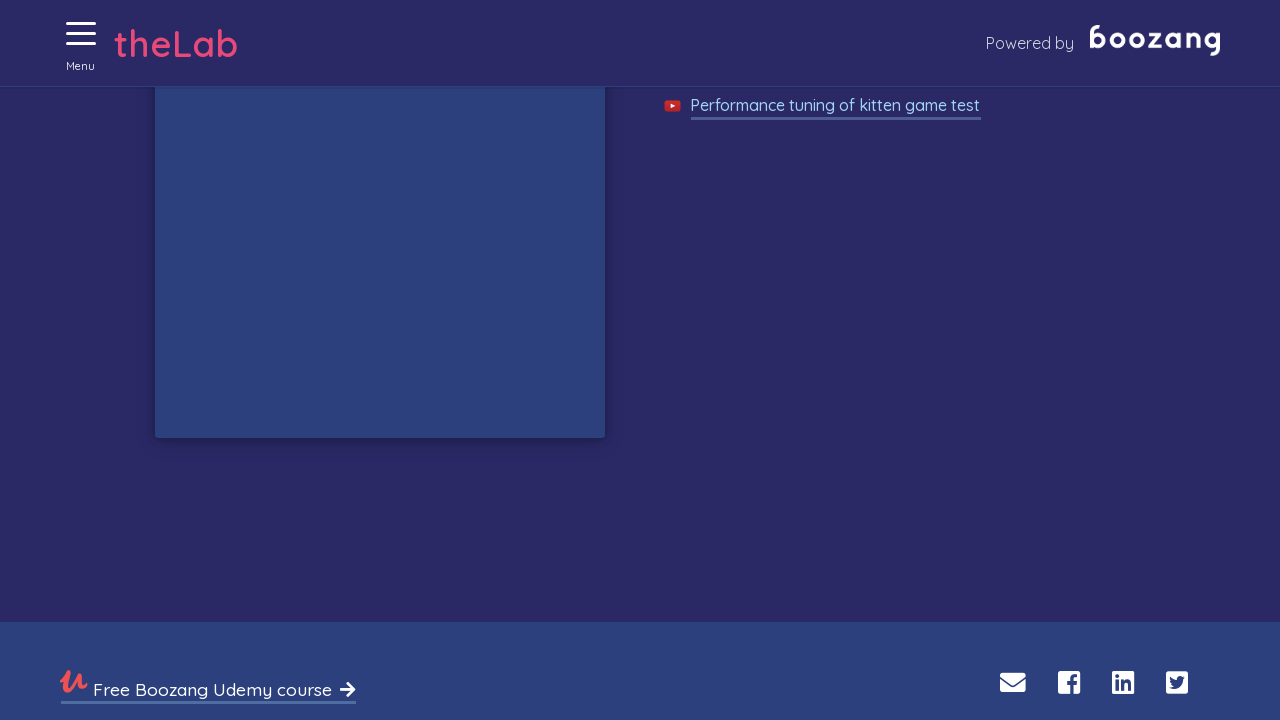

Waited 50ms during kitten-clicking loop
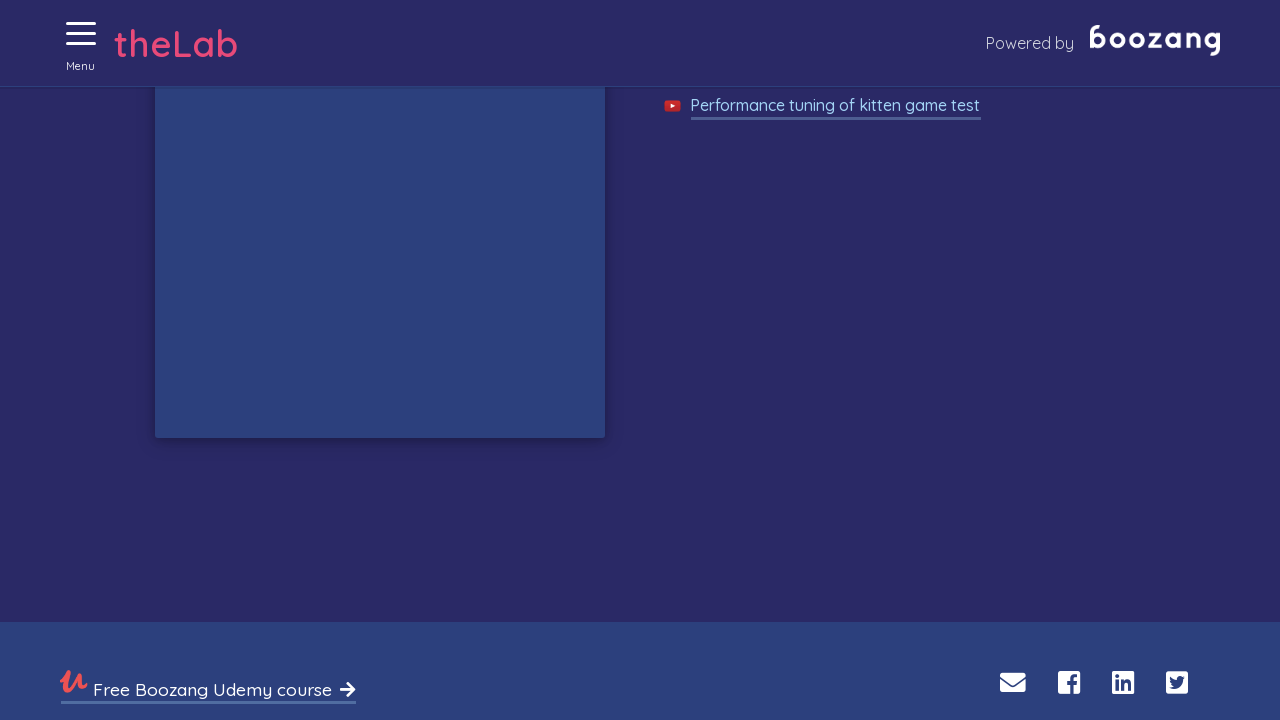

Waited 50ms during kitten-clicking loop
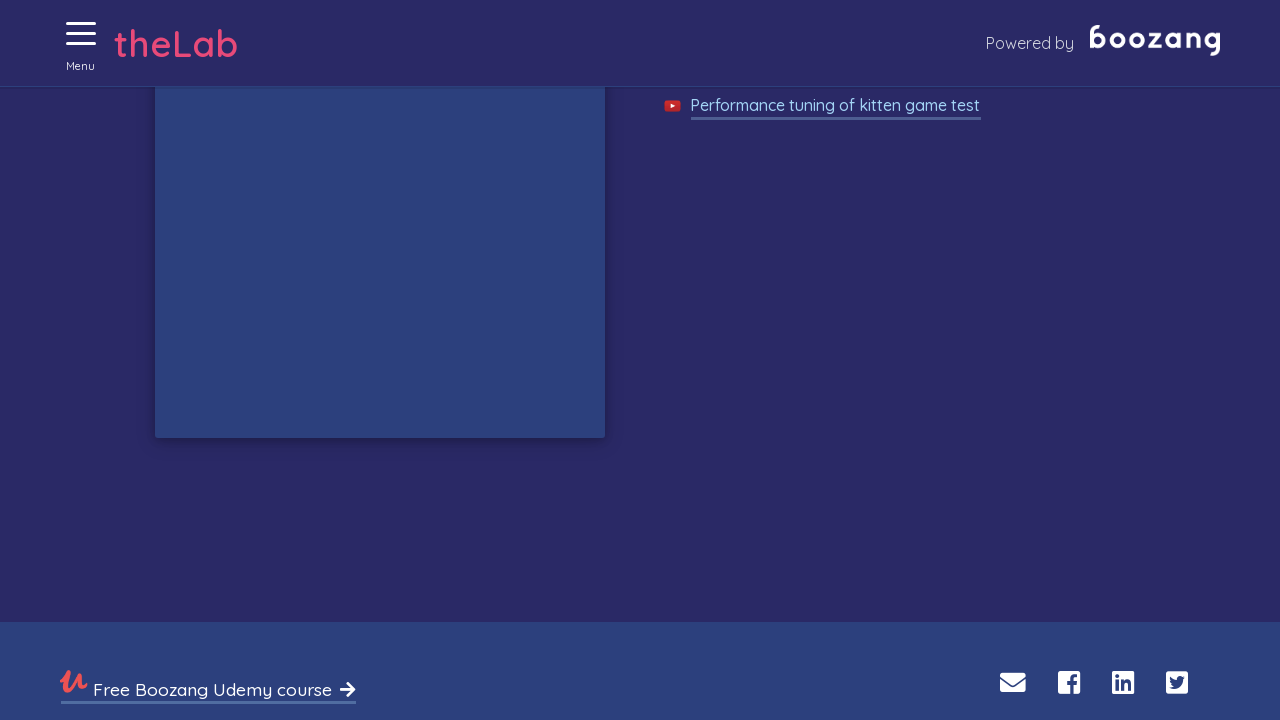

Waited 50ms during kitten-clicking loop
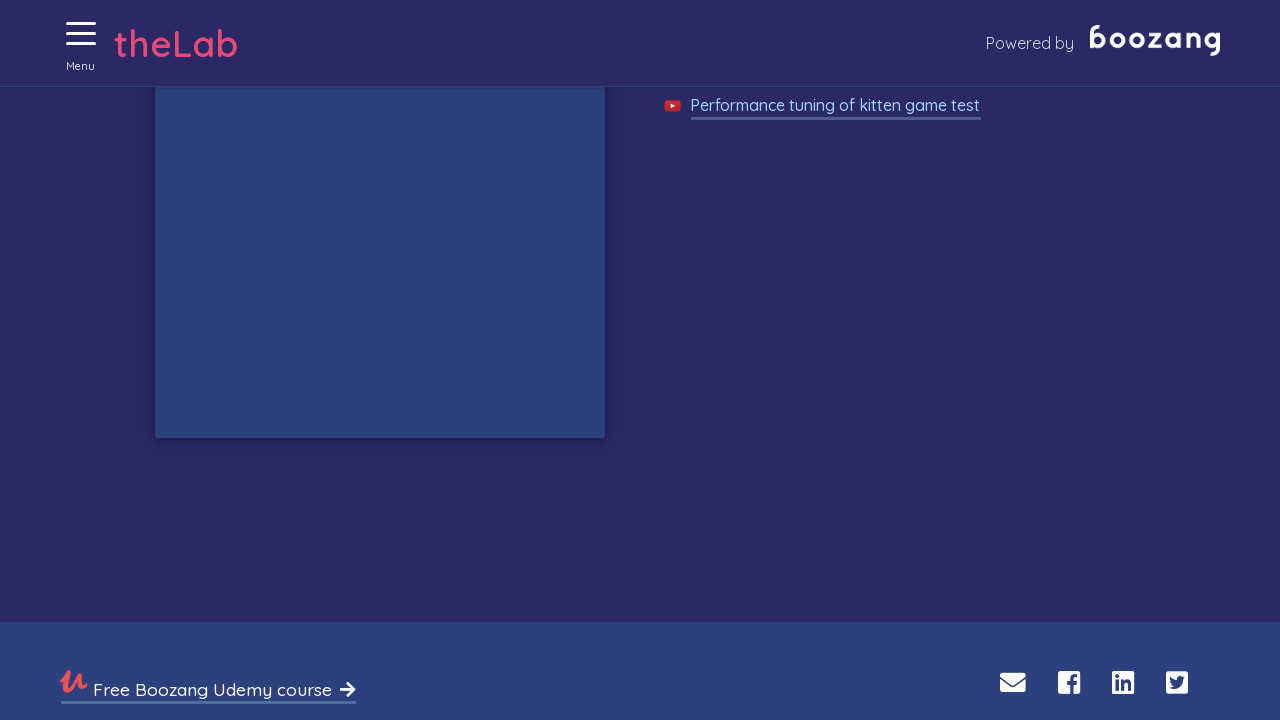

Waited 50ms during kitten-clicking loop
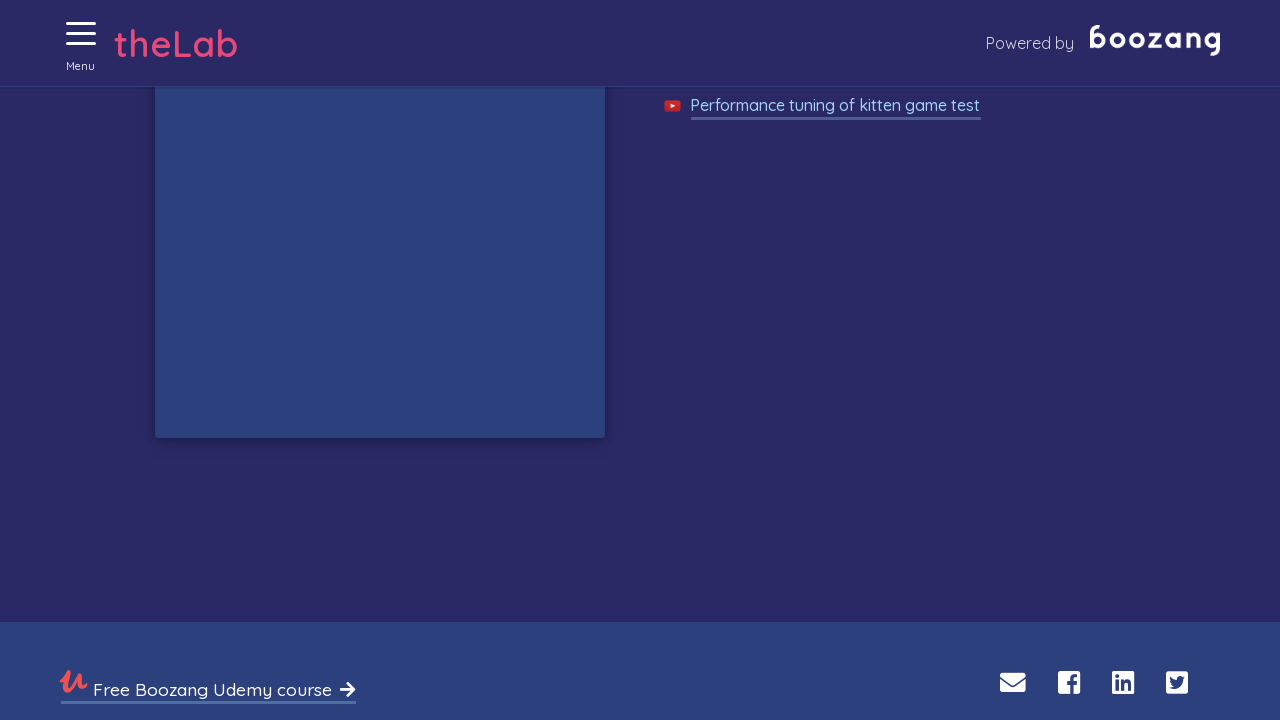

Waited 50ms during kitten-clicking loop
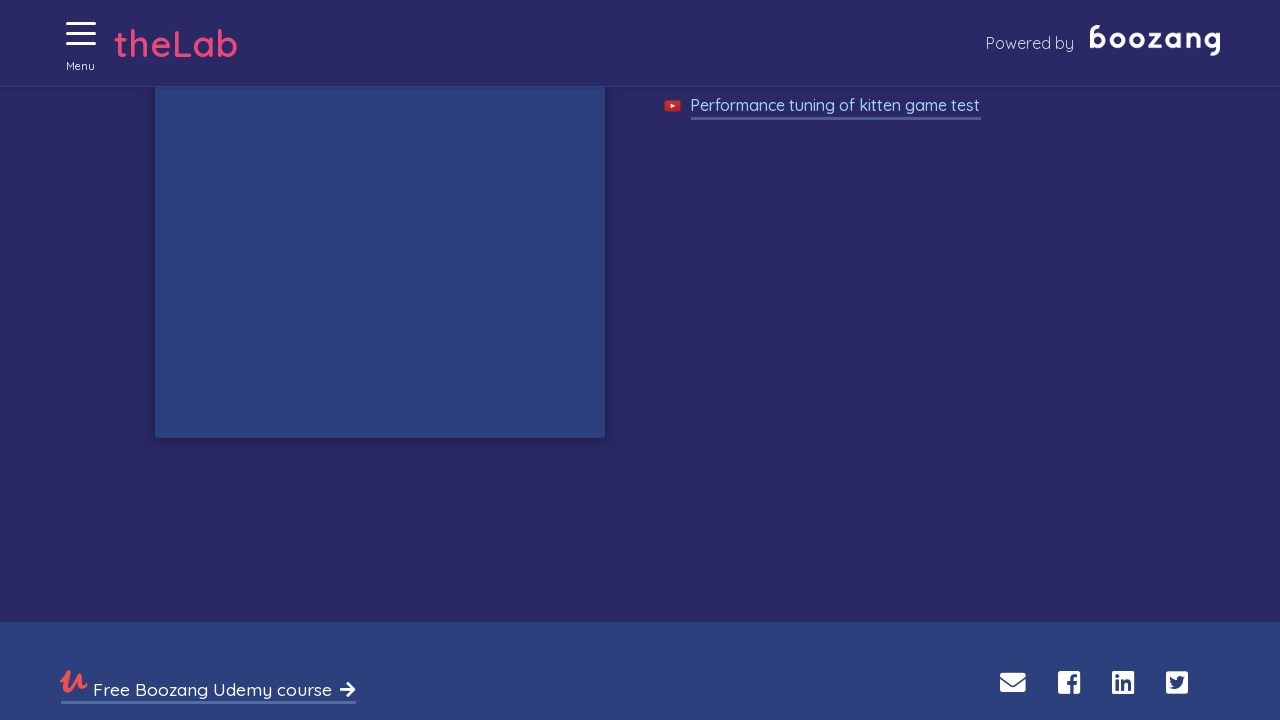

Waited 50ms during kitten-clicking loop
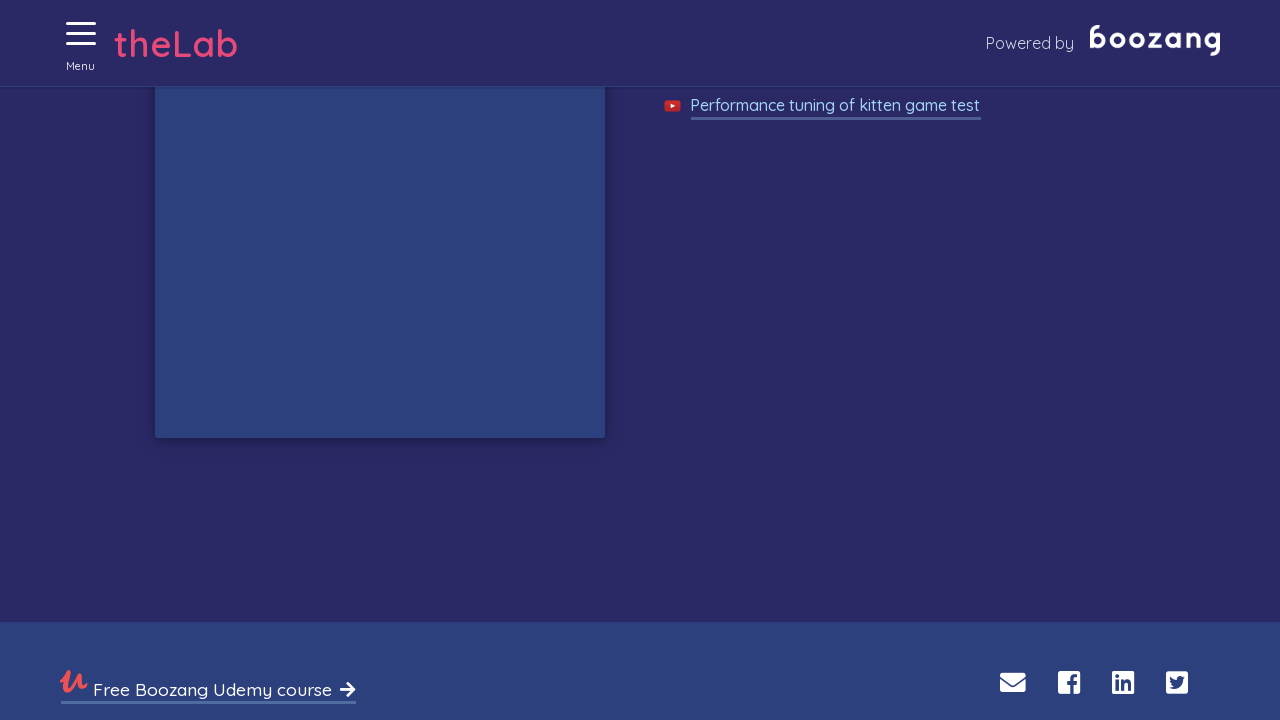

Waited 50ms during kitten-clicking loop
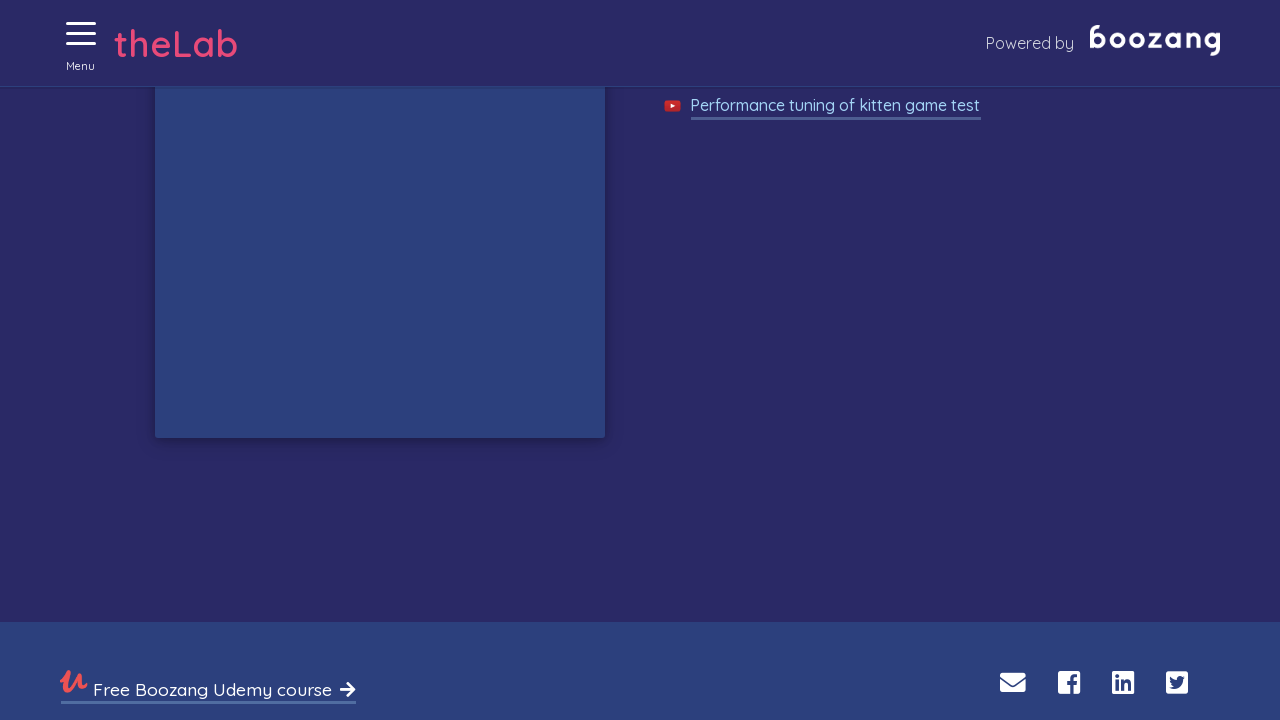

Waited 50ms during kitten-clicking loop
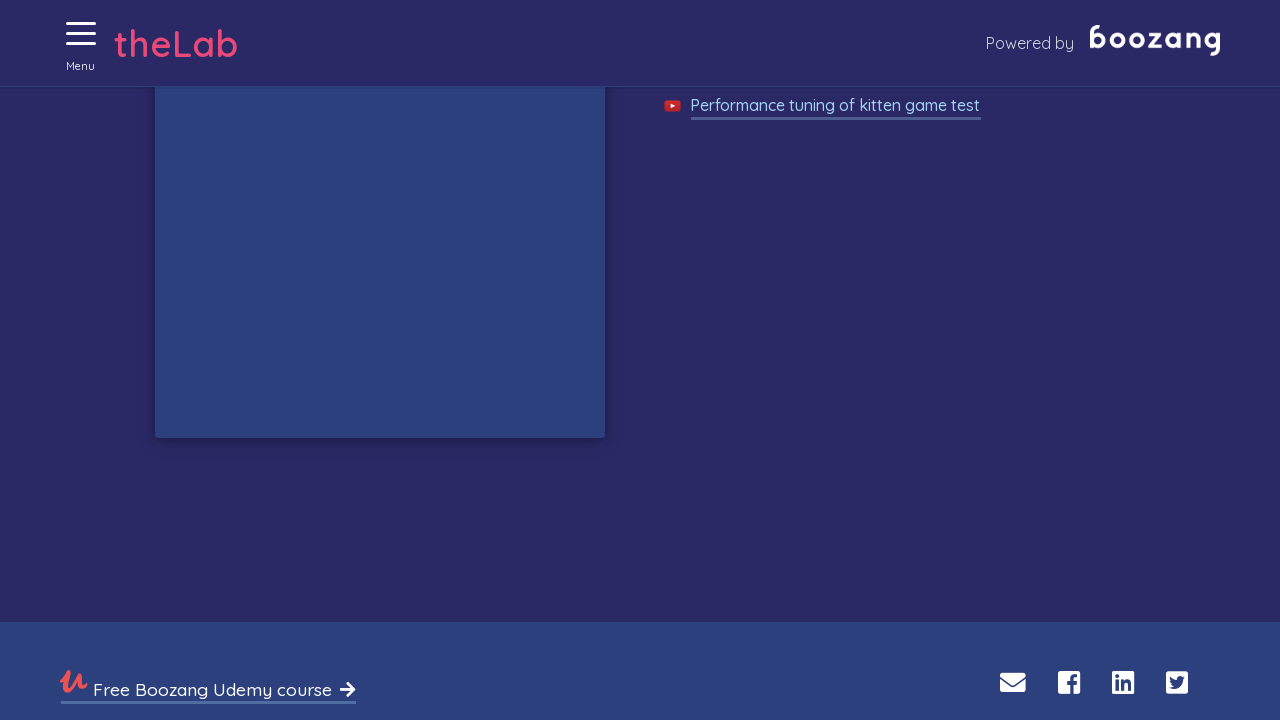

Waited 50ms during kitten-clicking loop
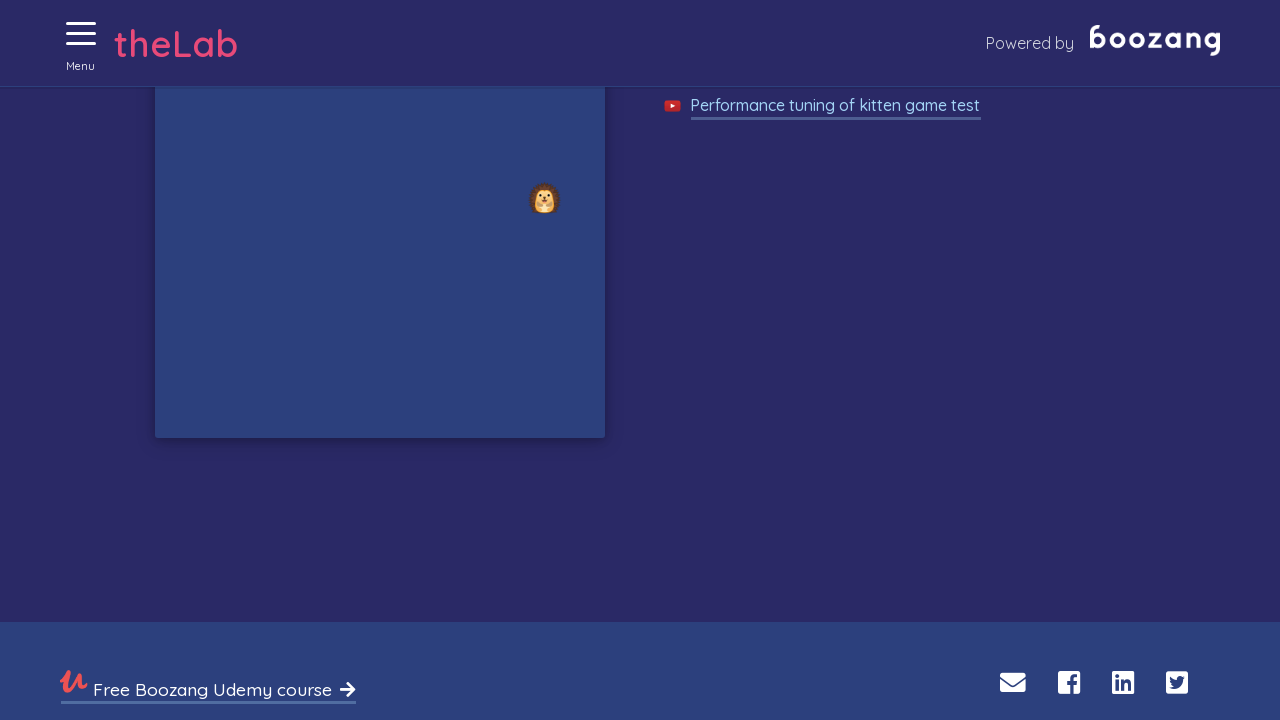

Waited 50ms during kitten-clicking loop
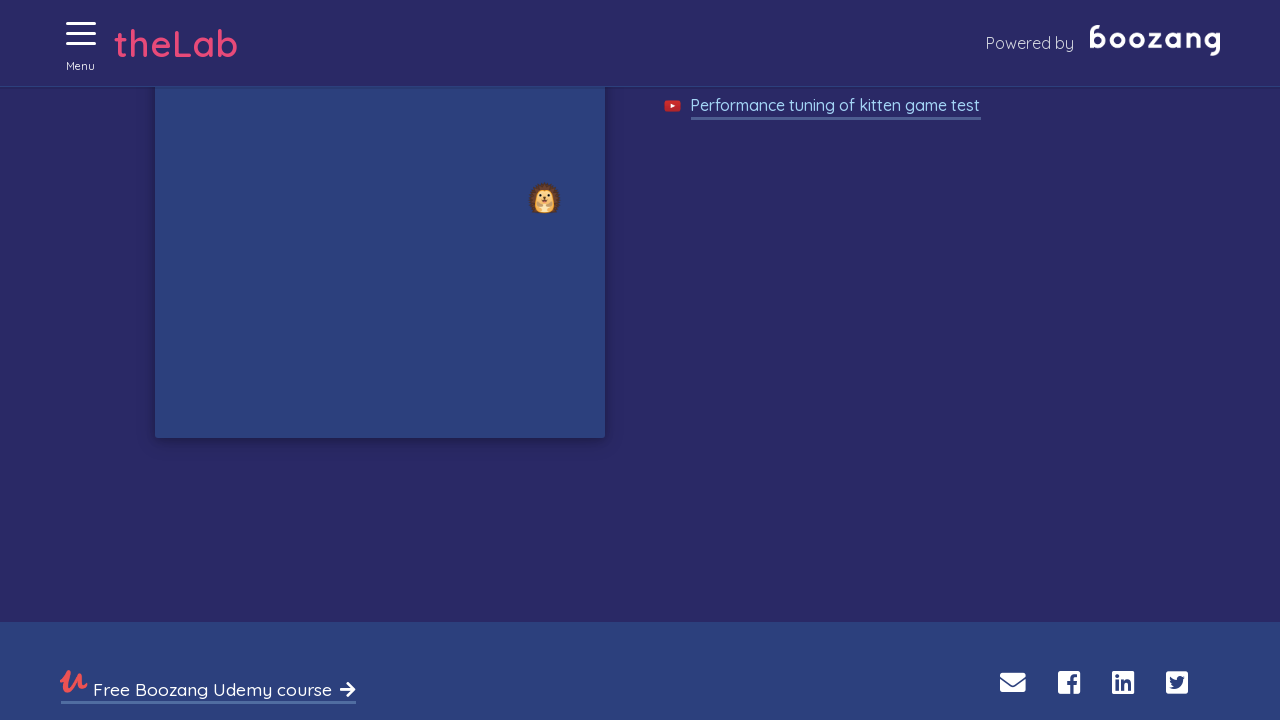

Clicked on a kitten/cat at (352, 111) on //img[@alt='Cat']
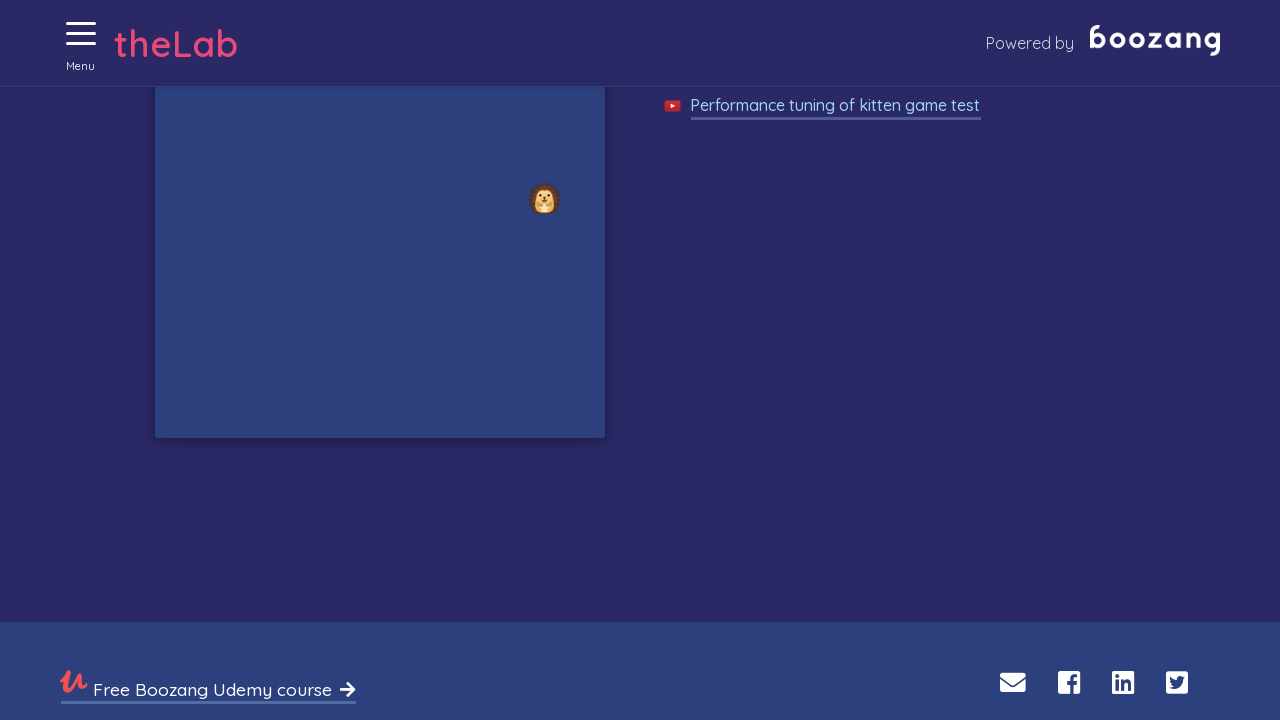

Waited 50ms during kitten-clicking loop
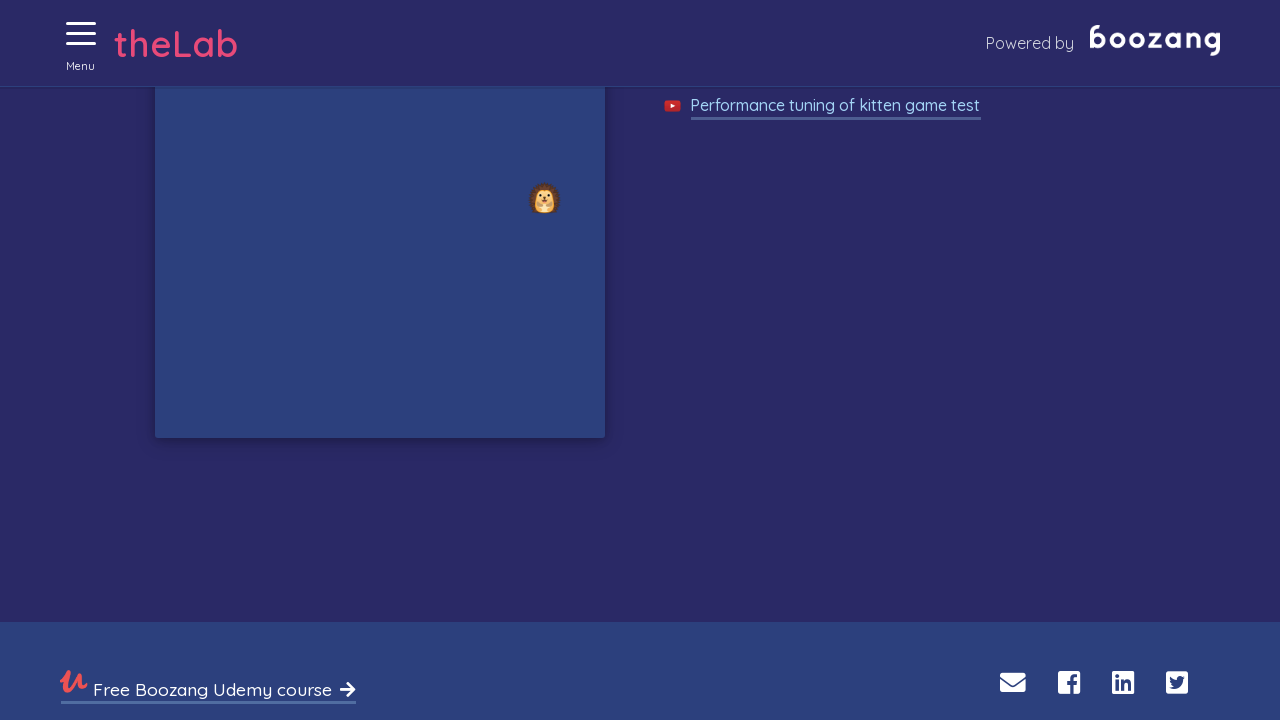

Waited 50ms during kitten-clicking loop
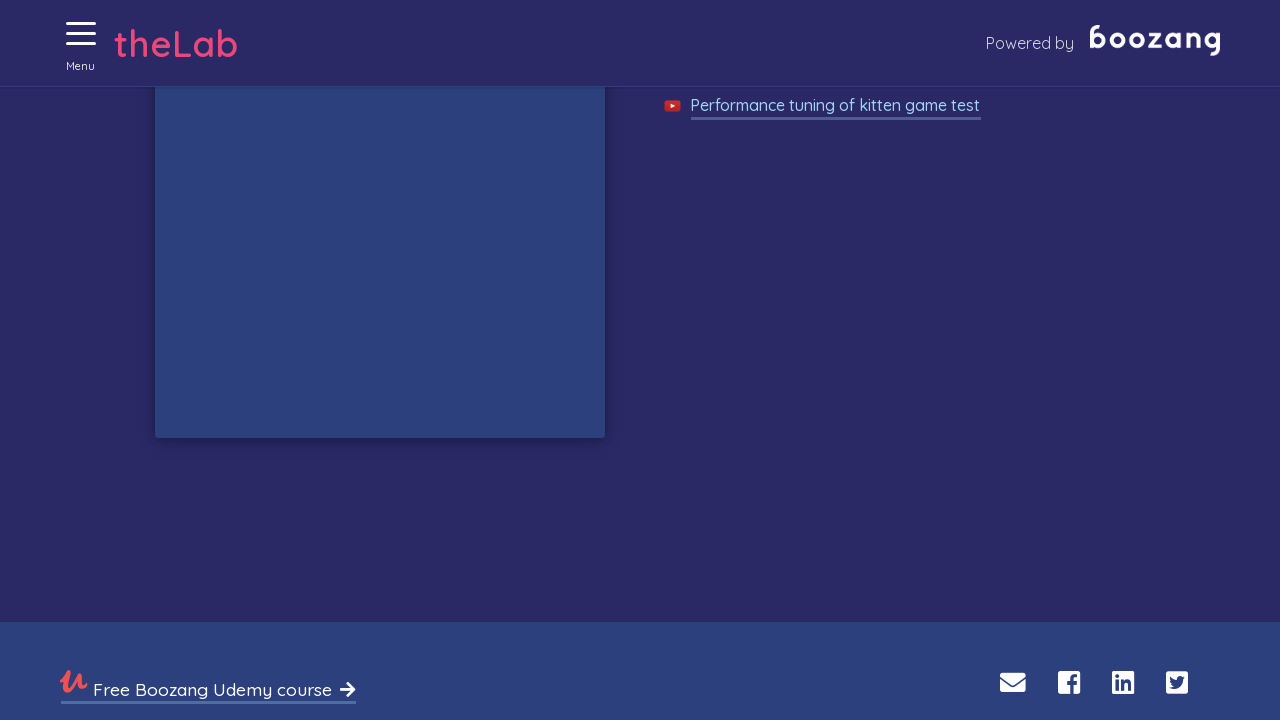

Waited 50ms during kitten-clicking loop
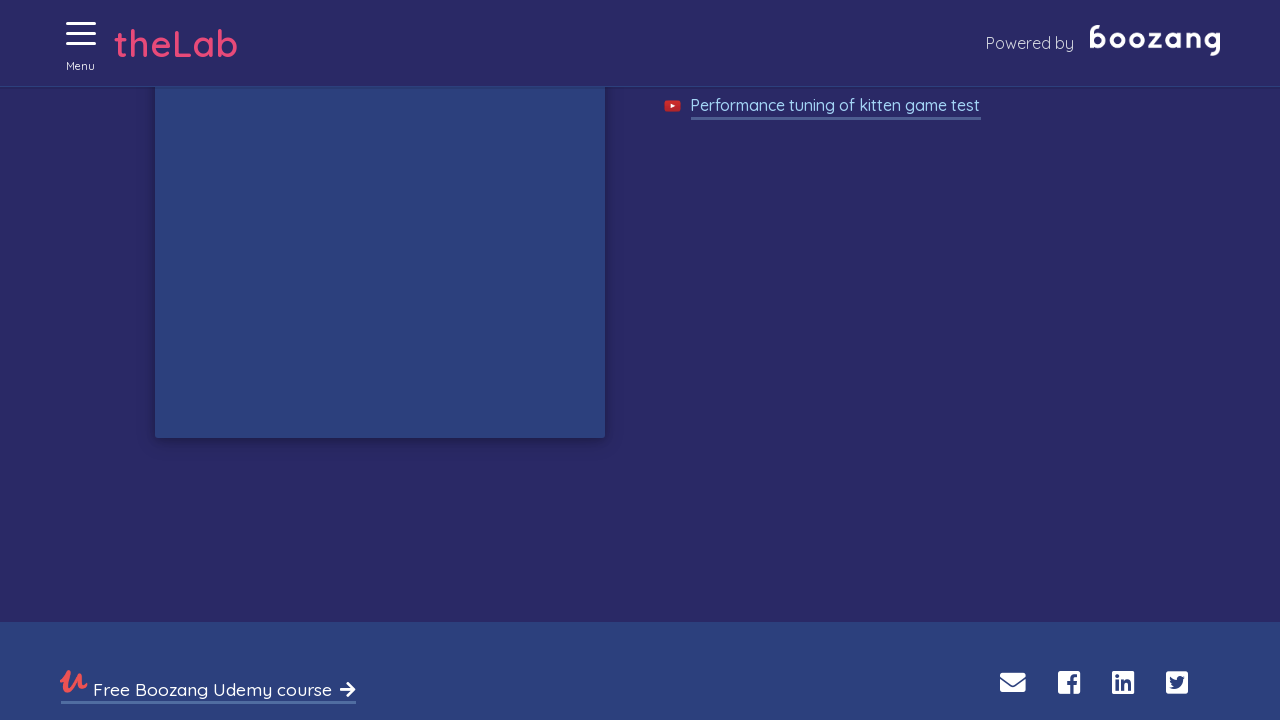

Waited 50ms during kitten-clicking loop
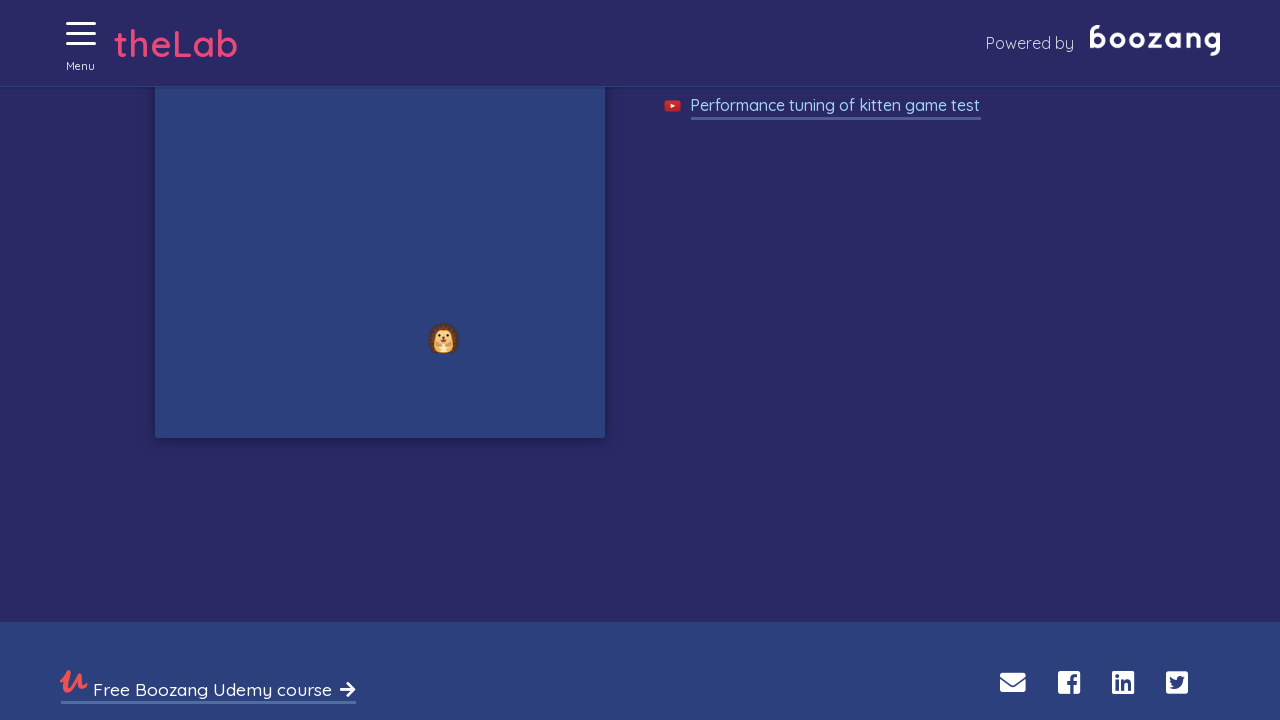

Waited 50ms during kitten-clicking loop
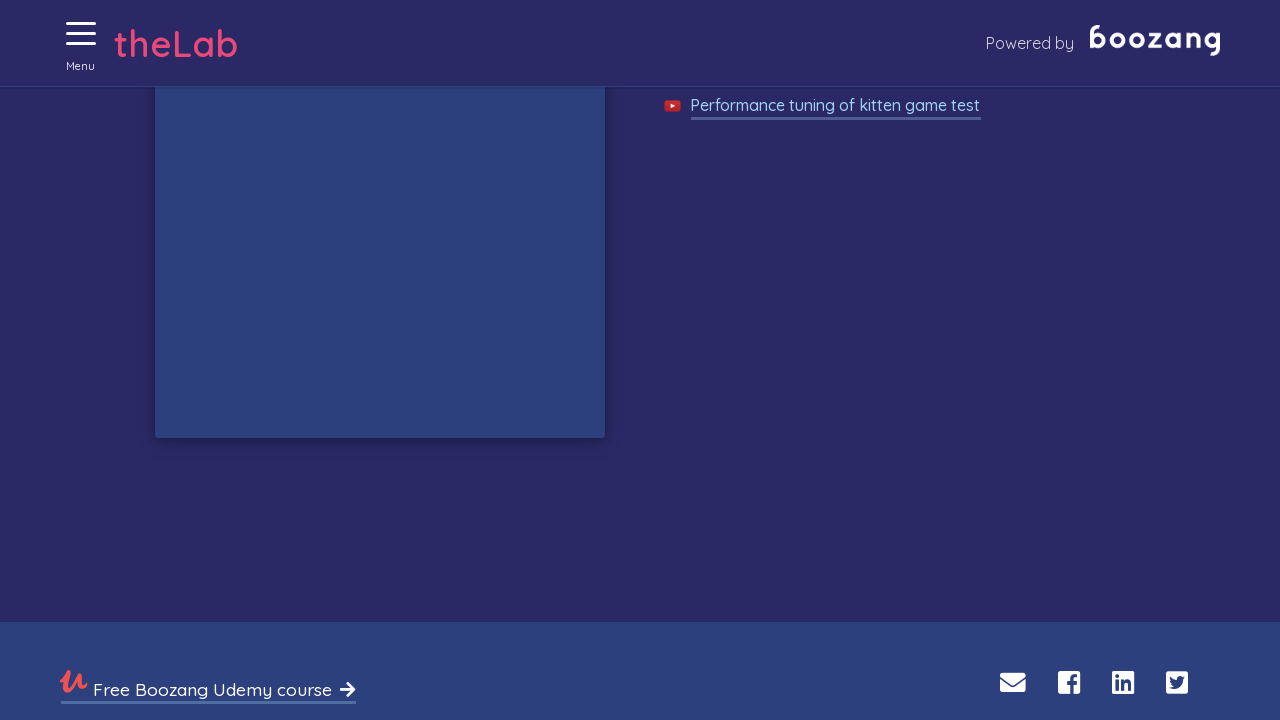

Waited 50ms during kitten-clicking loop
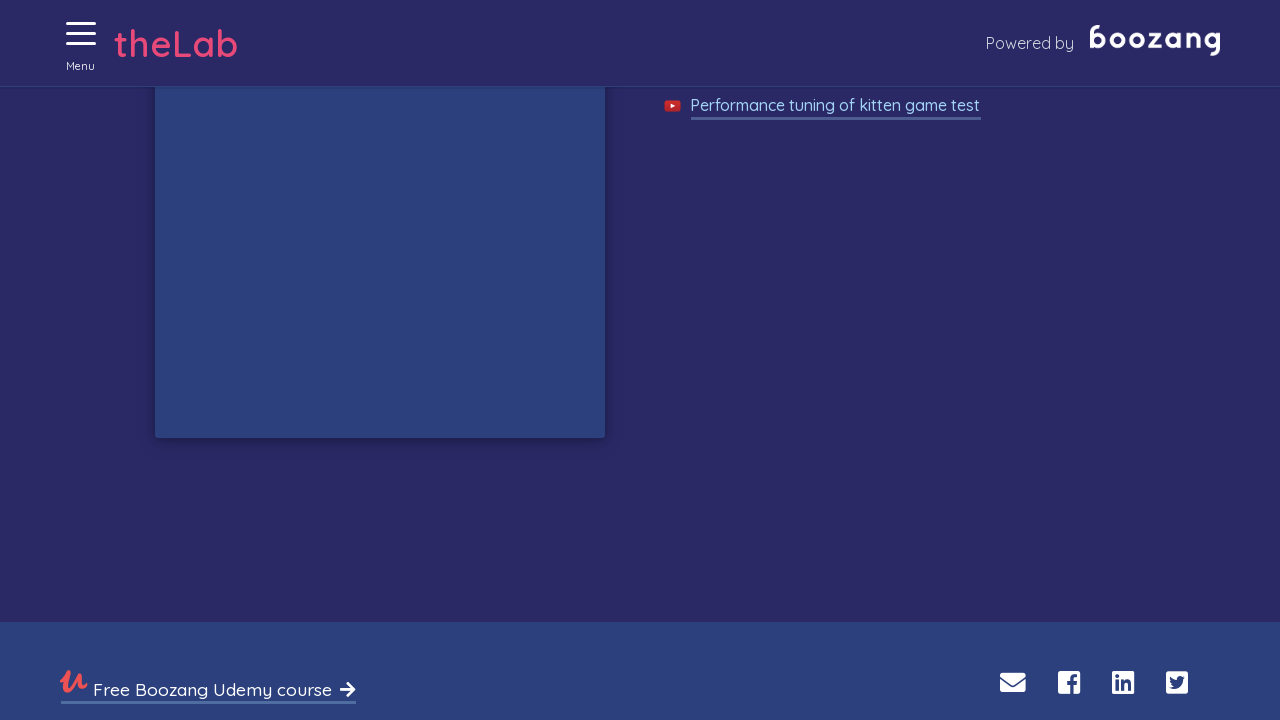

Waited 50ms during kitten-clicking loop
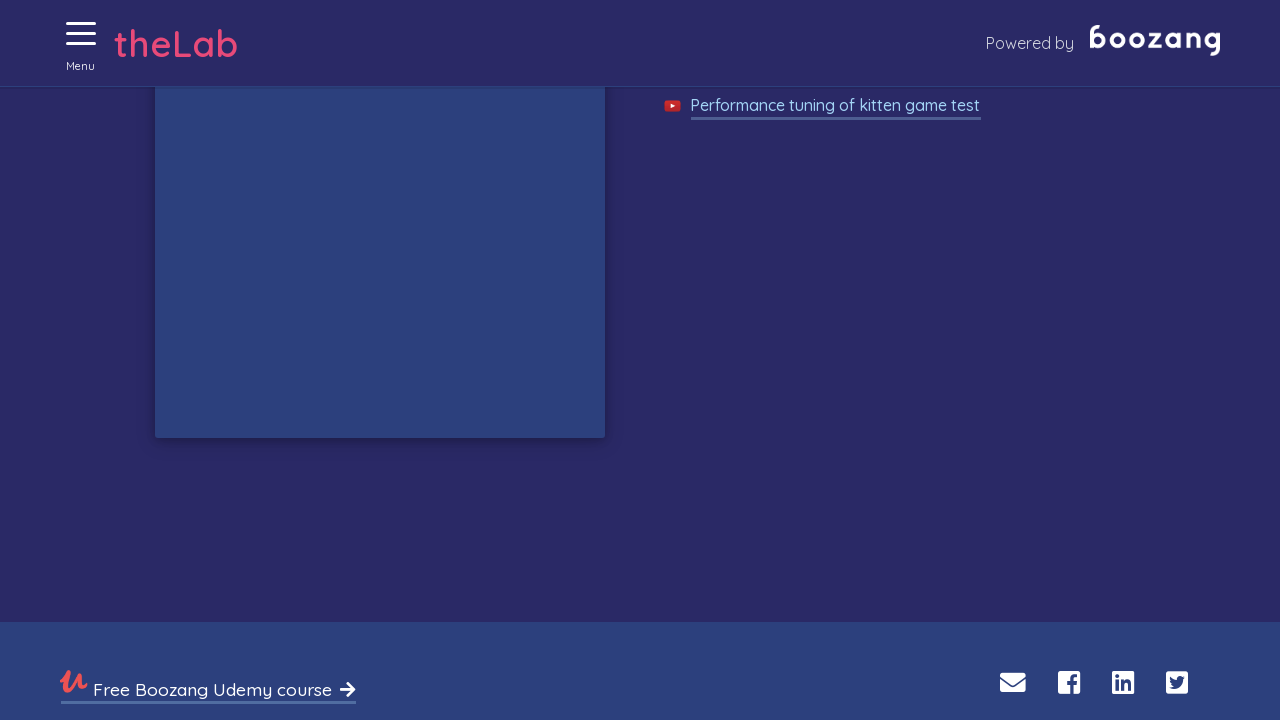

Waited 50ms during kitten-clicking loop
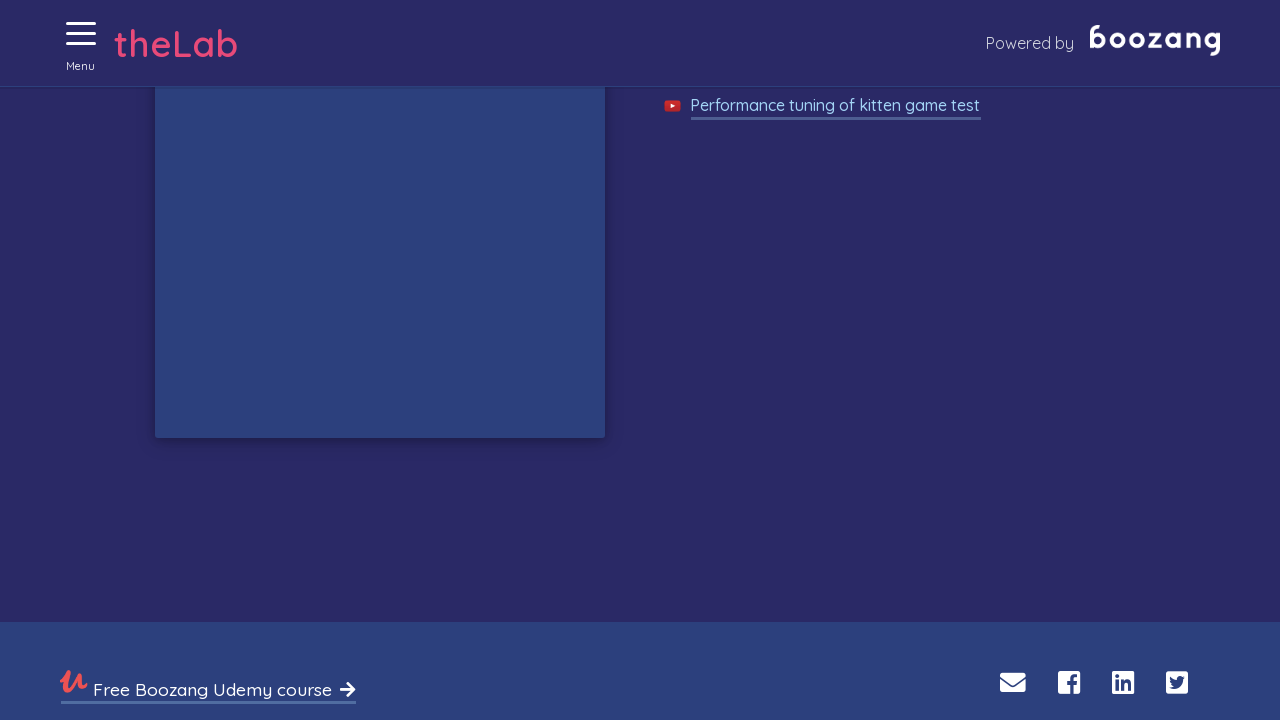

Waited 50ms during kitten-clicking loop
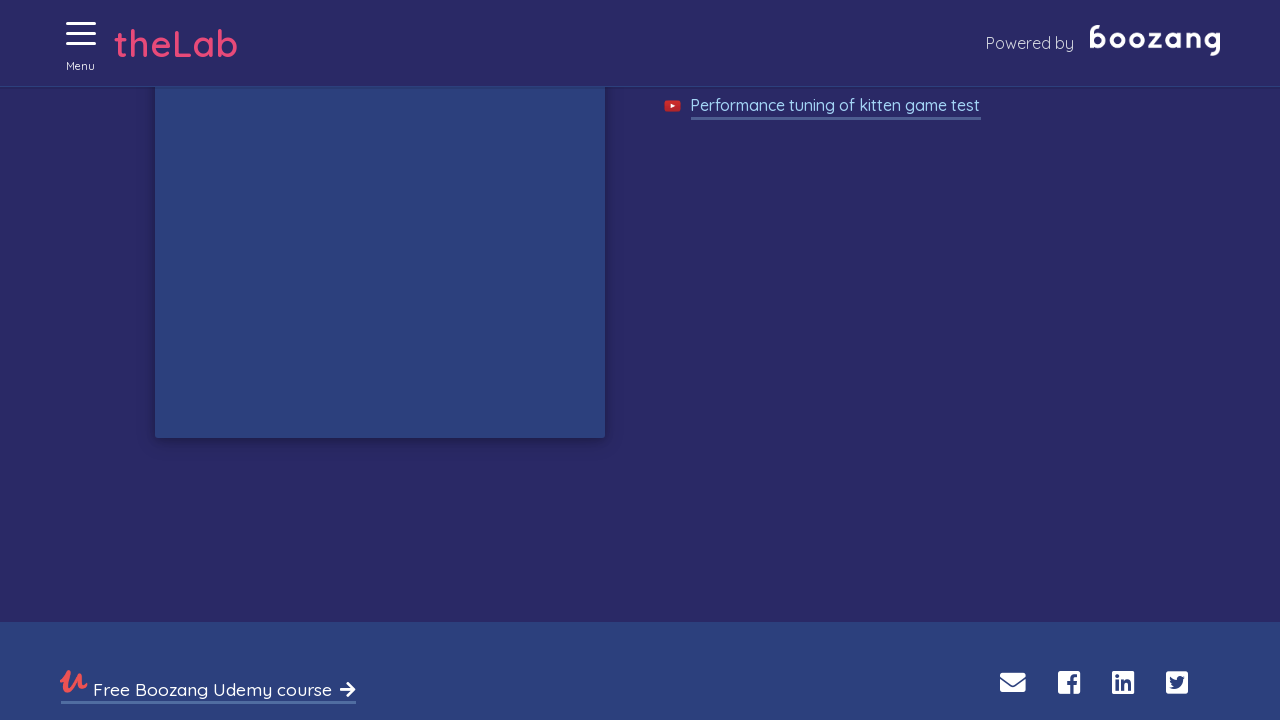

Waited 50ms during kitten-clicking loop
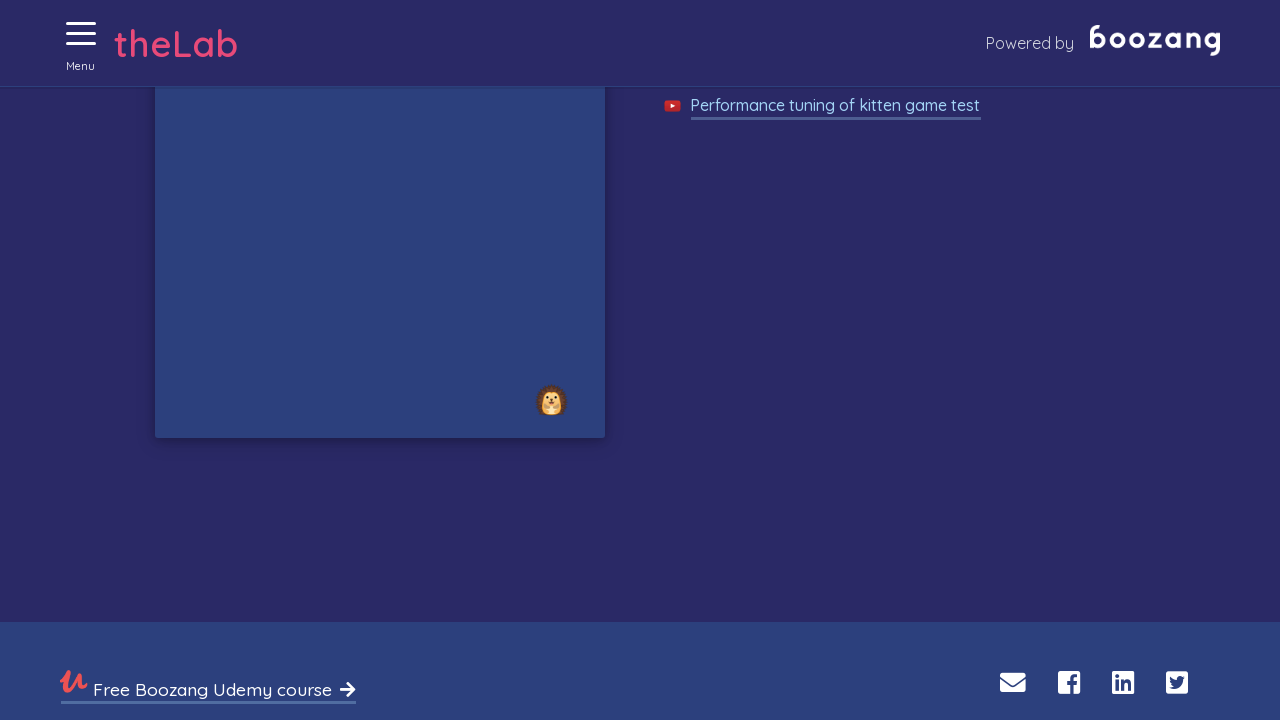

Waited 50ms during kitten-clicking loop
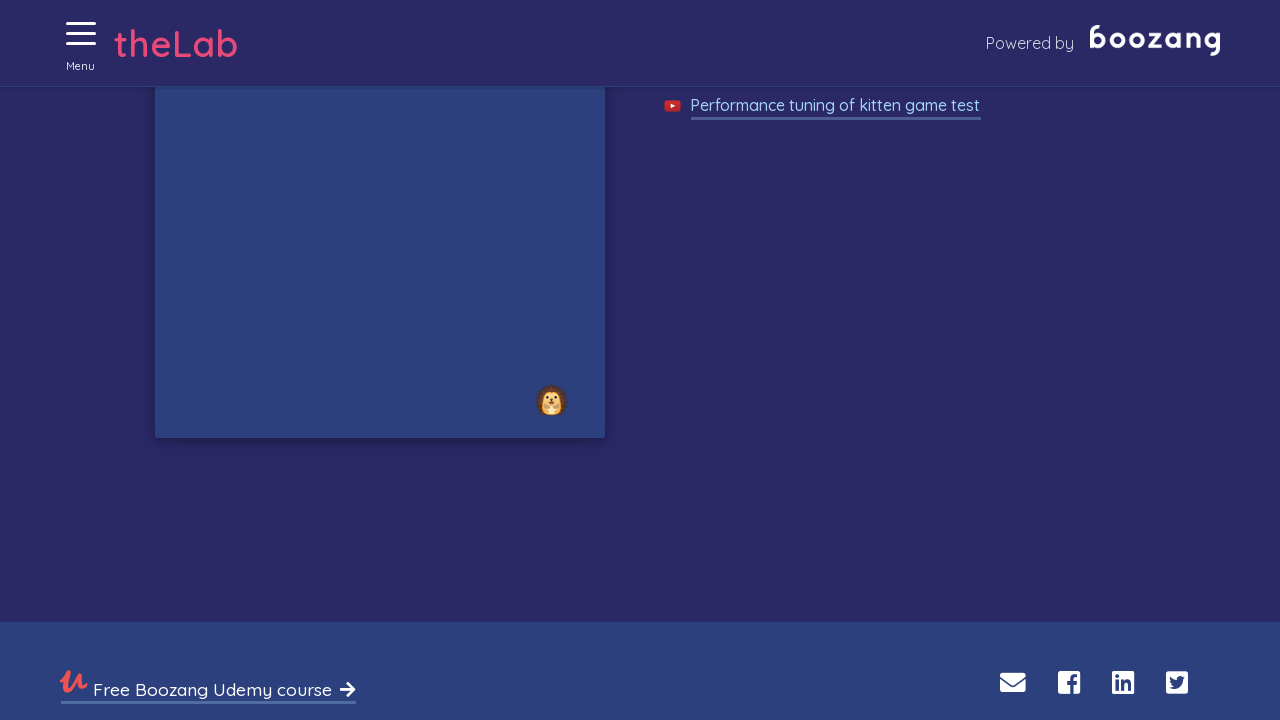

Waited 50ms during kitten-clicking loop
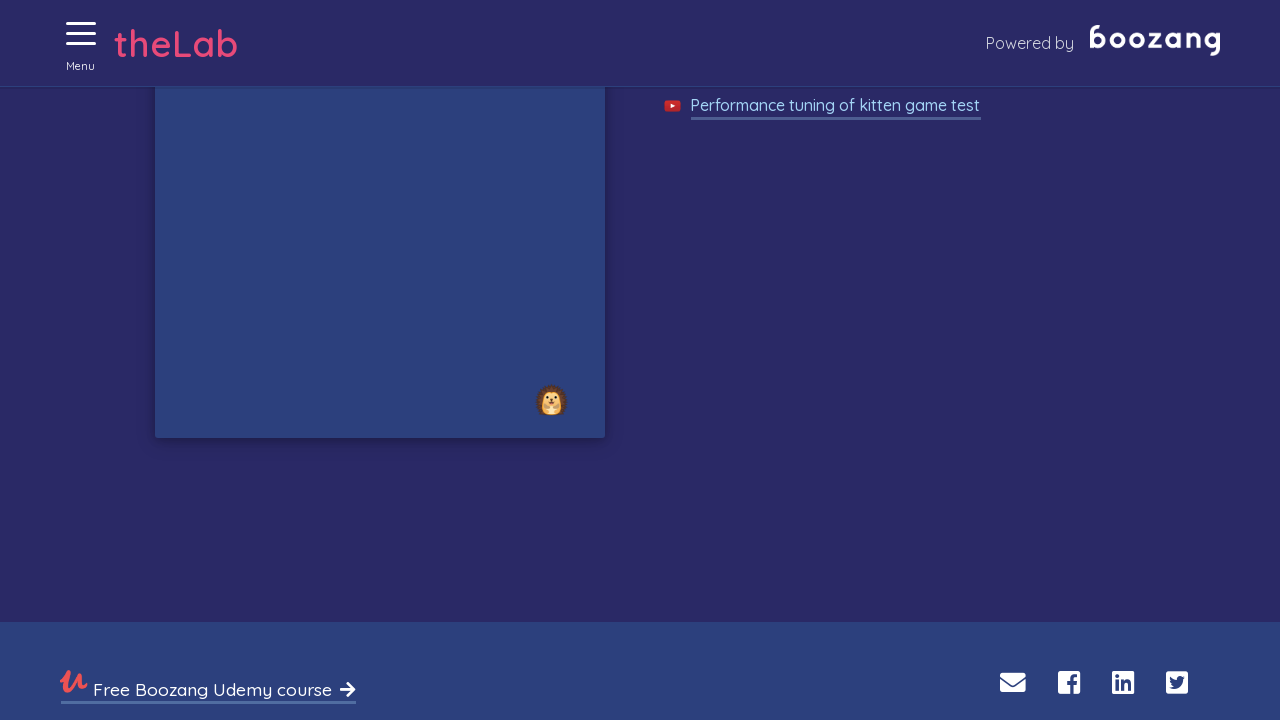

Waited 50ms during kitten-clicking loop
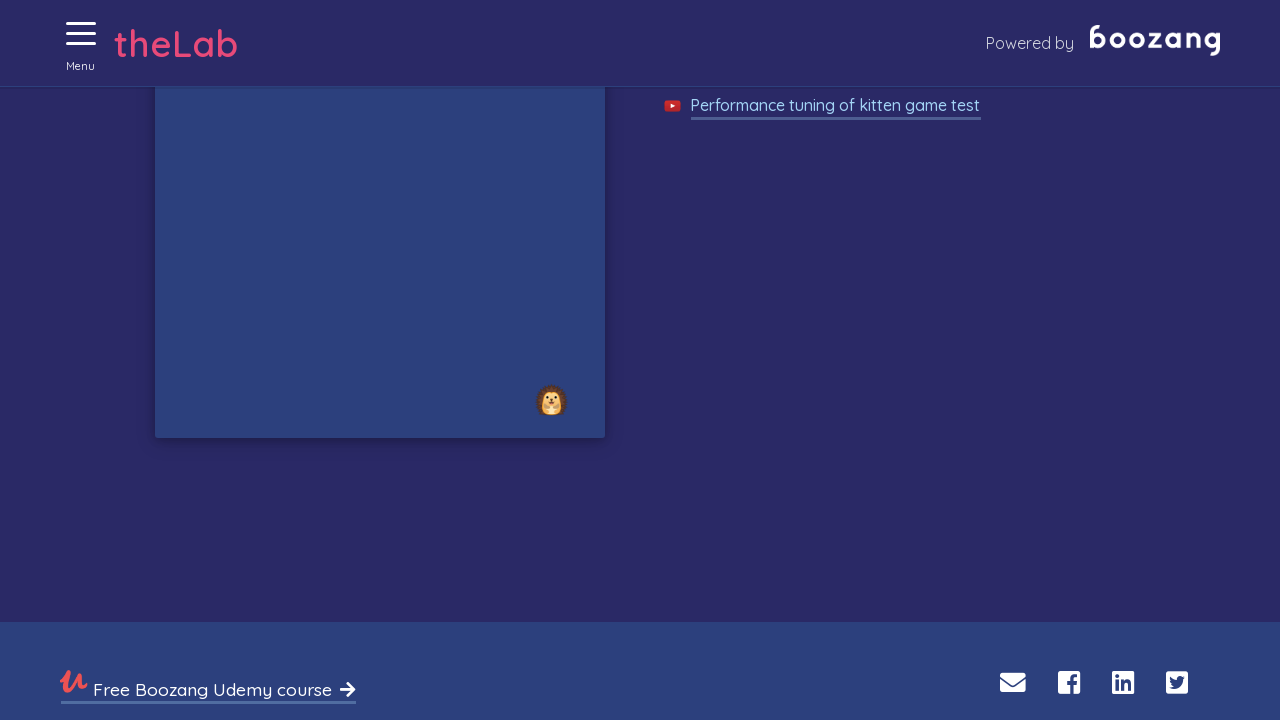

Waited 50ms during kitten-clicking loop
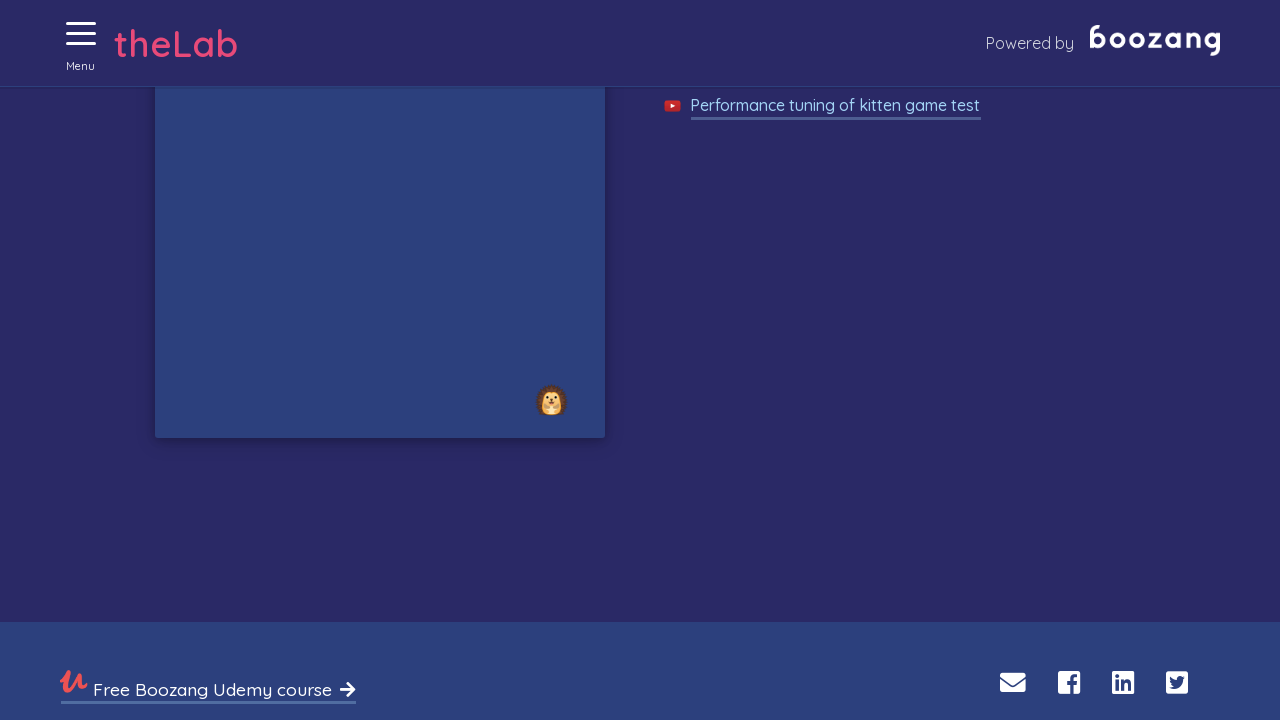

Waited 50ms during kitten-clicking loop
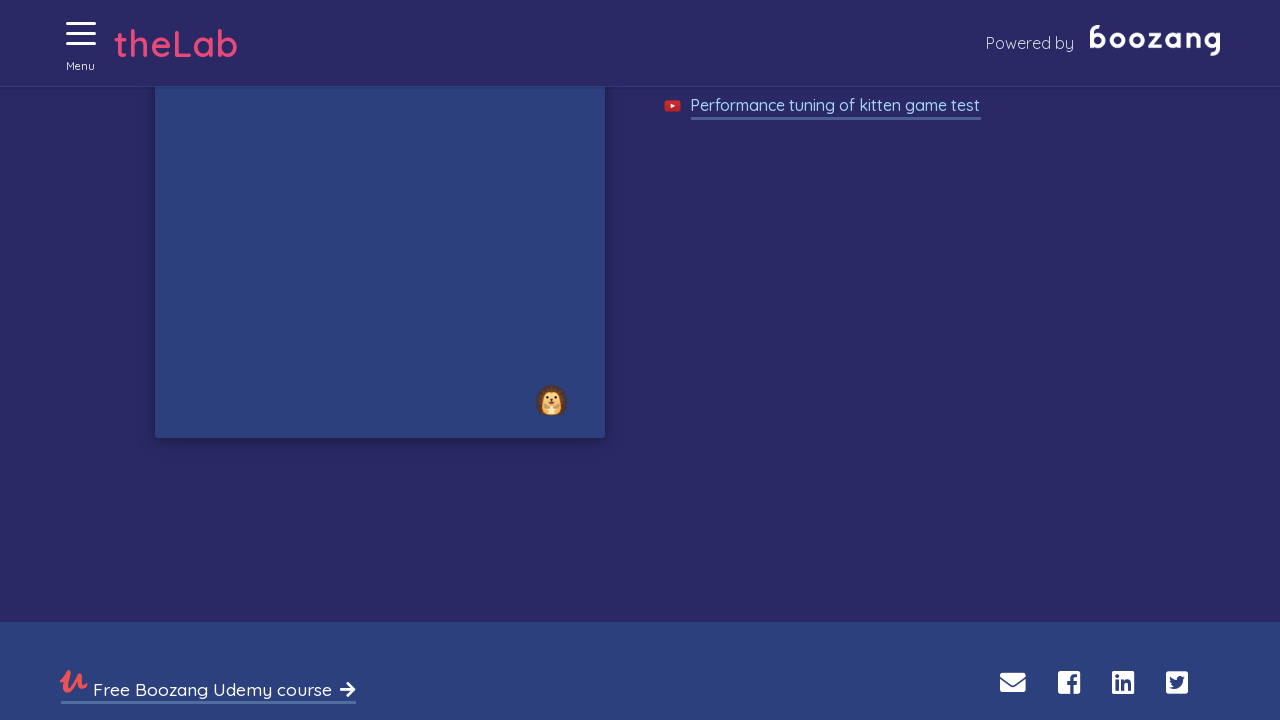

Clicked on a kitten/cat at (522, 511) on //img[@alt='Cat']
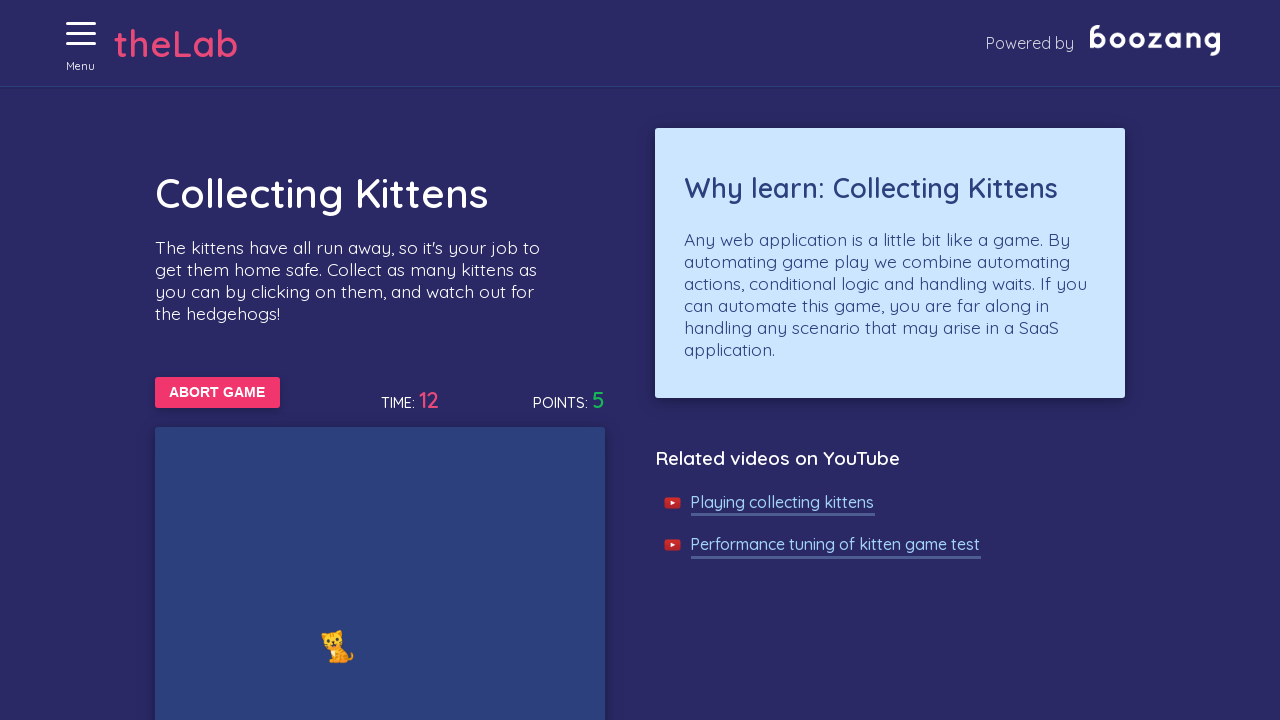

Waited 50ms during kitten-clicking loop
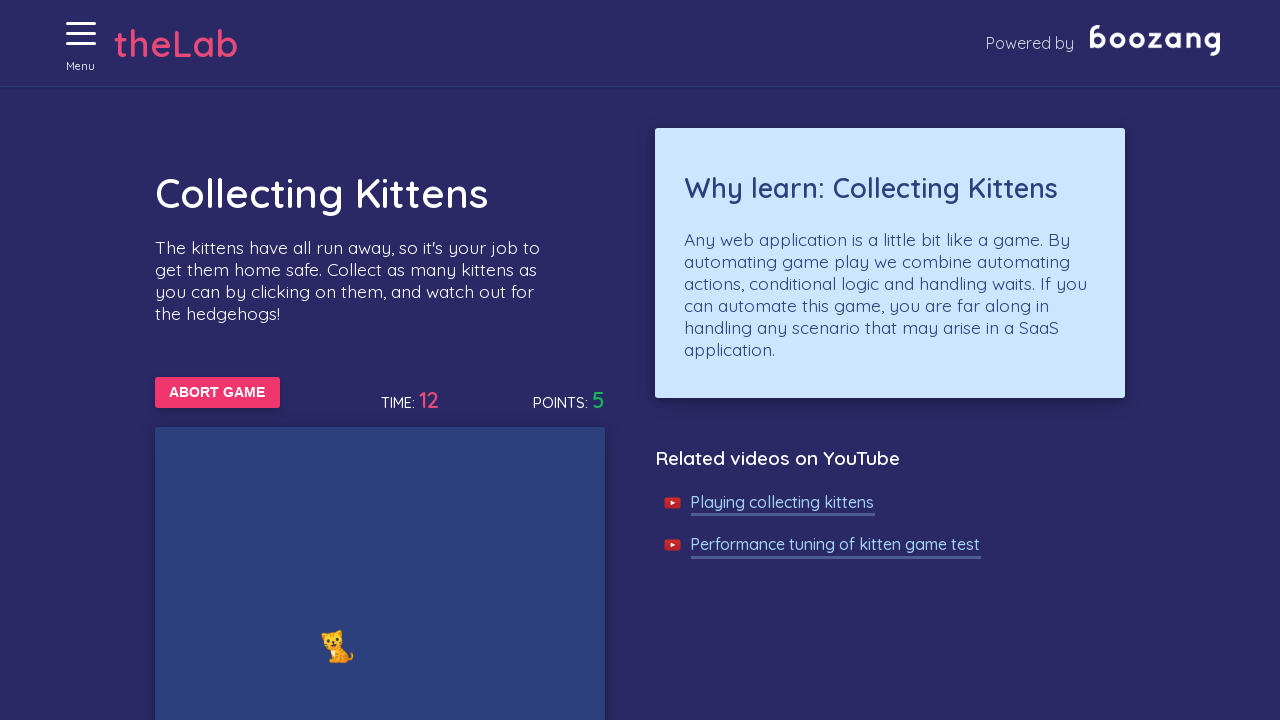

Clicked on a kitten/cat at (338, 646) on //img[@alt='Cat']
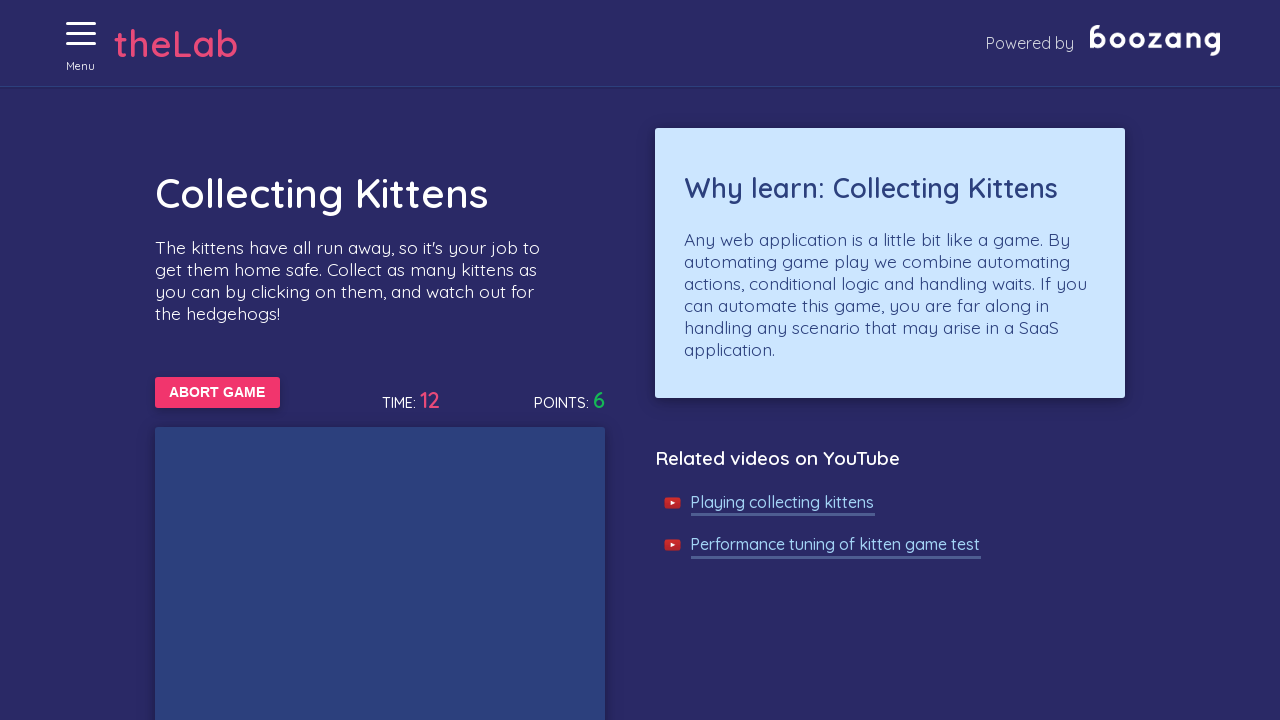

Waited 50ms during kitten-clicking loop
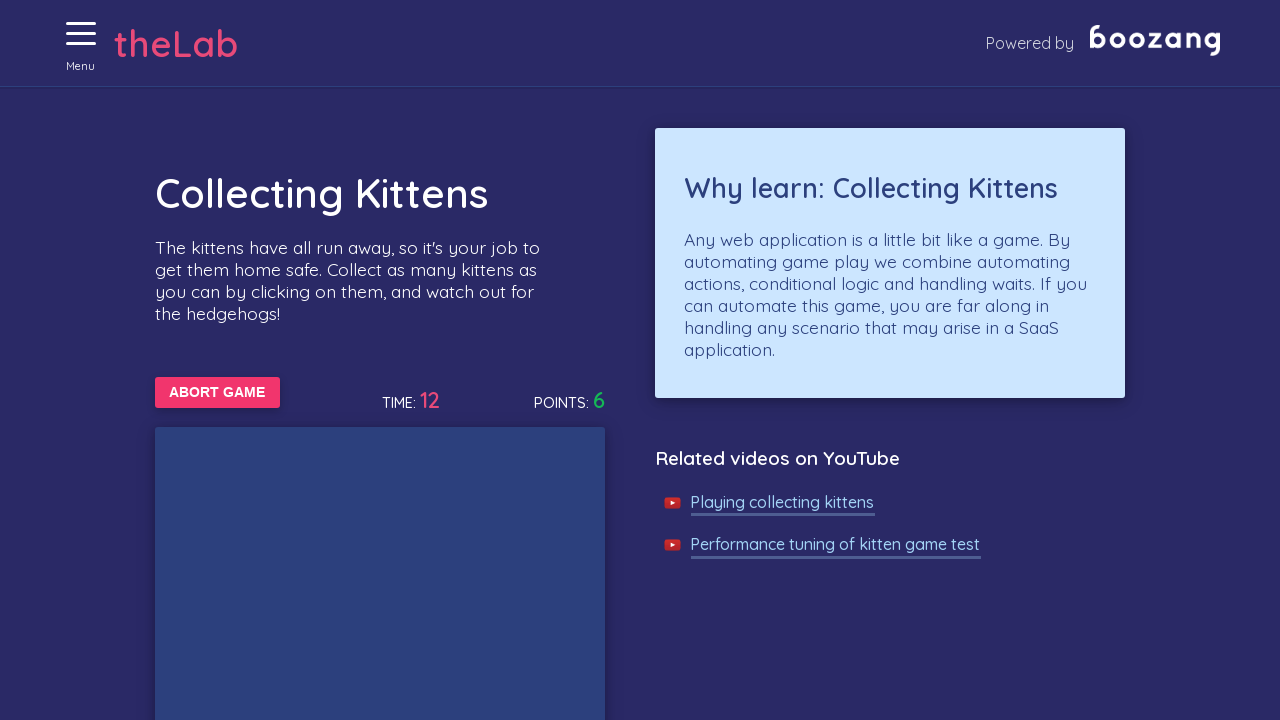

Waited 50ms during kitten-clicking loop
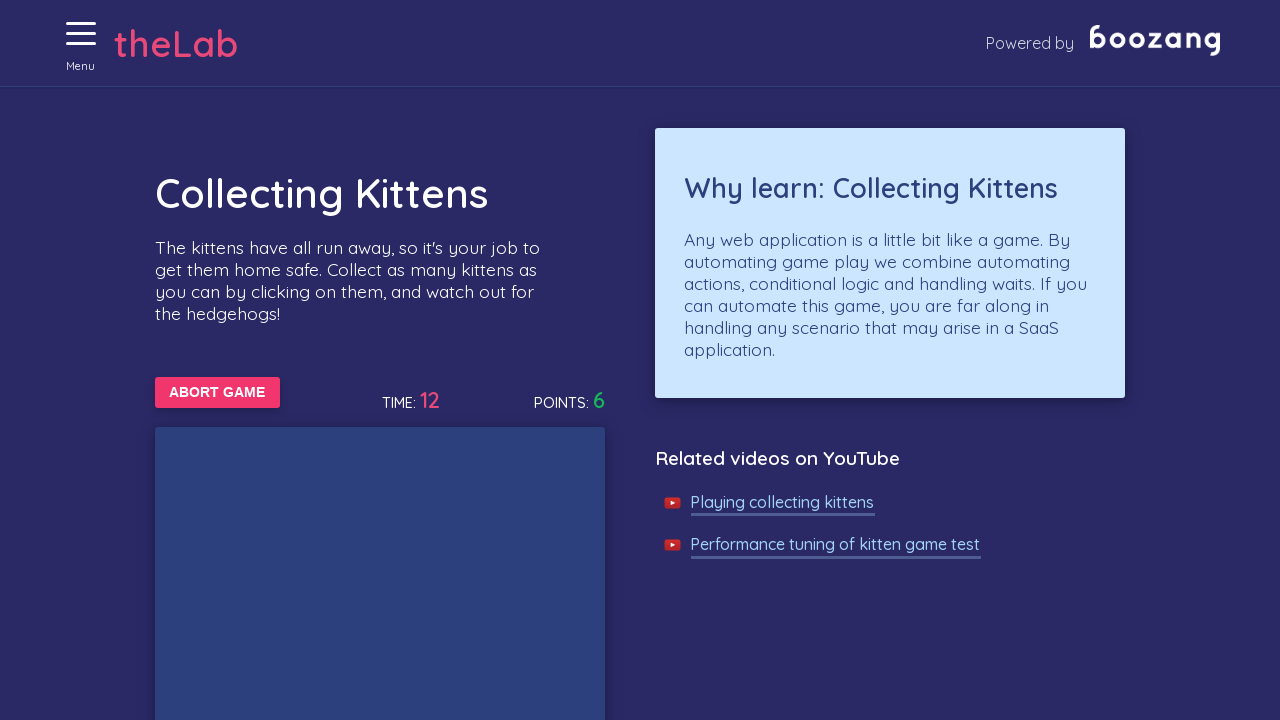

Waited 50ms during kitten-clicking loop
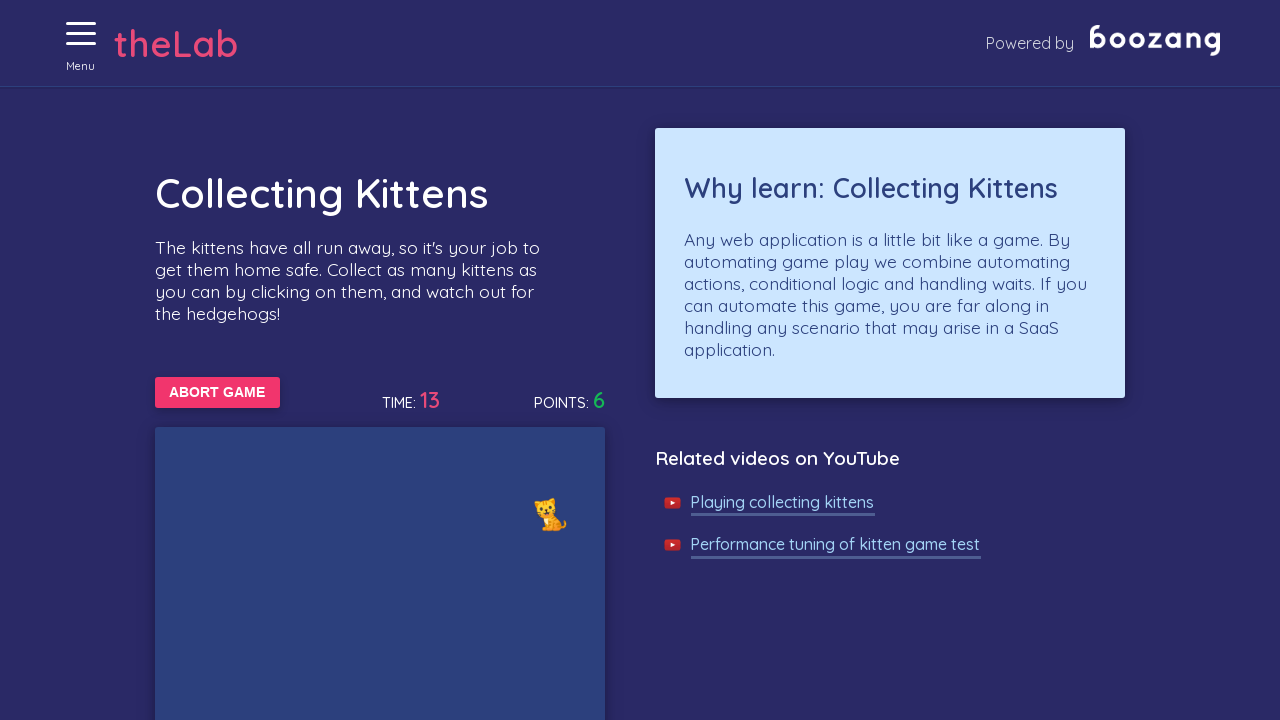

Clicked on a kitten/cat at (550, 514) on //img[@alt='Cat']
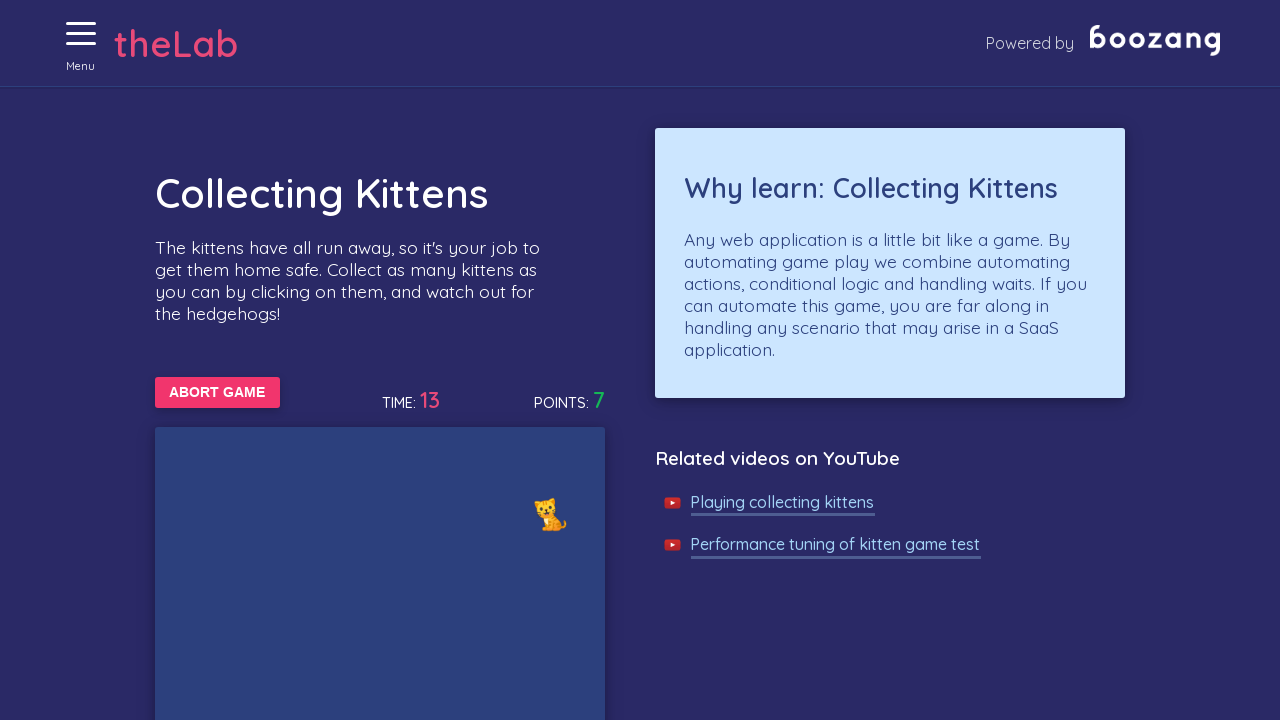

Waited 50ms during kitten-clicking loop
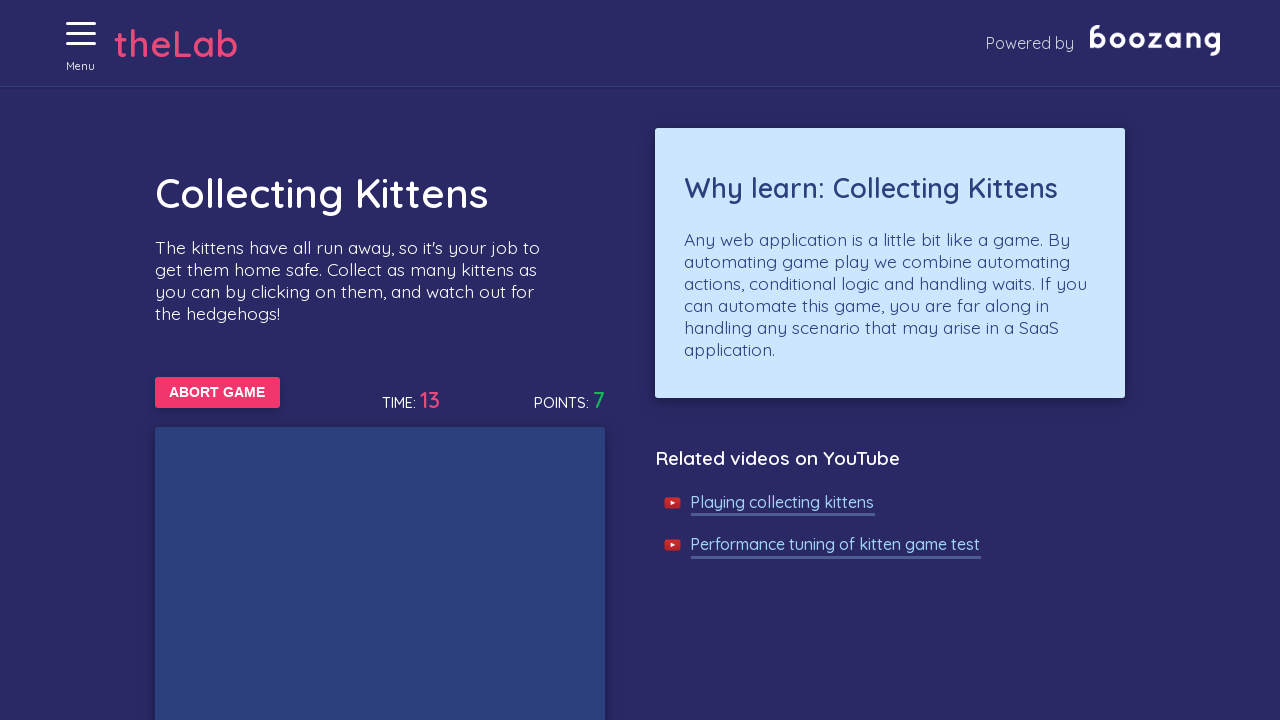

Clicked on a kitten/cat at (254, 360) on //img[@alt='Cat']
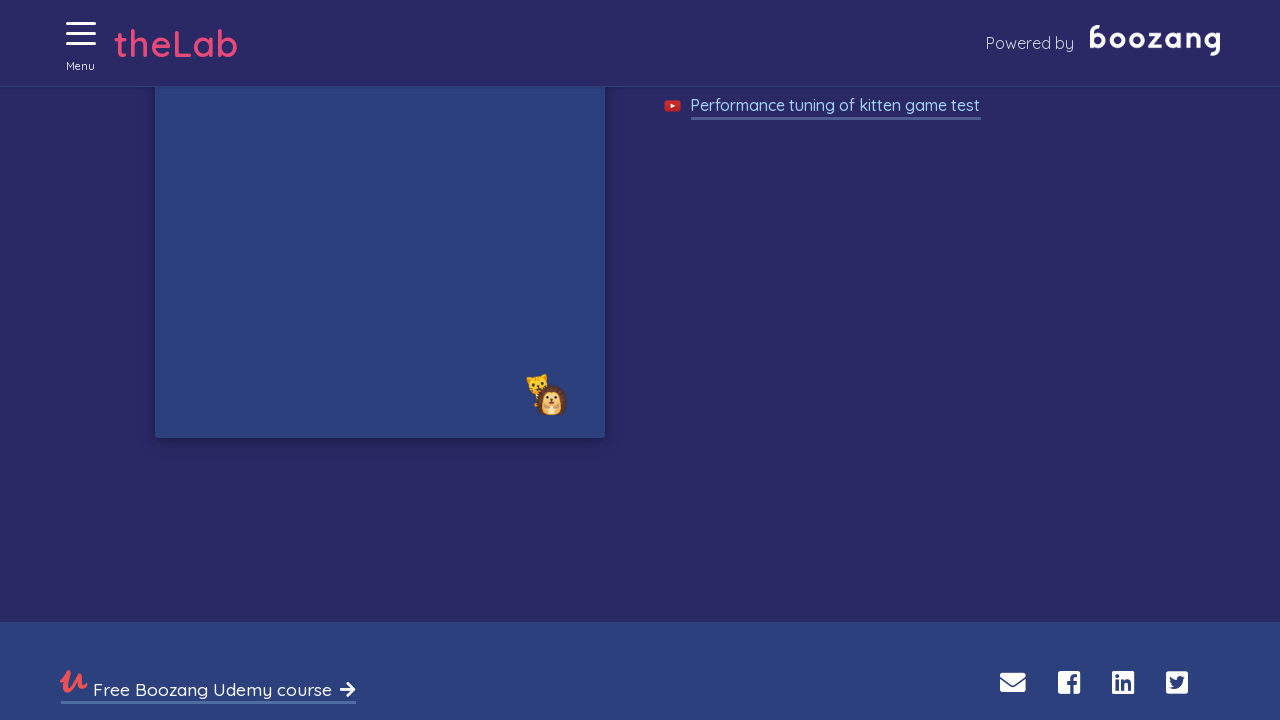

Waited 50ms during kitten-clicking loop
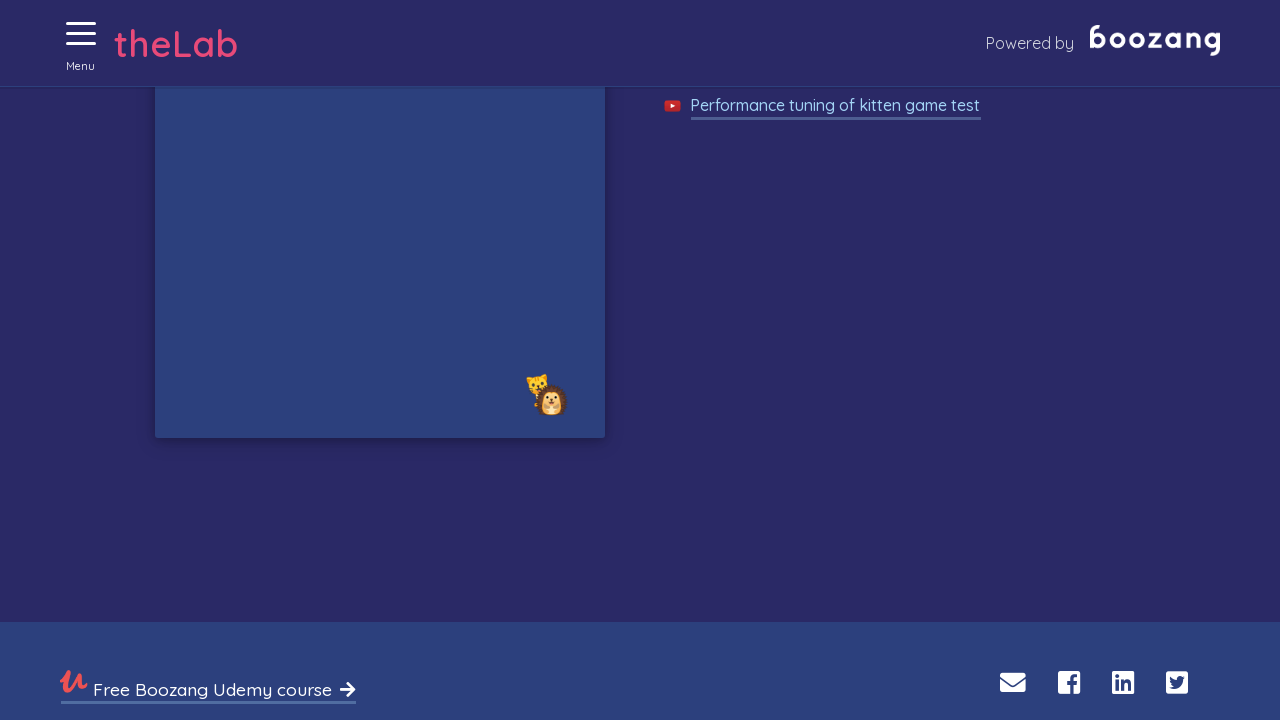

Waited 50ms during kitten-clicking loop at (542, 360) on //img[@alt='Cat']
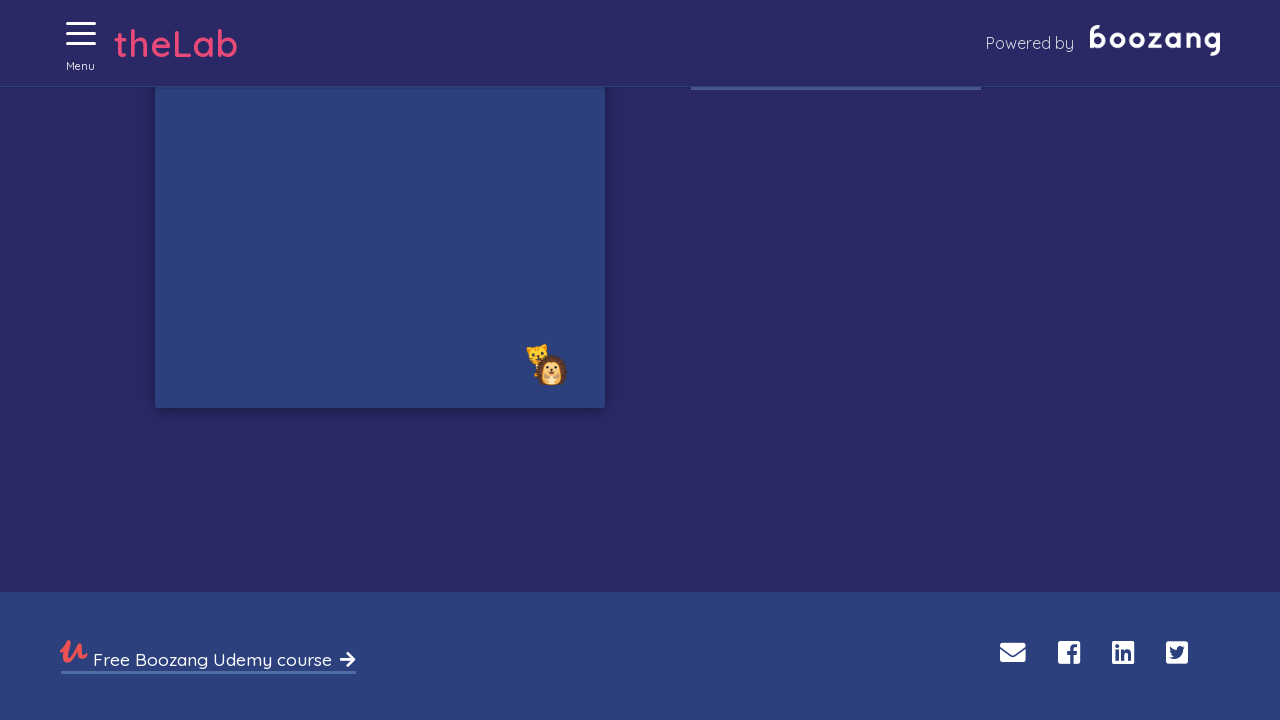

Waited 50ms during kitten-clicking loop at (542, 703) on //img[@alt='Cat']
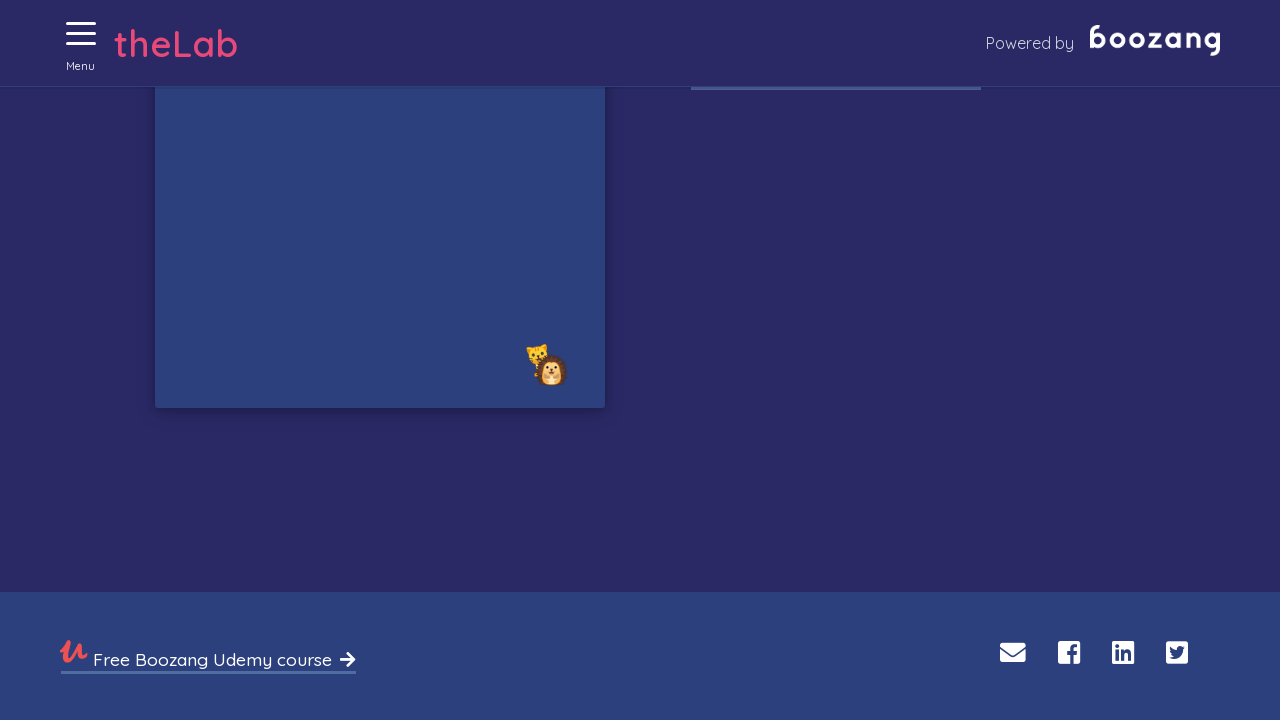

Waited 50ms during kitten-clicking loop at (542, 703) on //img[@alt='Cat']
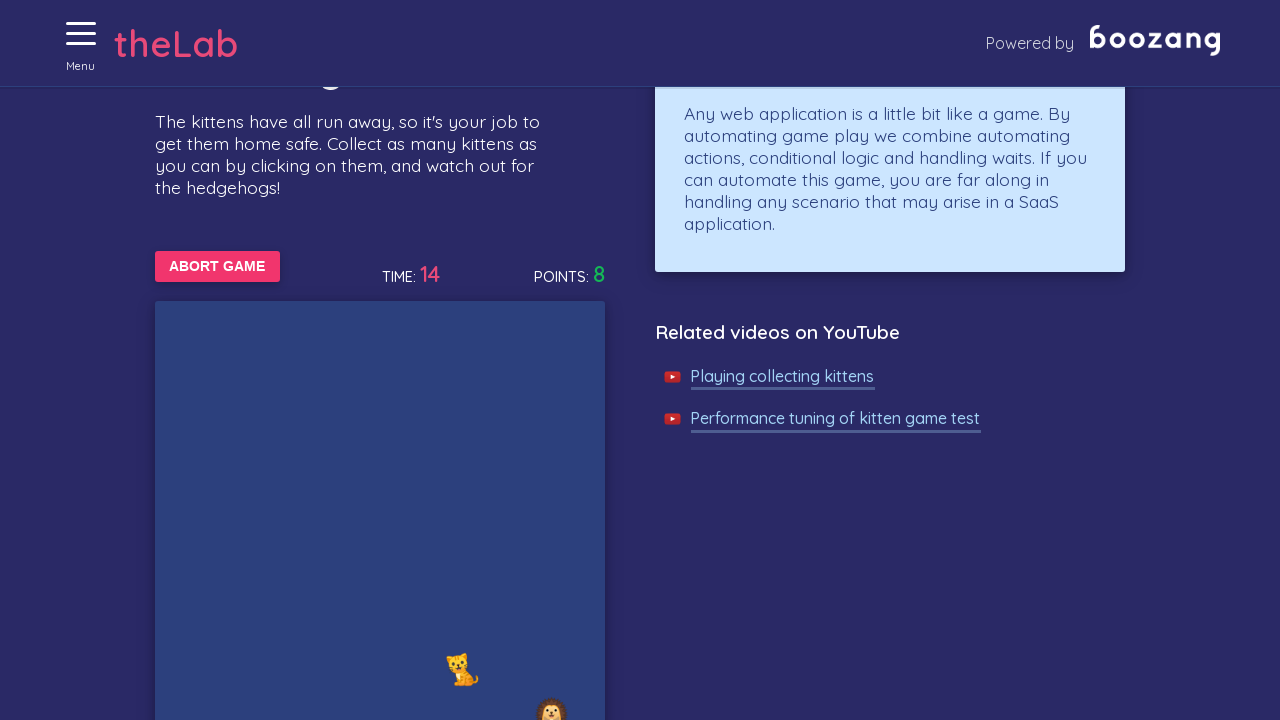

Clicked on a kitten/cat at (462, 669) on //img[@alt='Cat']
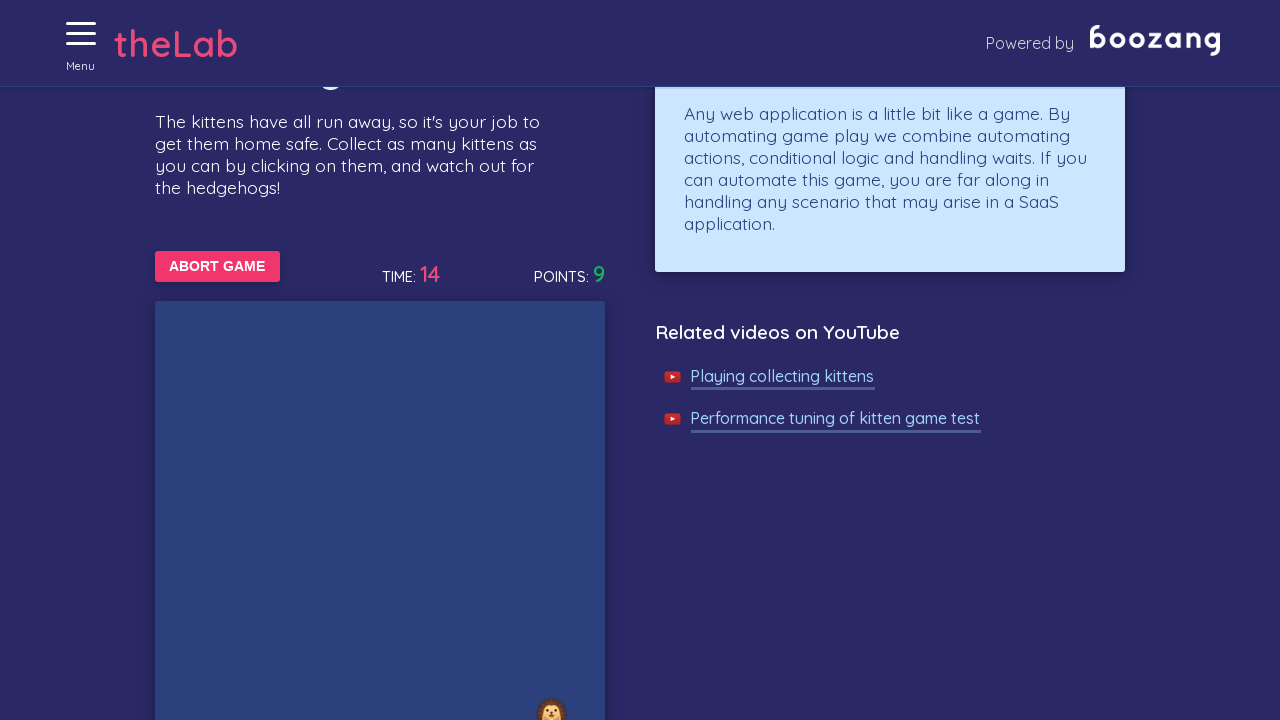

Waited 50ms during kitten-clicking loop
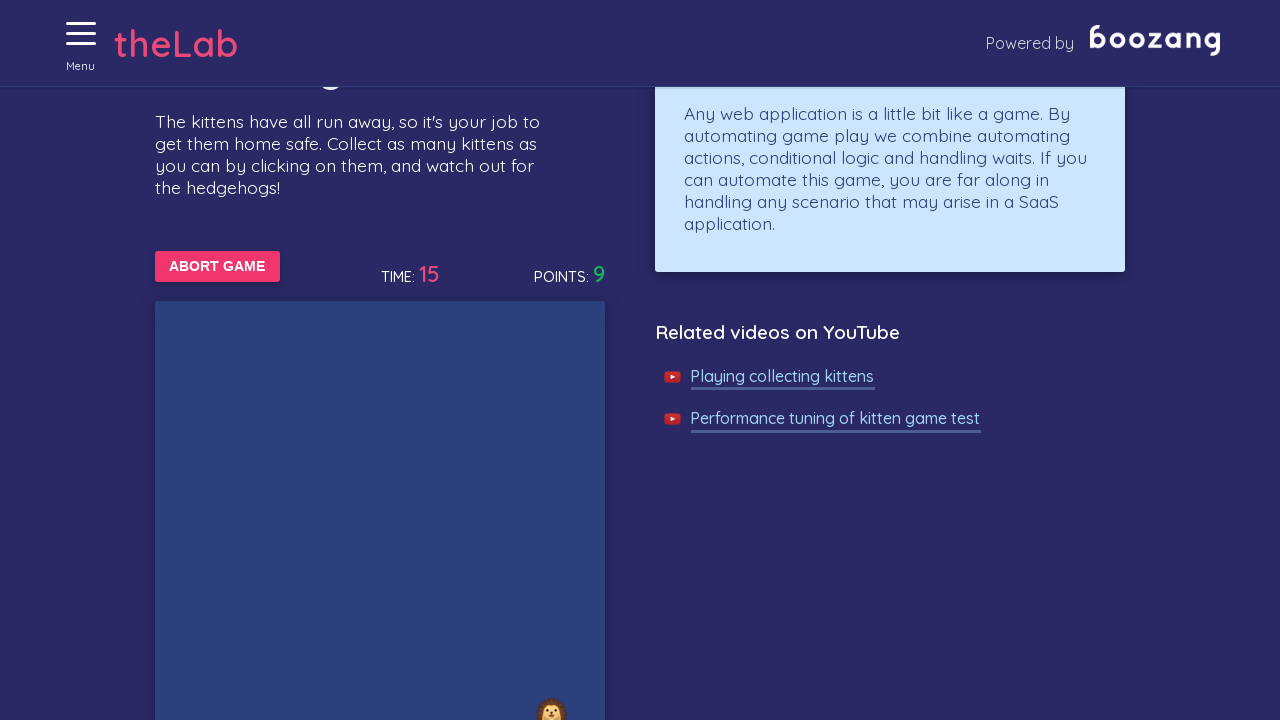

Waited 50ms during kitten-clicking loop
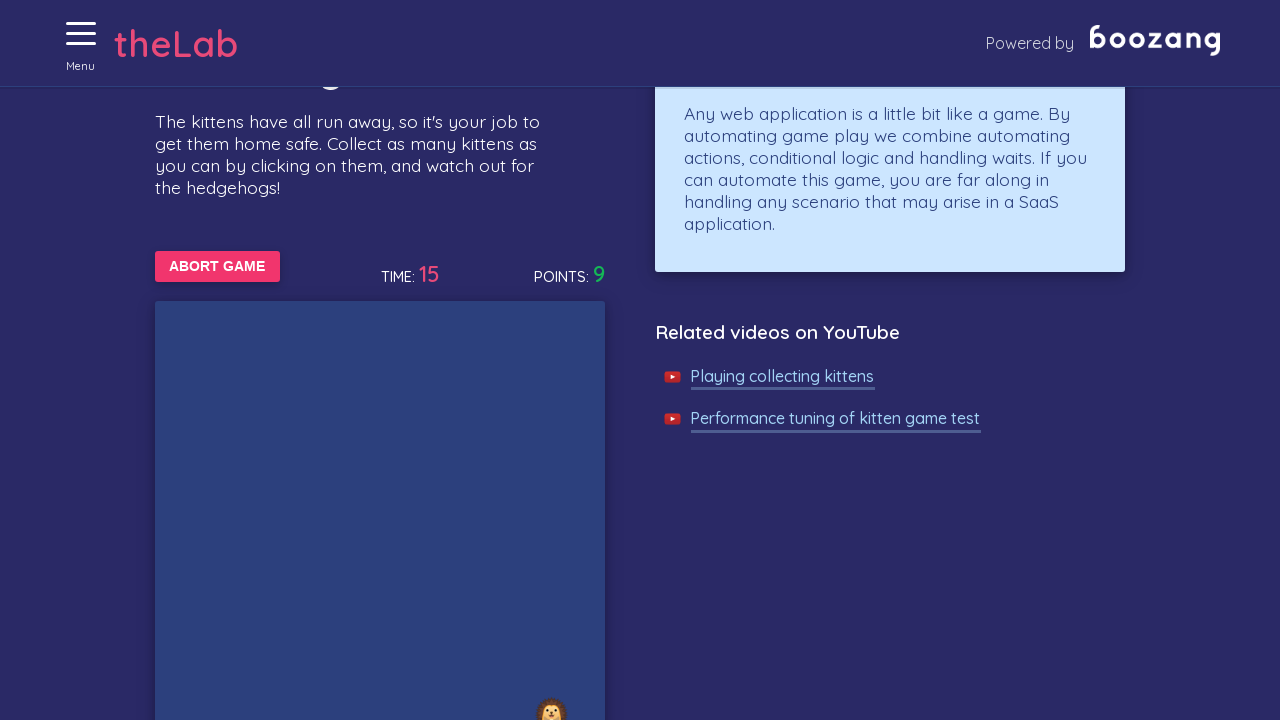

Waited 50ms during kitten-clicking loop
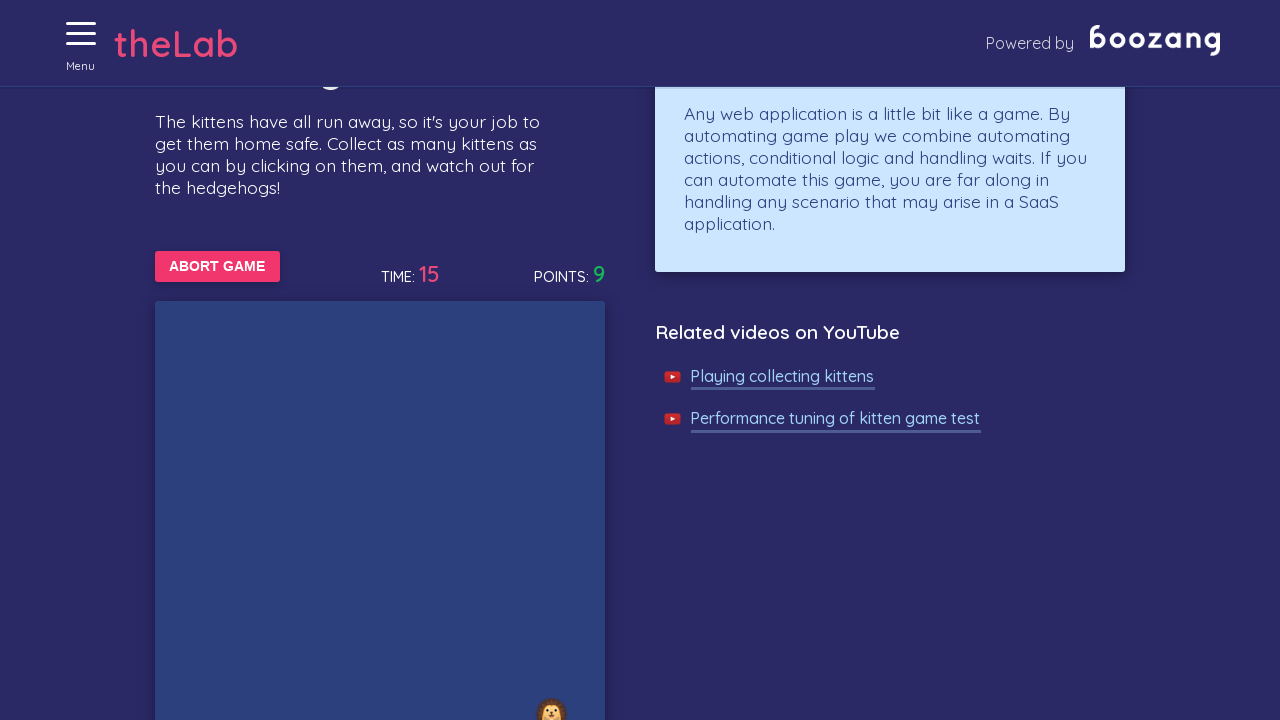

Waited 50ms during kitten-clicking loop
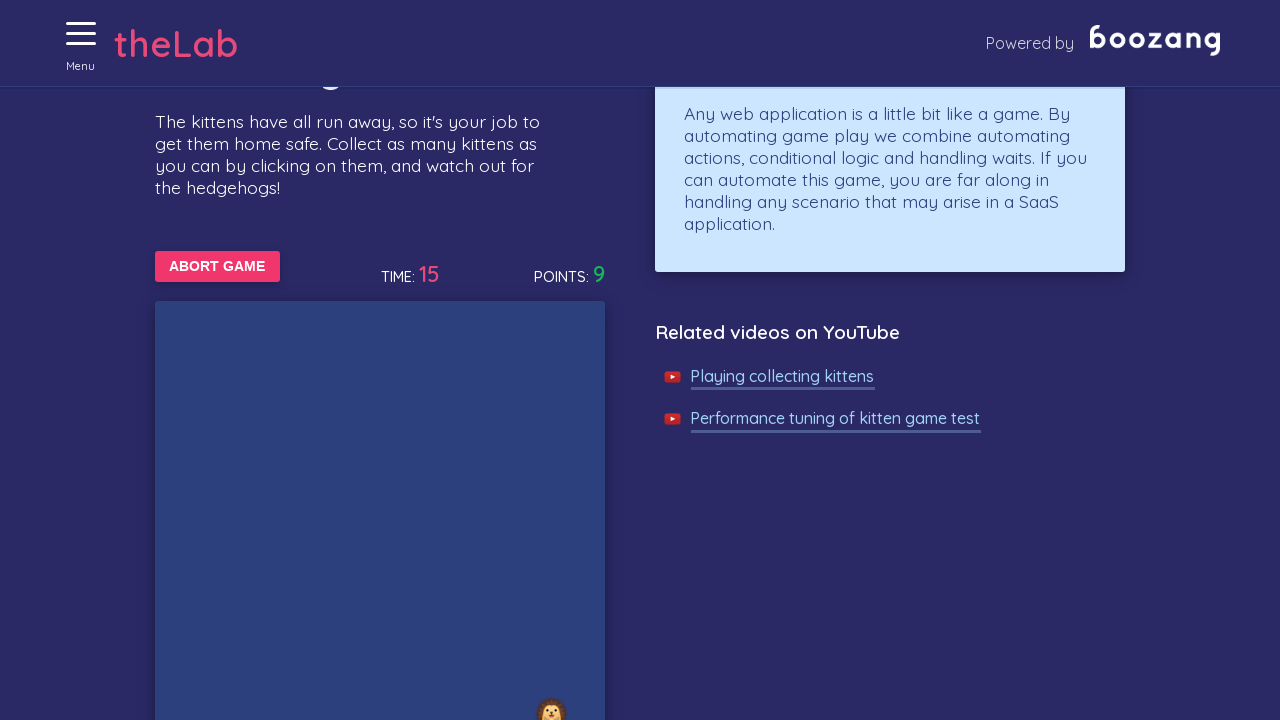

Waited 50ms during kitten-clicking loop
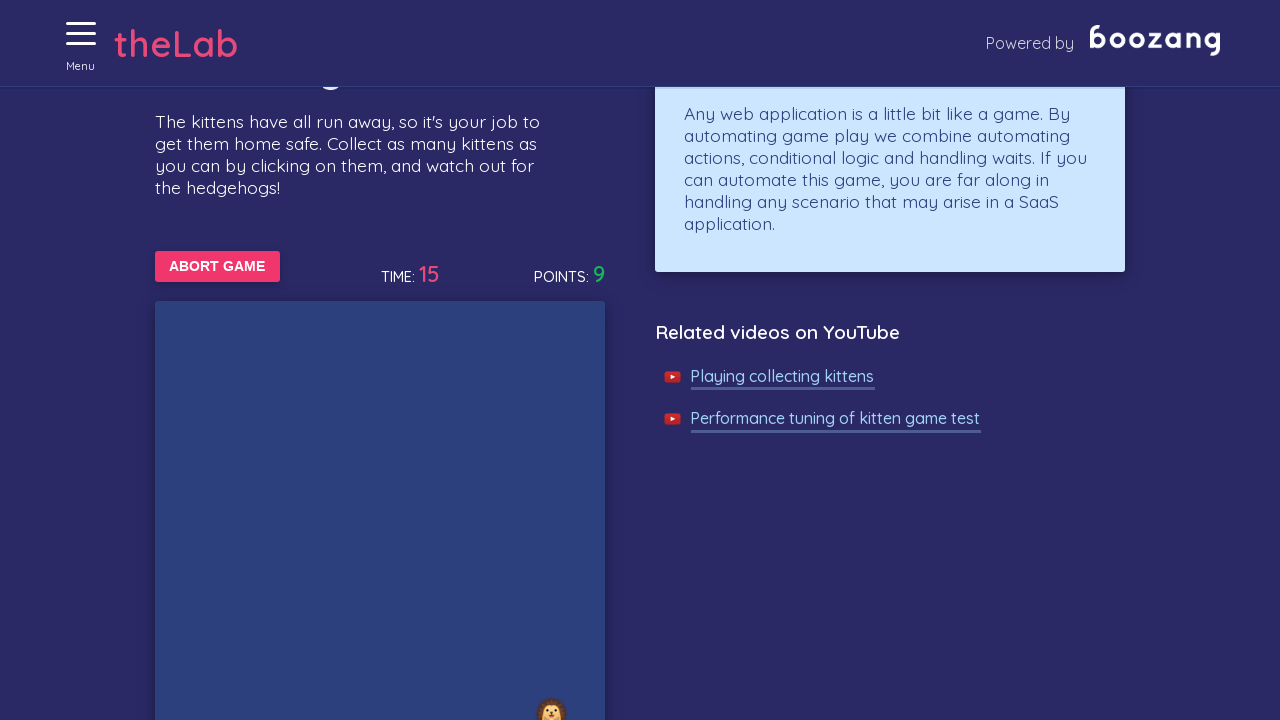

Waited 50ms during kitten-clicking loop
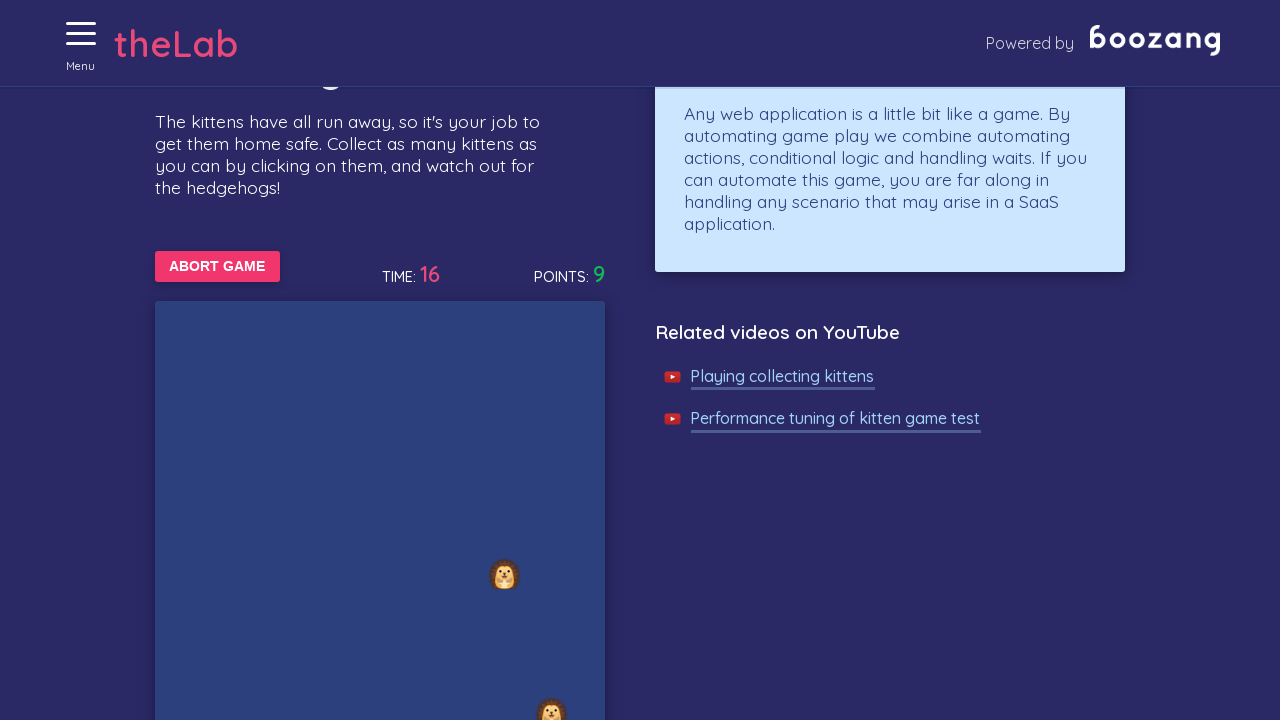

Waited 50ms during kitten-clicking loop
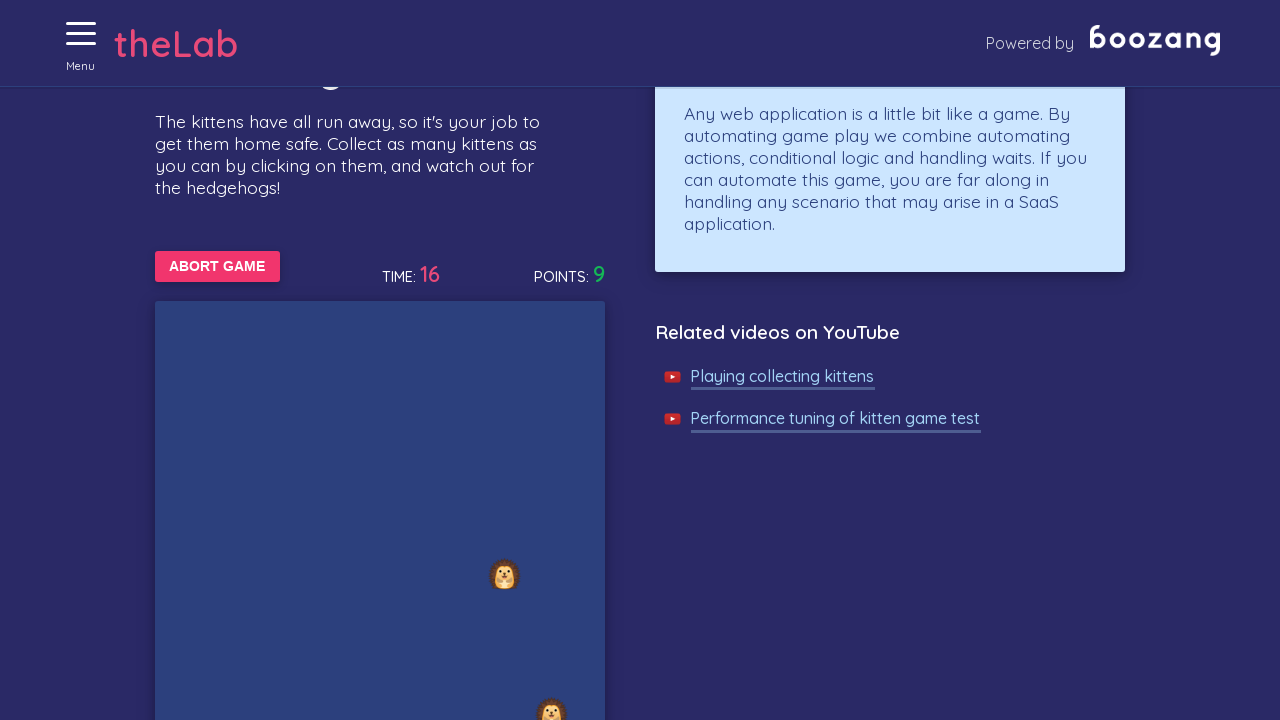

Waited 50ms during kitten-clicking loop
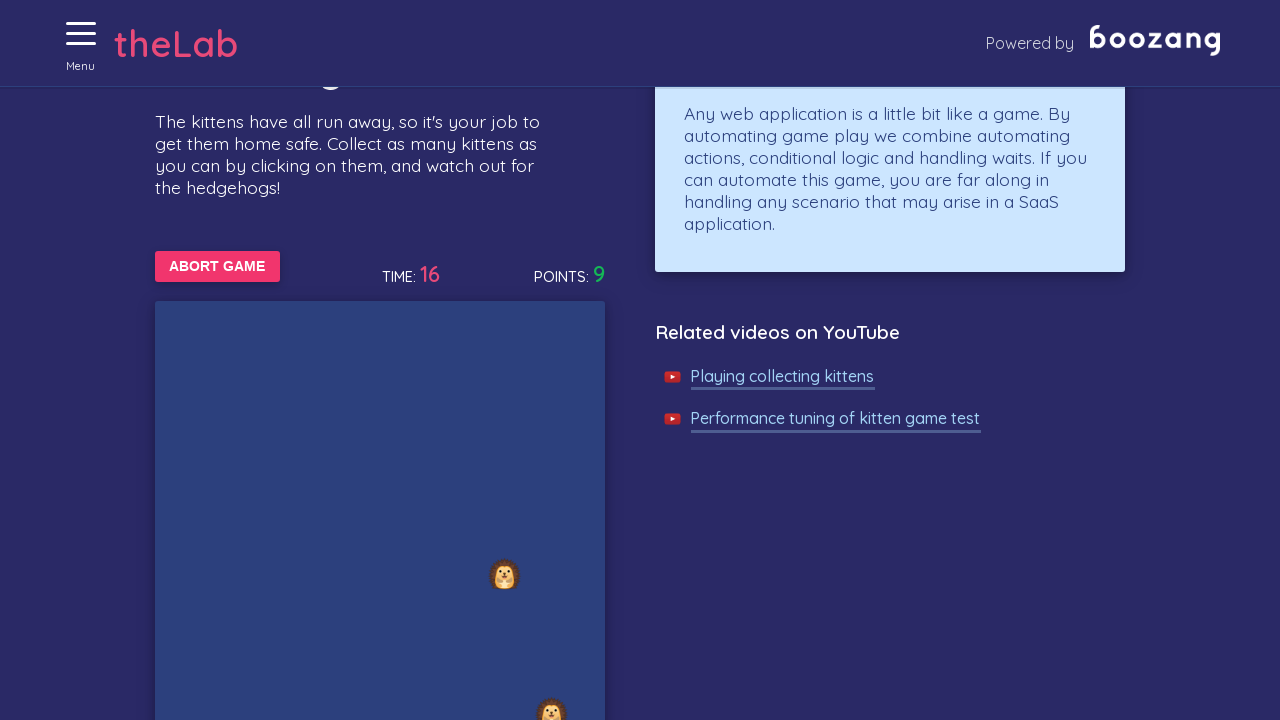

Waited 50ms during kitten-clicking loop
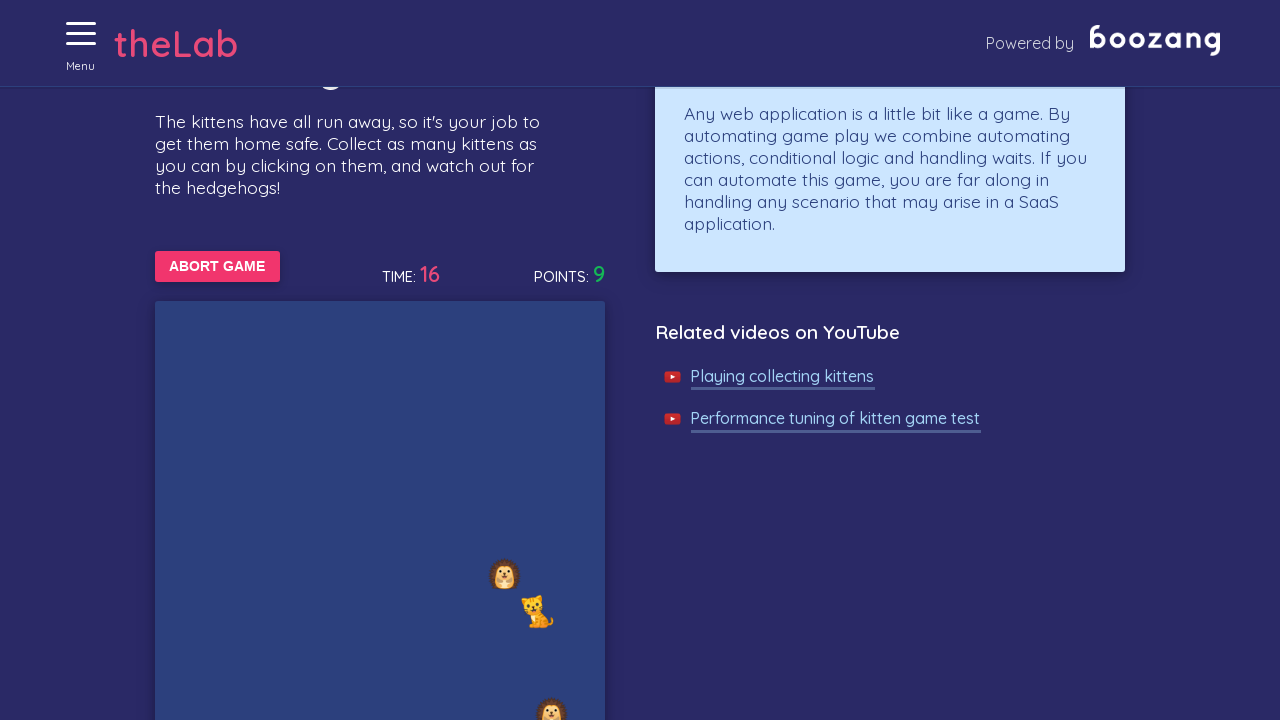

Clicked on a kitten/cat at (538, 611) on //img[@alt='Cat']
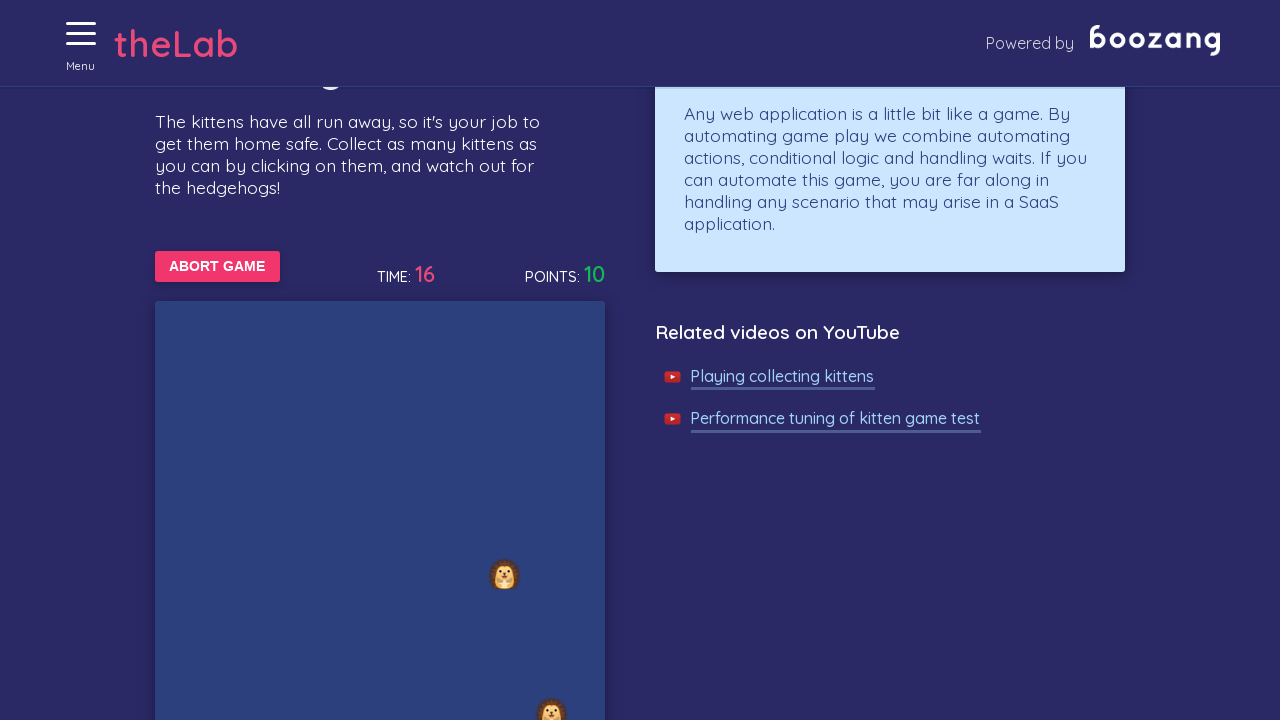

Waited 50ms during kitten-clicking loop
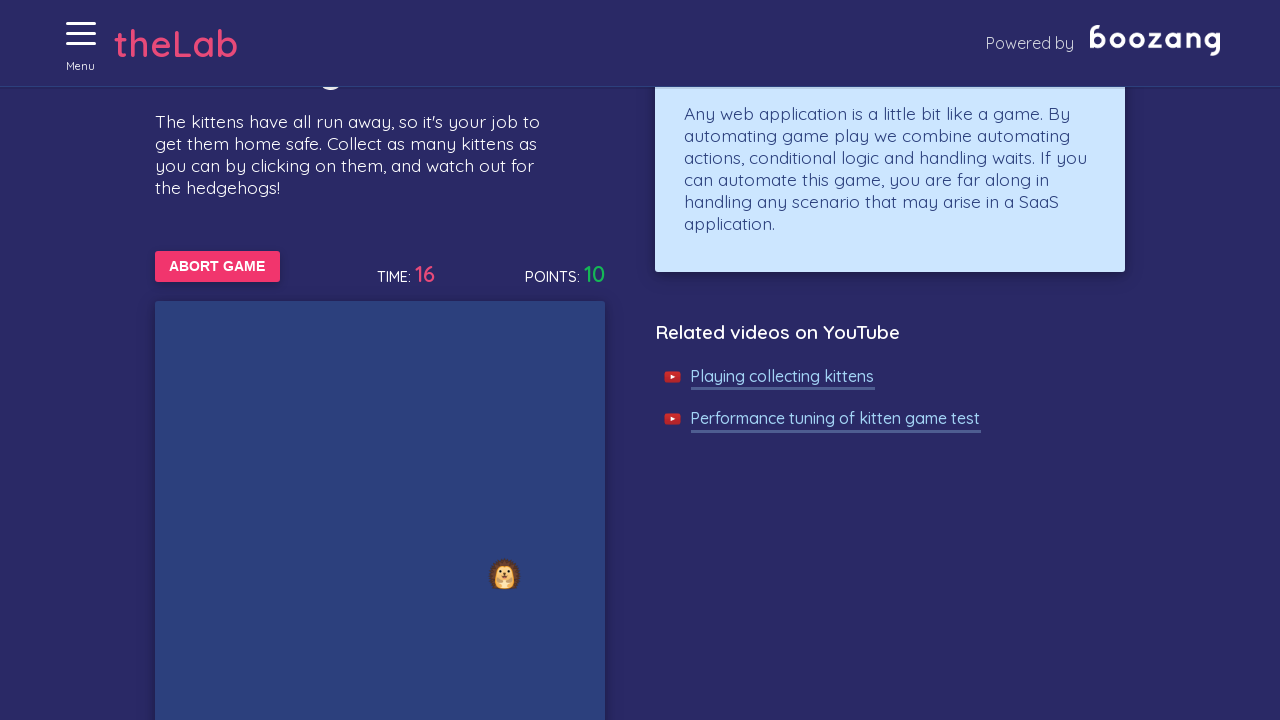

Waited 50ms during kitten-clicking loop
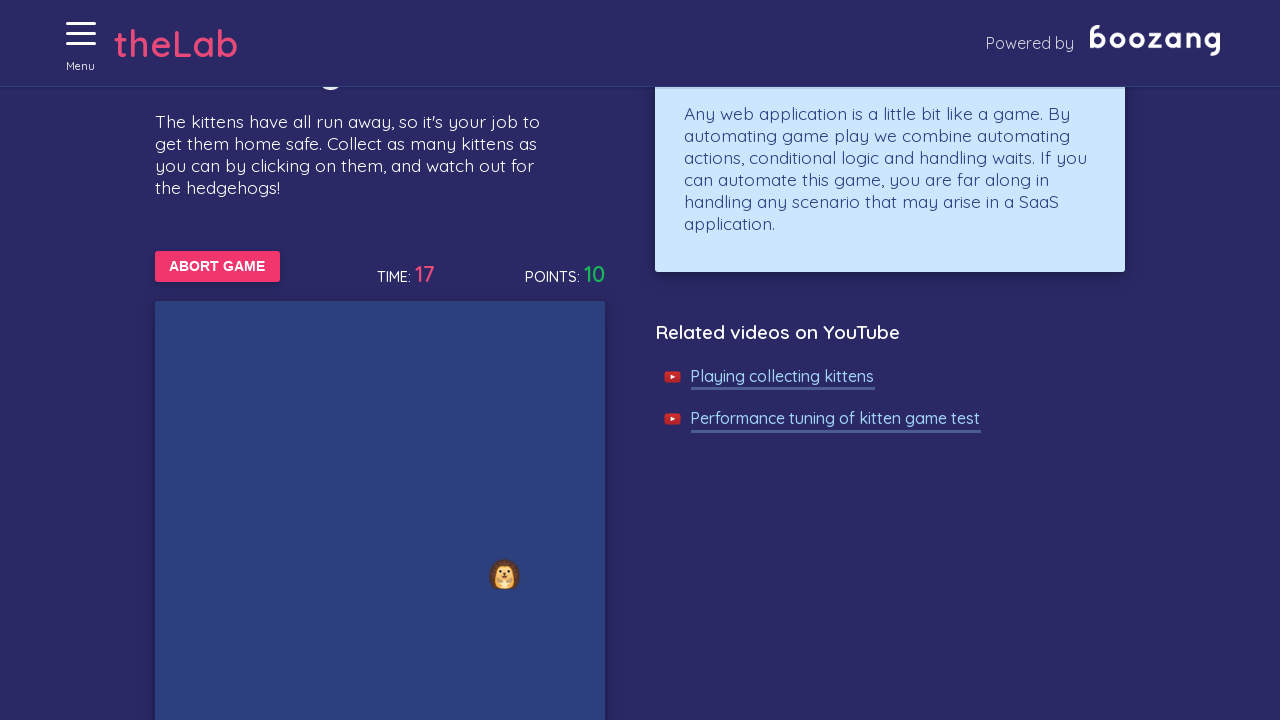

Waited 50ms during kitten-clicking loop
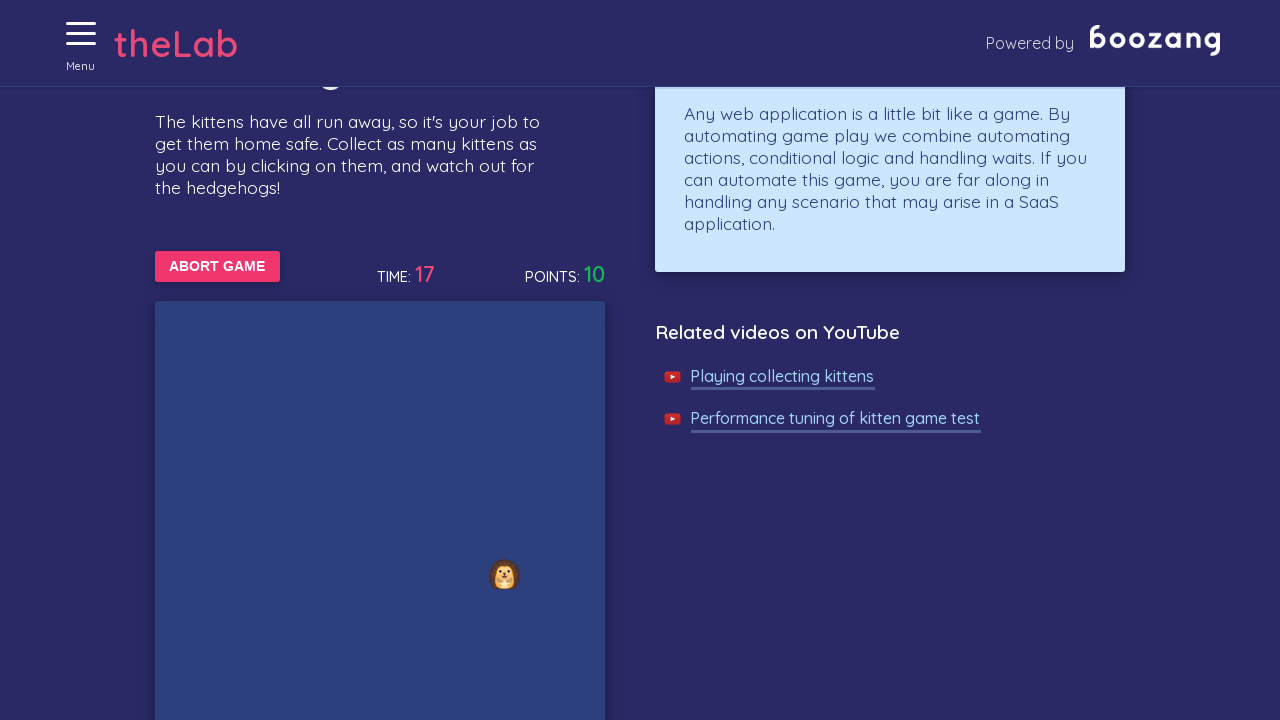

Waited 50ms during kitten-clicking loop
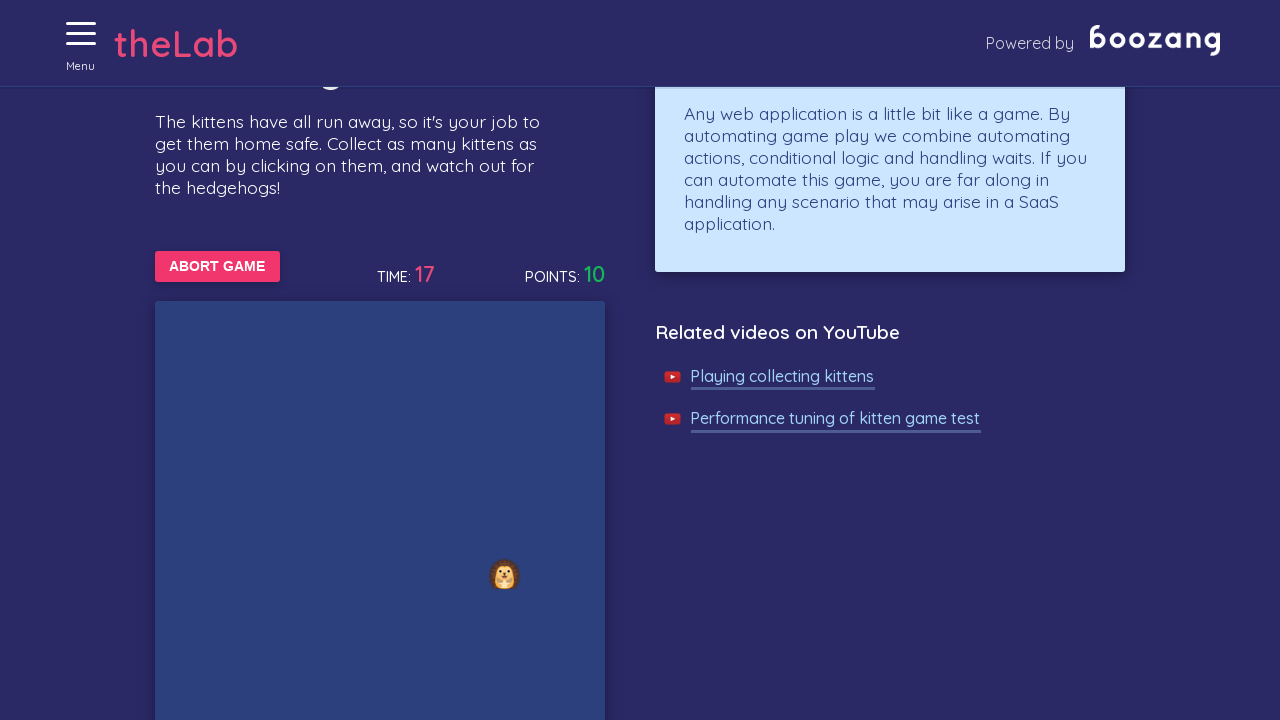

Waited 50ms during kitten-clicking loop
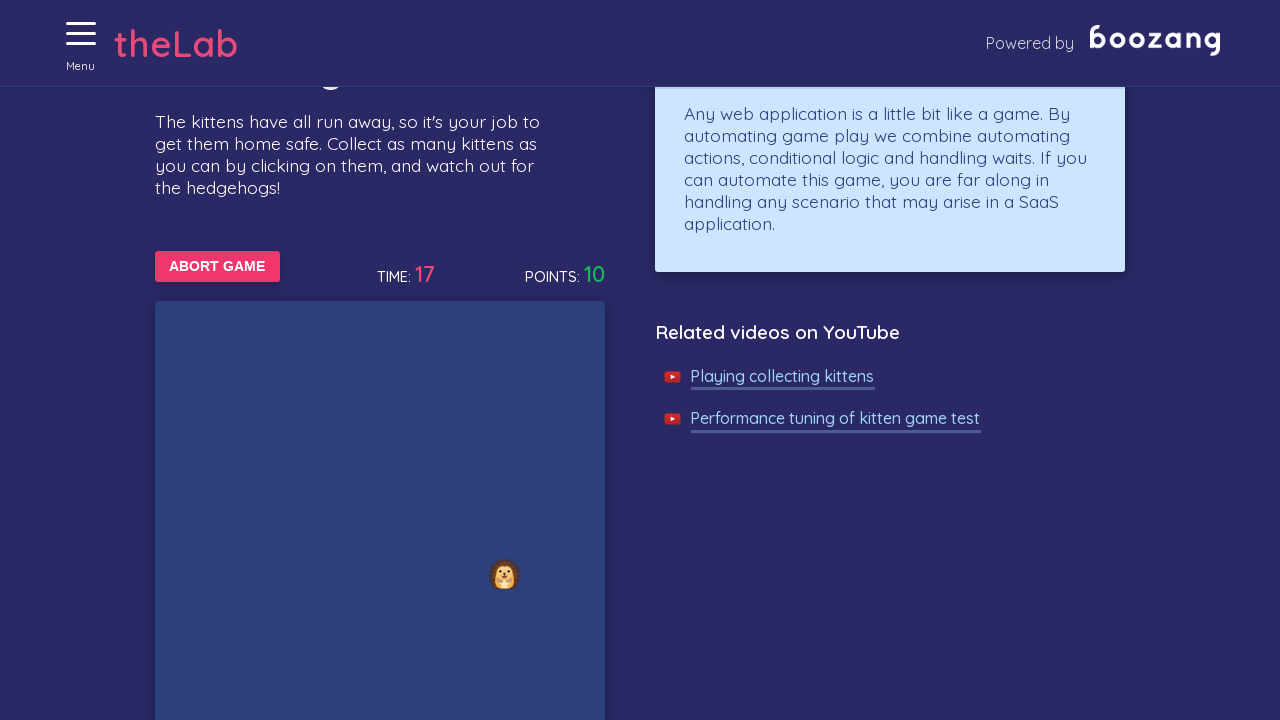

Waited 50ms during kitten-clicking loop
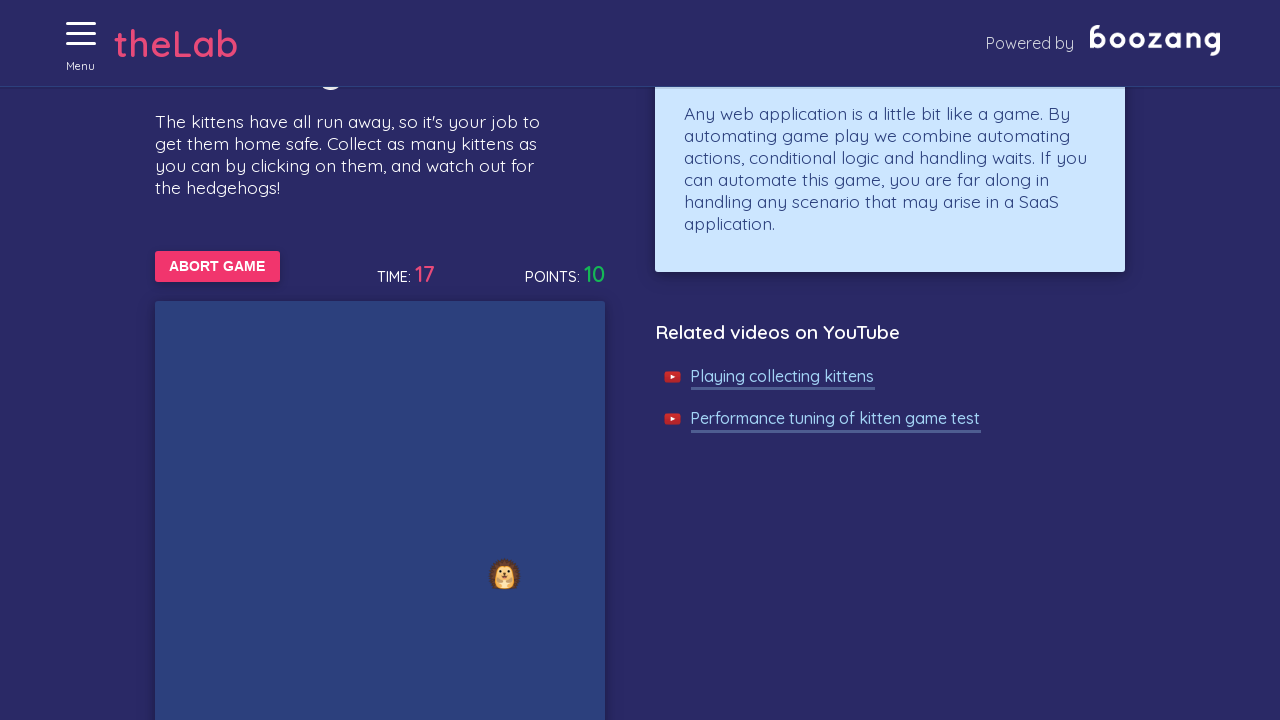

Clicked on a kitten/cat at (532, 495) on //img[@alt='Cat']
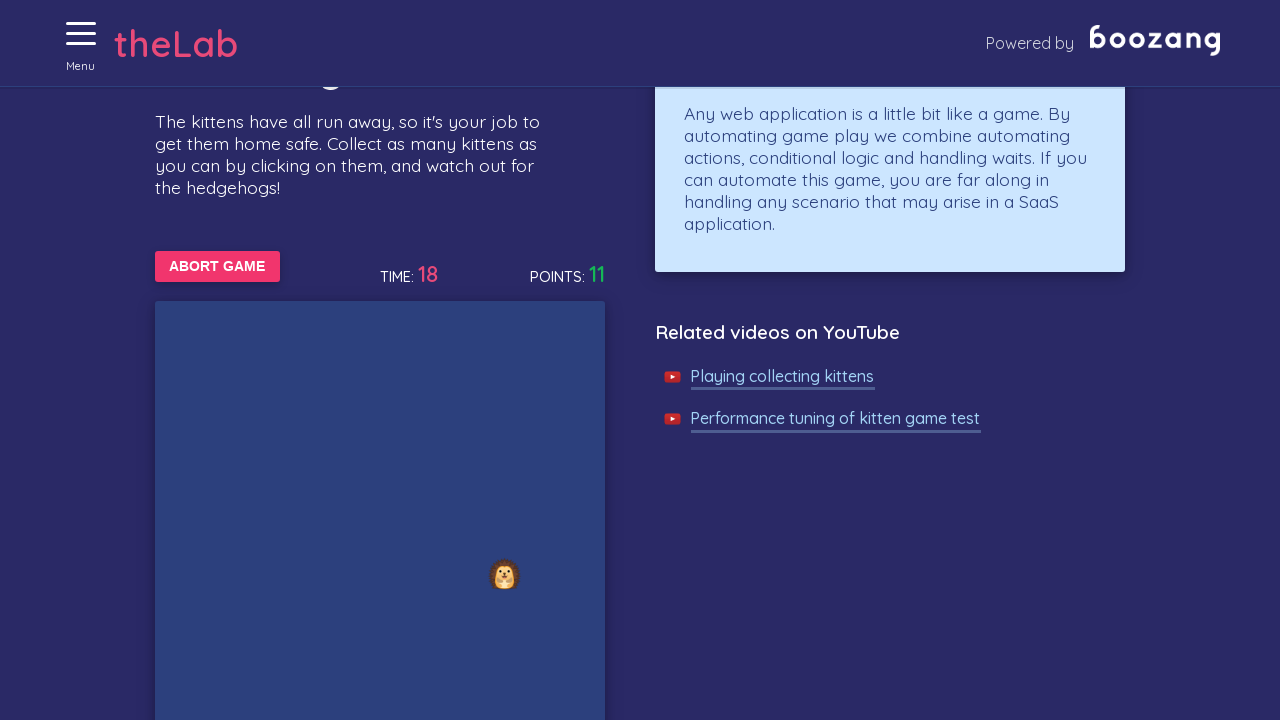

Waited 50ms during kitten-clicking loop
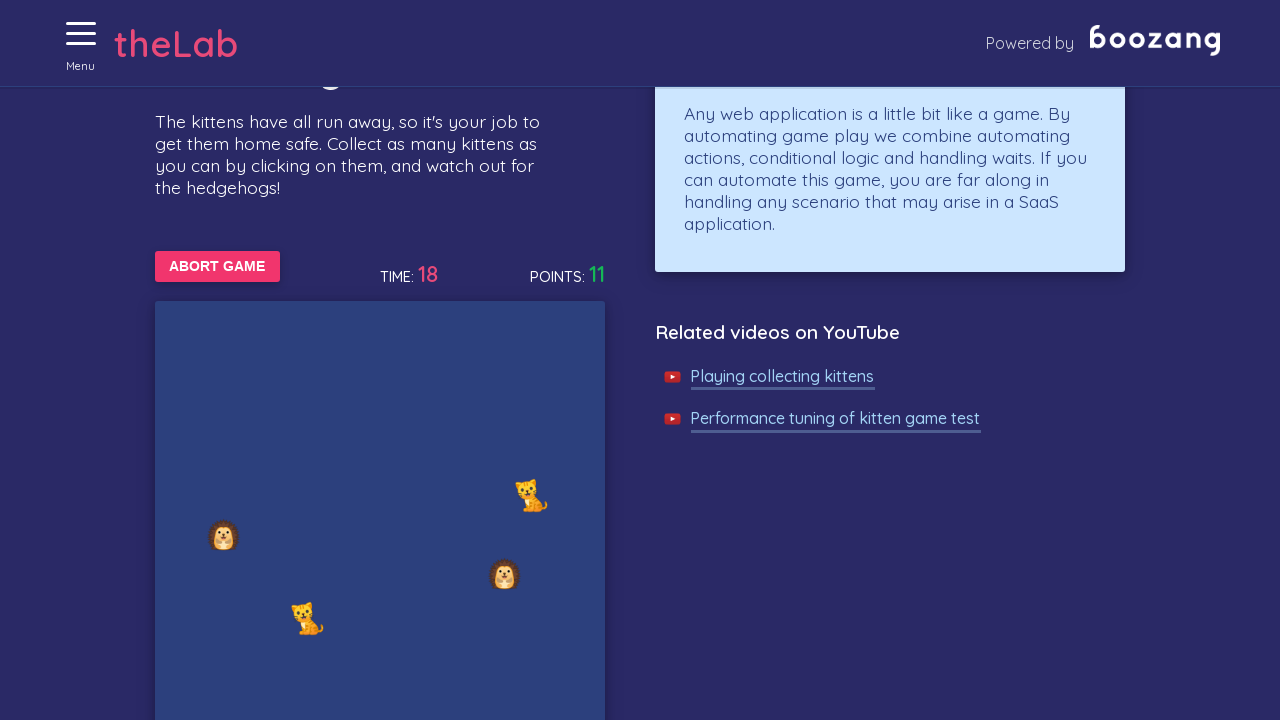

Clicked on a kitten/cat at (532, 495) on //img[@alt='Cat']
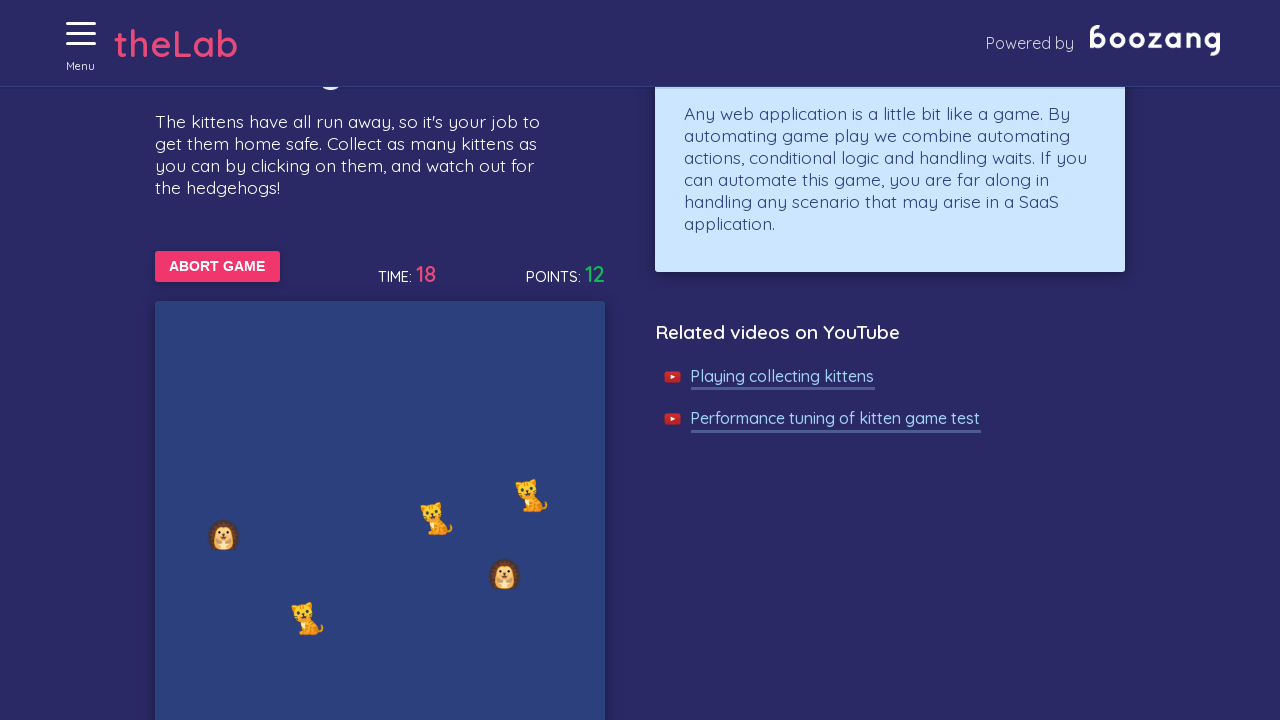

Waited 50ms during kitten-clicking loop
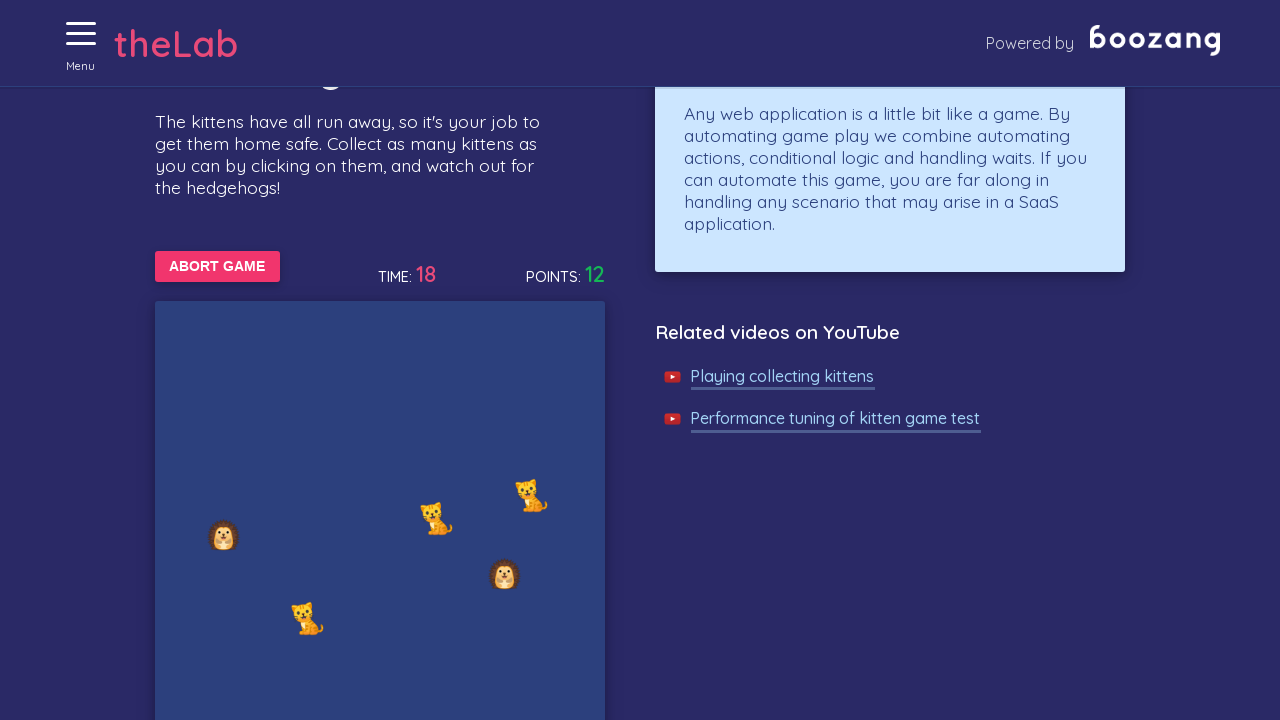

Clicked on a kitten/cat at (532, 495) on //img[@alt='Cat']
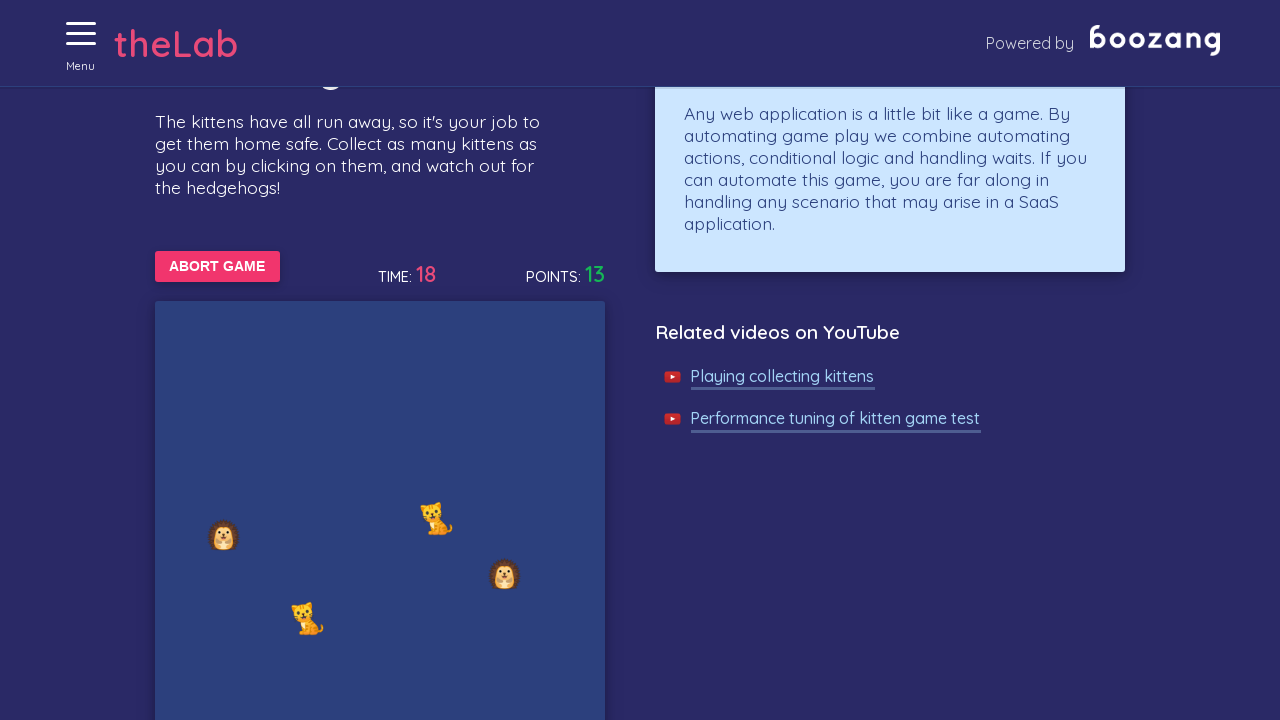

Waited 50ms during kitten-clicking loop
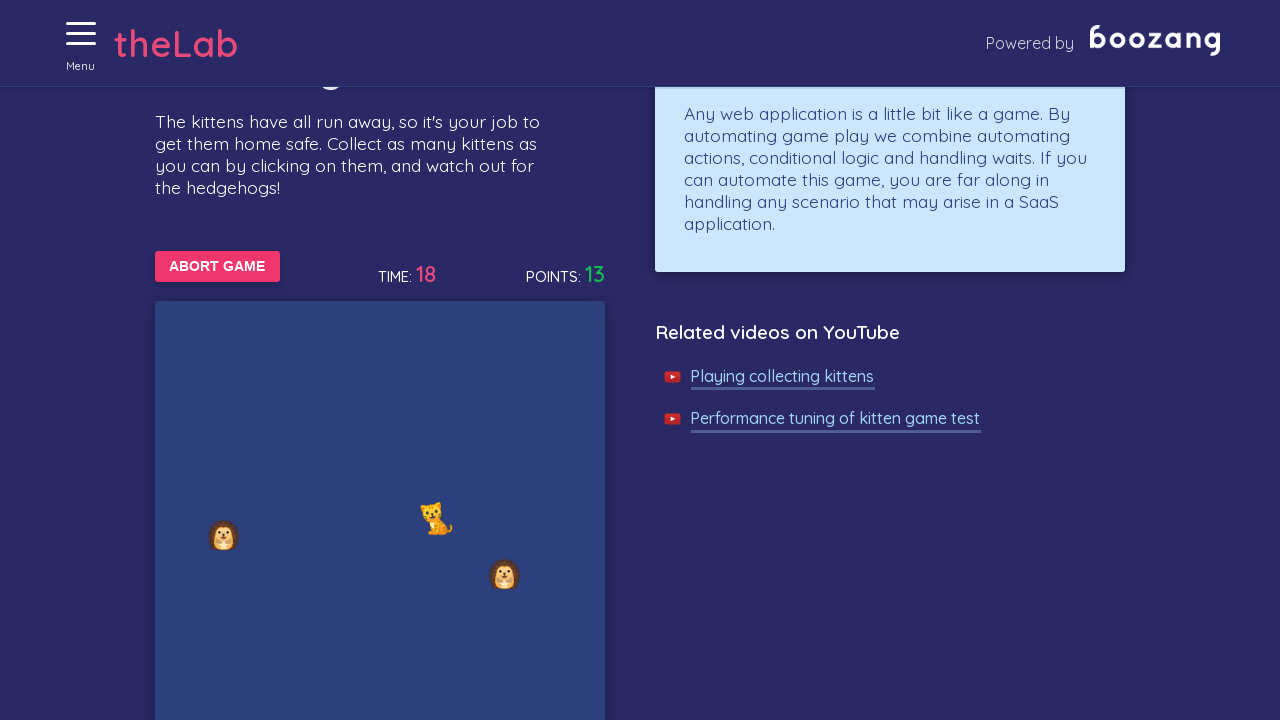

Clicked on a kitten/cat at (436, 518) on //img[@alt='Cat']
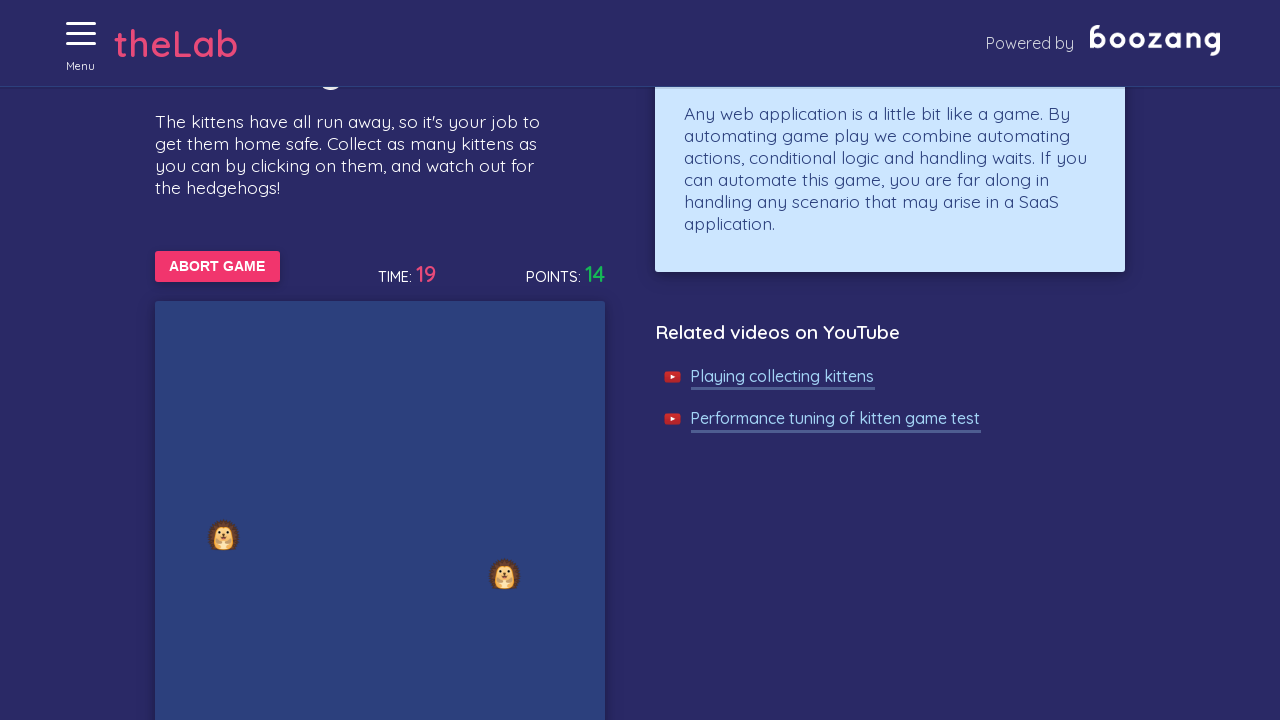

Waited 50ms during kitten-clicking loop
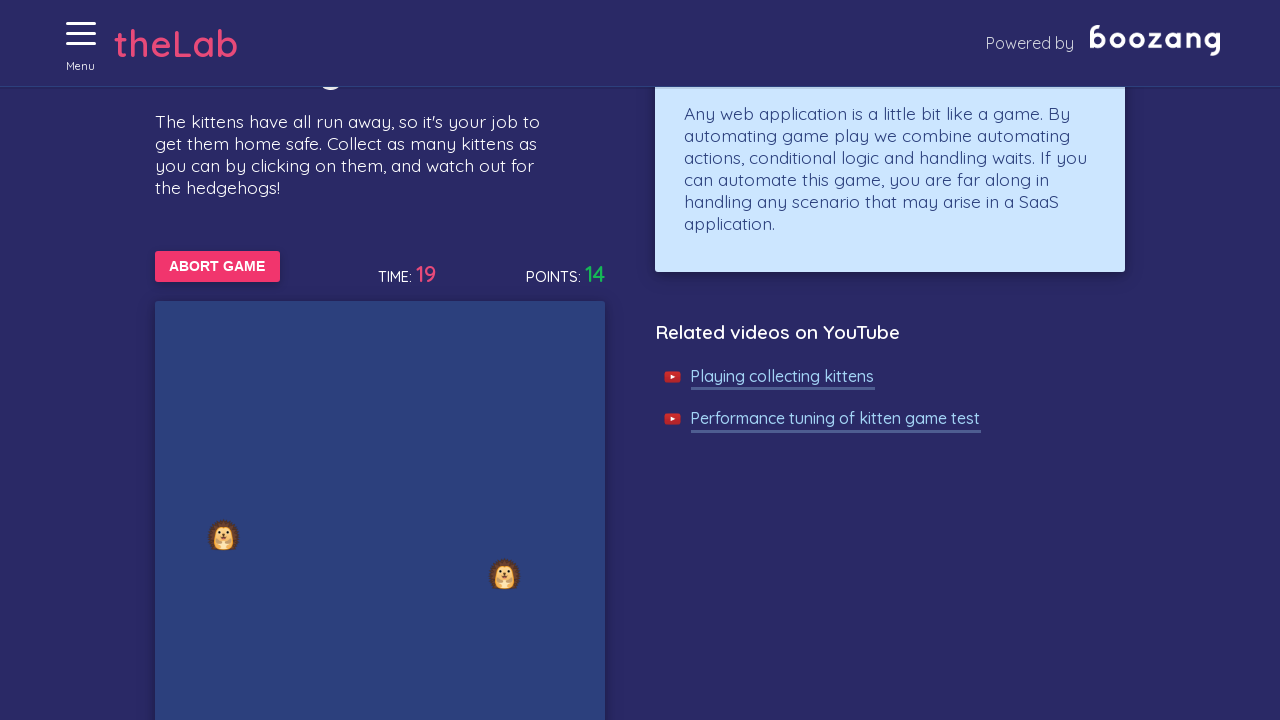

Waited 50ms during kitten-clicking loop
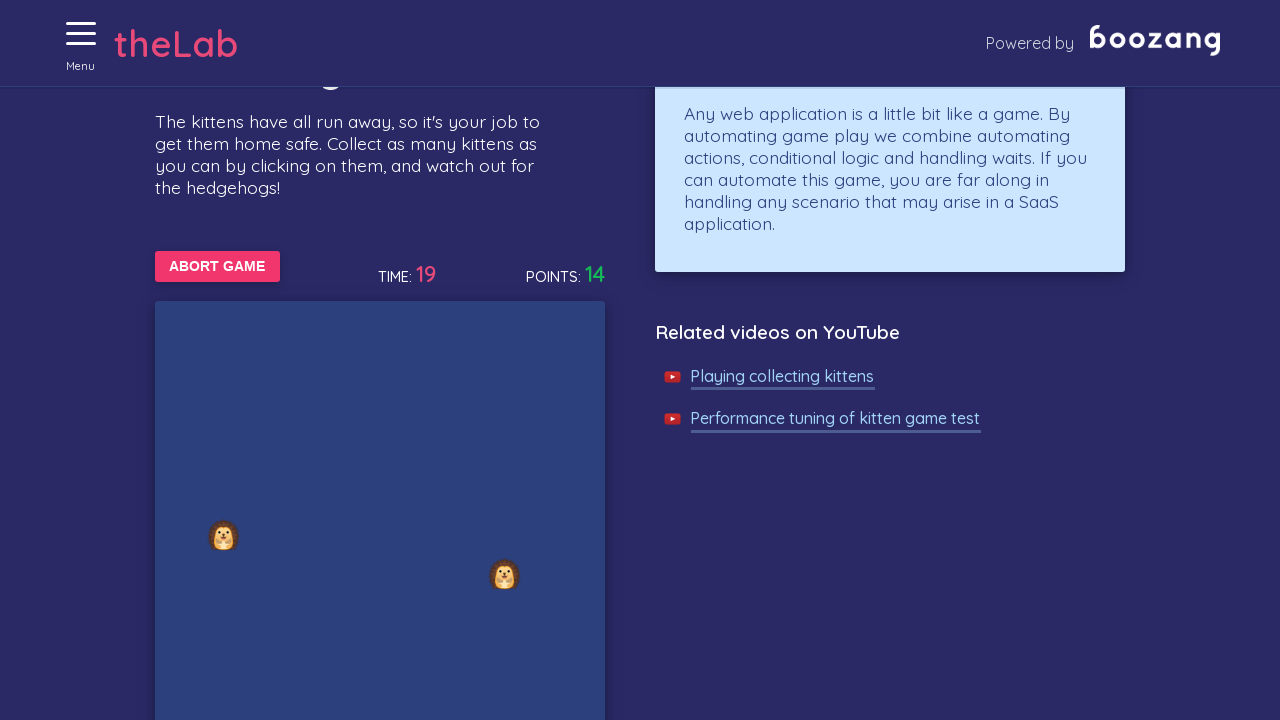

Waited 50ms during kitten-clicking loop
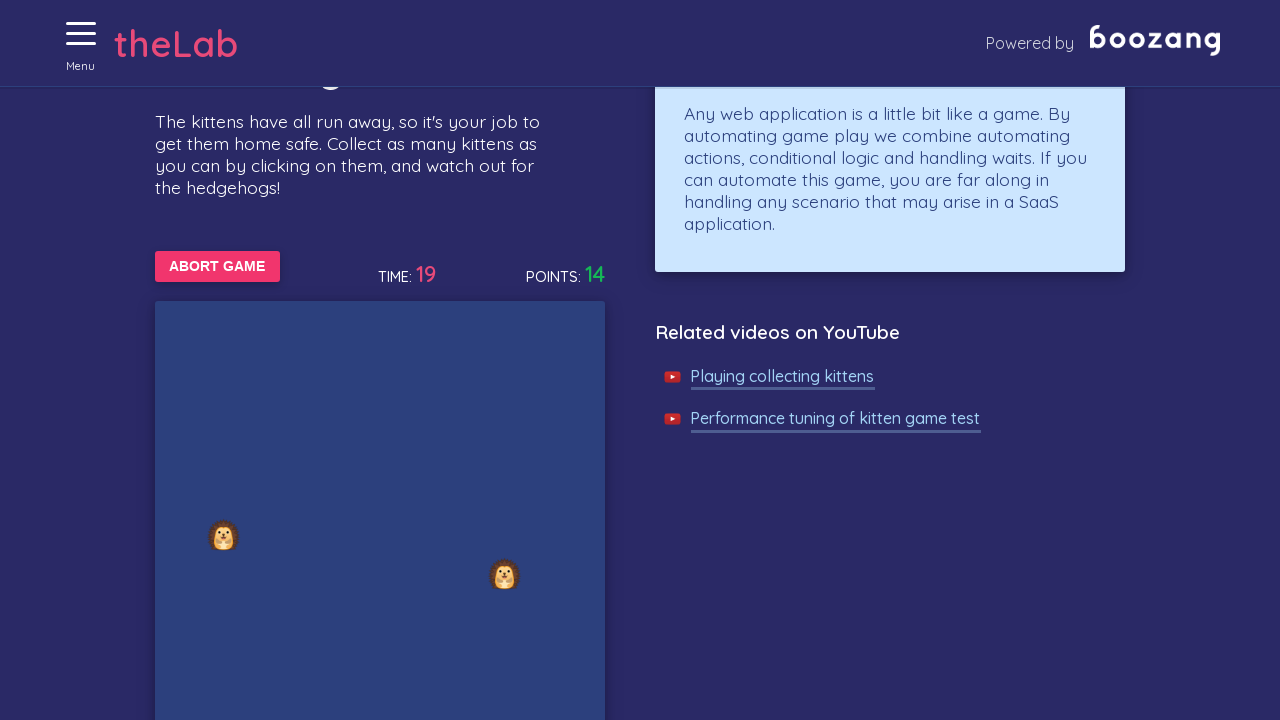

Waited 50ms during kitten-clicking loop
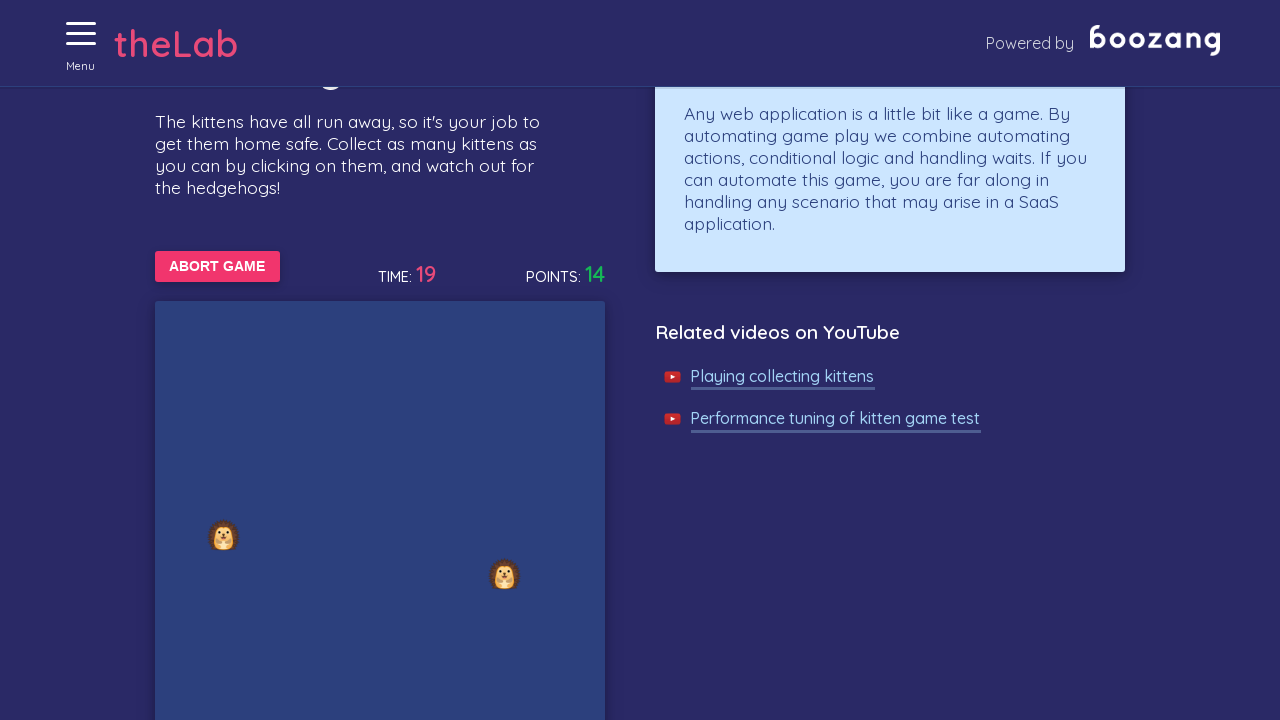

Waited 50ms during kitten-clicking loop
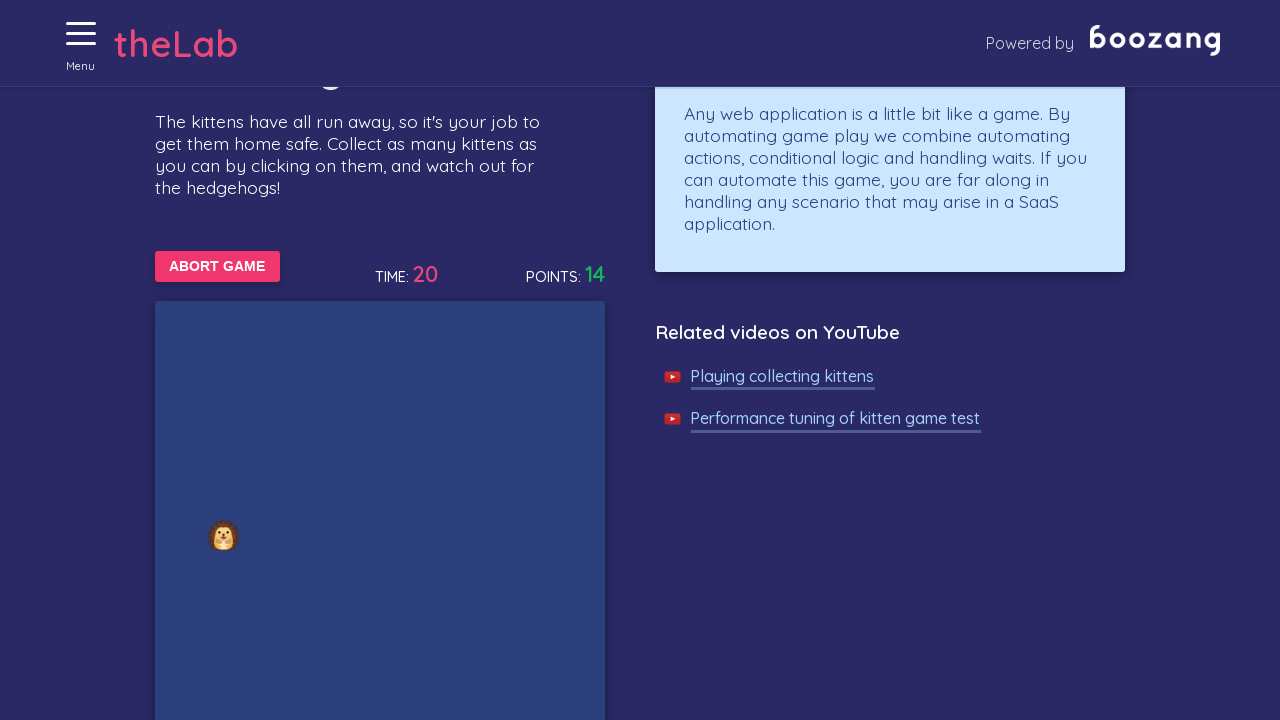

Waited 50ms during kitten-clicking loop
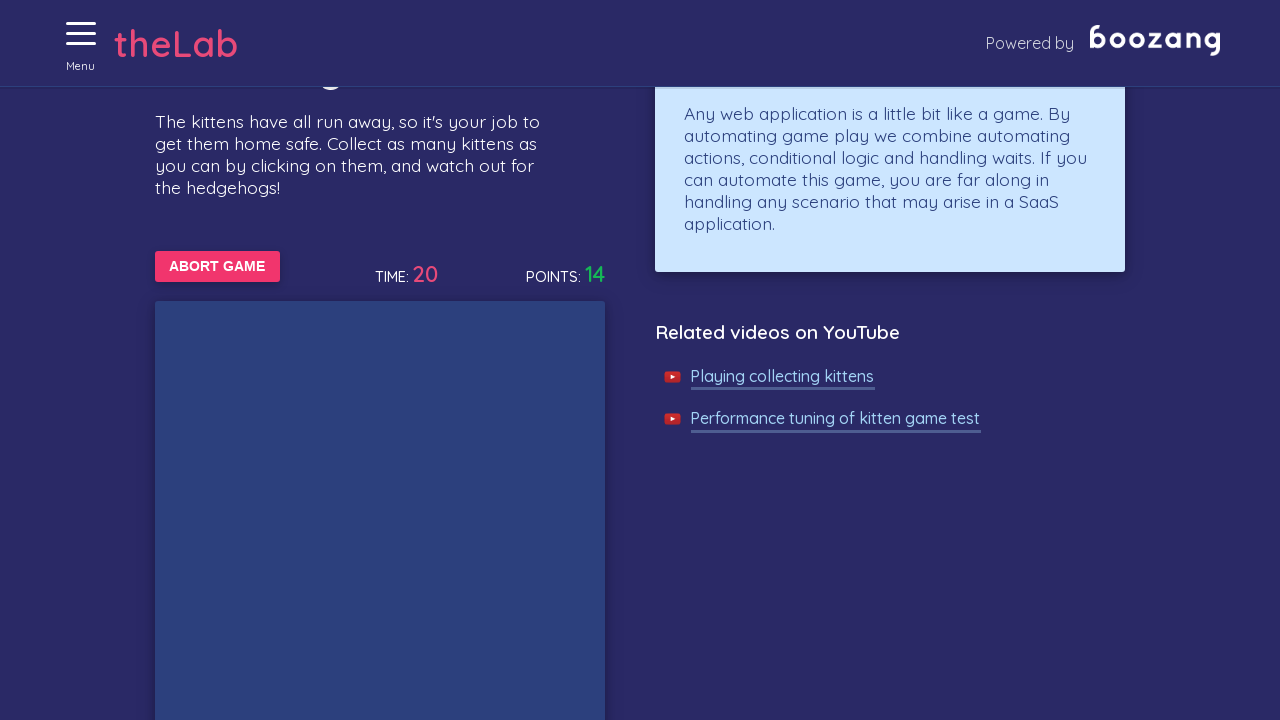

Waited 50ms during kitten-clicking loop
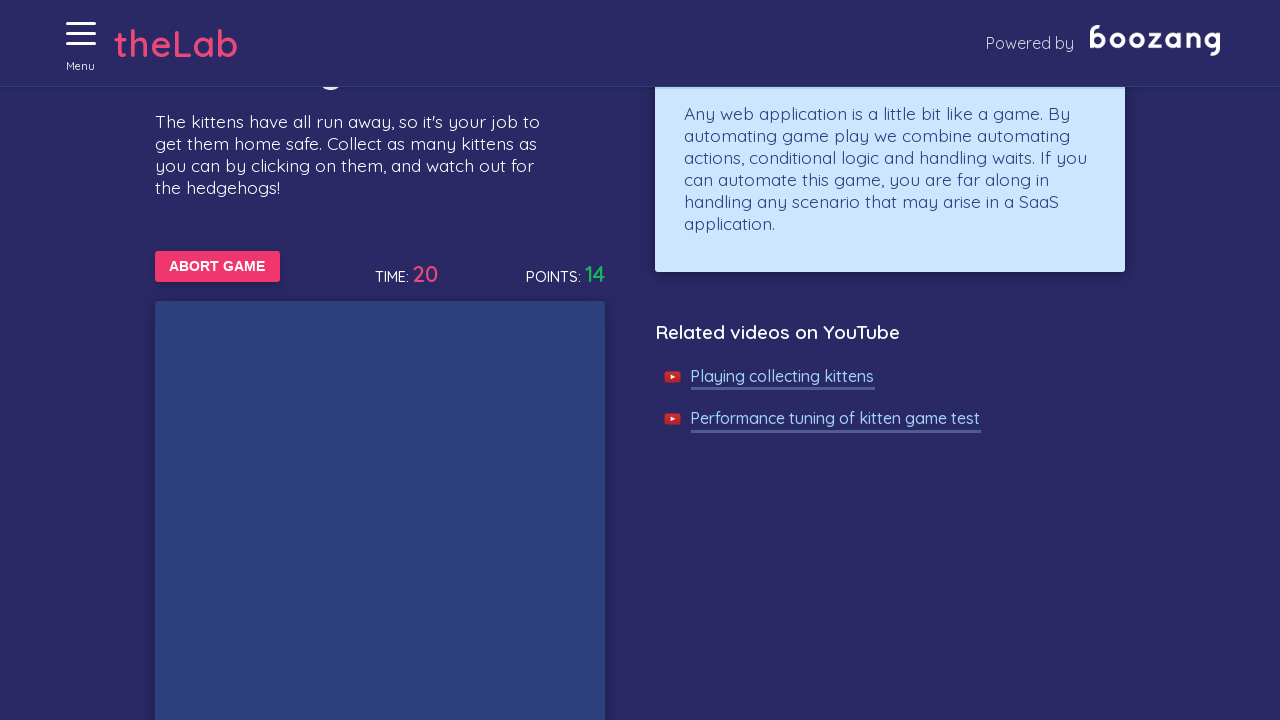

Waited 50ms during kitten-clicking loop
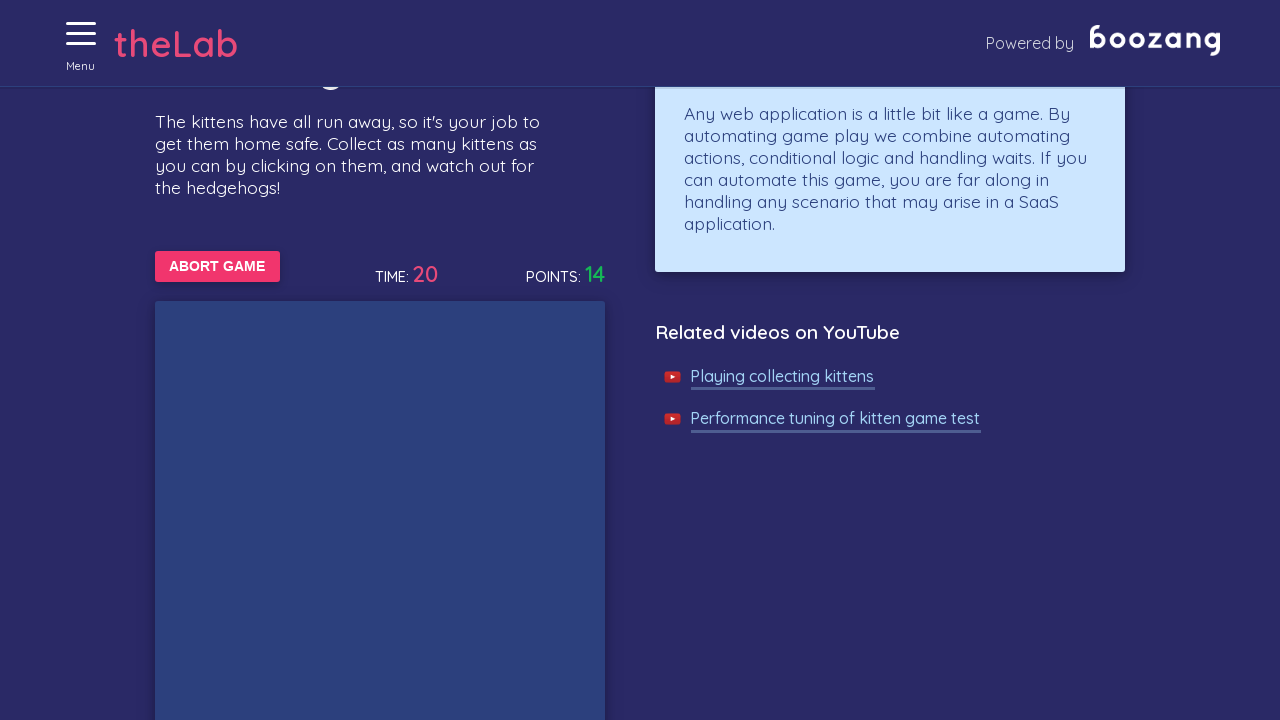

Waited 50ms during kitten-clicking loop
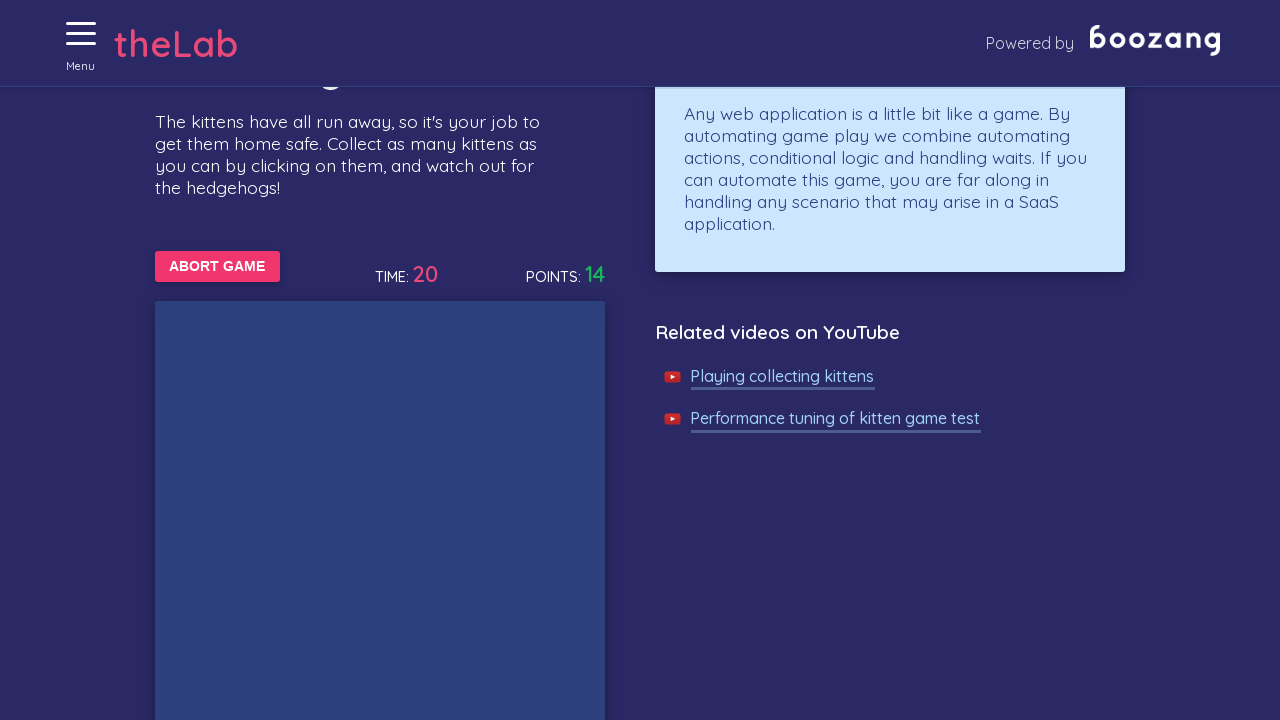

Waited 50ms during kitten-clicking loop
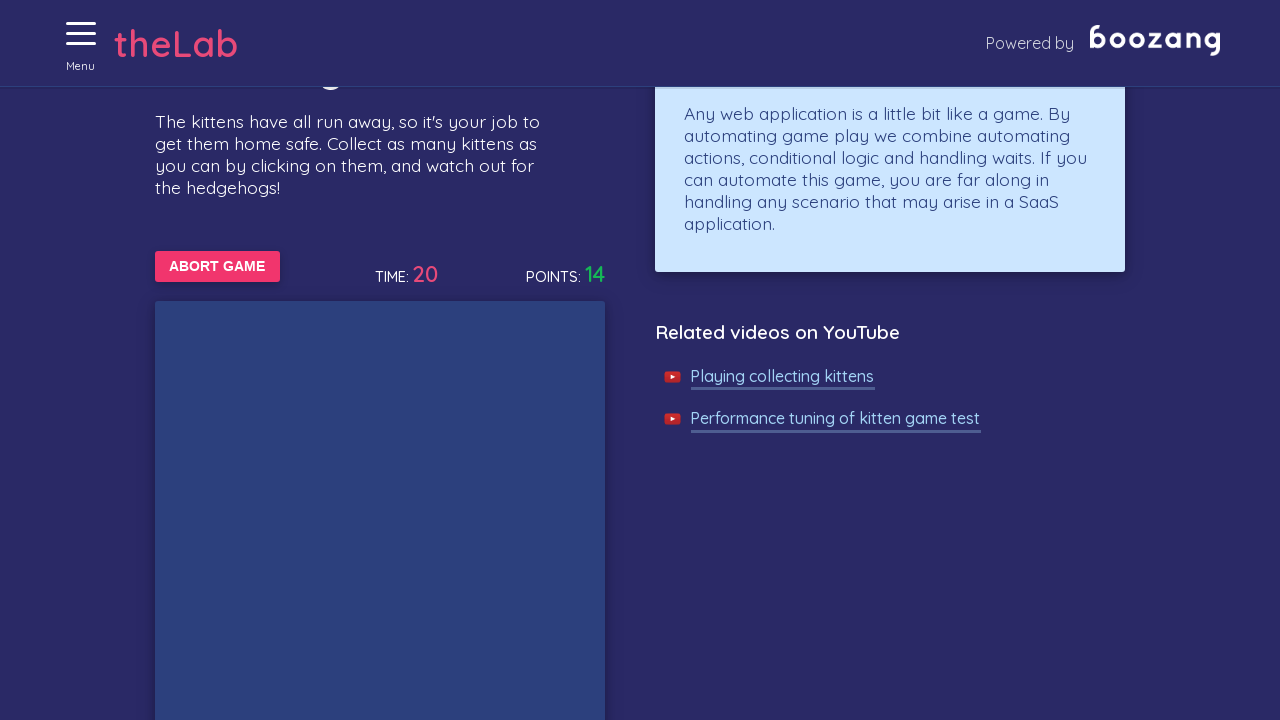

Waited 50ms during kitten-clicking loop
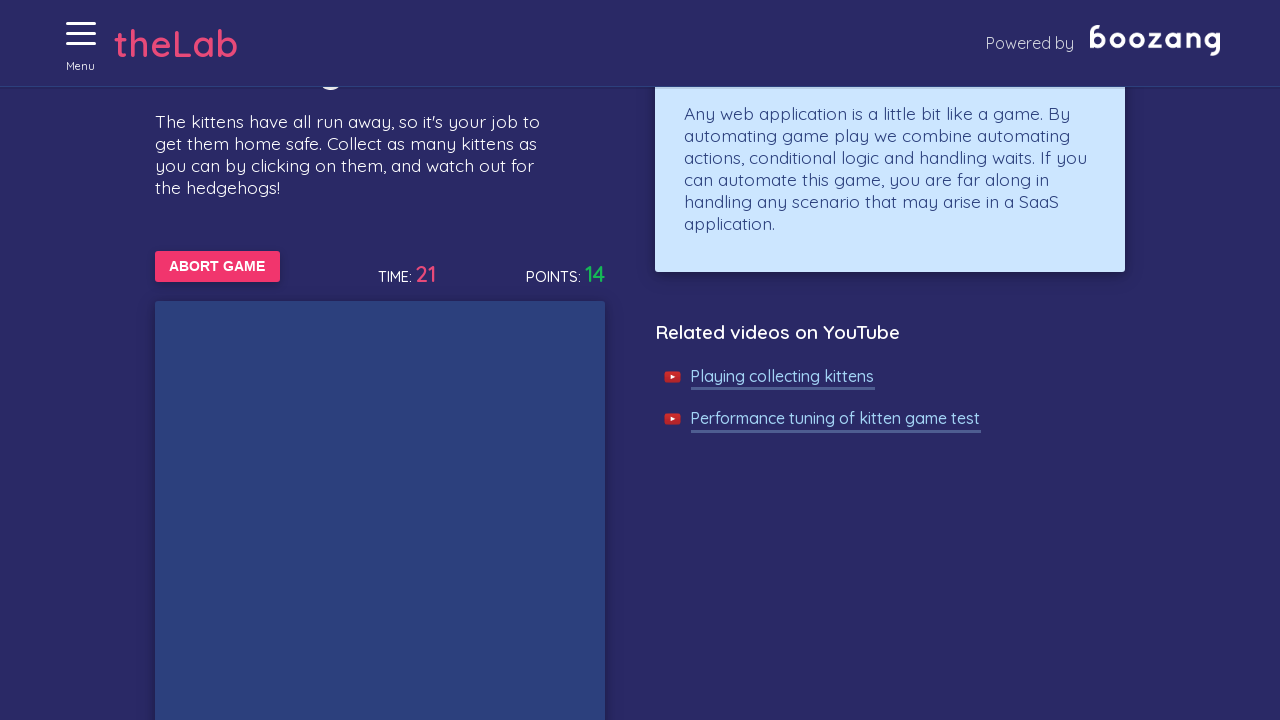

Waited 50ms during kitten-clicking loop
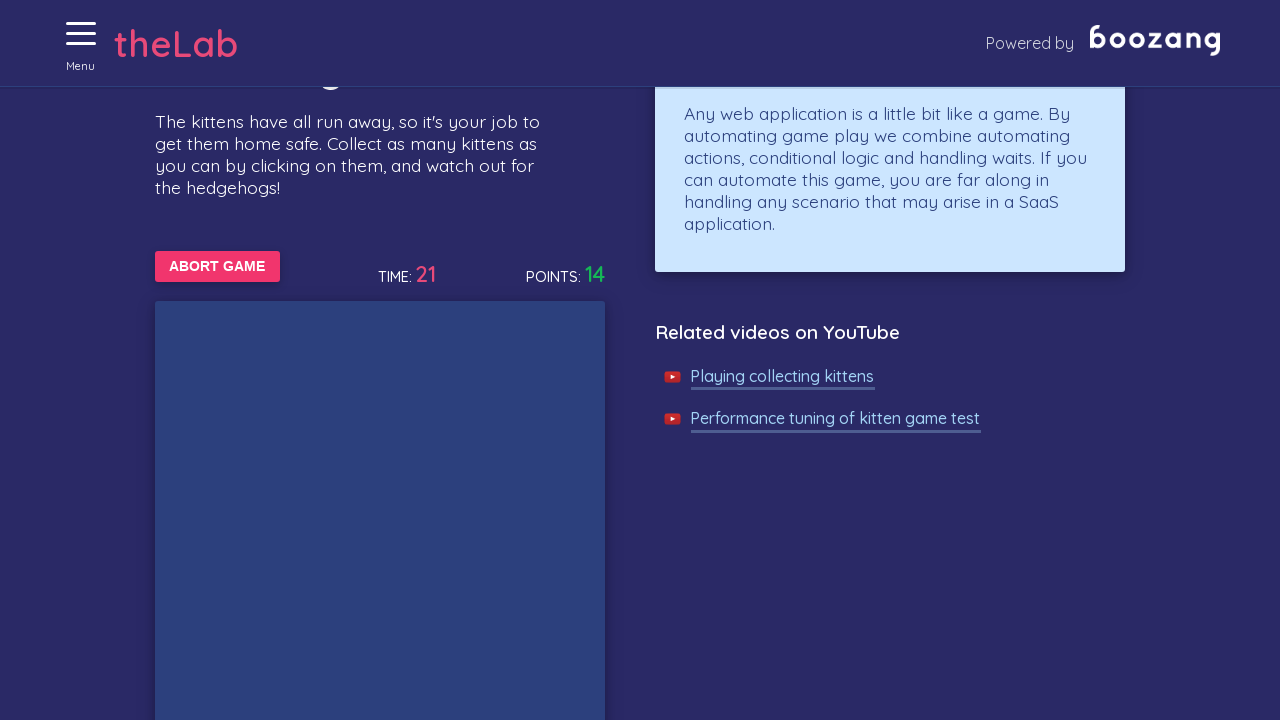

Waited 50ms during kitten-clicking loop
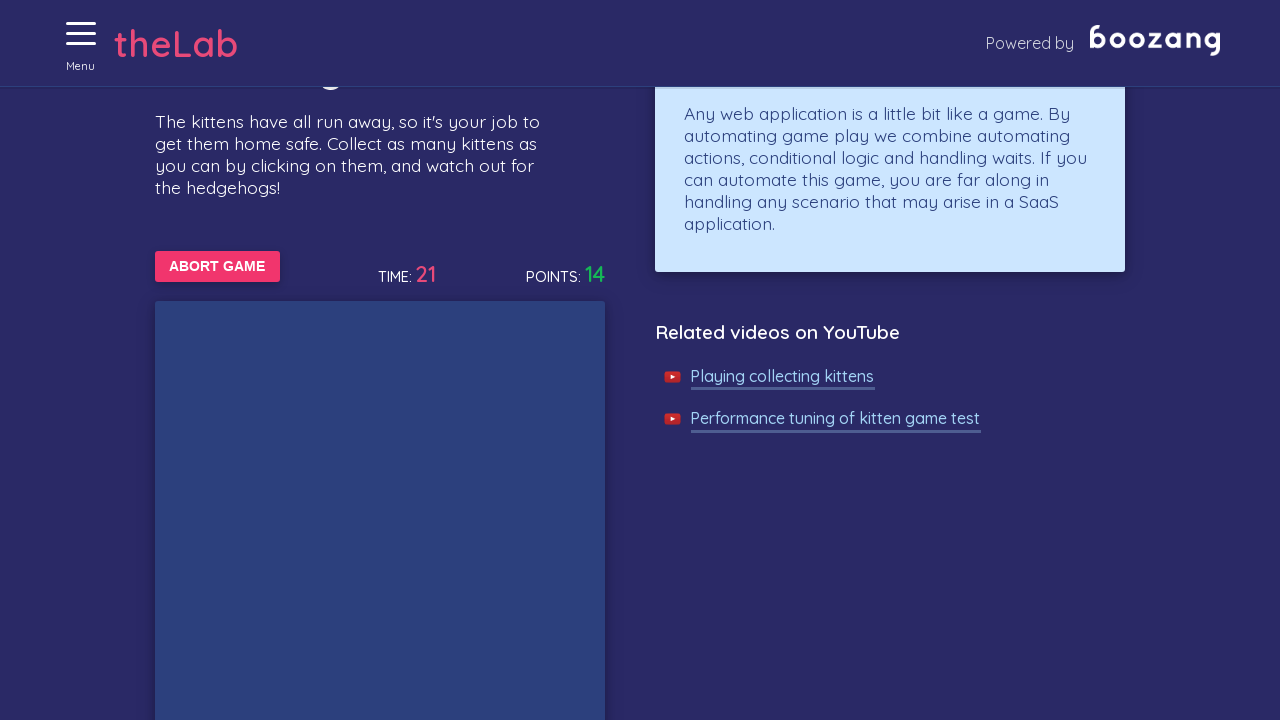

Waited 50ms during kitten-clicking loop
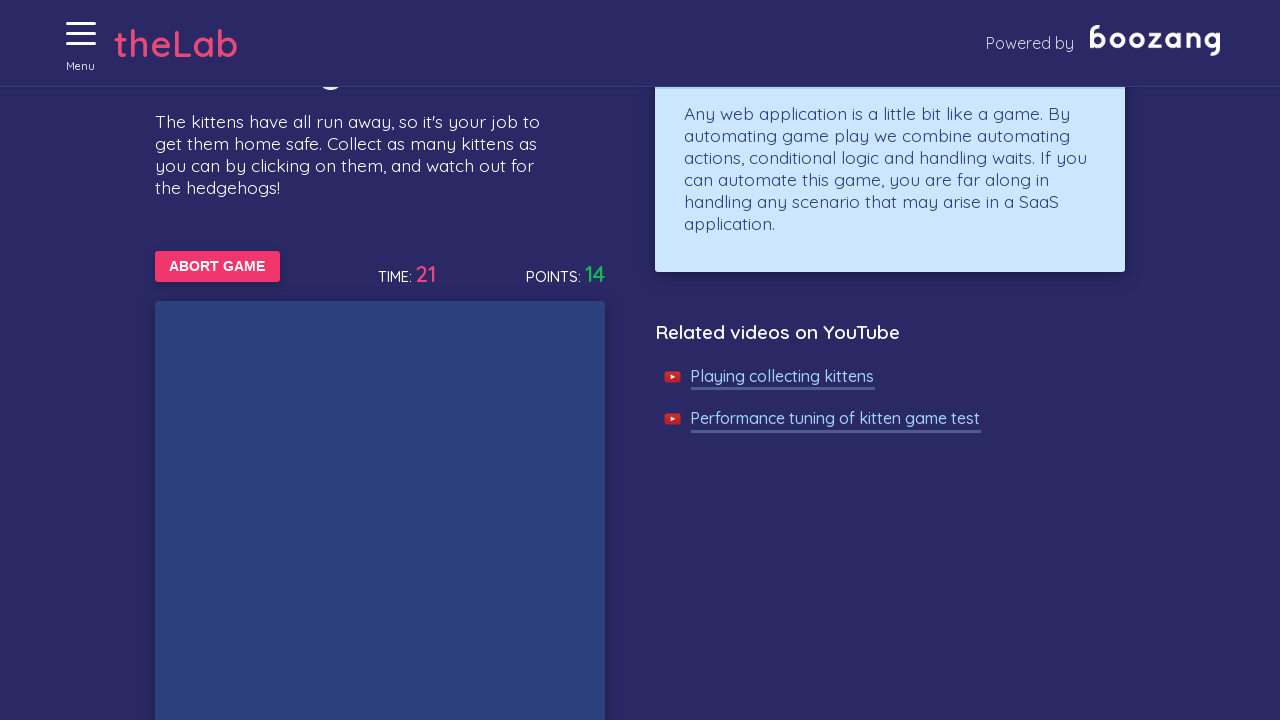

Waited 50ms during kitten-clicking loop
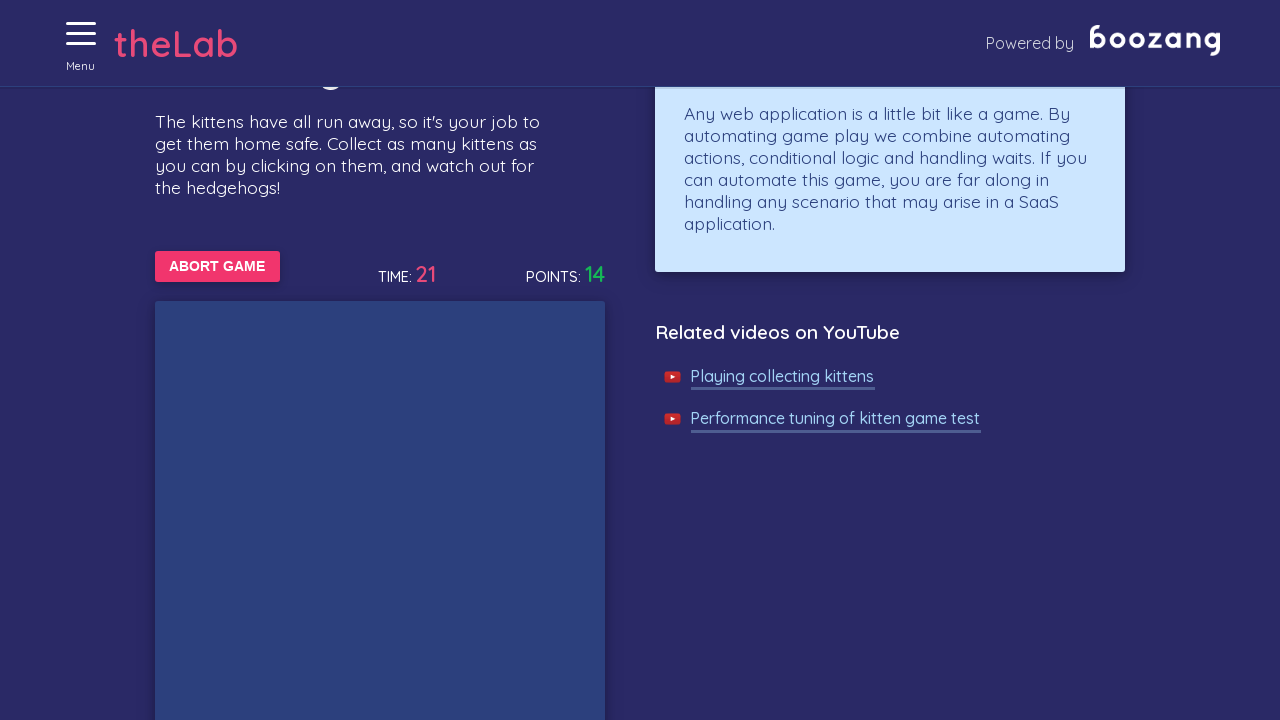

Waited 50ms during kitten-clicking loop
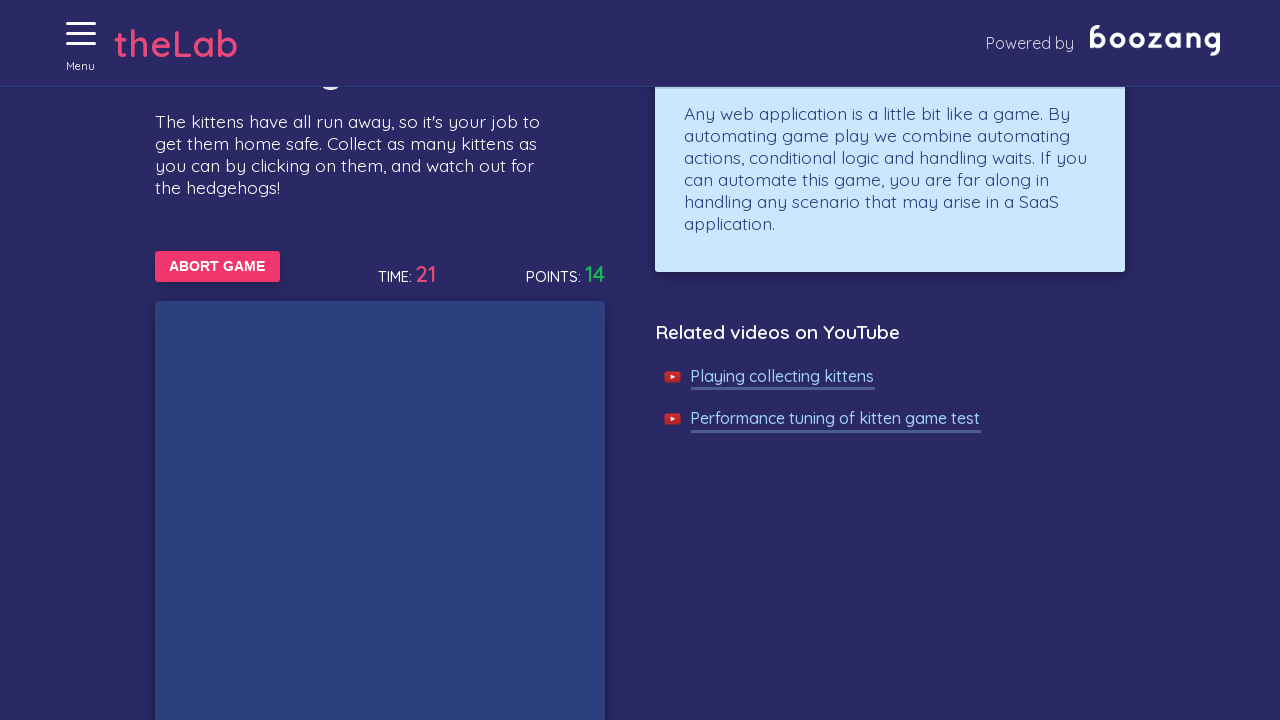

Waited 50ms during kitten-clicking loop
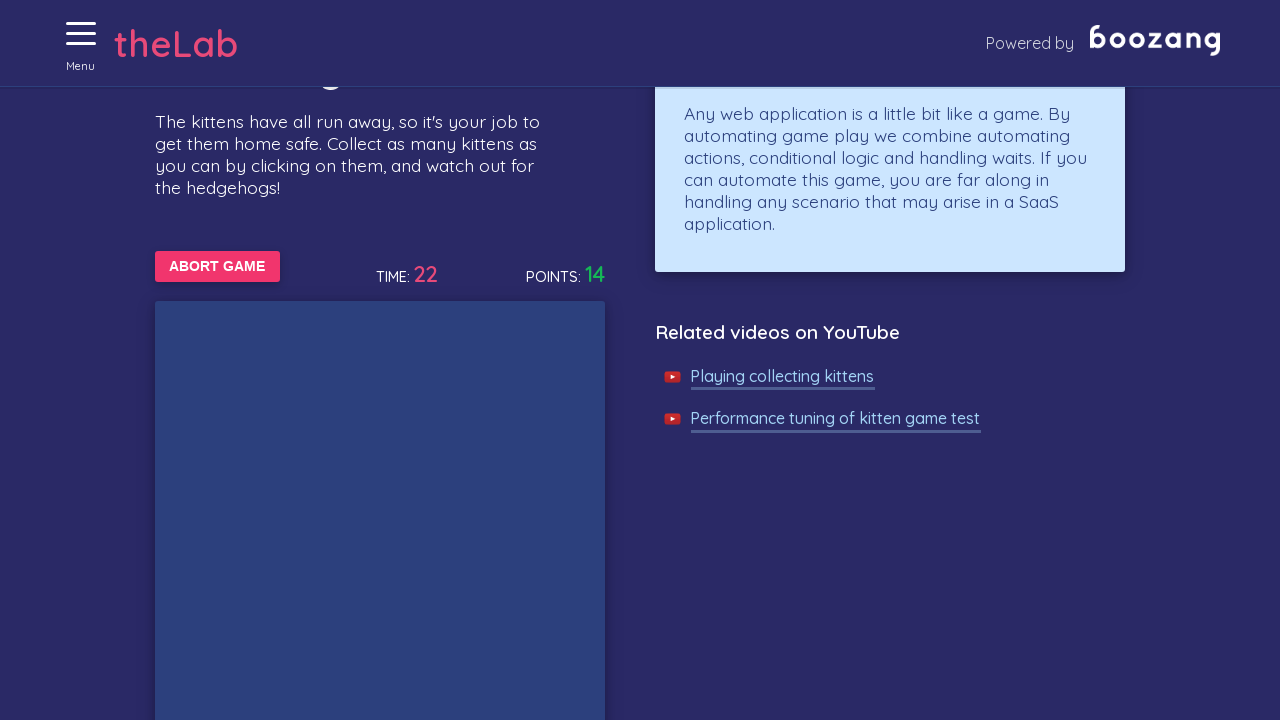

Clicked on a kitten/cat at (418, 680) on //img[@alt='Cat']
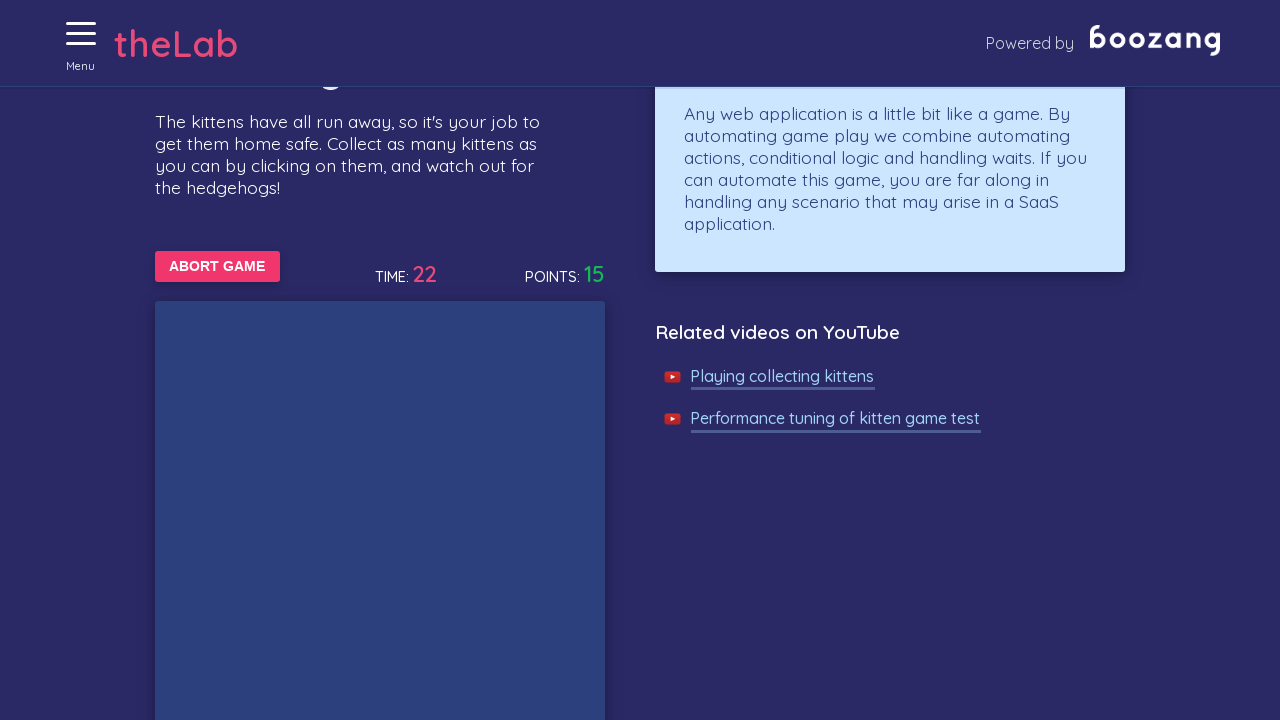

Waited 50ms during kitten-clicking loop
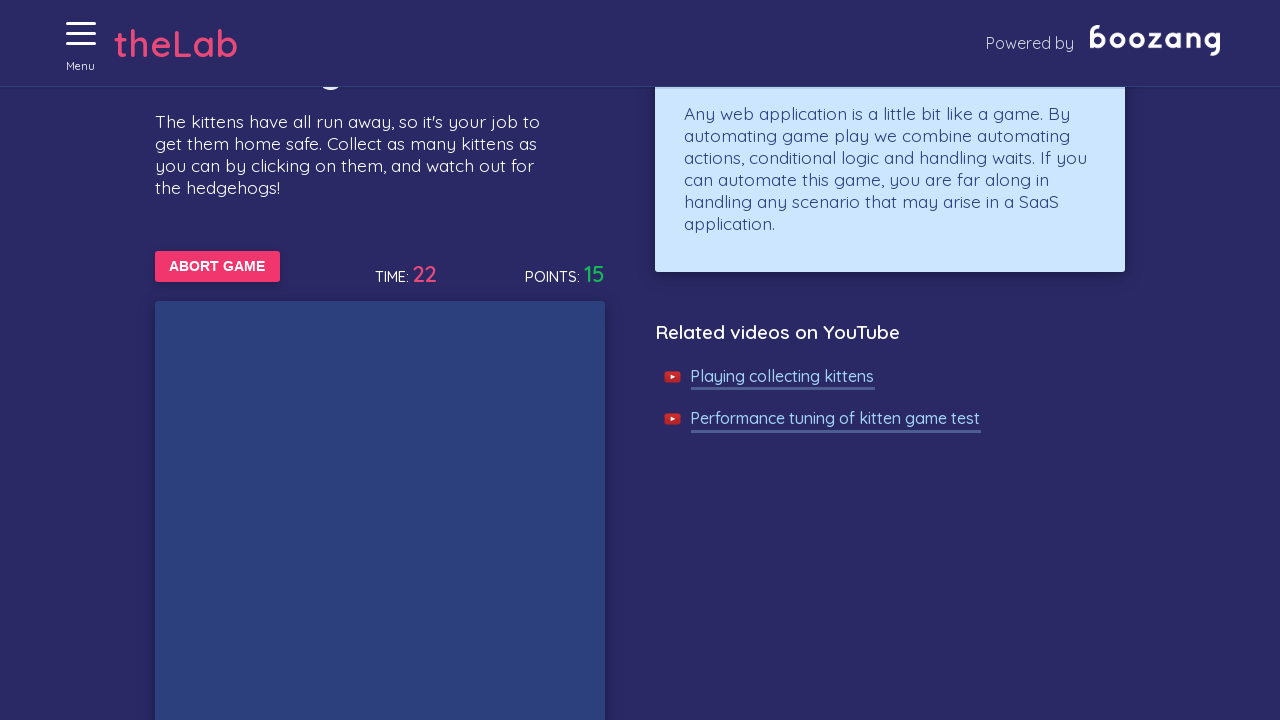

Waited 50ms during kitten-clicking loop
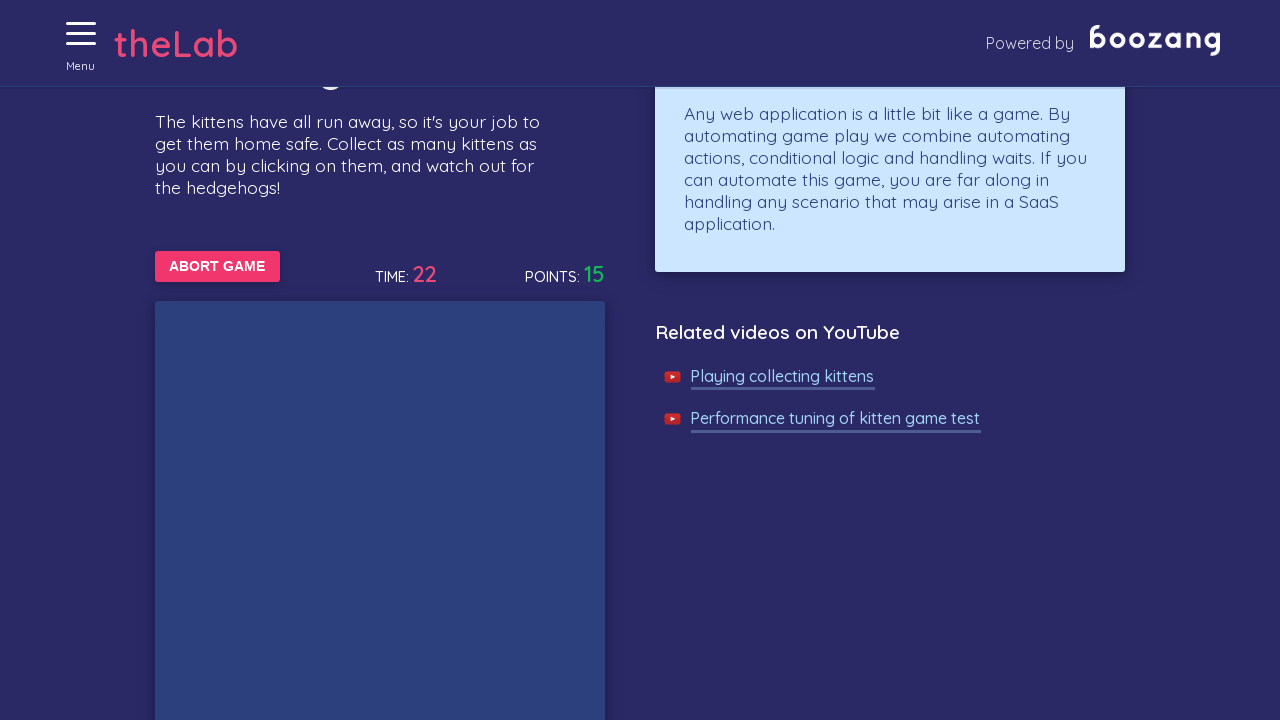

Waited 50ms during kitten-clicking loop
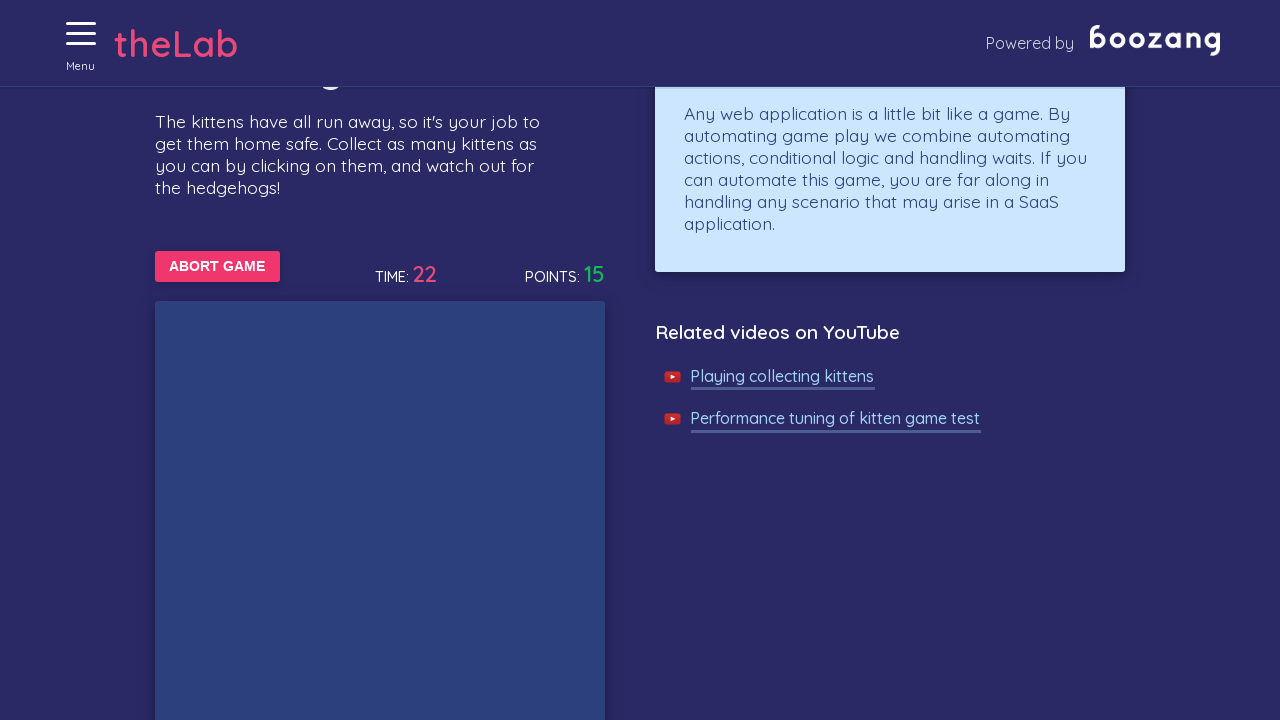

Waited 50ms during kitten-clicking loop
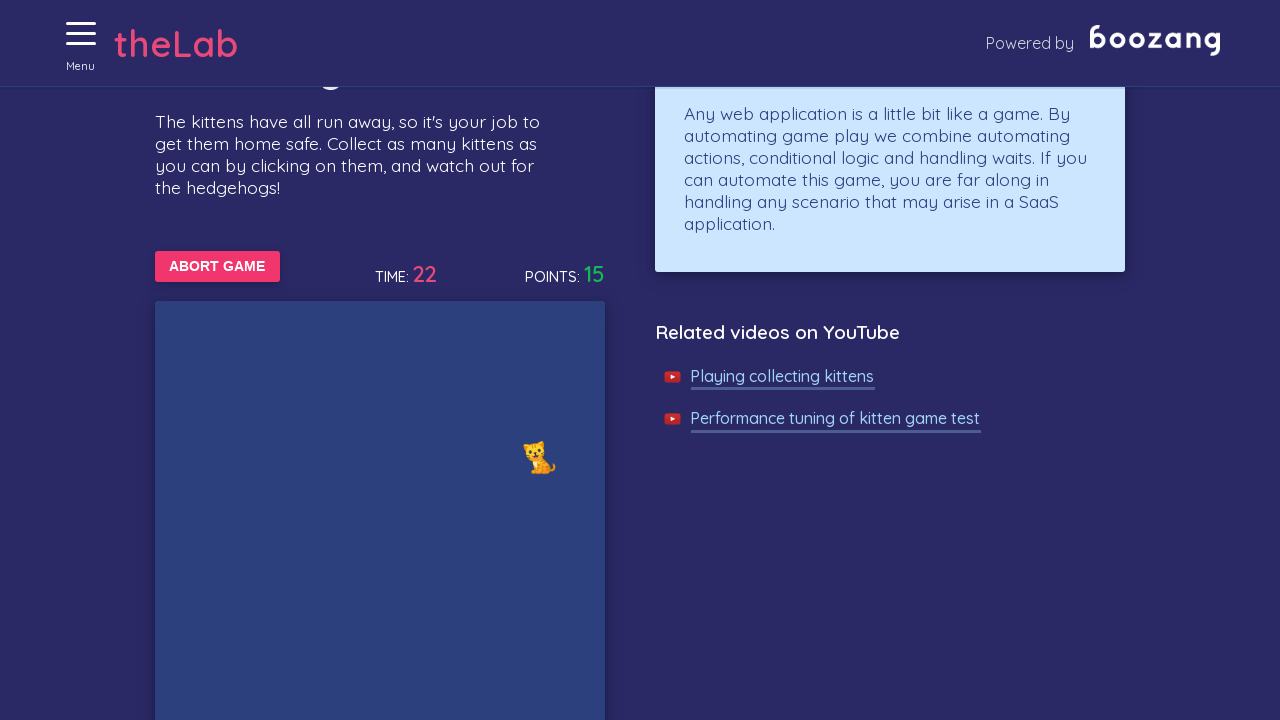

Clicked on a kitten/cat at (540, 457) on //img[@alt='Cat']
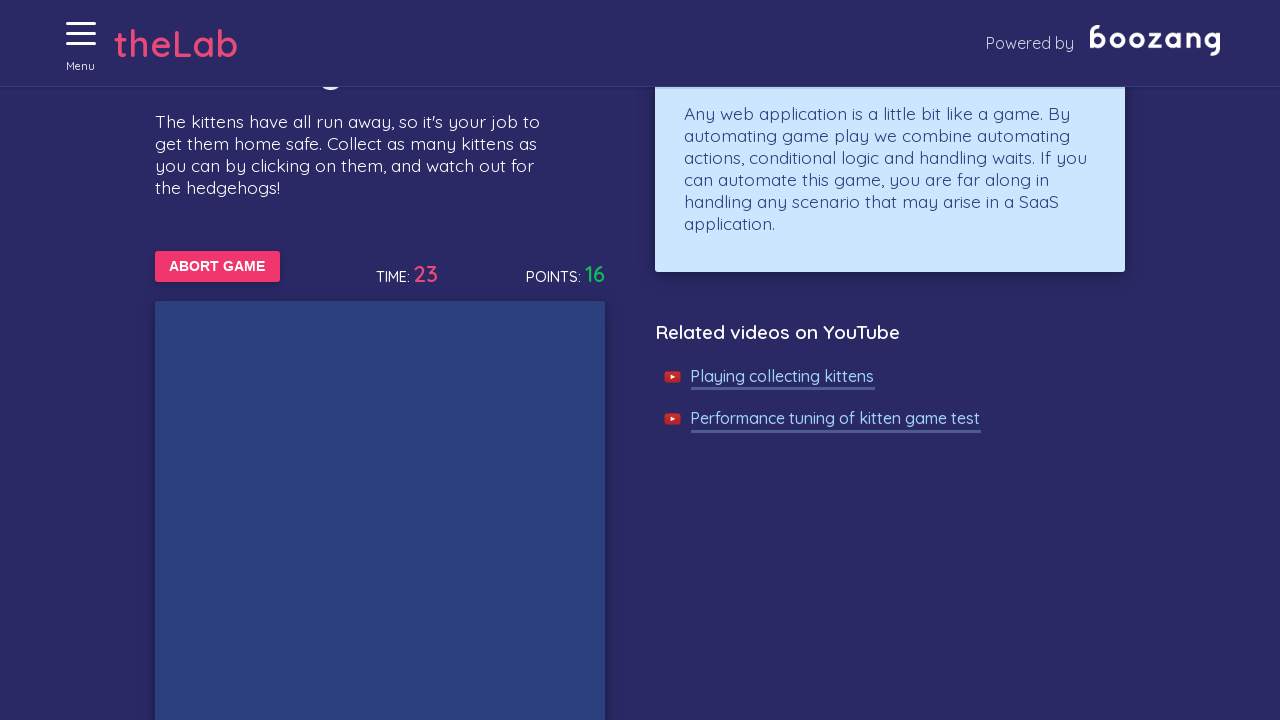

Waited 50ms during kitten-clicking loop
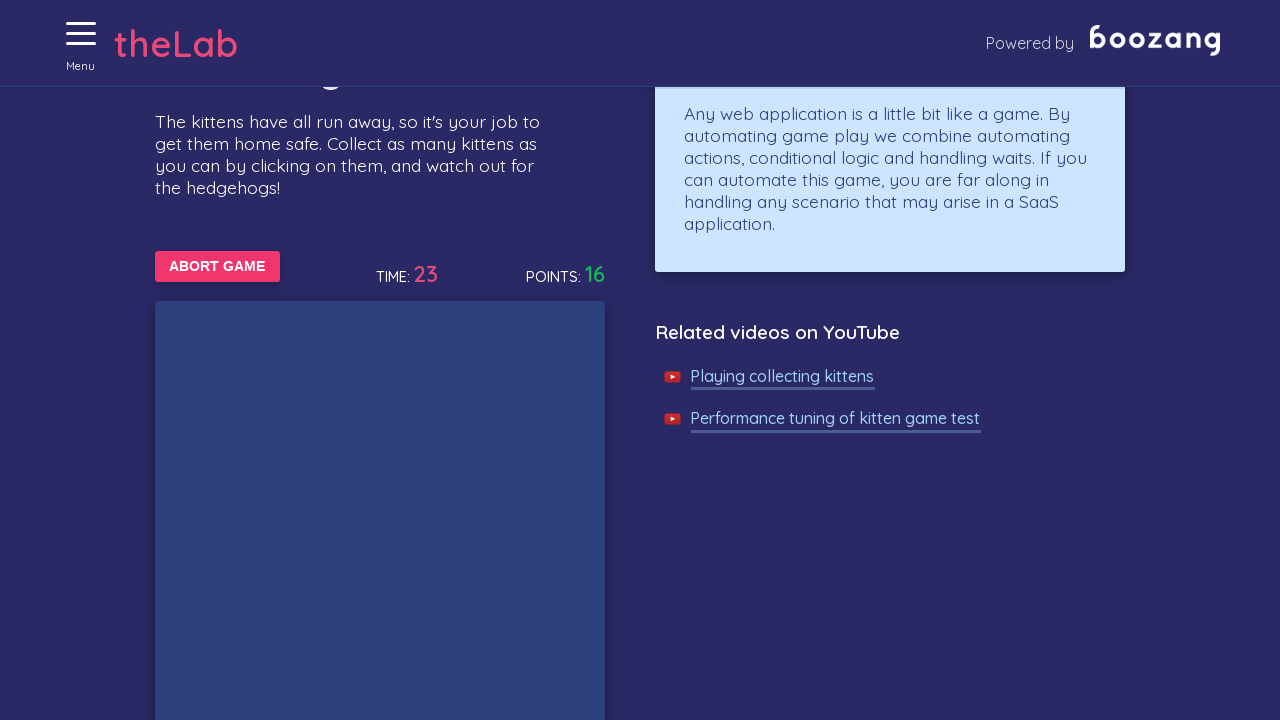

Waited 50ms during kitten-clicking loop
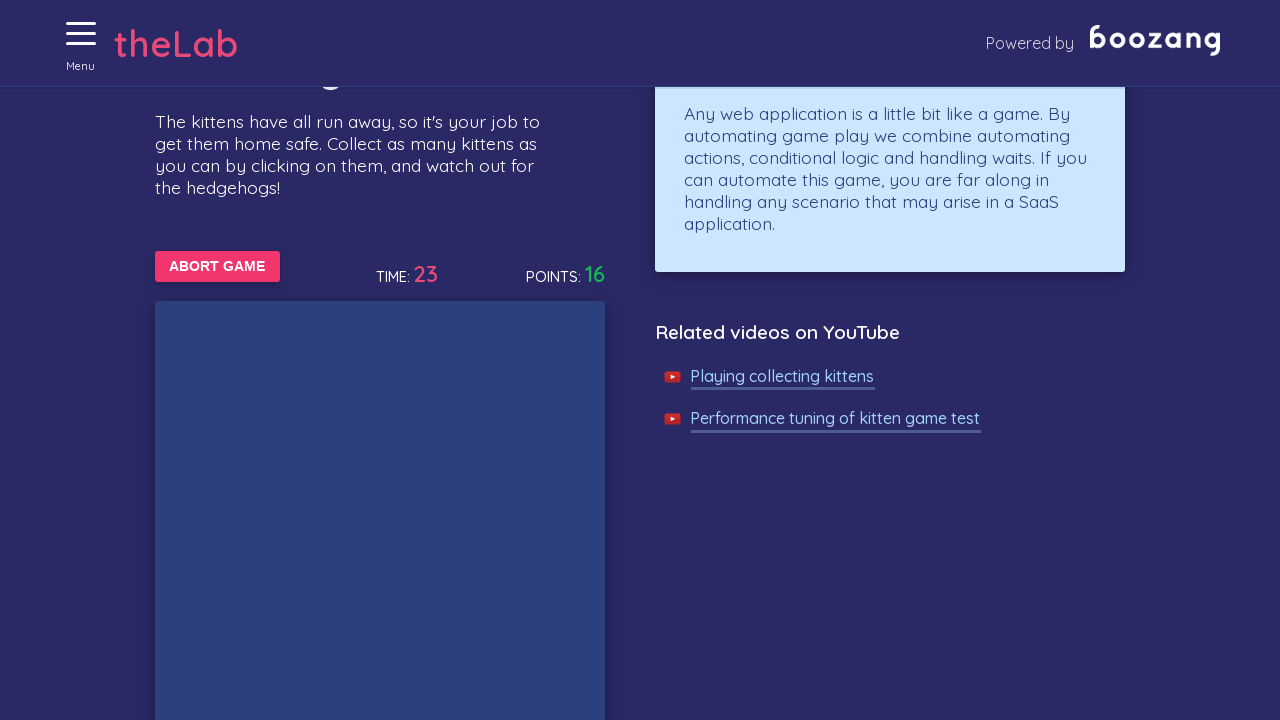

Waited 50ms during kitten-clicking loop
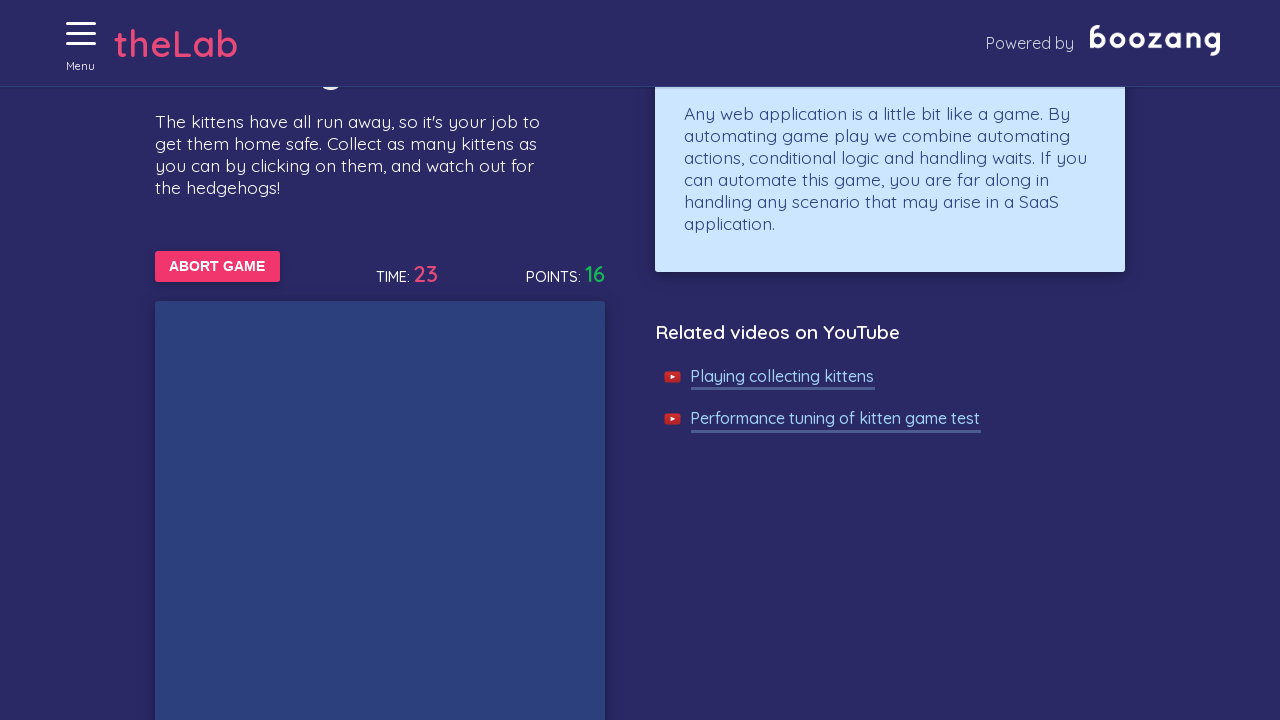

Waited 50ms during kitten-clicking loop
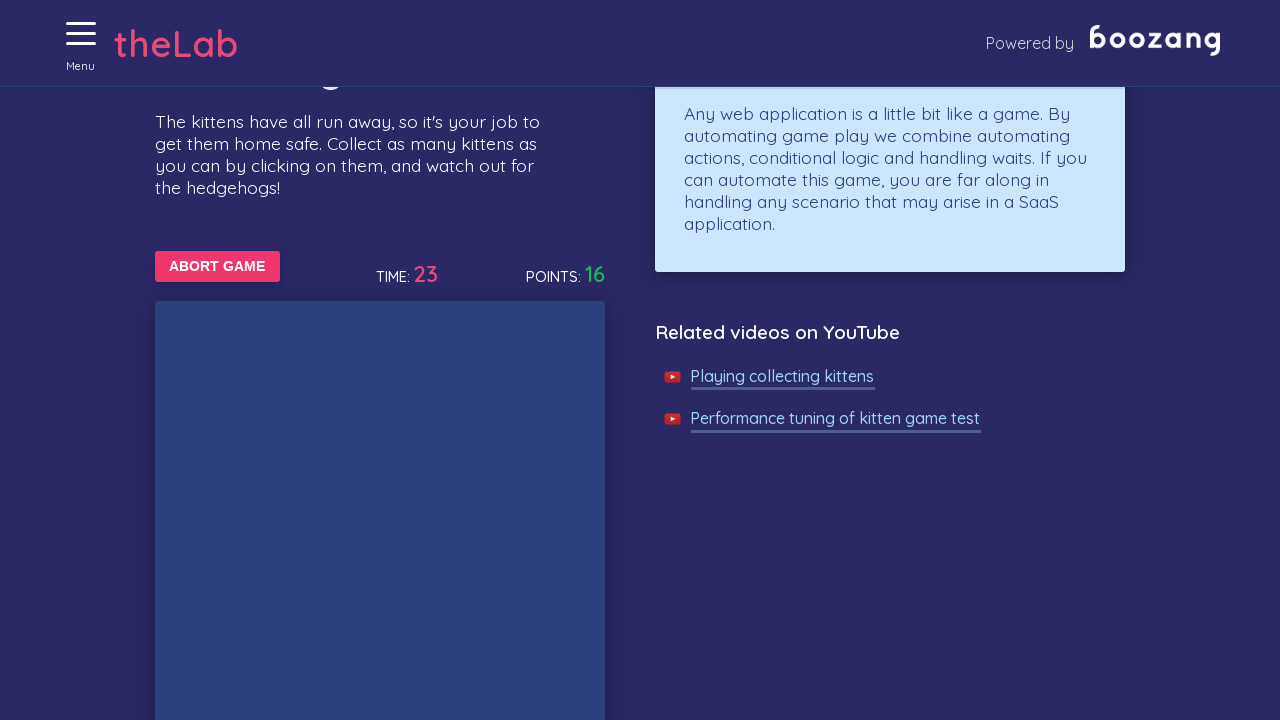

Waited 50ms during kitten-clicking loop
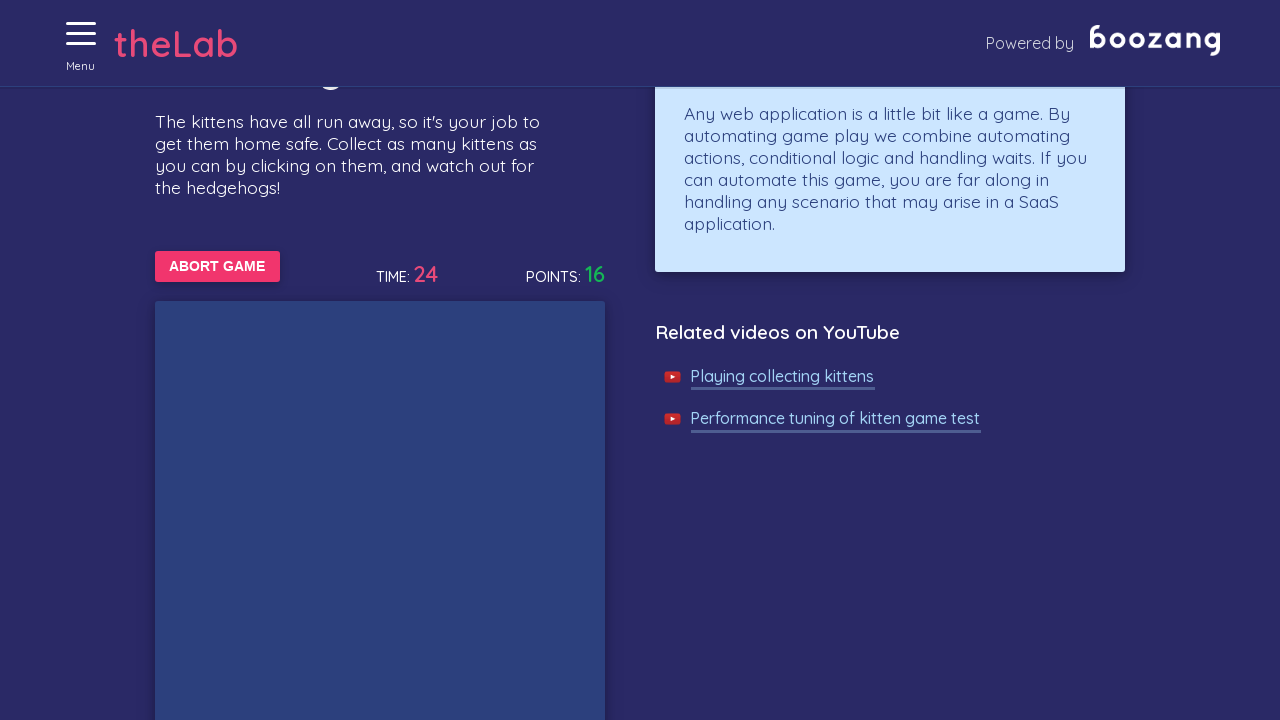

Waited 50ms during kitten-clicking loop
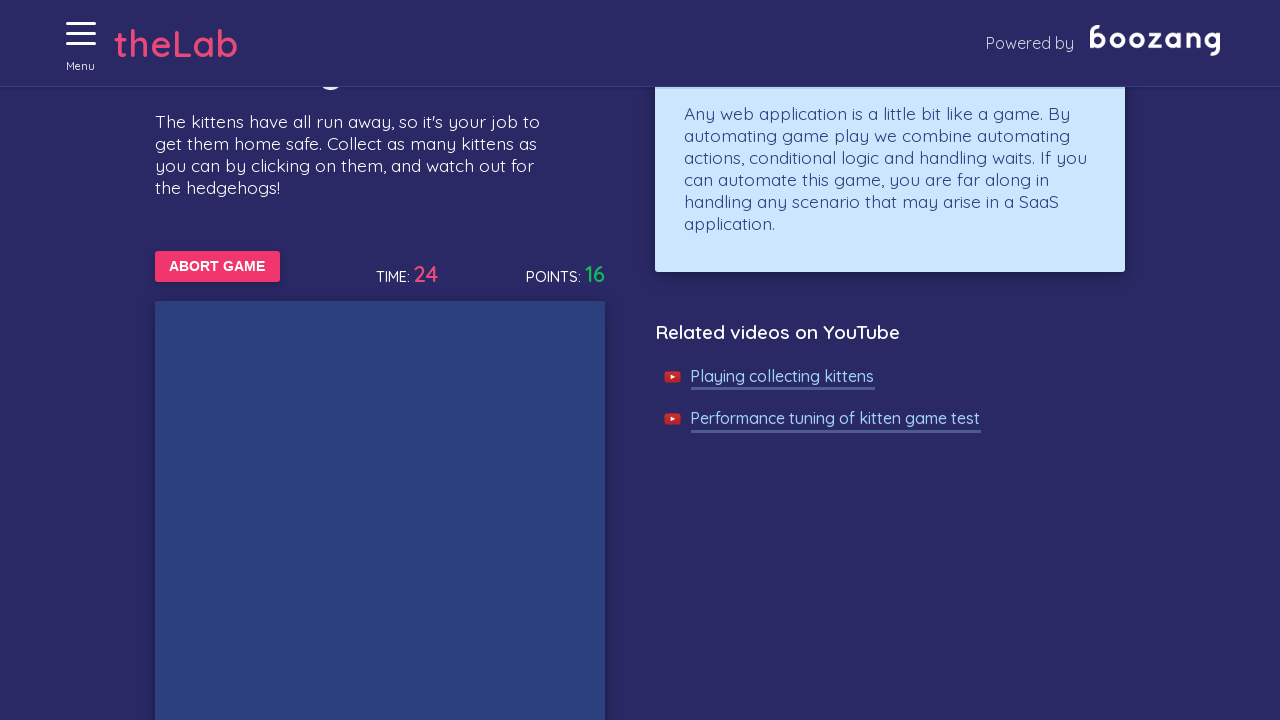

Waited 50ms during kitten-clicking loop
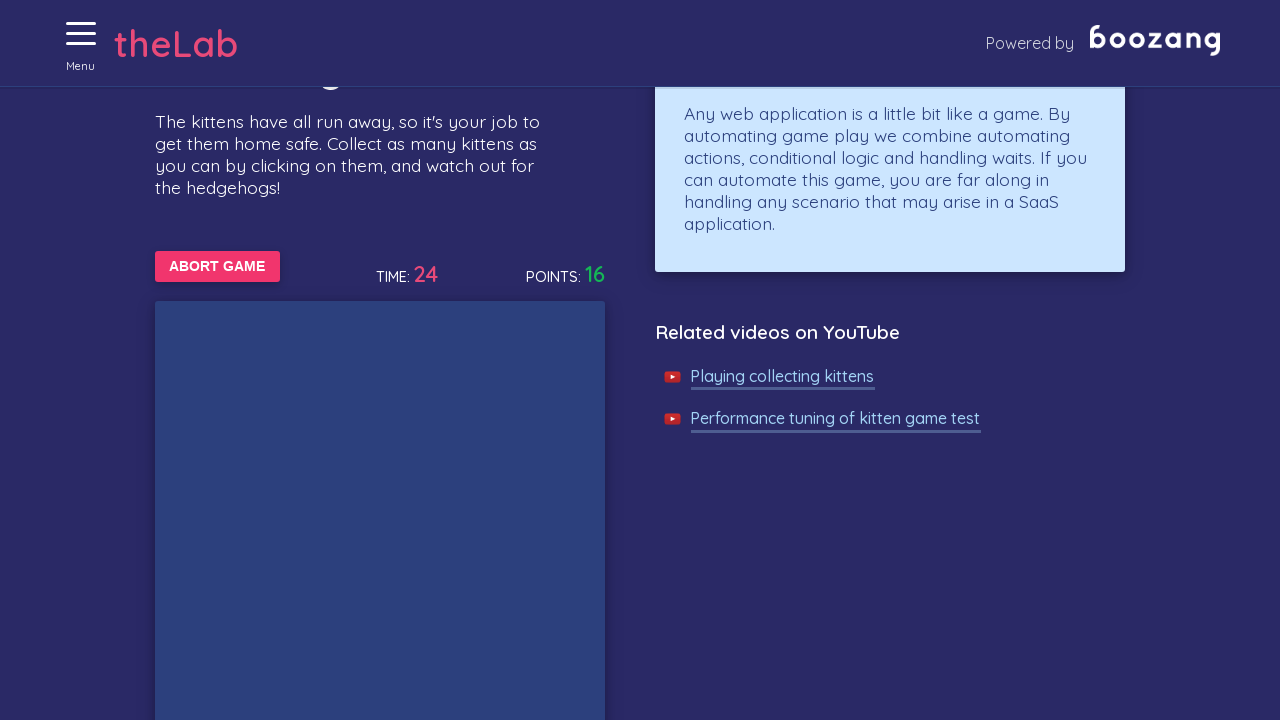

Waited 50ms during kitten-clicking loop
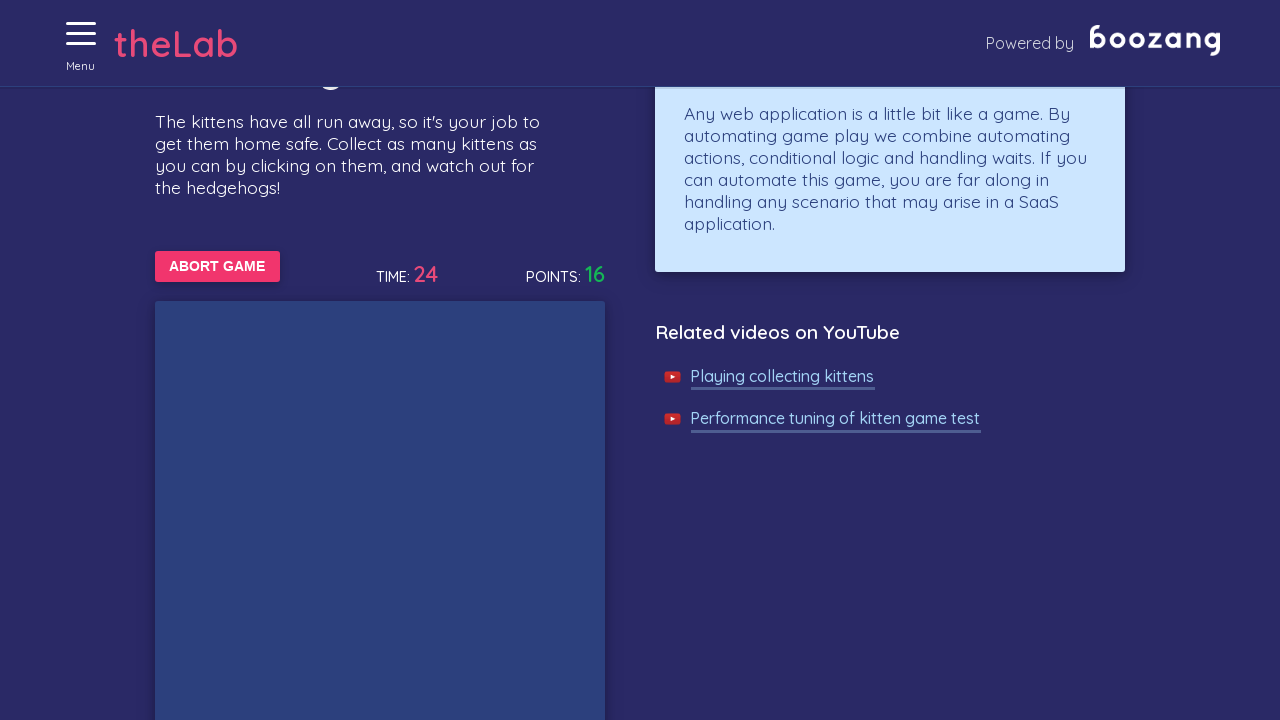

Waited 50ms during kitten-clicking loop
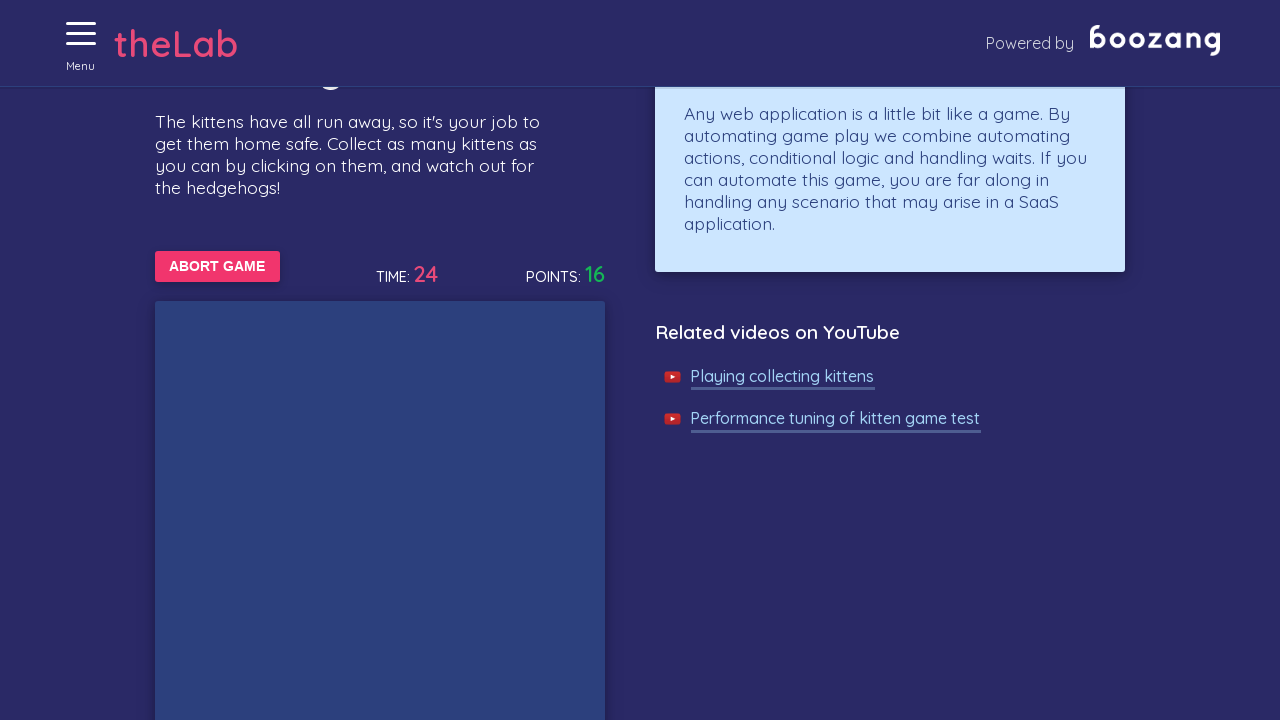

Waited 50ms during kitten-clicking loop
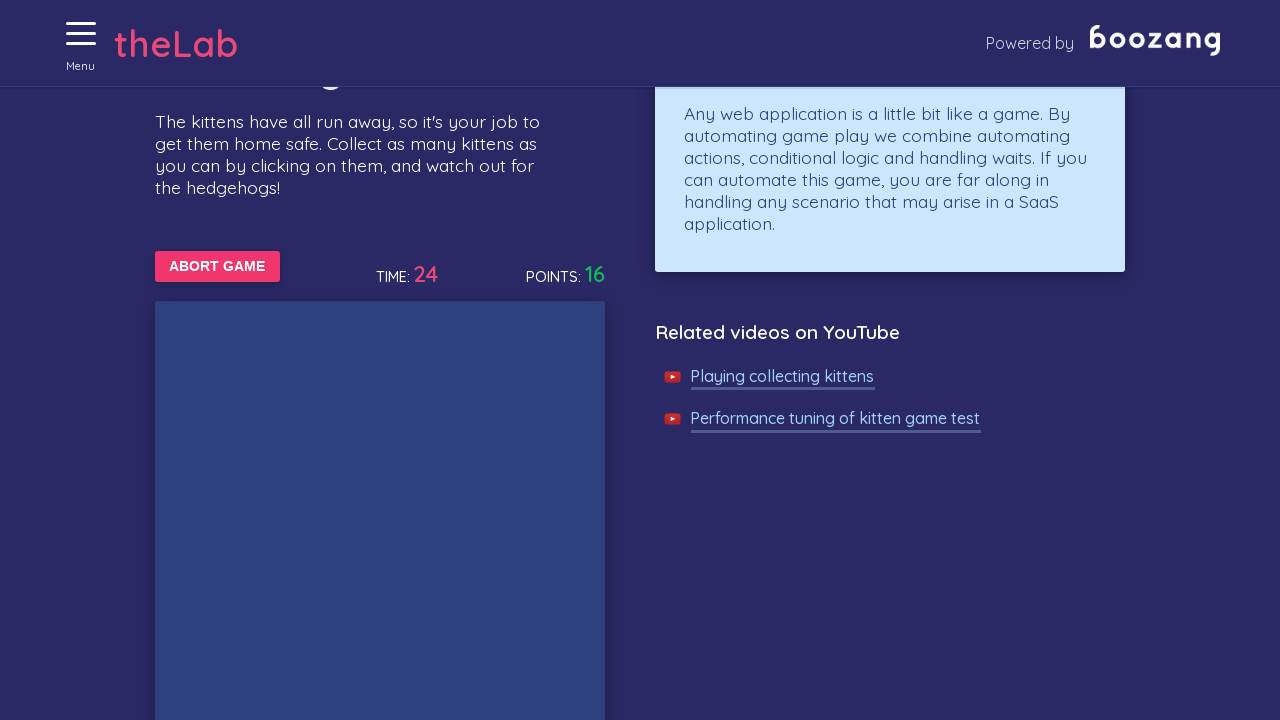

Waited 50ms during kitten-clicking loop
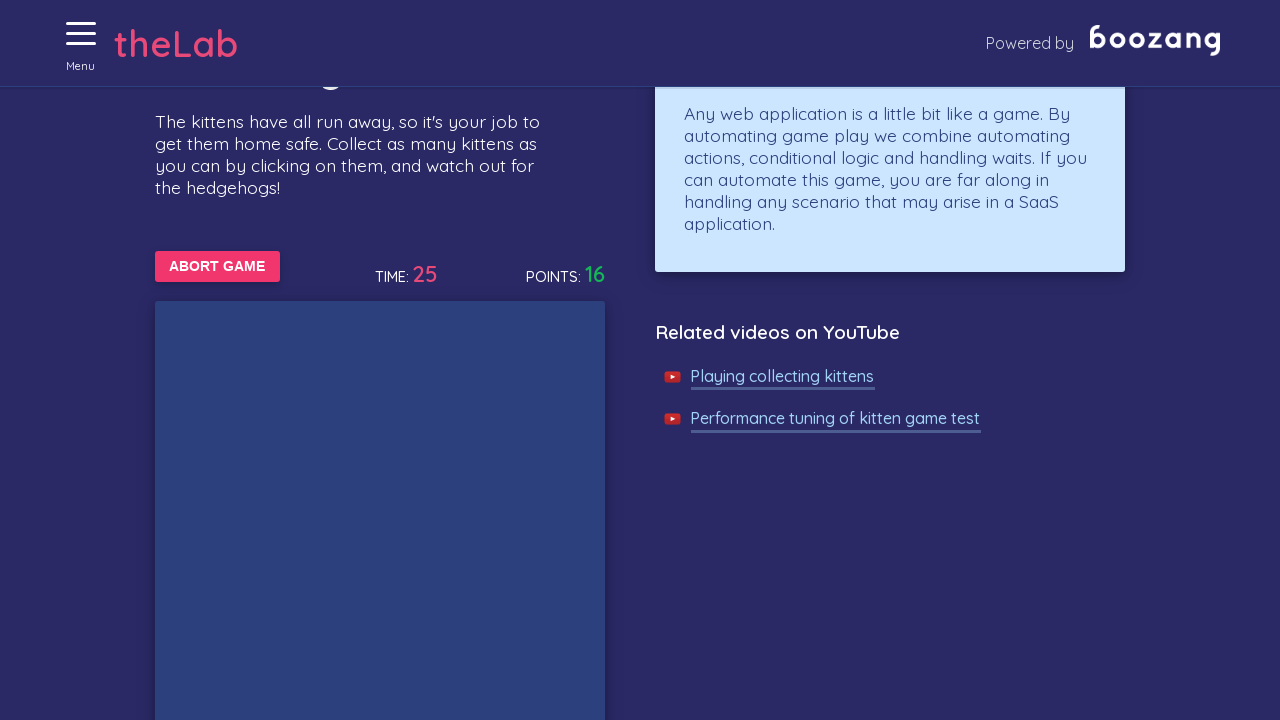

Waited 50ms during kitten-clicking loop
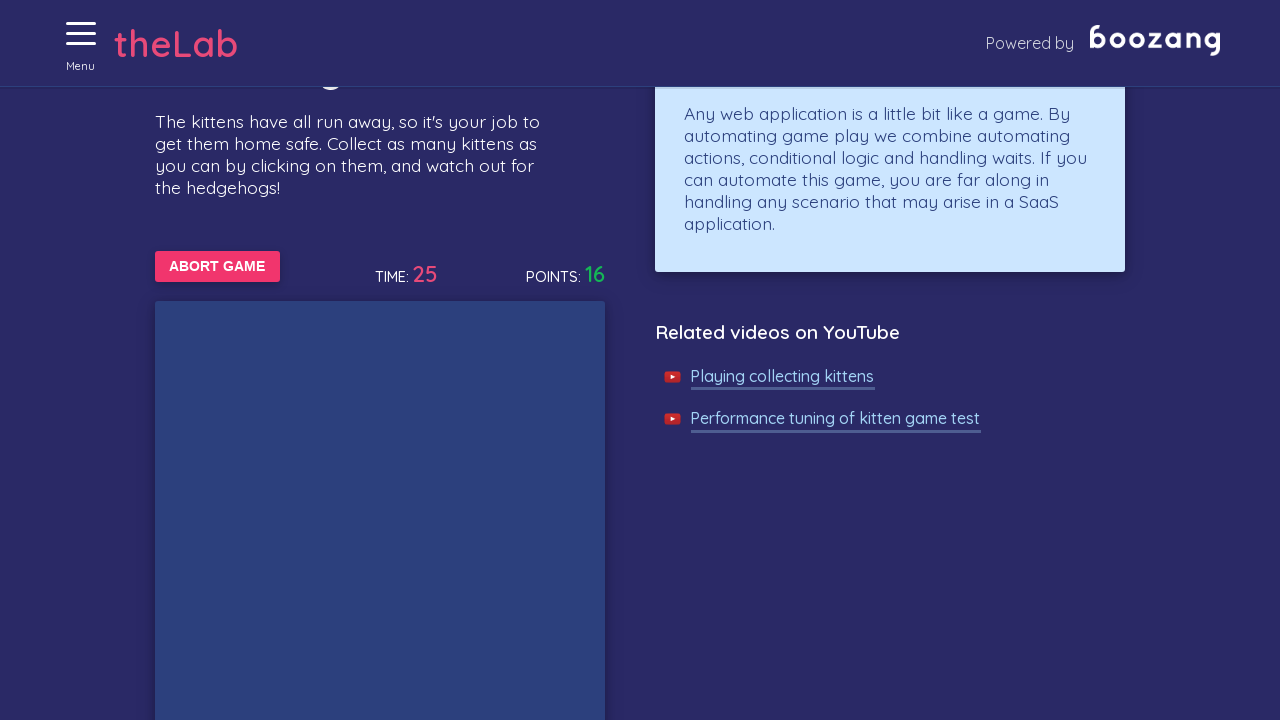

Waited 50ms during kitten-clicking loop
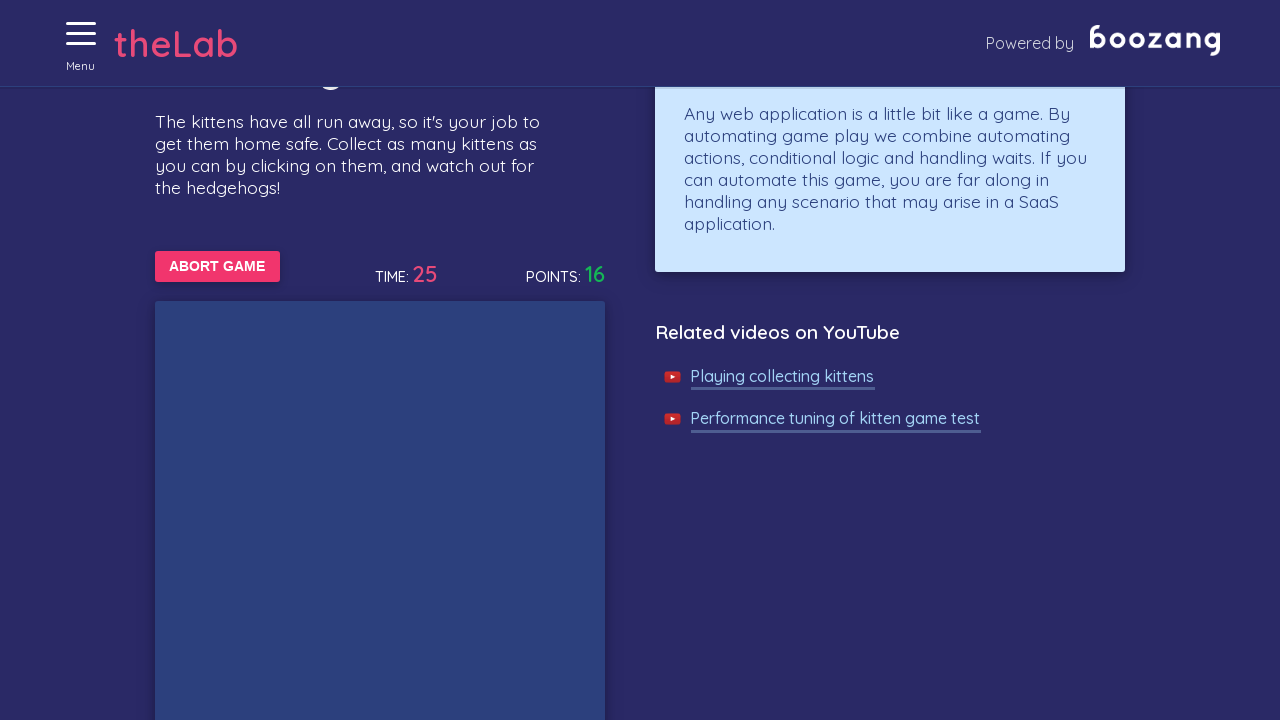

Waited 50ms during kitten-clicking loop
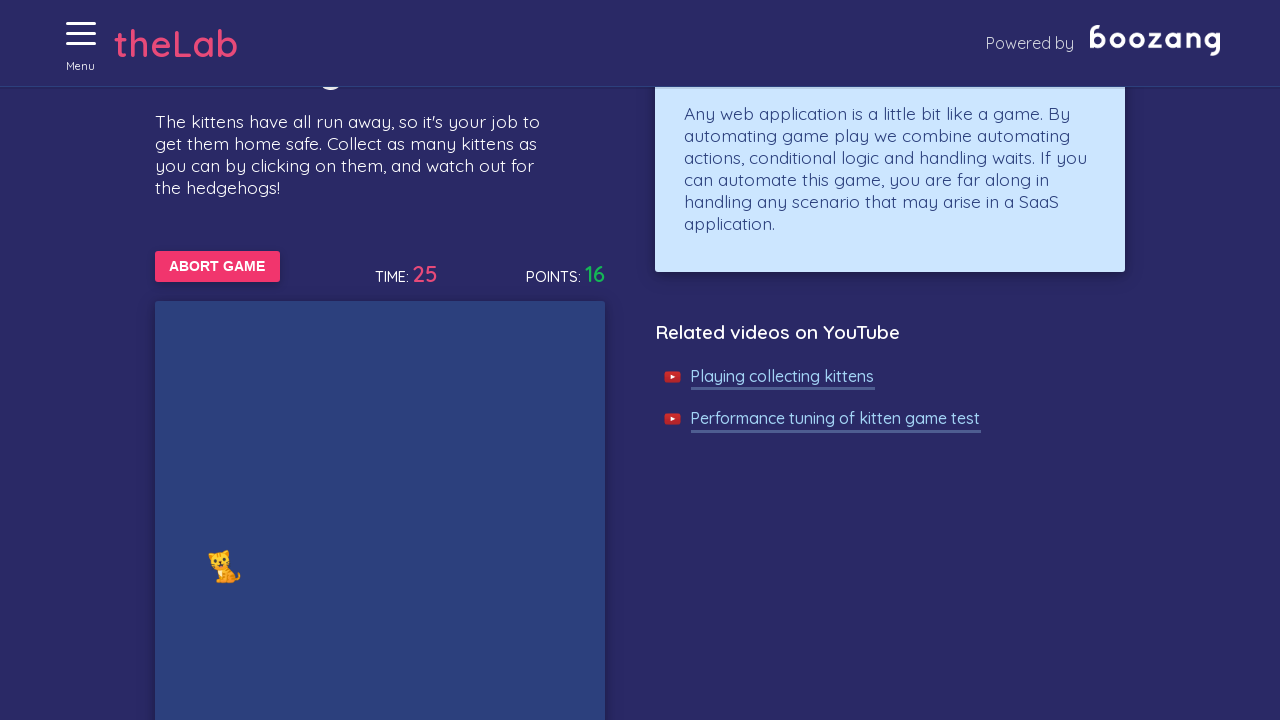

Clicked on a kitten/cat at (224, 566) on //img[@alt='Cat']
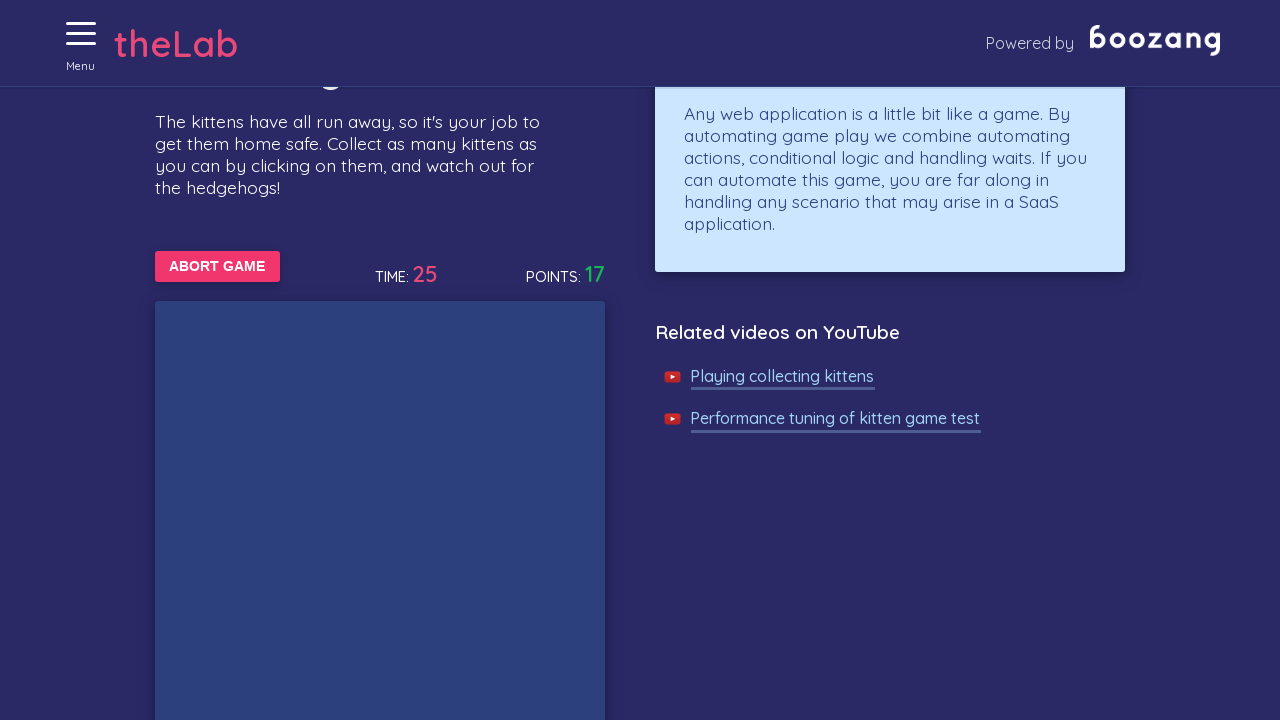

Waited 50ms during kitten-clicking loop
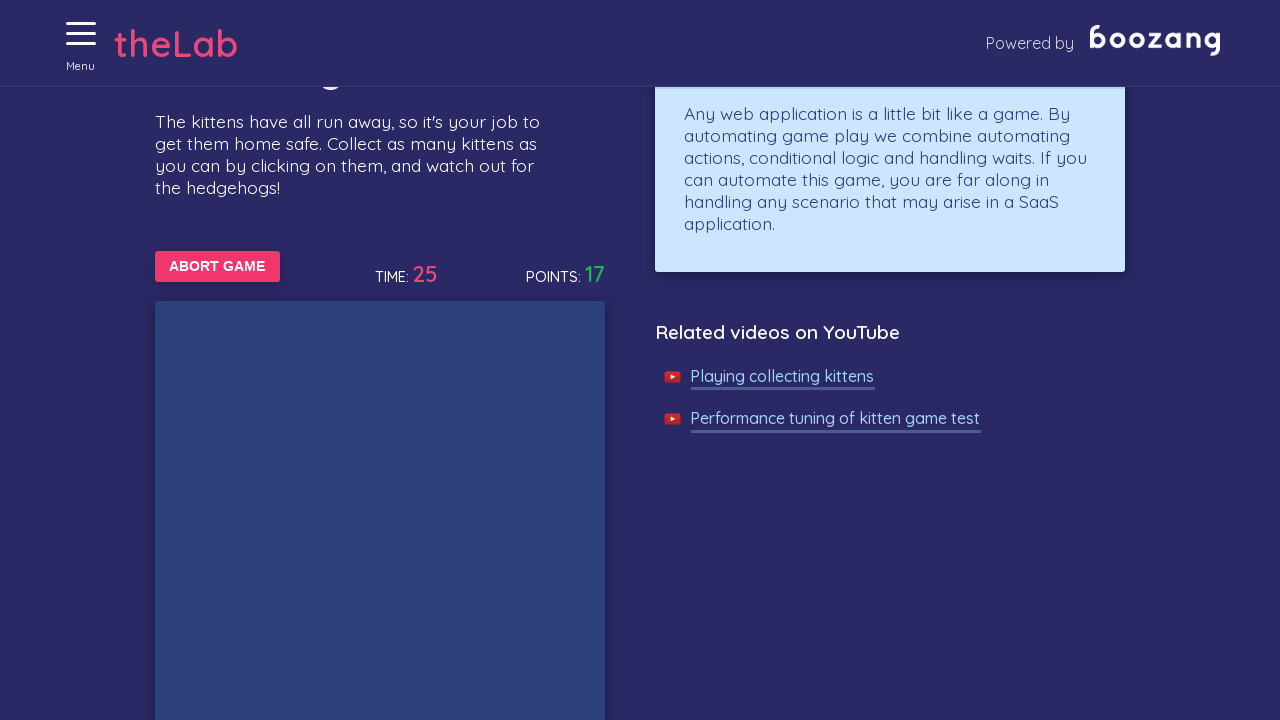

Waited 50ms during kitten-clicking loop
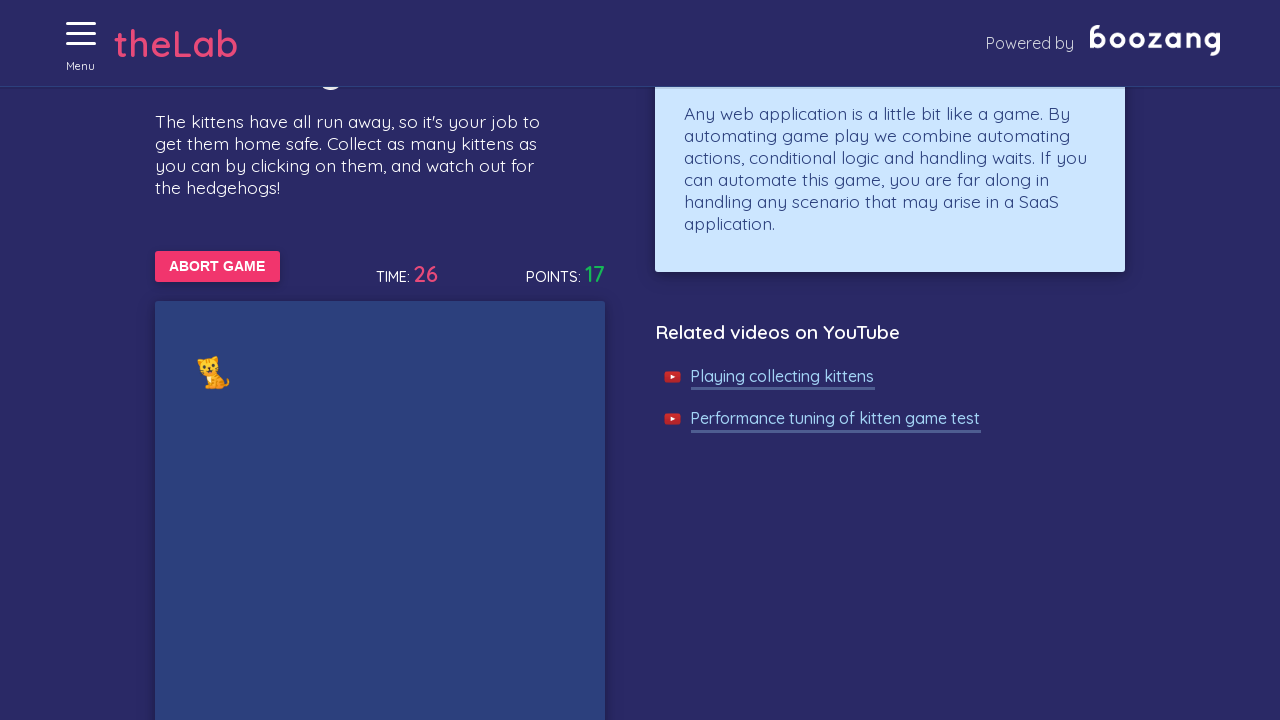

Clicked on a kitten/cat at (214, 372) on //img[@alt='Cat']
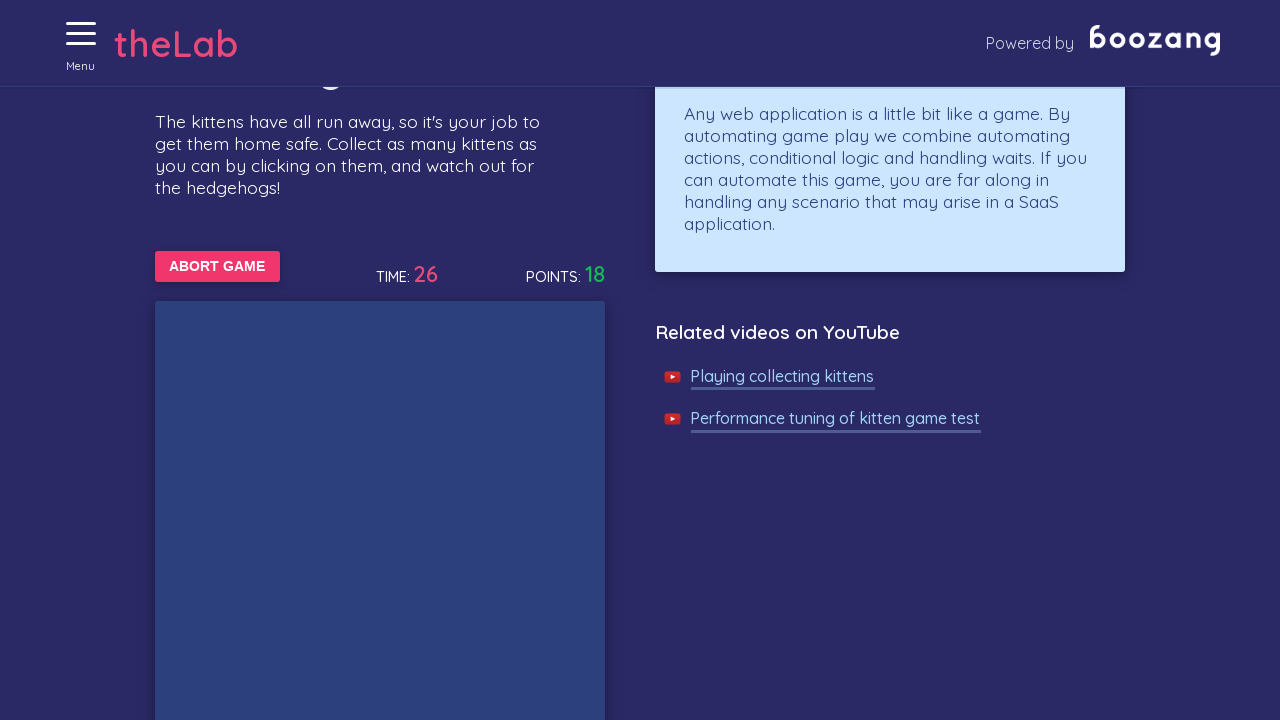

Waited 50ms during kitten-clicking loop
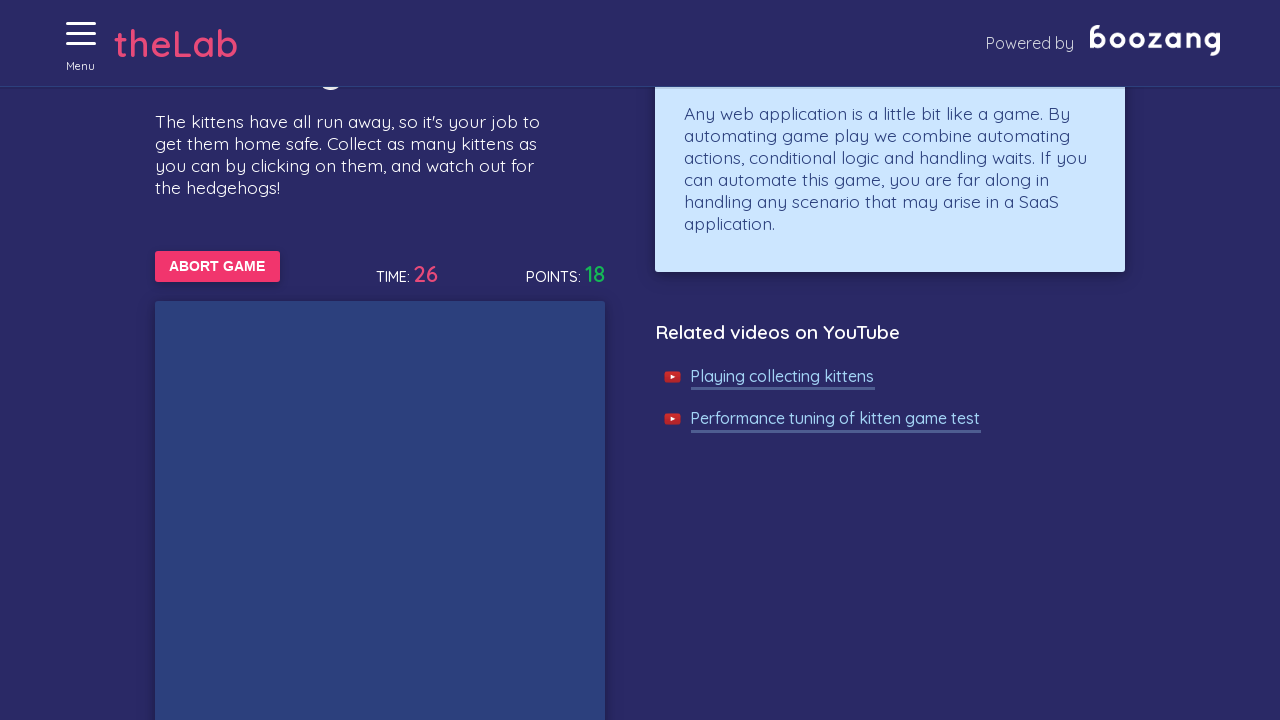

Waited 50ms during kitten-clicking loop
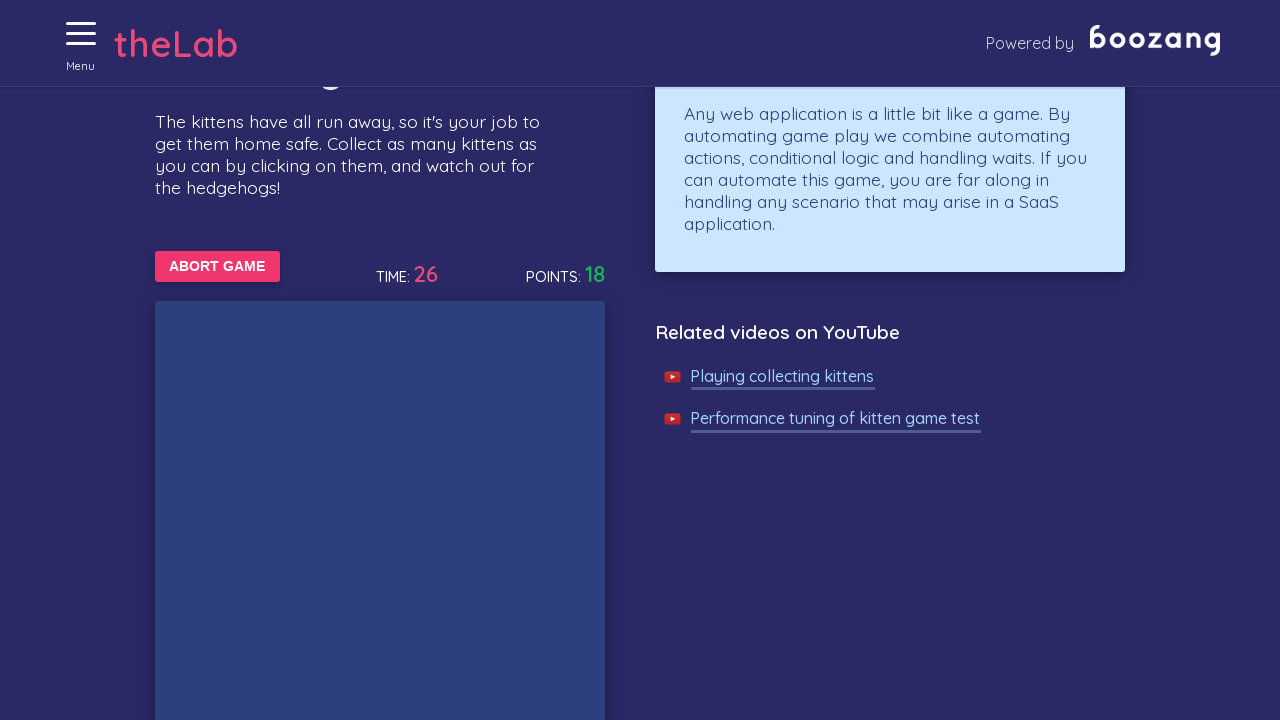

Waited 50ms during kitten-clicking loop
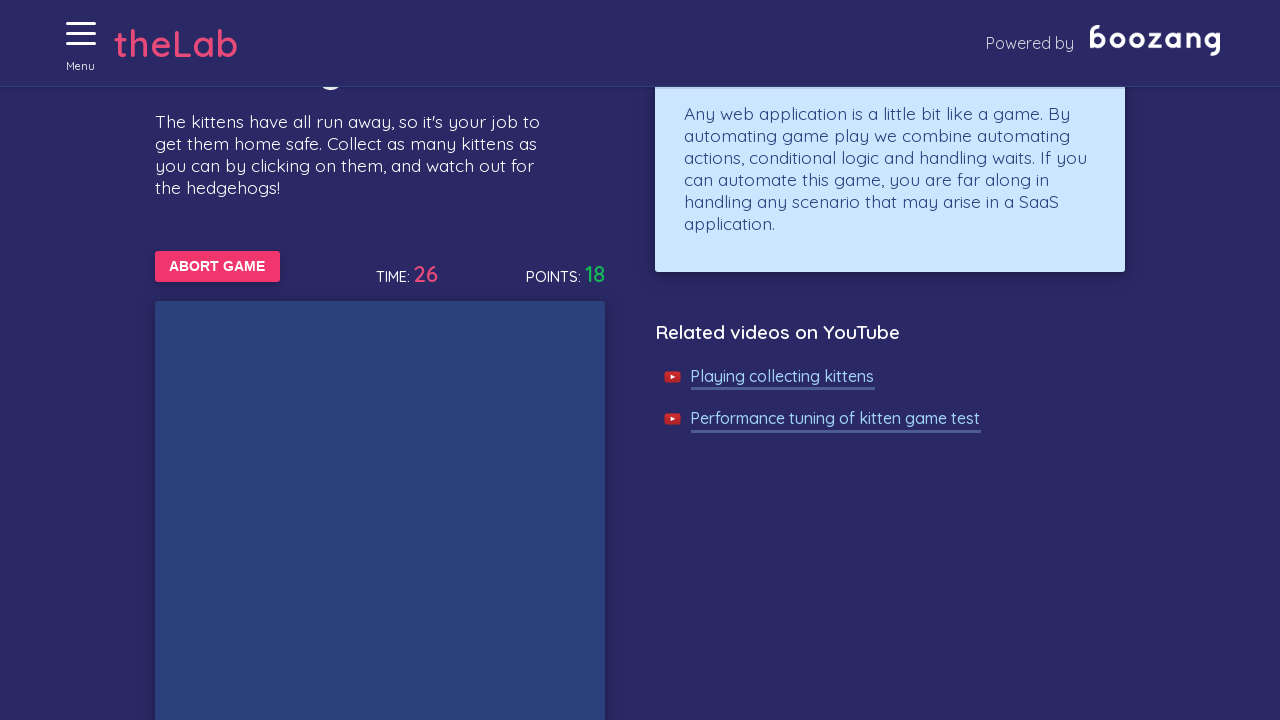

Waited 50ms during kitten-clicking loop
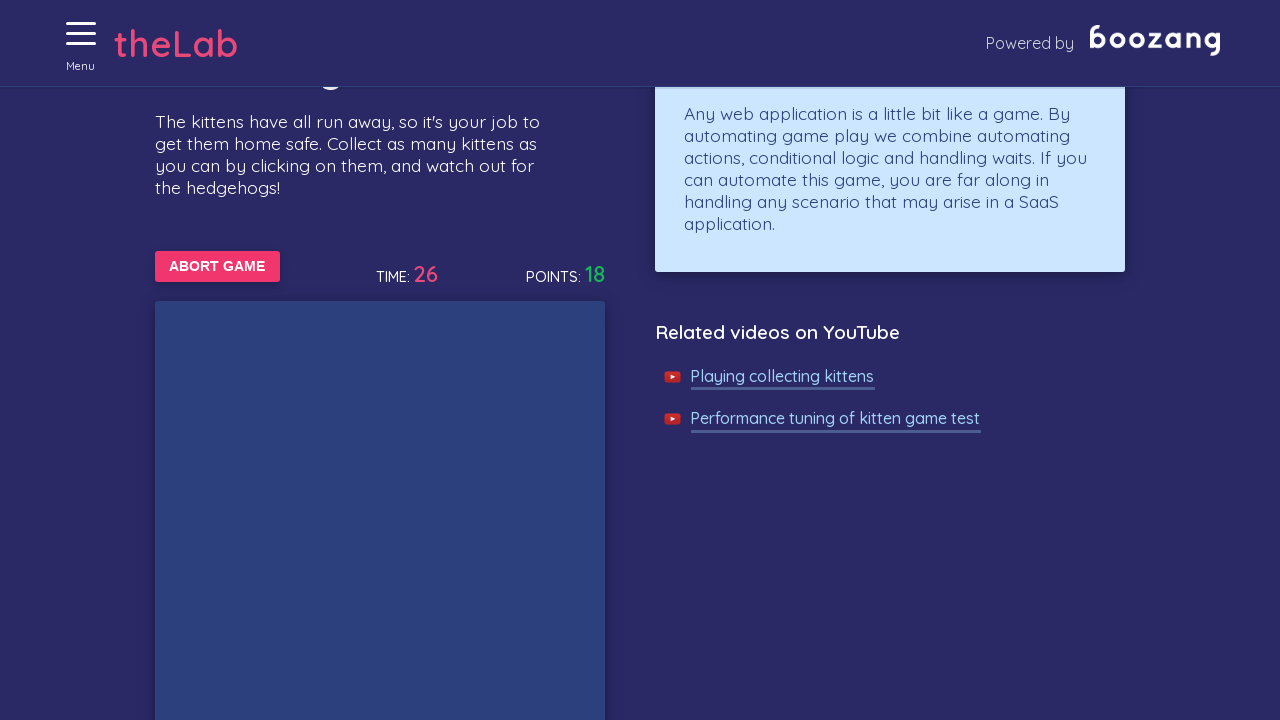

Clicked on a kitten/cat at (308, 618) on //img[@alt='Cat']
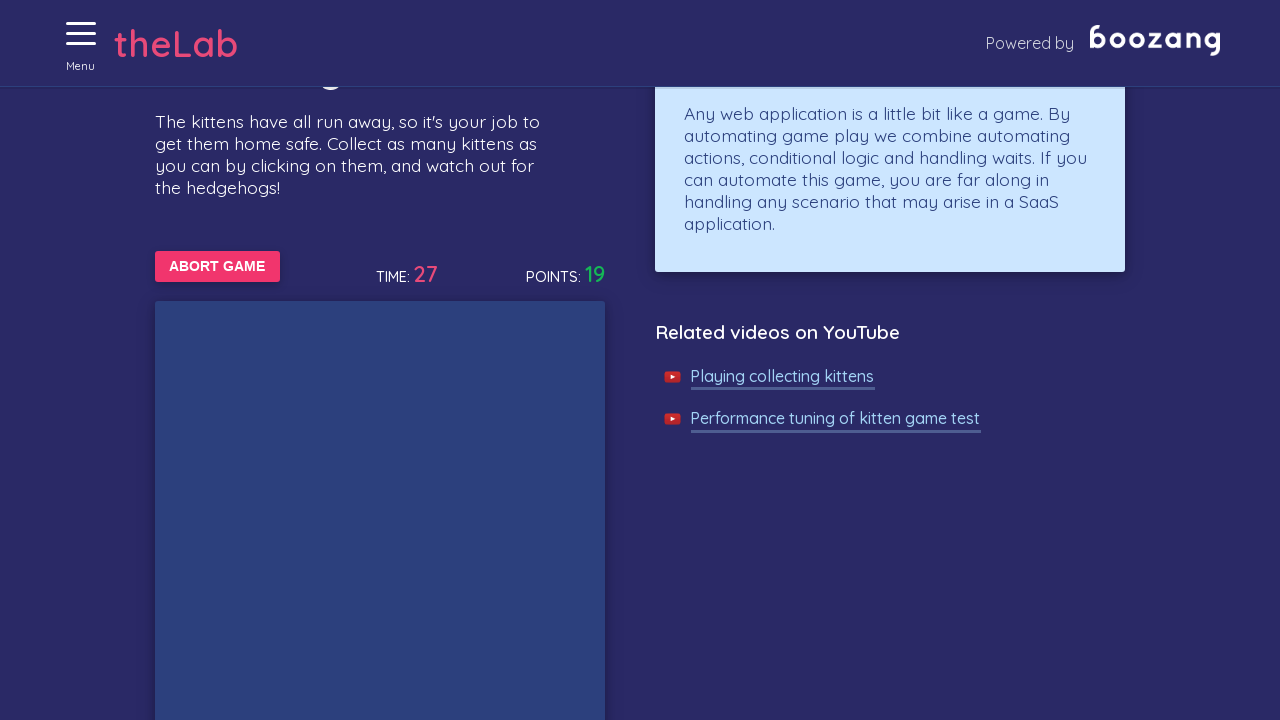

Waited 50ms during kitten-clicking loop
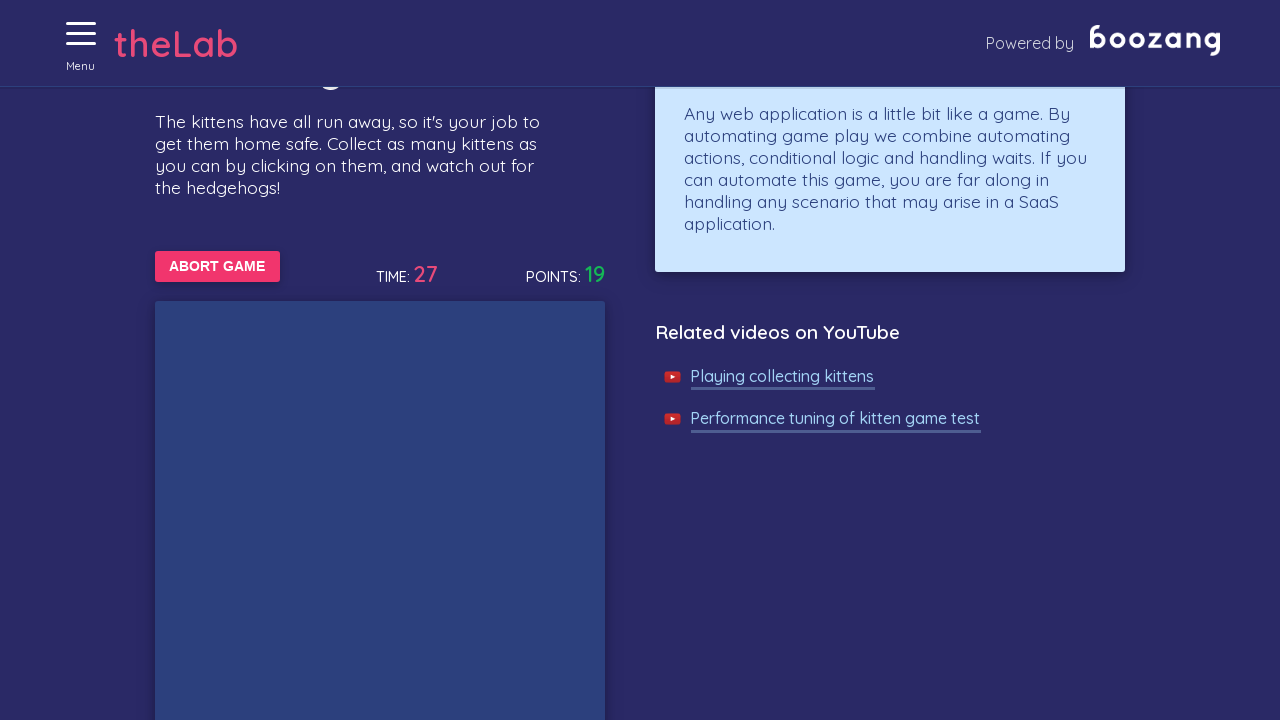

Waited 50ms during kitten-clicking loop
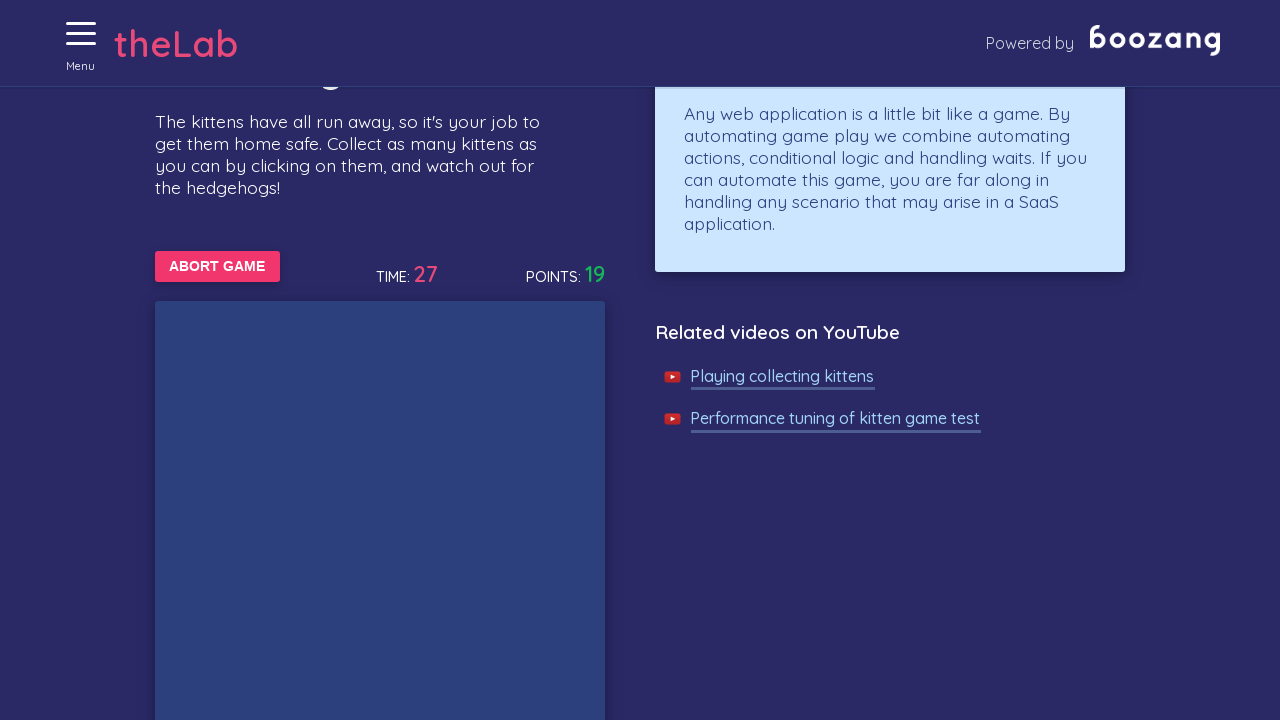

Waited 50ms during kitten-clicking loop
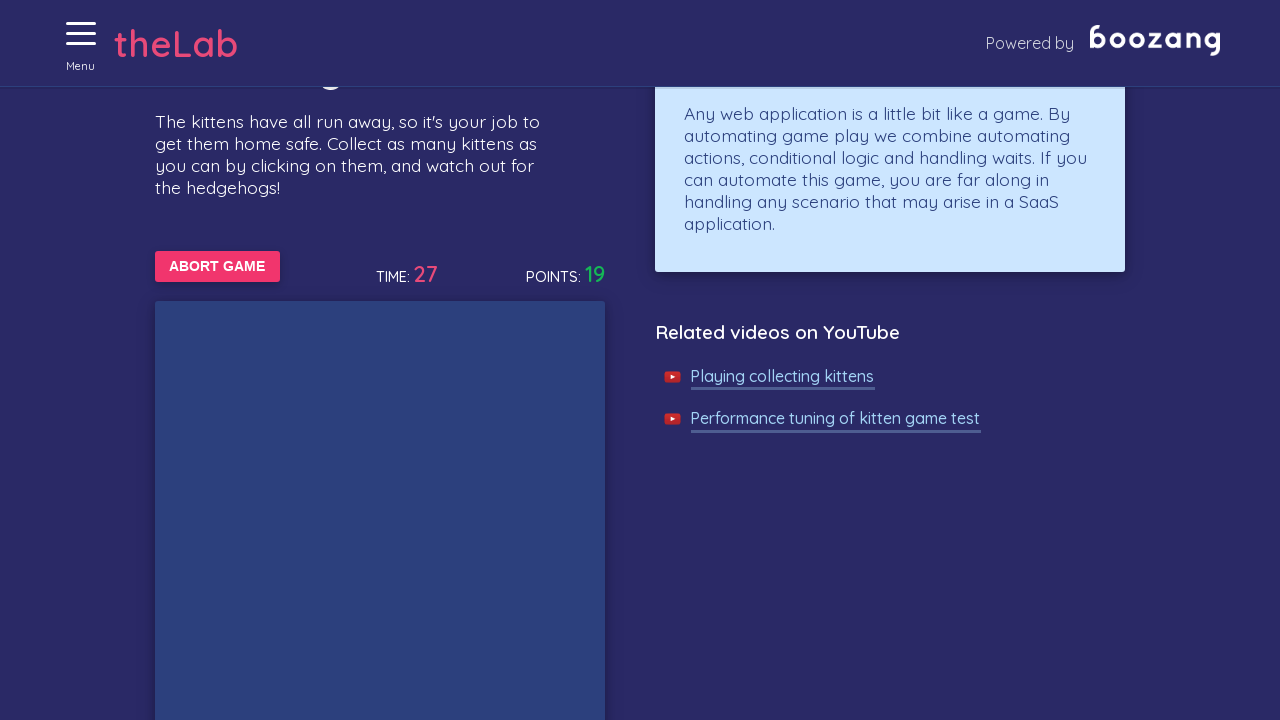

Waited 50ms during kitten-clicking loop
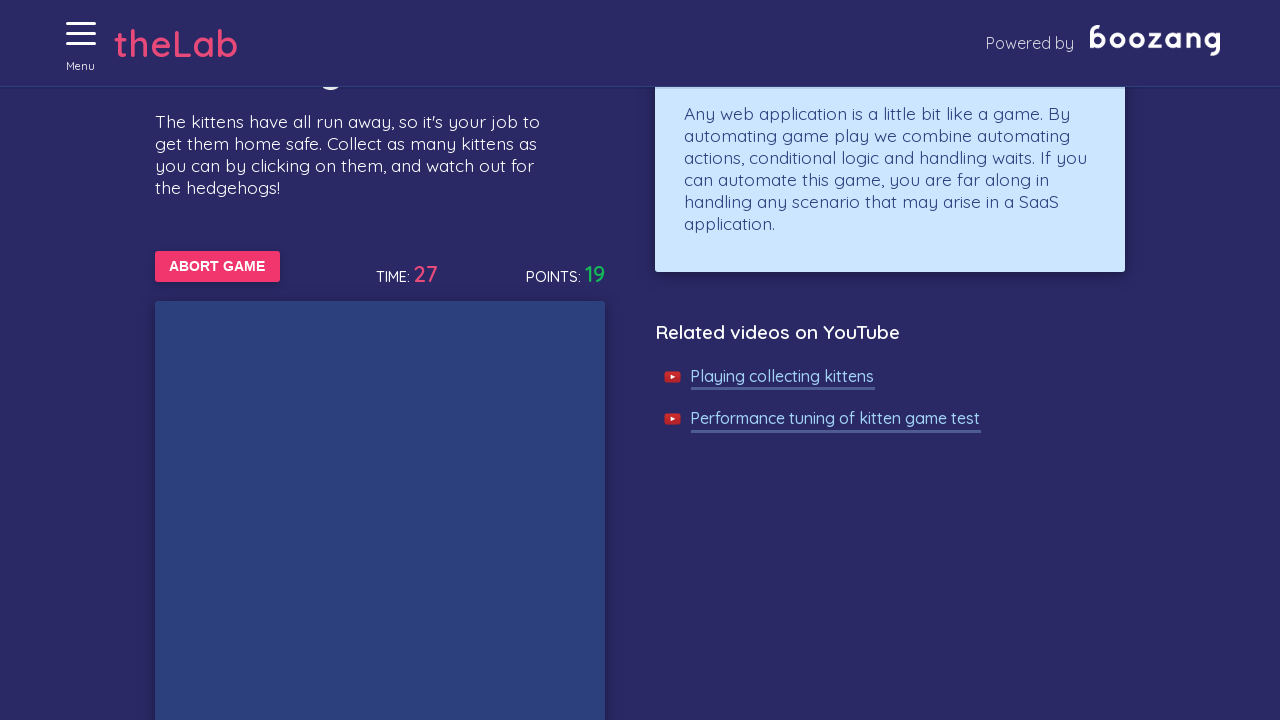

Waited 50ms during kitten-clicking loop
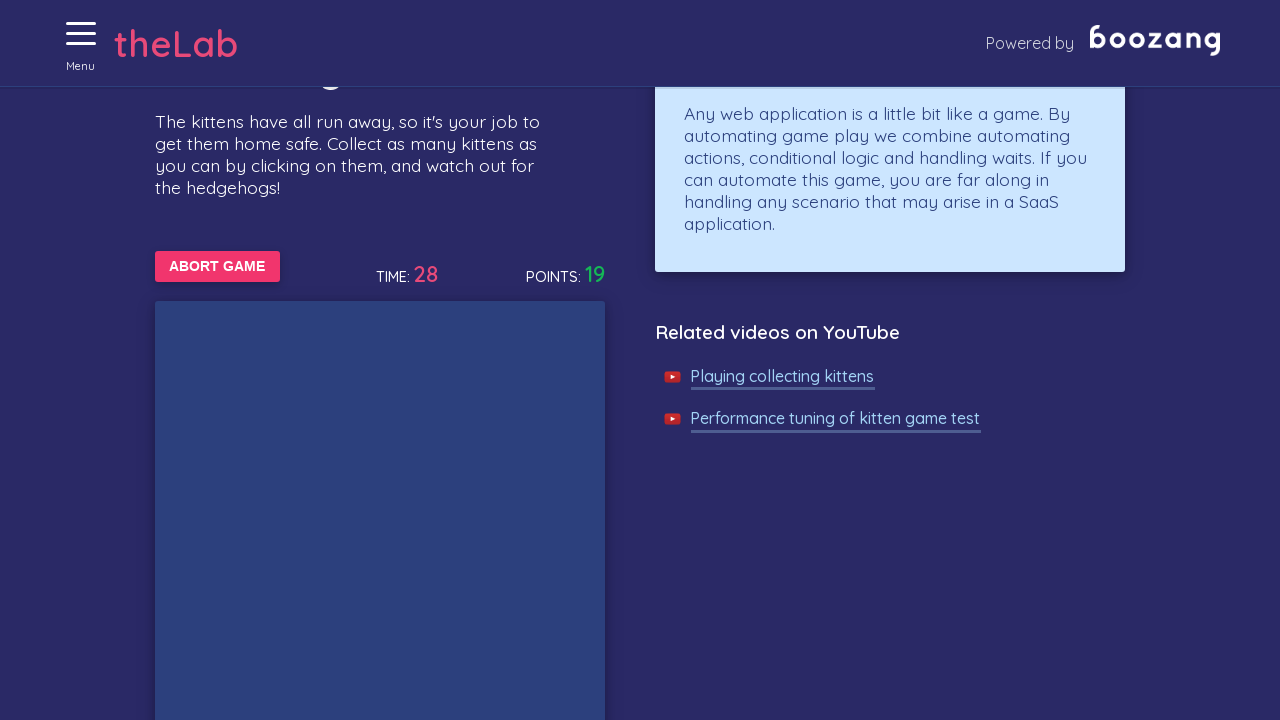

Clicked on a kitten/cat at (414, 468) on //img[@alt='Cat']
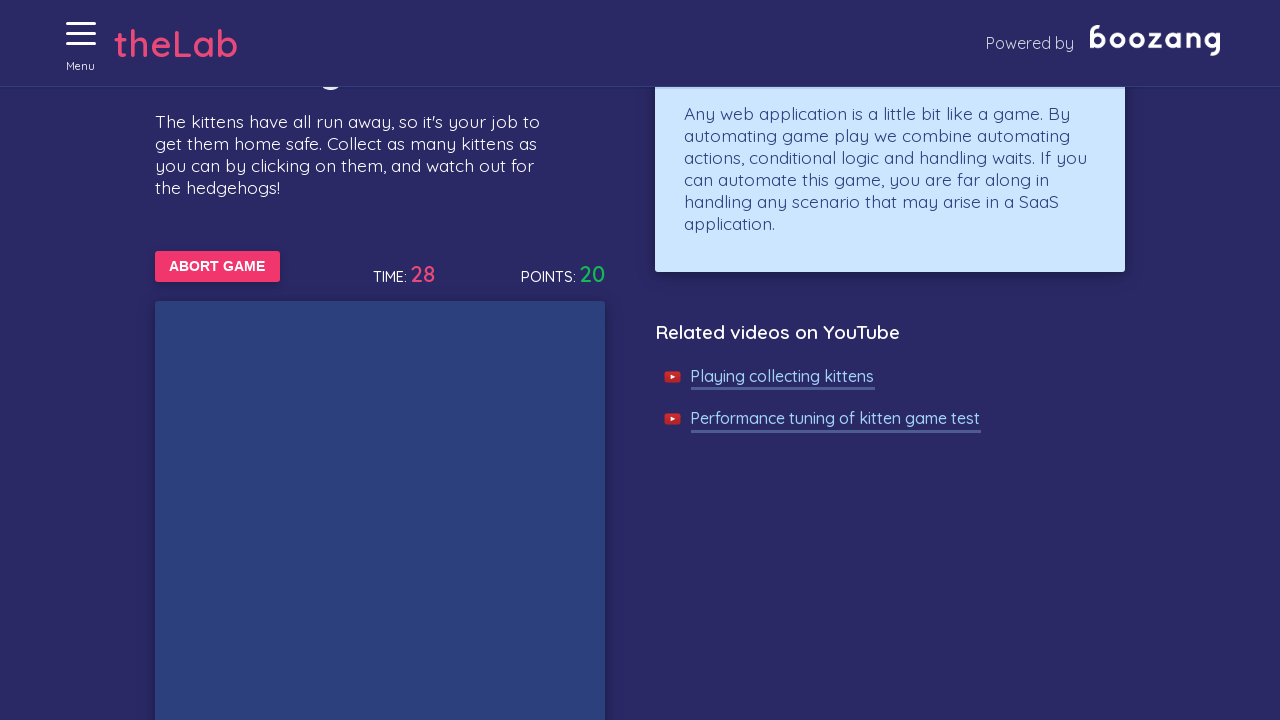

Waited 50ms during kitten-clicking loop
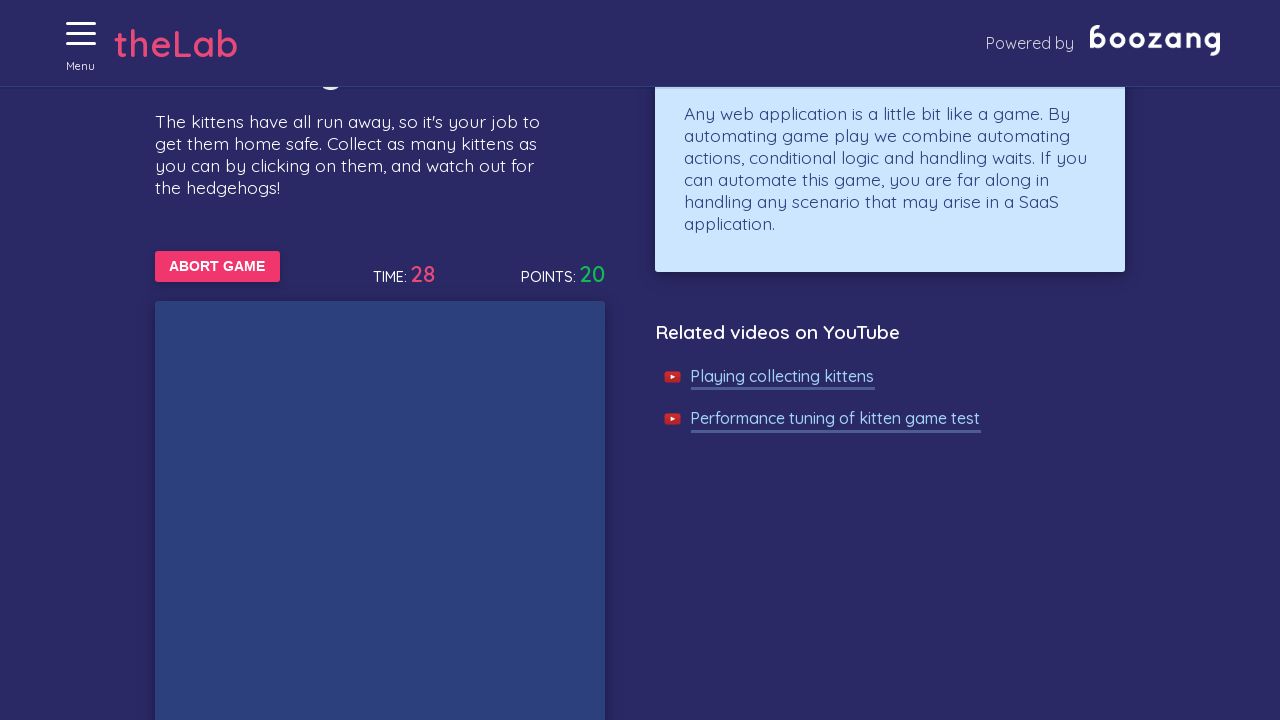

Waited 50ms during kitten-clicking loop
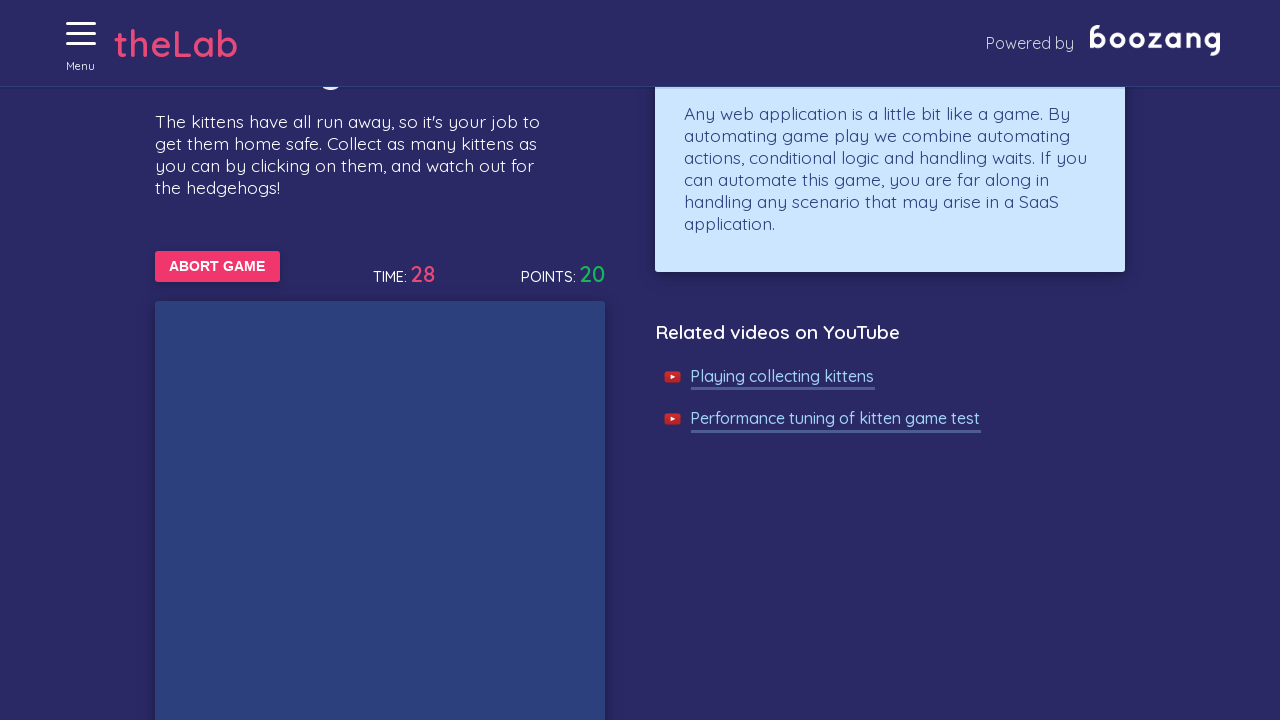

Waited 50ms during kitten-clicking loop
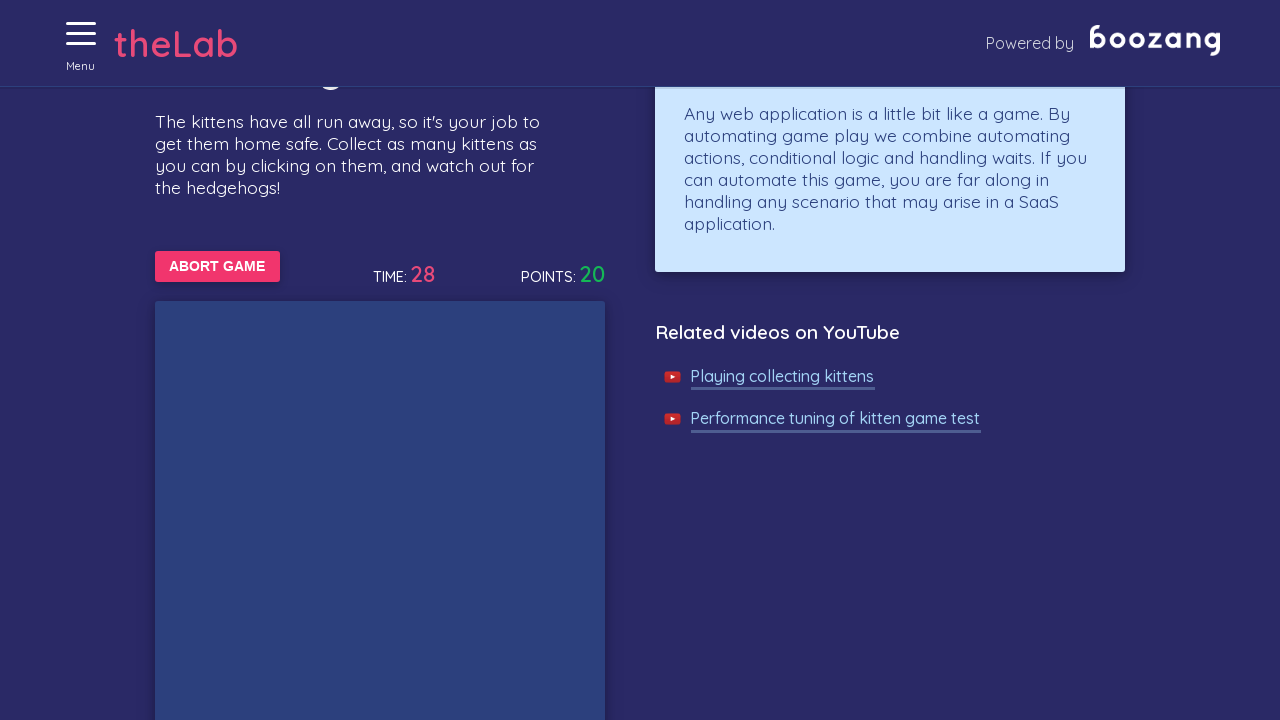

Waited 50ms during kitten-clicking loop
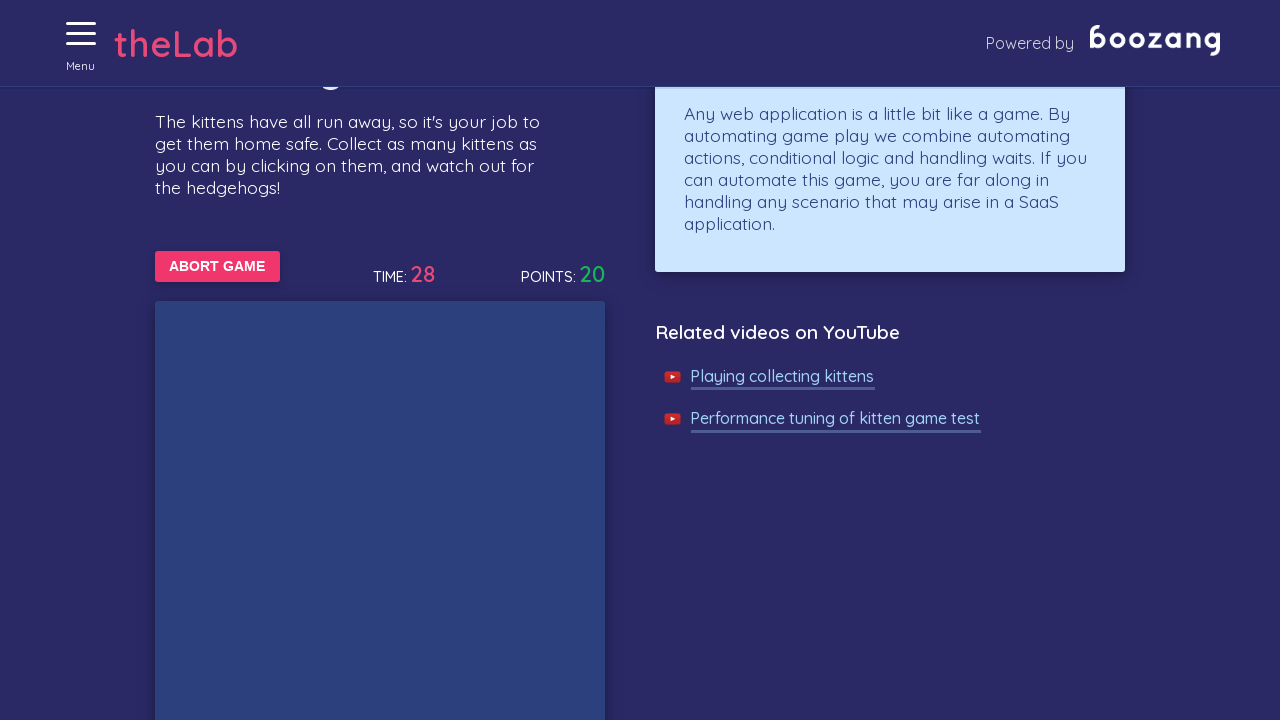

Waited 50ms during kitten-clicking loop
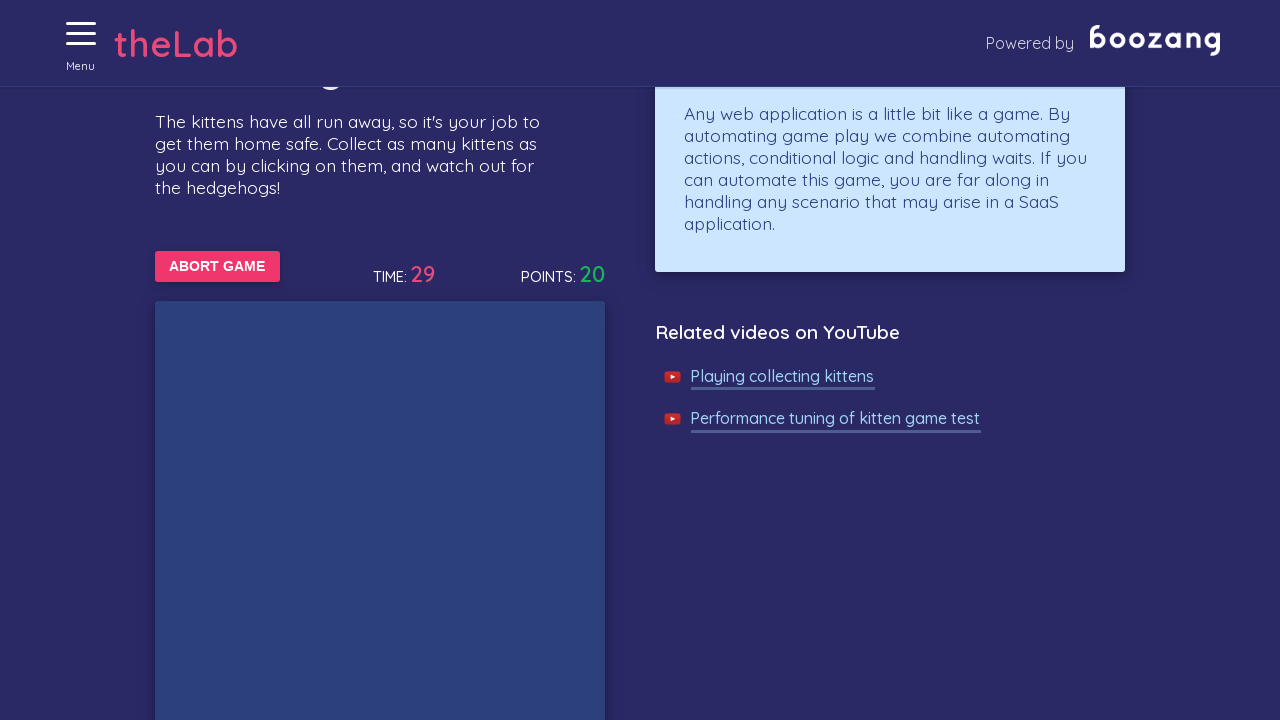

Waited 50ms during kitten-clicking loop
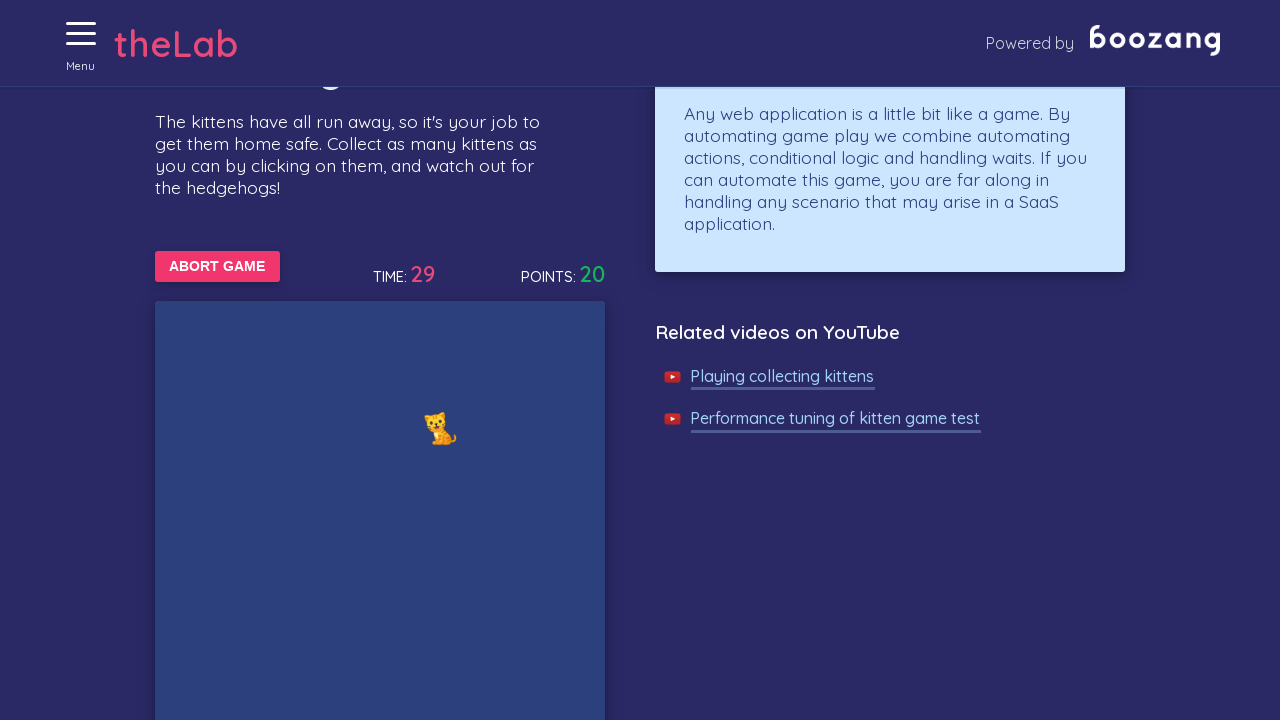

Clicked on a kitten/cat at (440, 428) on //img[@alt='Cat']
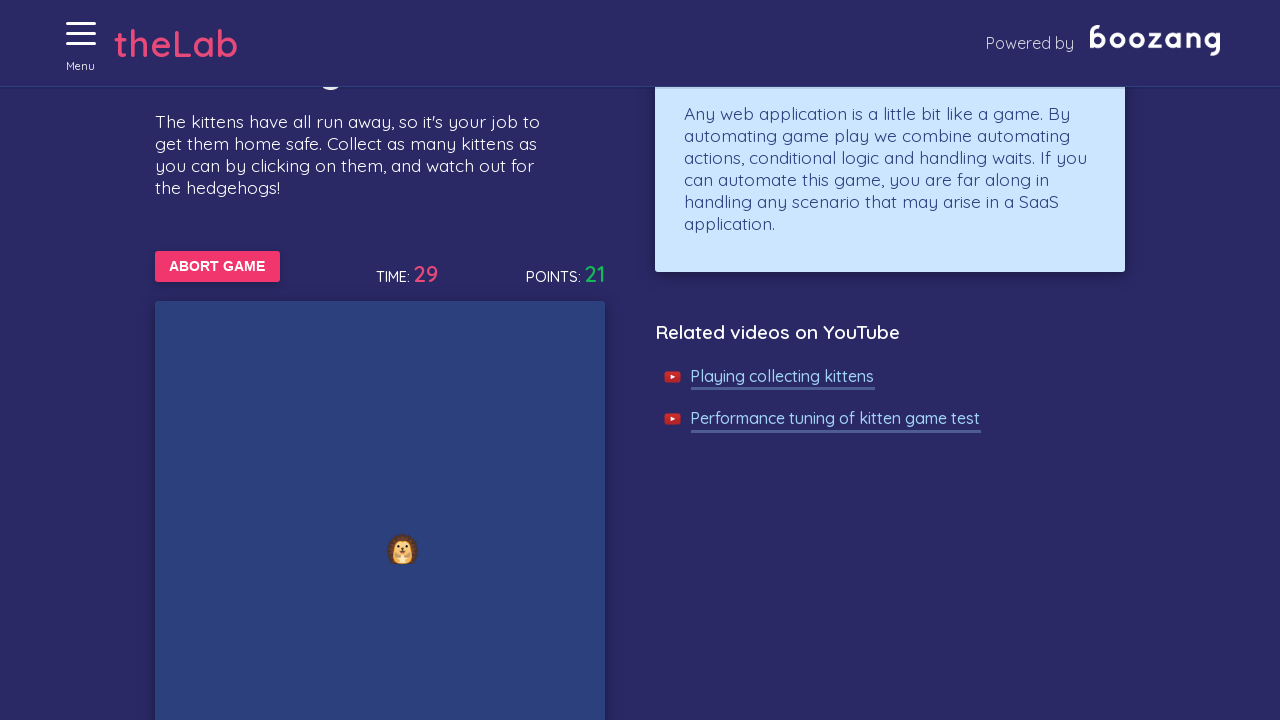

Waited 50ms during kitten-clicking loop
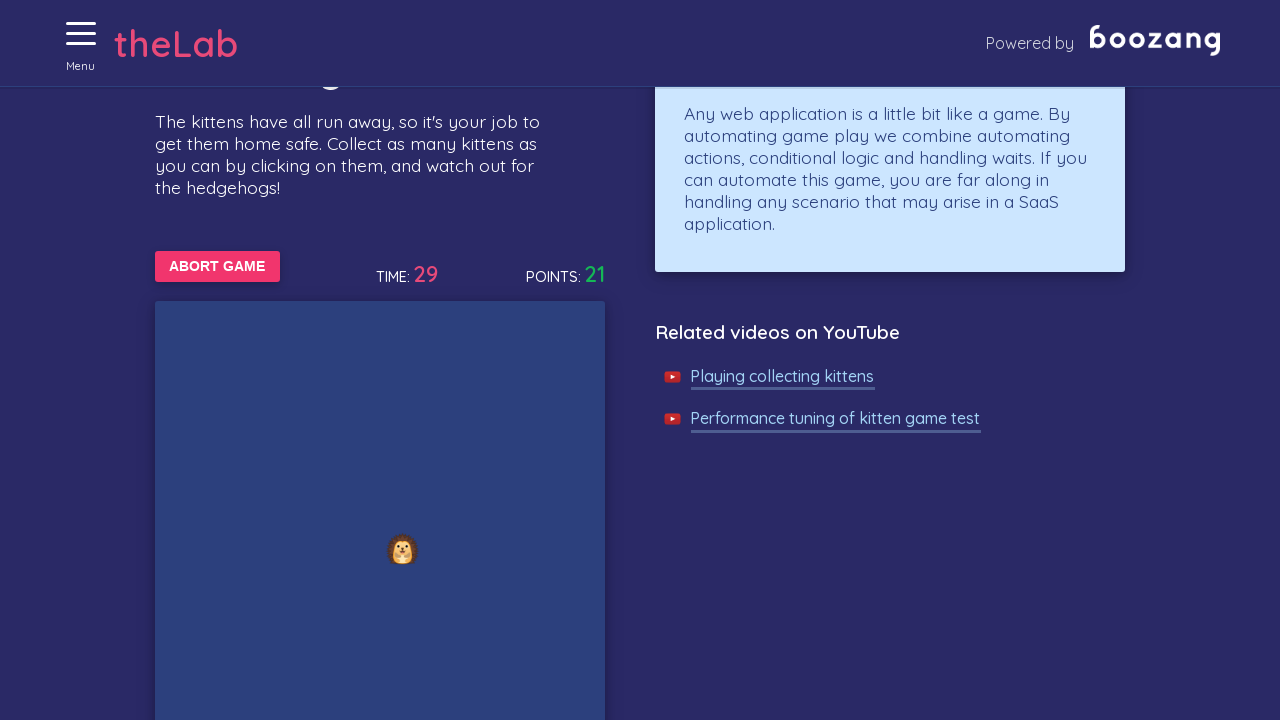

Waited 50ms during kitten-clicking loop
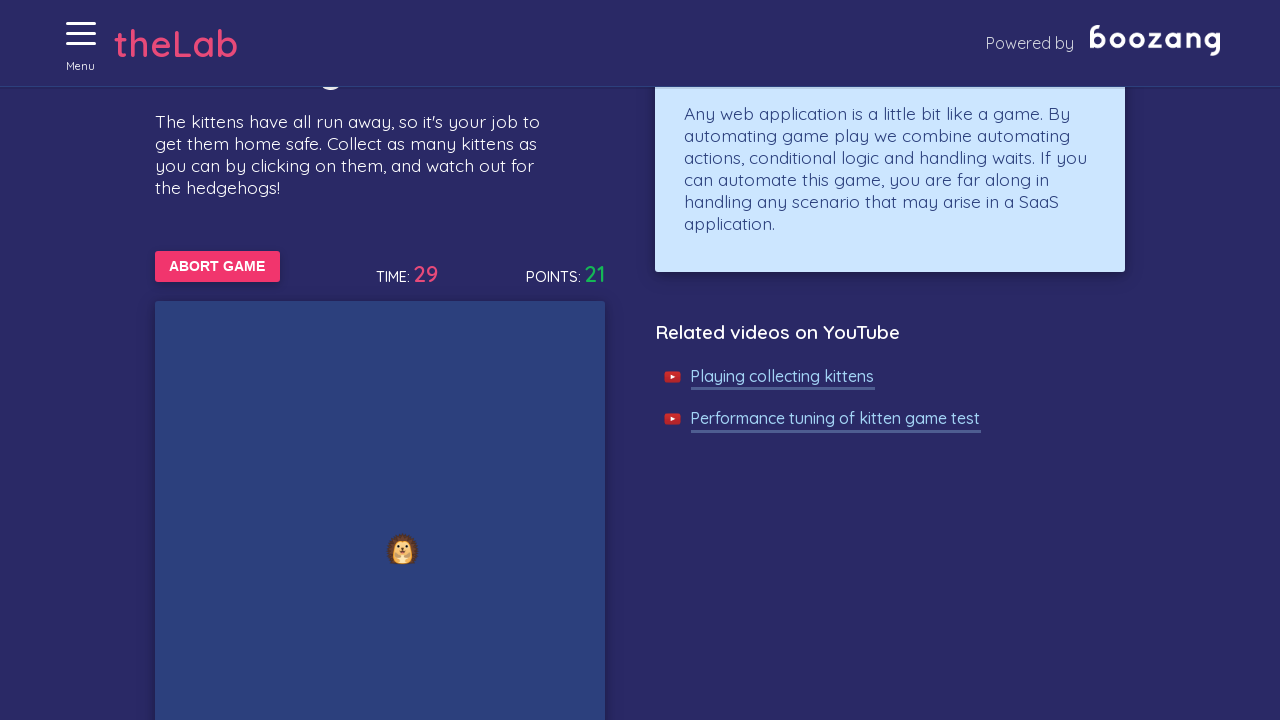

Waited 50ms during kitten-clicking loop
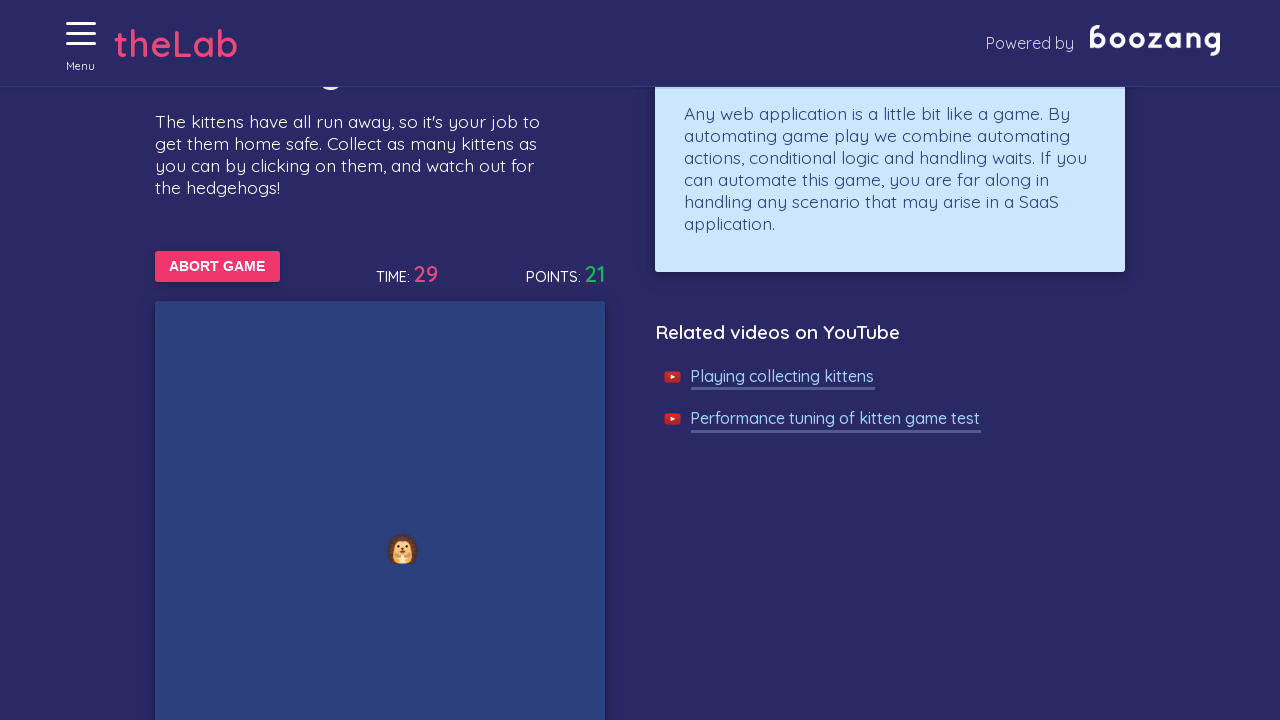

Waited 50ms during kitten-clicking loop
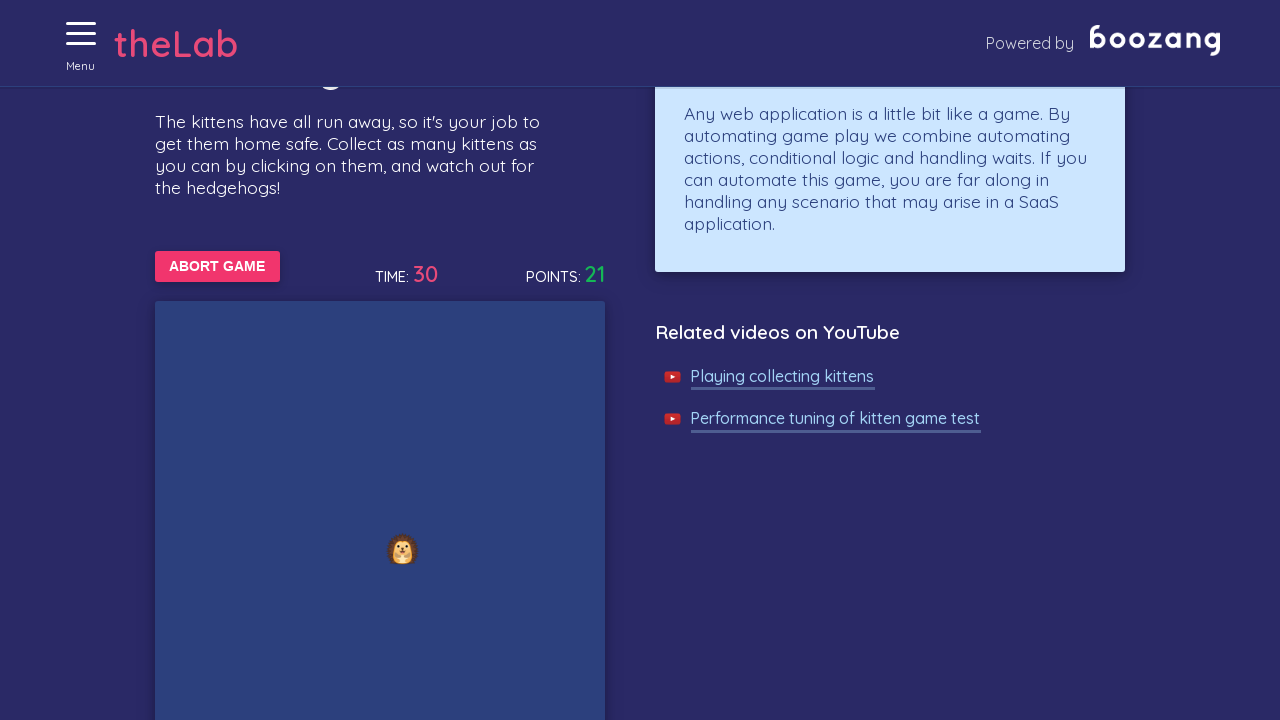

Game Over screen appeared
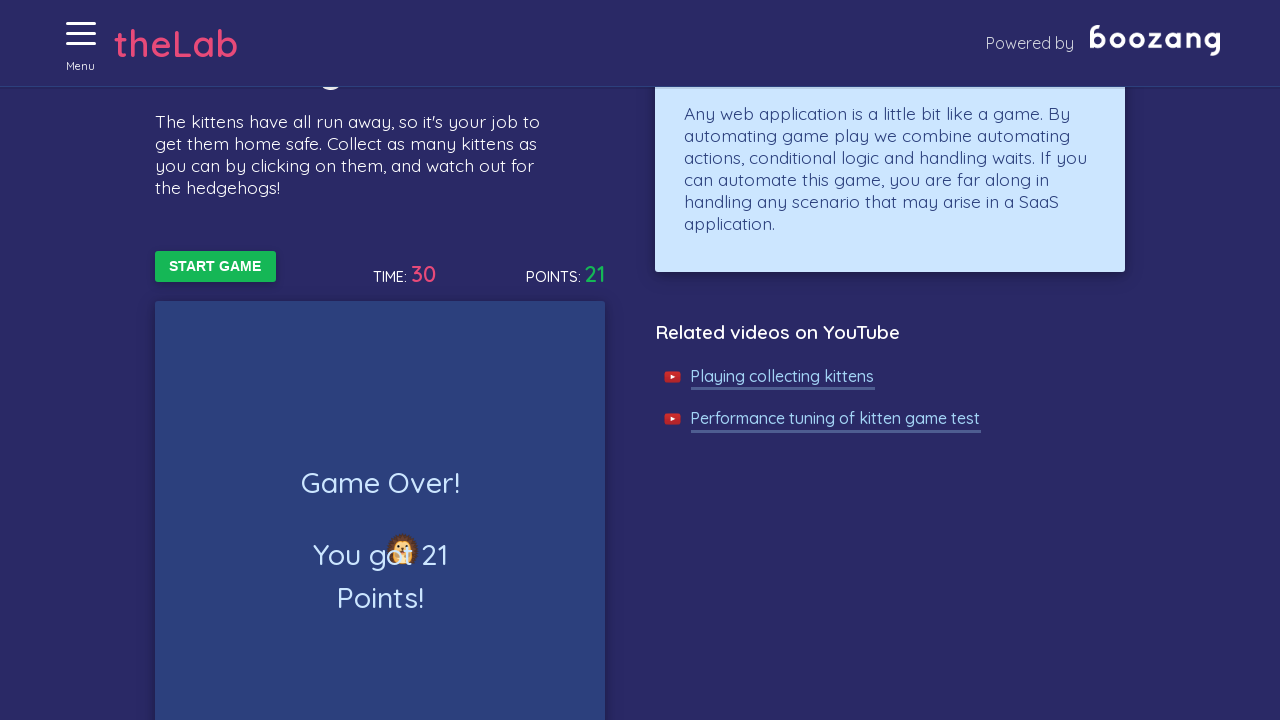

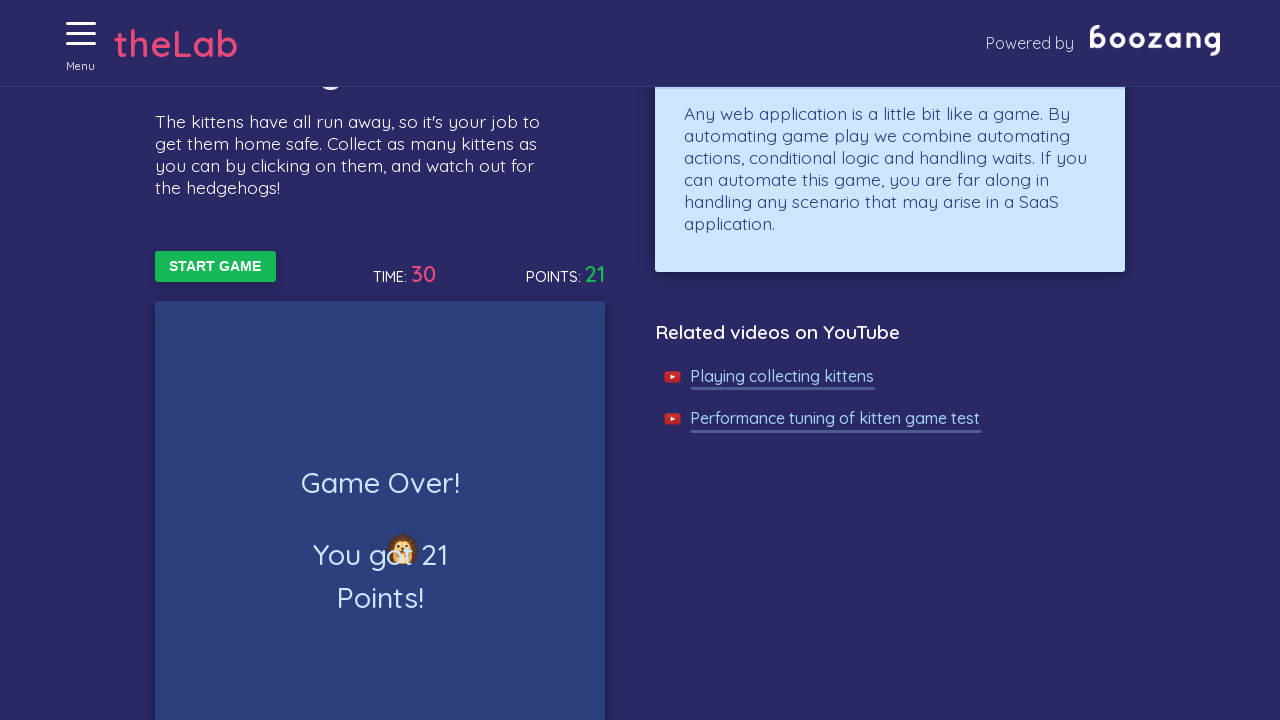